Performs a bubble sort visualization by comparing adjacent numbers and clicking swap/next buttons

Starting URL: https://obstaclecourse.tricentis.com/Obstacles/73589

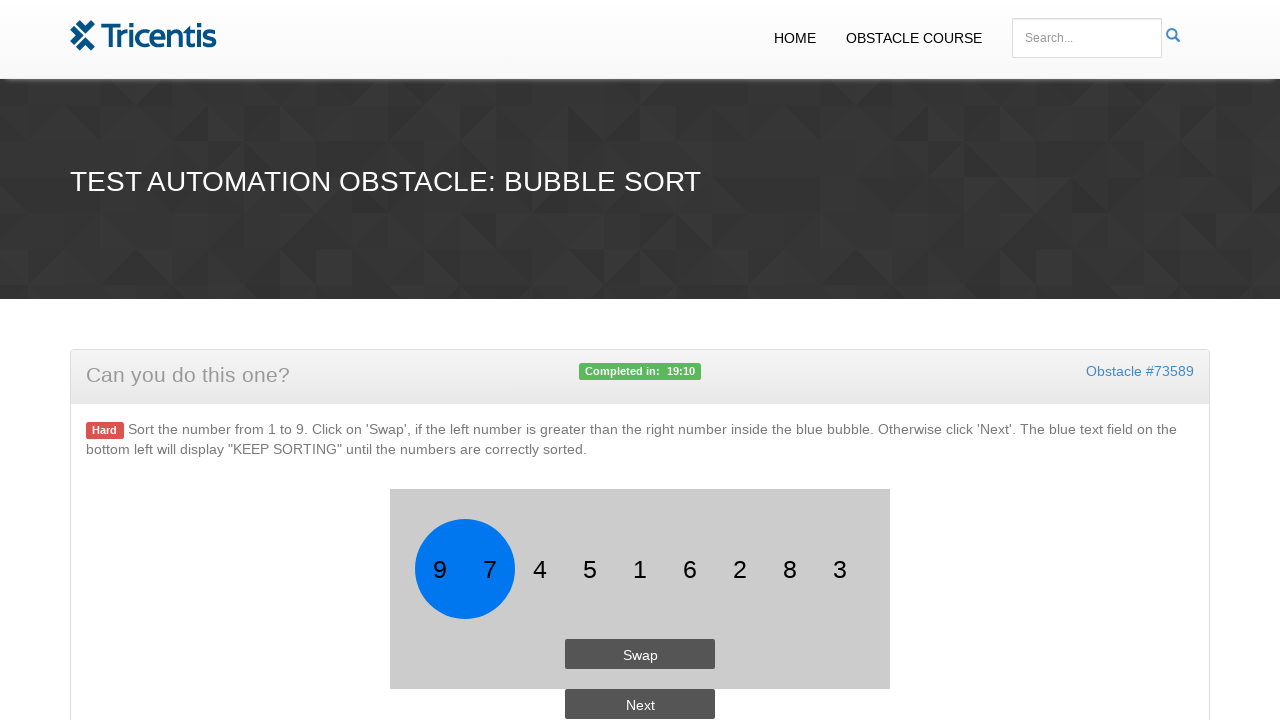

Waited 1000ms before next comparison
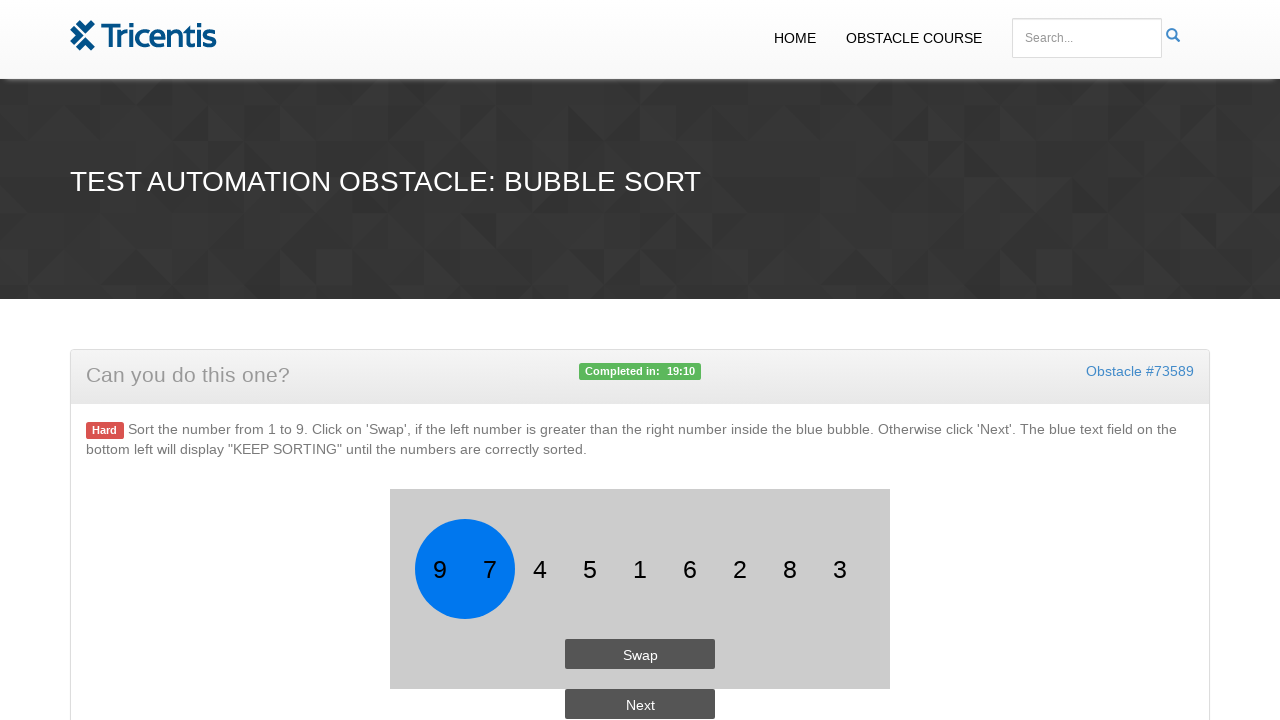

Retrieved first number: 9
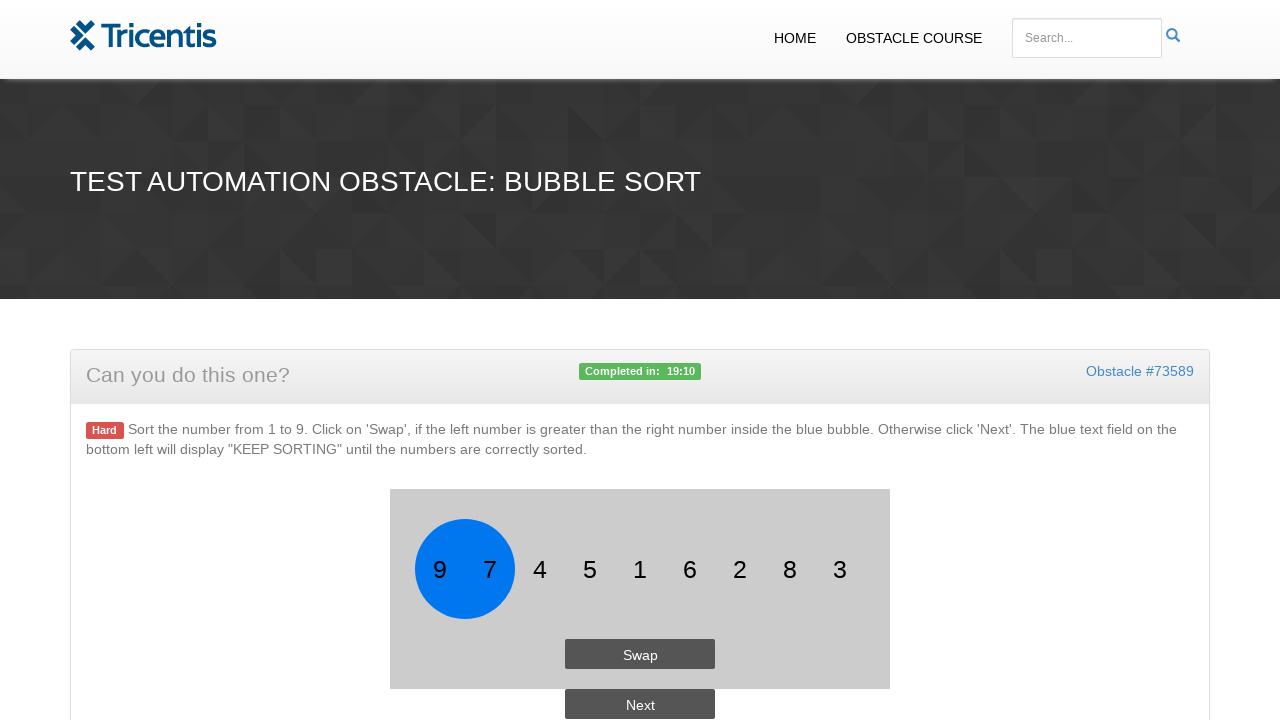

Retrieved second number: 7
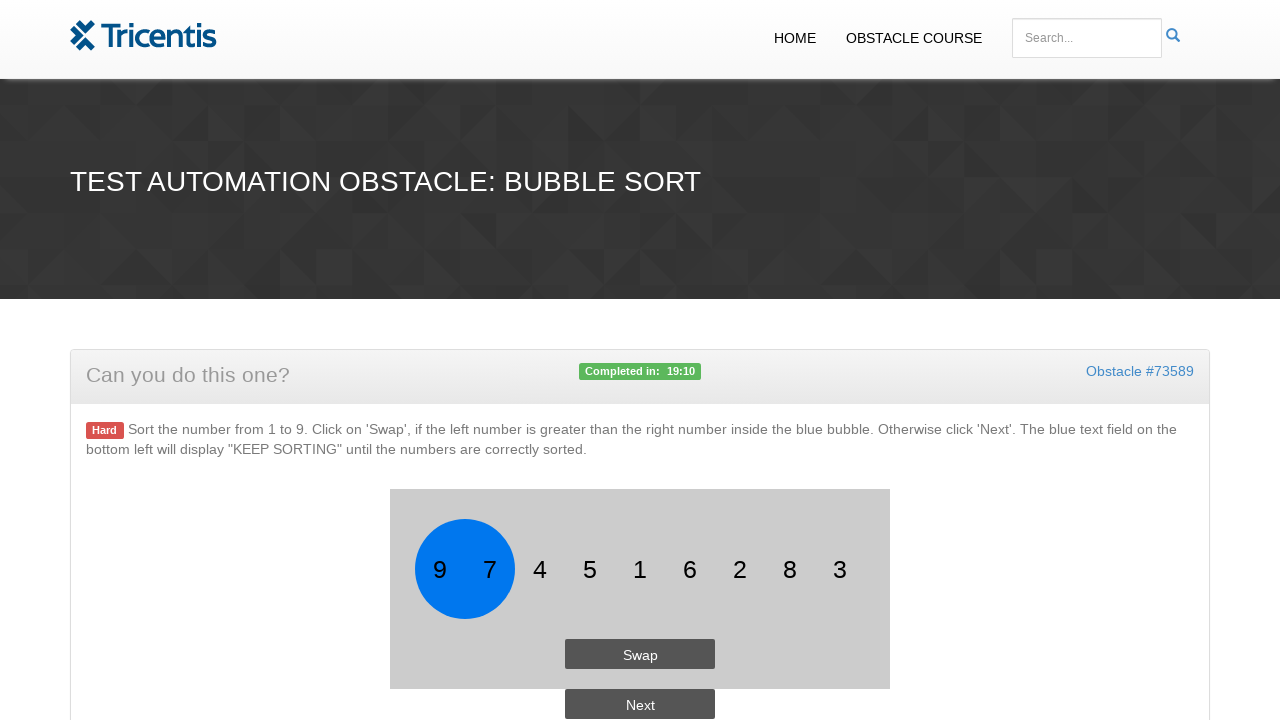

Clicked swap button: 9 > 7 at (640, 654) on #button1
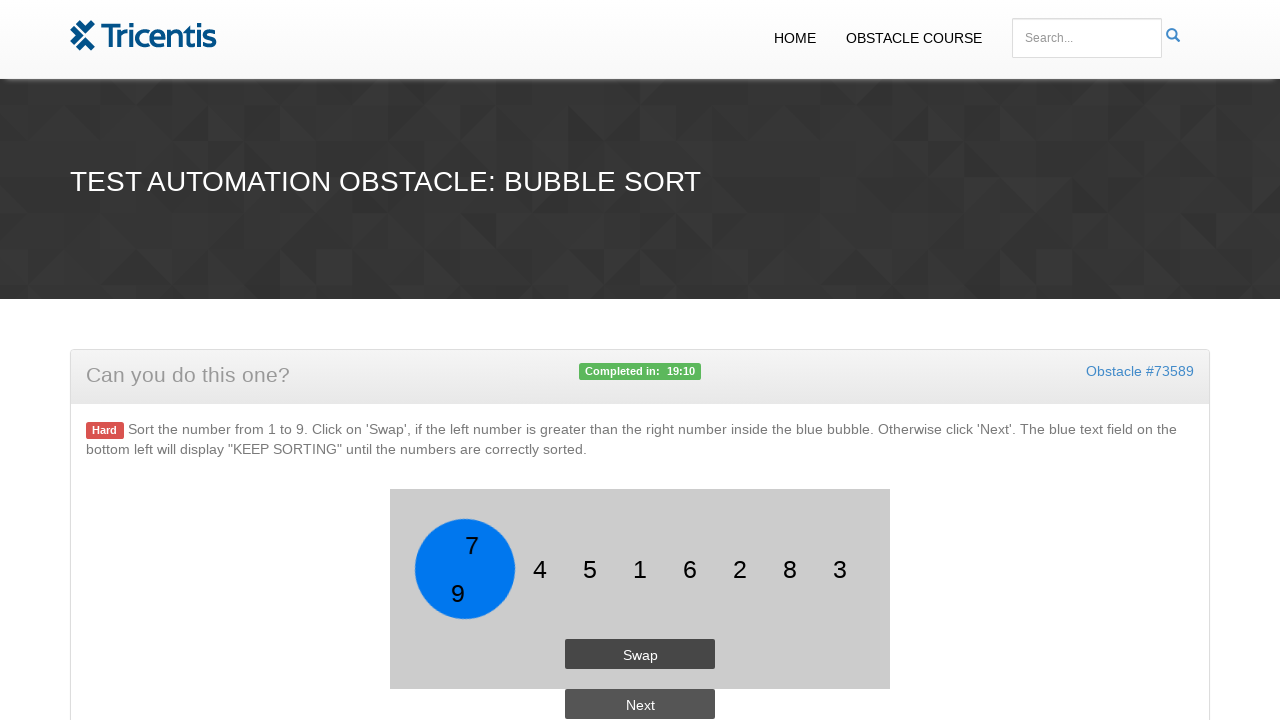

Clicked next button to move to next comparison at (640, 704) on #button2
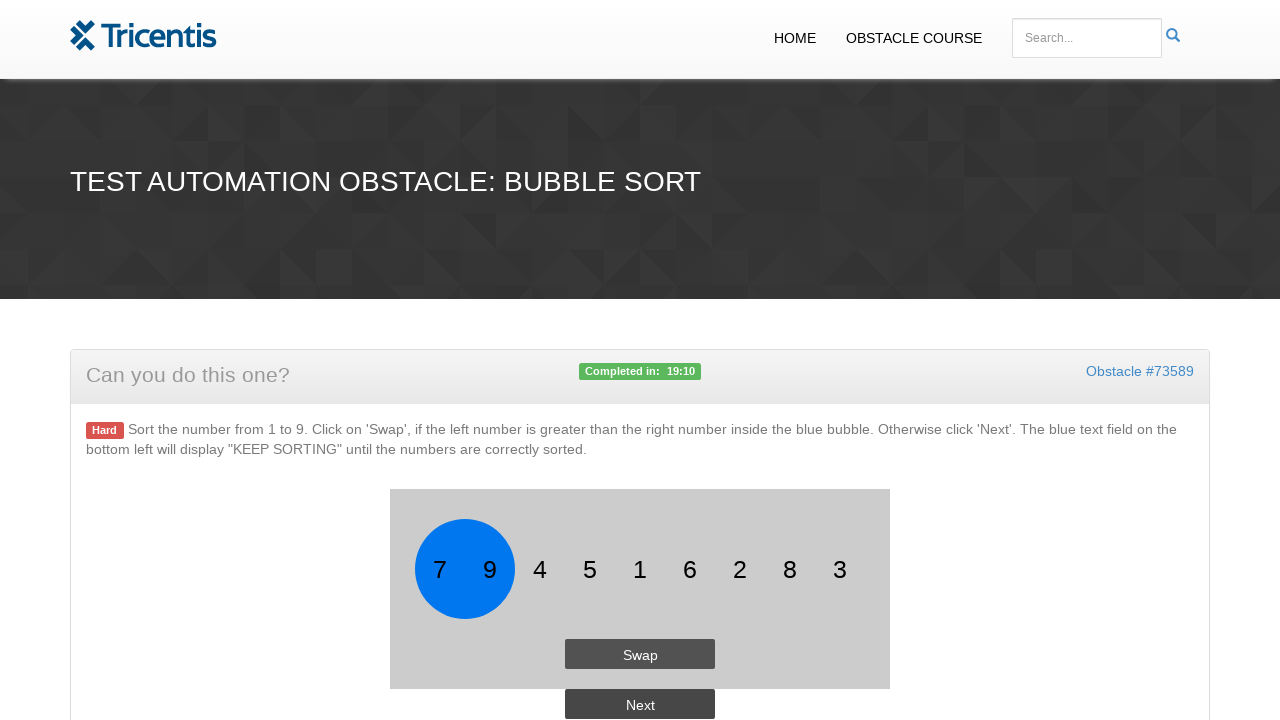

Waited 1000ms before next comparison
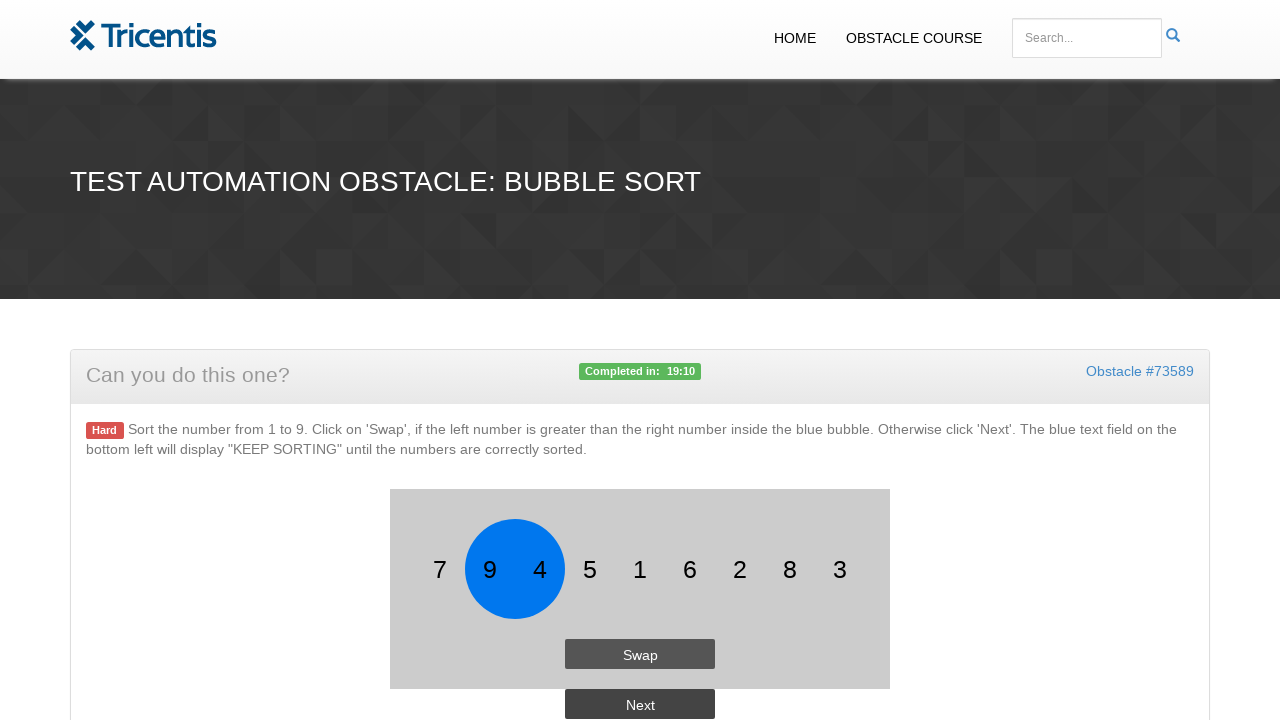

Retrieved first number: 9
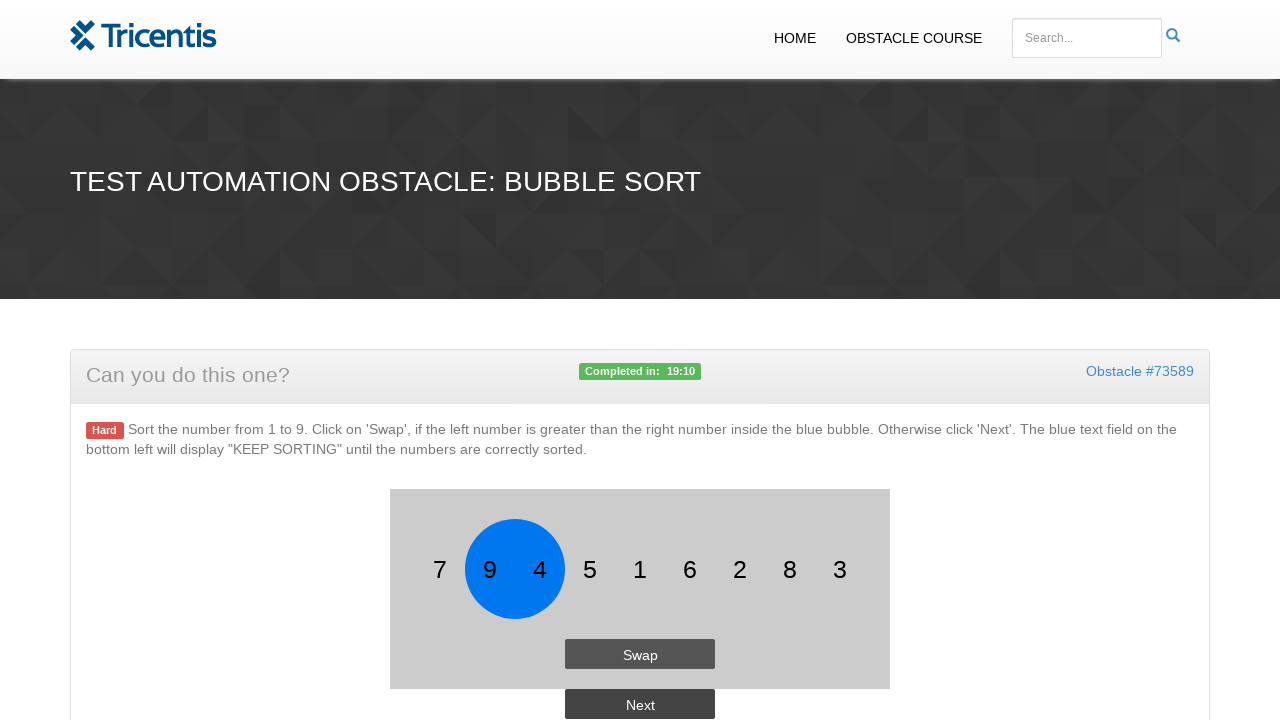

Retrieved second number: 4
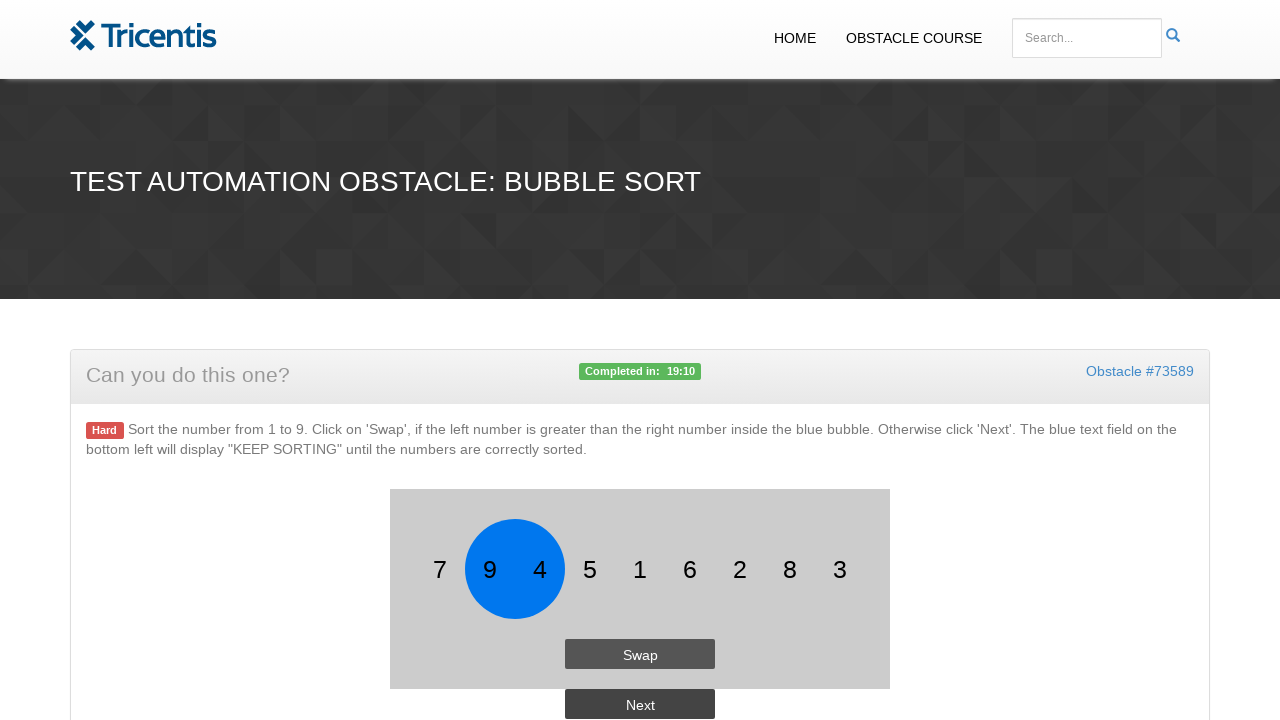

Clicked swap button: 9 > 4 at (640, 654) on #button1
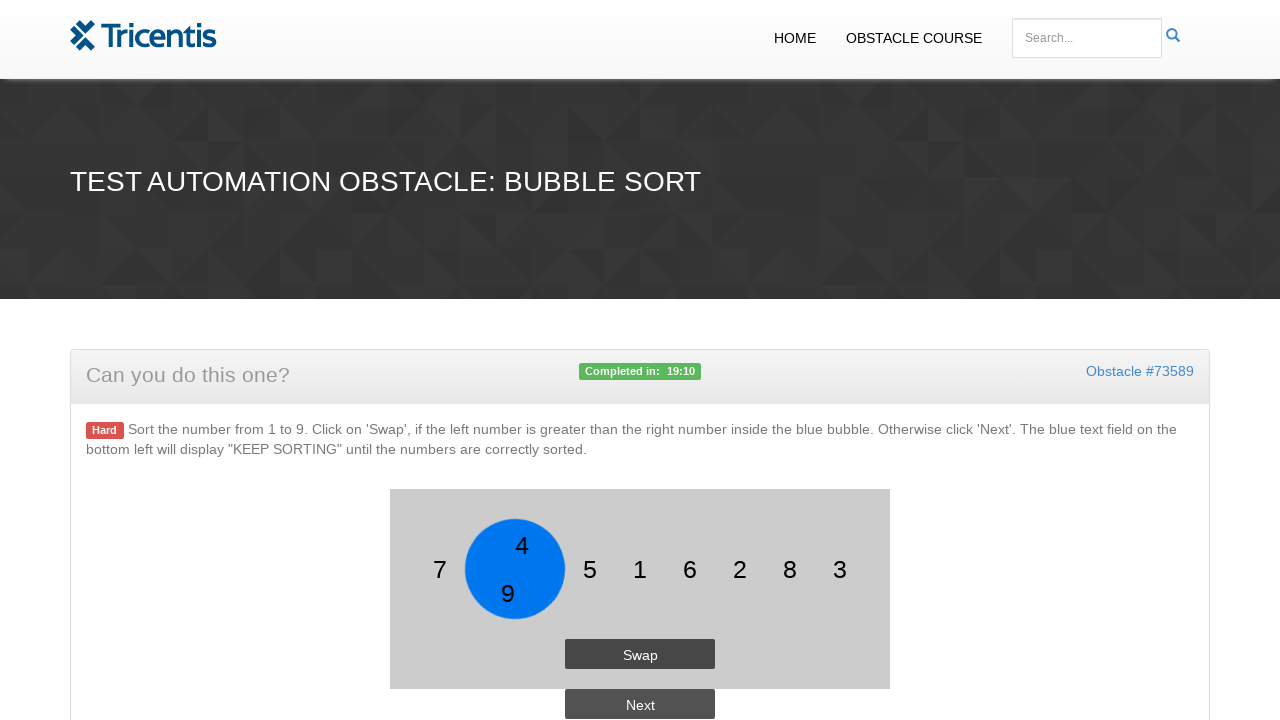

Clicked next button to move to next comparison at (640, 704) on #button2
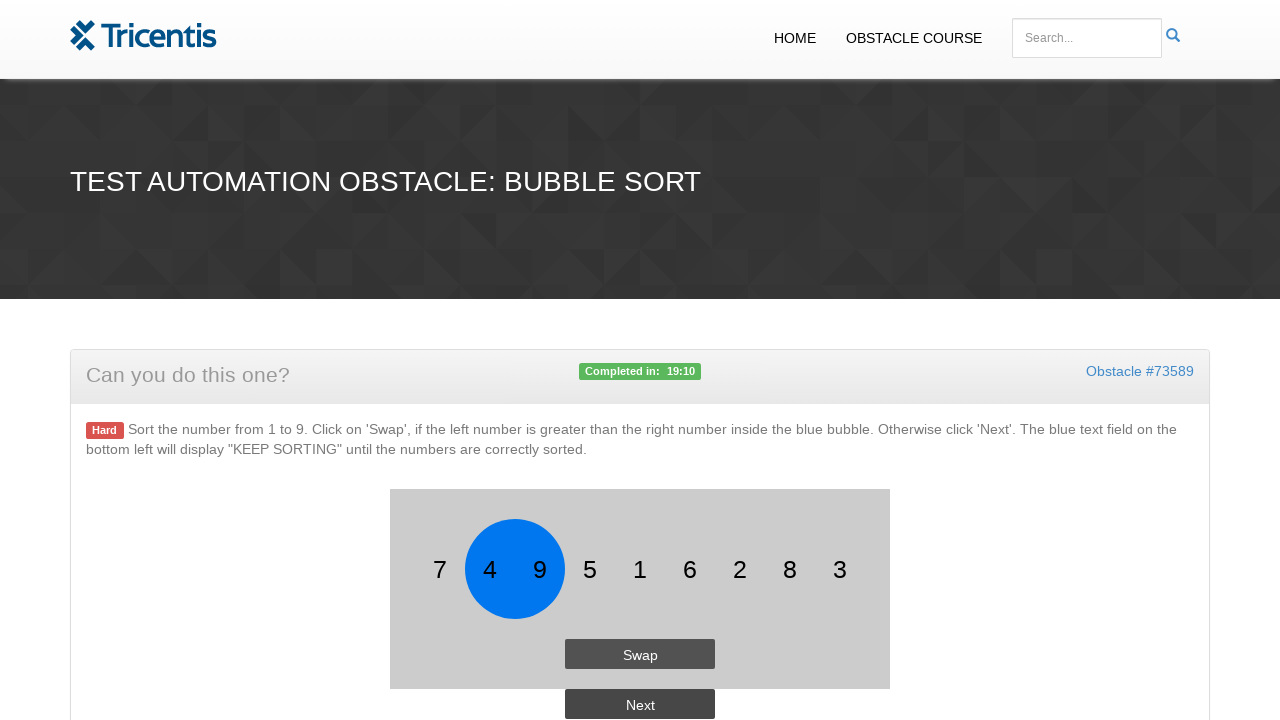

Waited 1000ms before next comparison
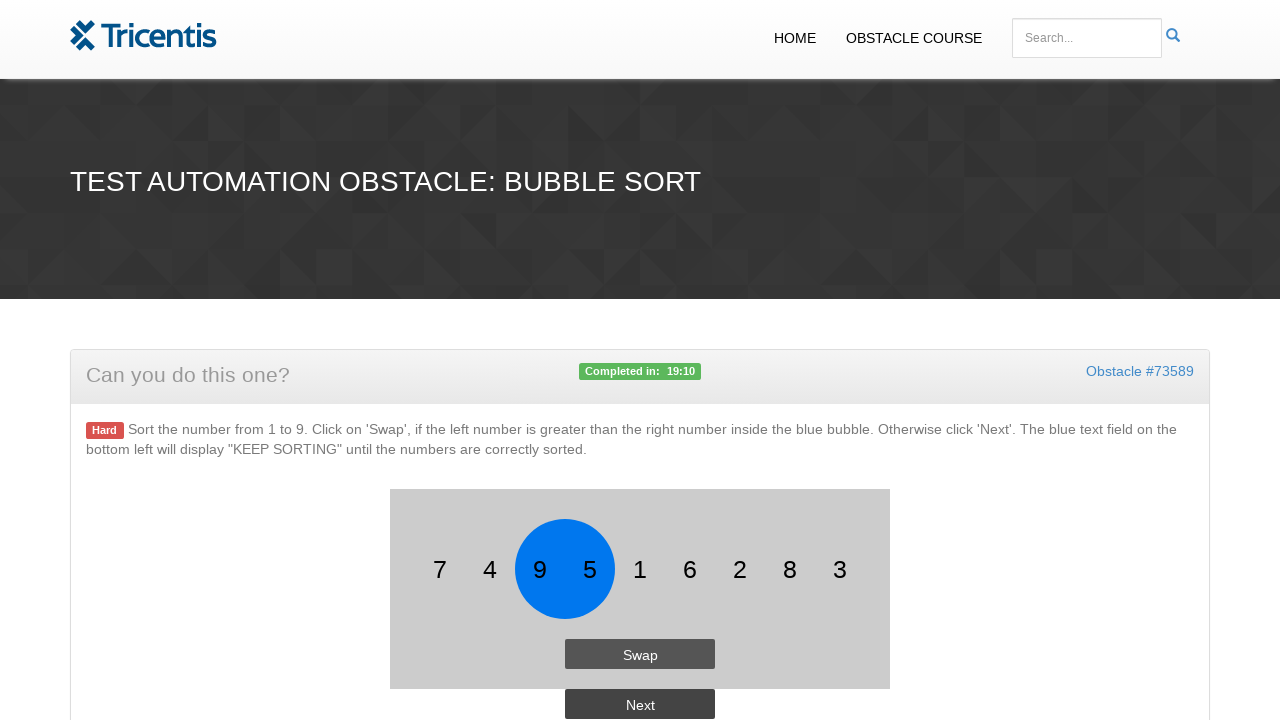

Retrieved first number: 9
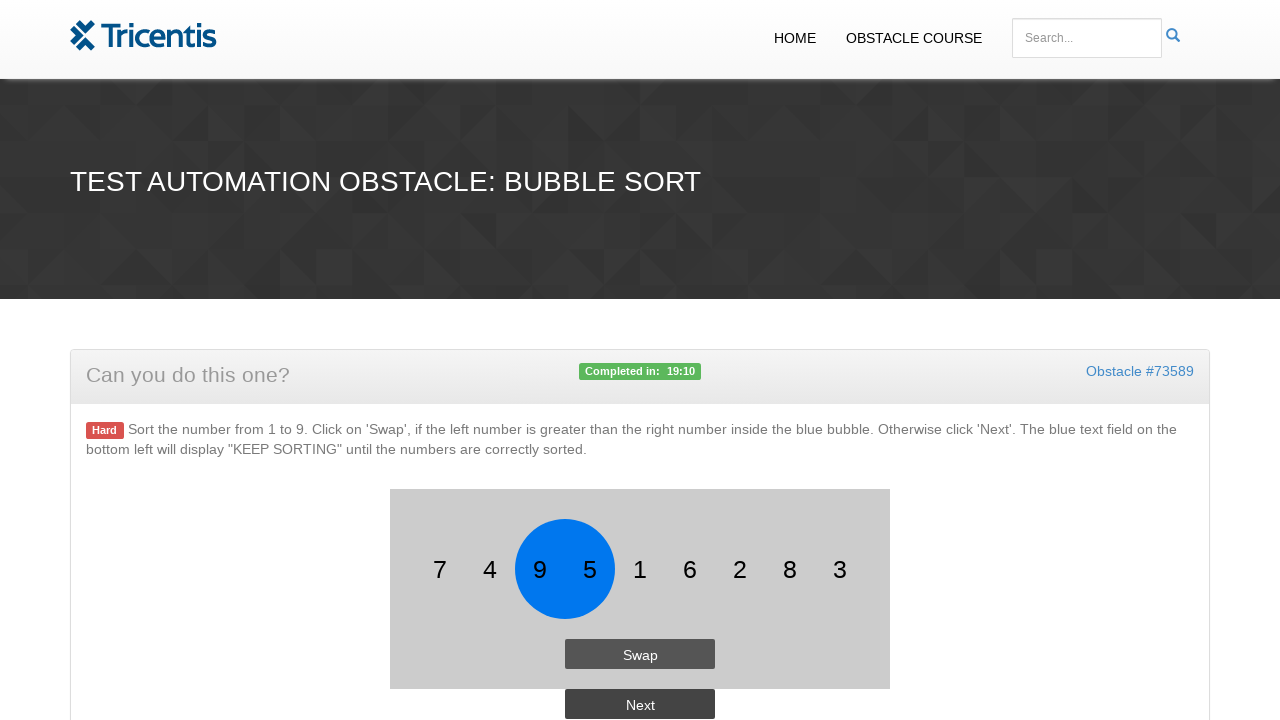

Retrieved second number: 5
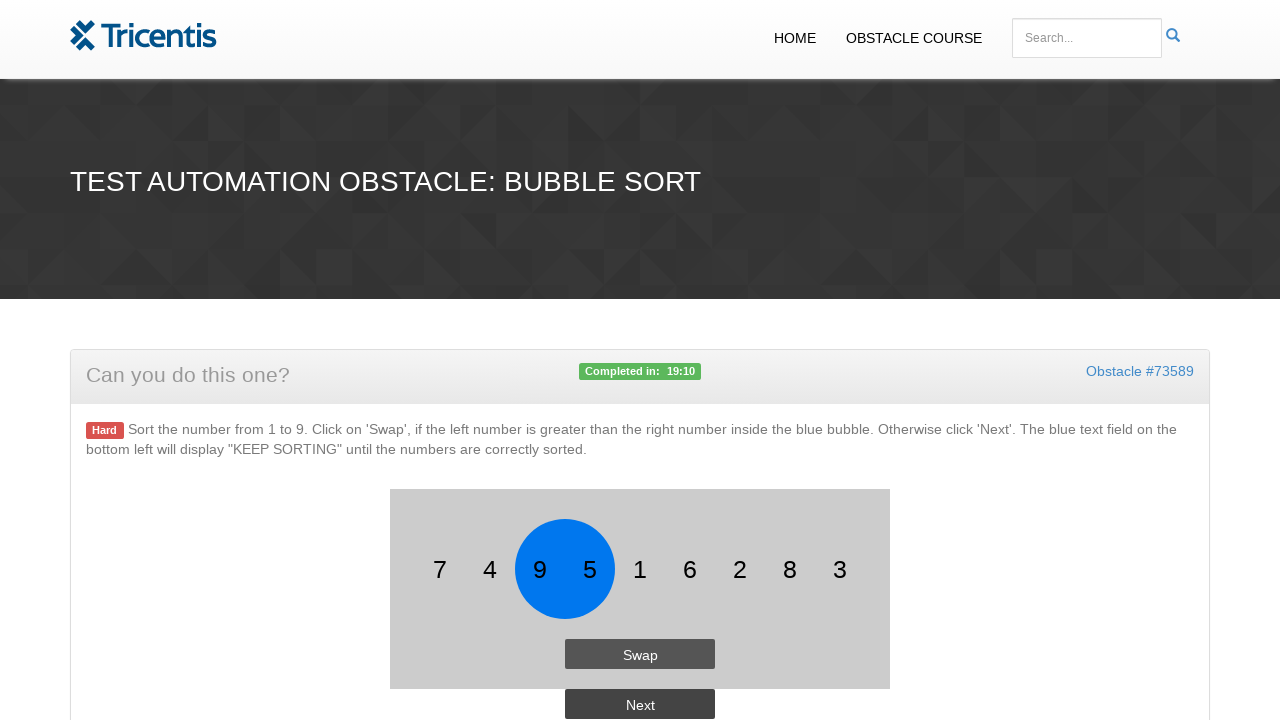

Clicked swap button: 9 > 5 at (640, 654) on #button1
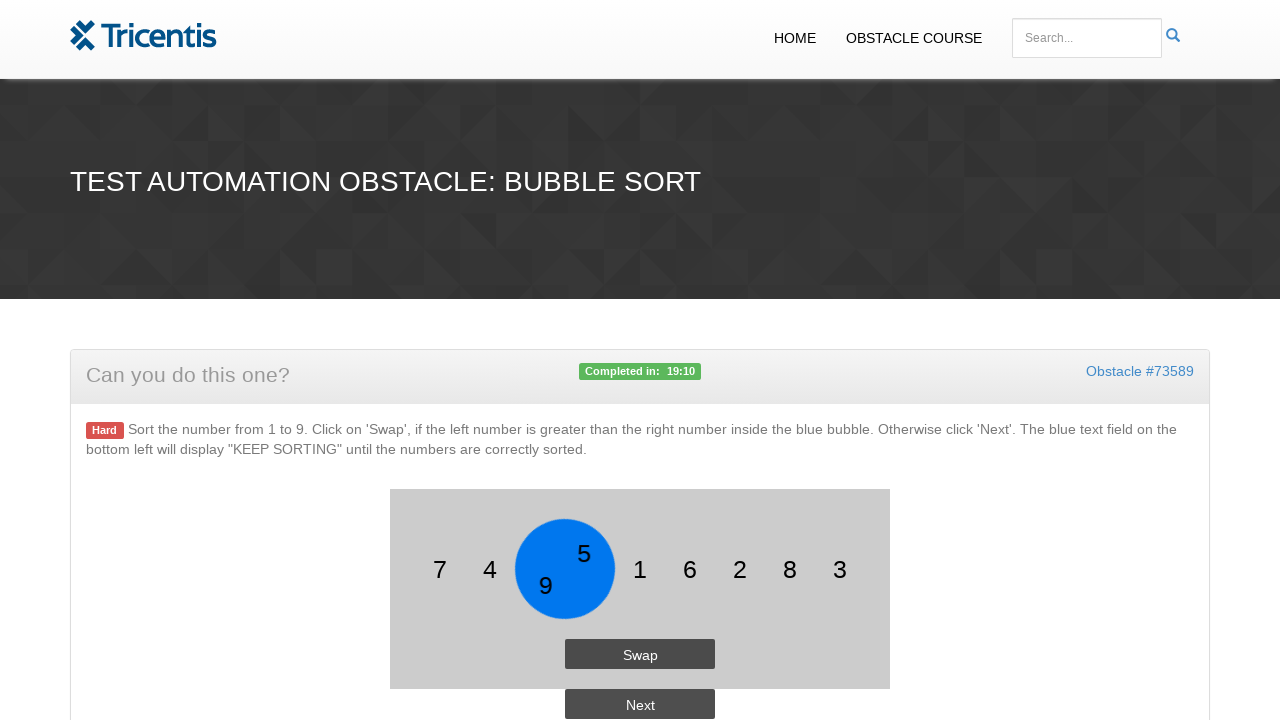

Clicked next button to move to next comparison at (640, 704) on #button2
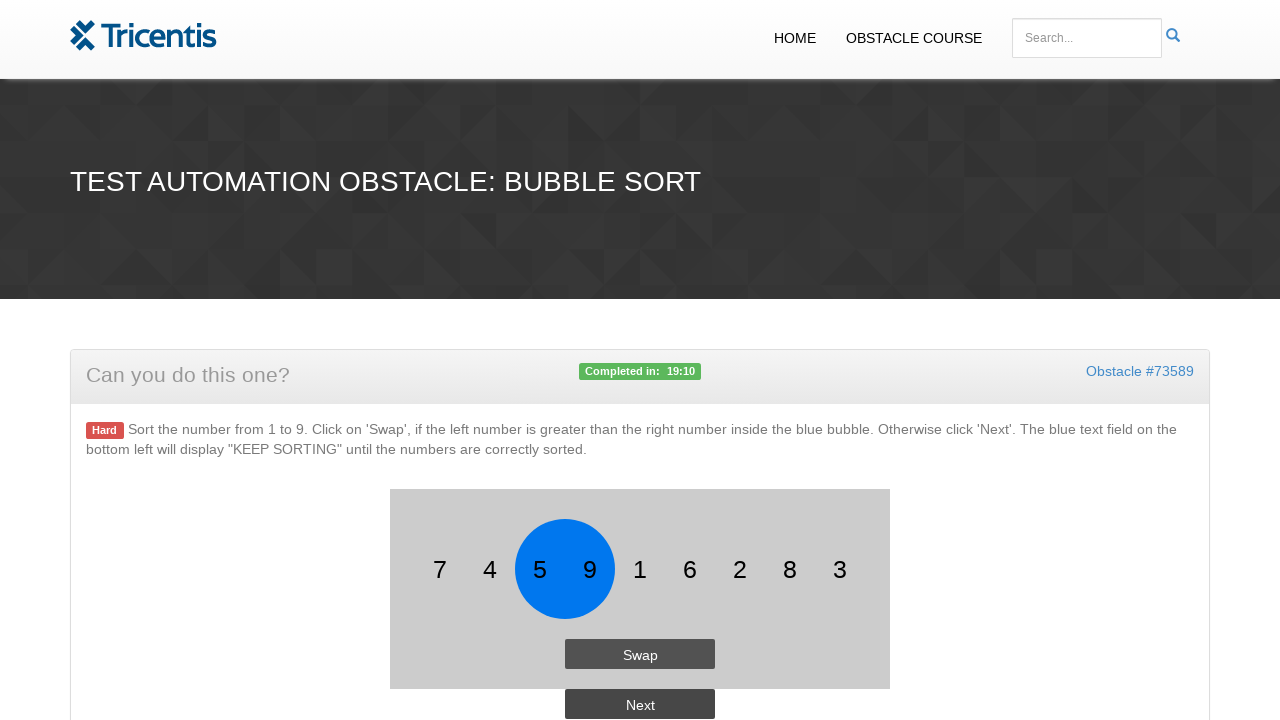

Waited 1000ms before next comparison
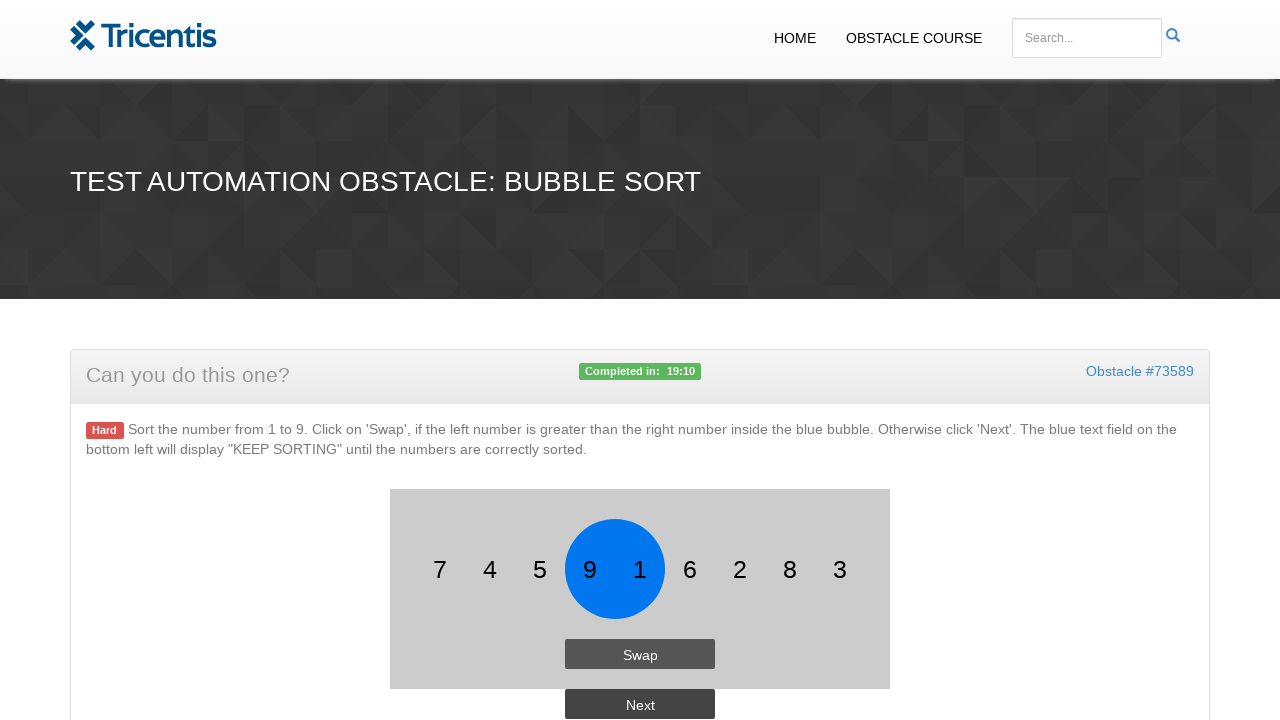

Retrieved first number: 9
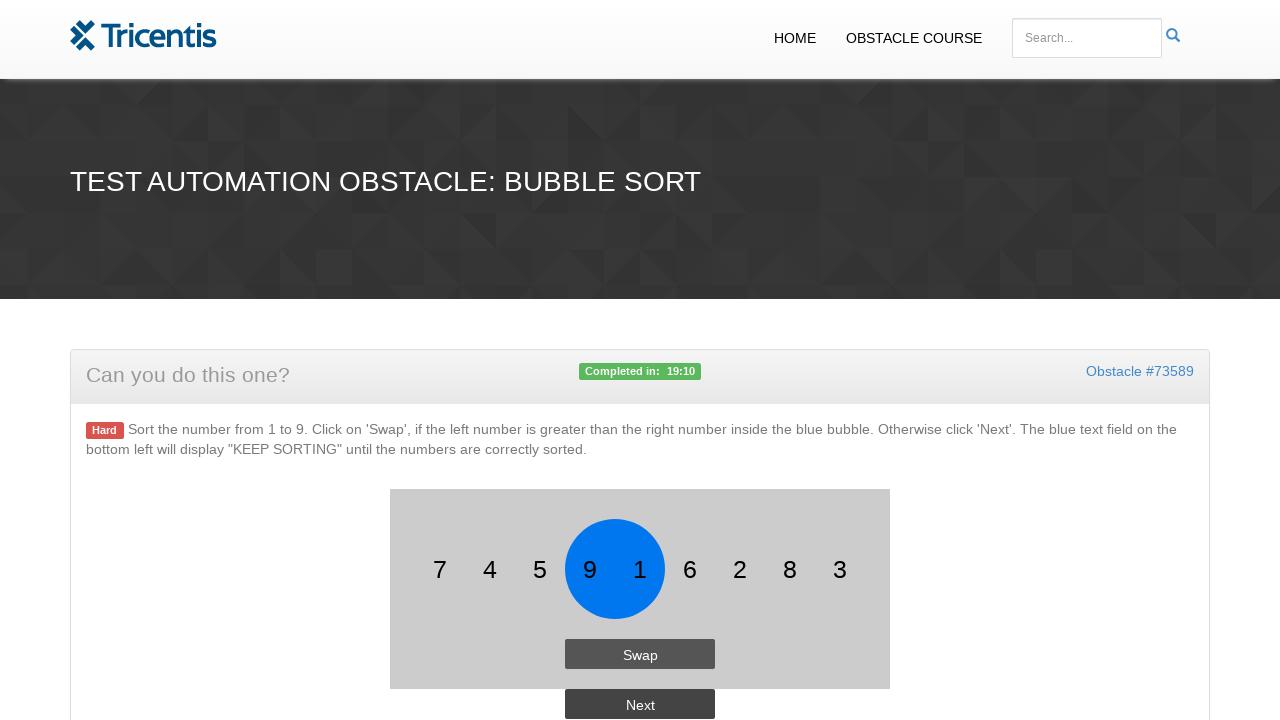

Retrieved second number: 1
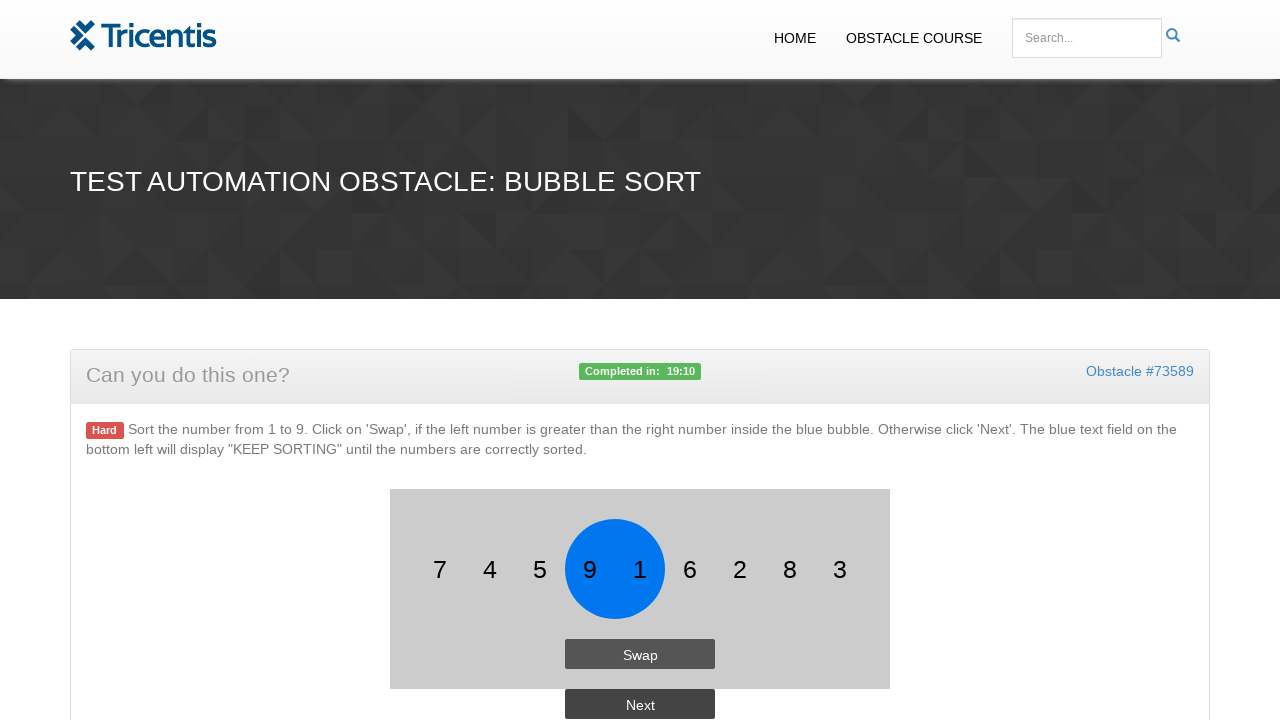

Clicked swap button: 9 > 1 at (640, 654) on #button1
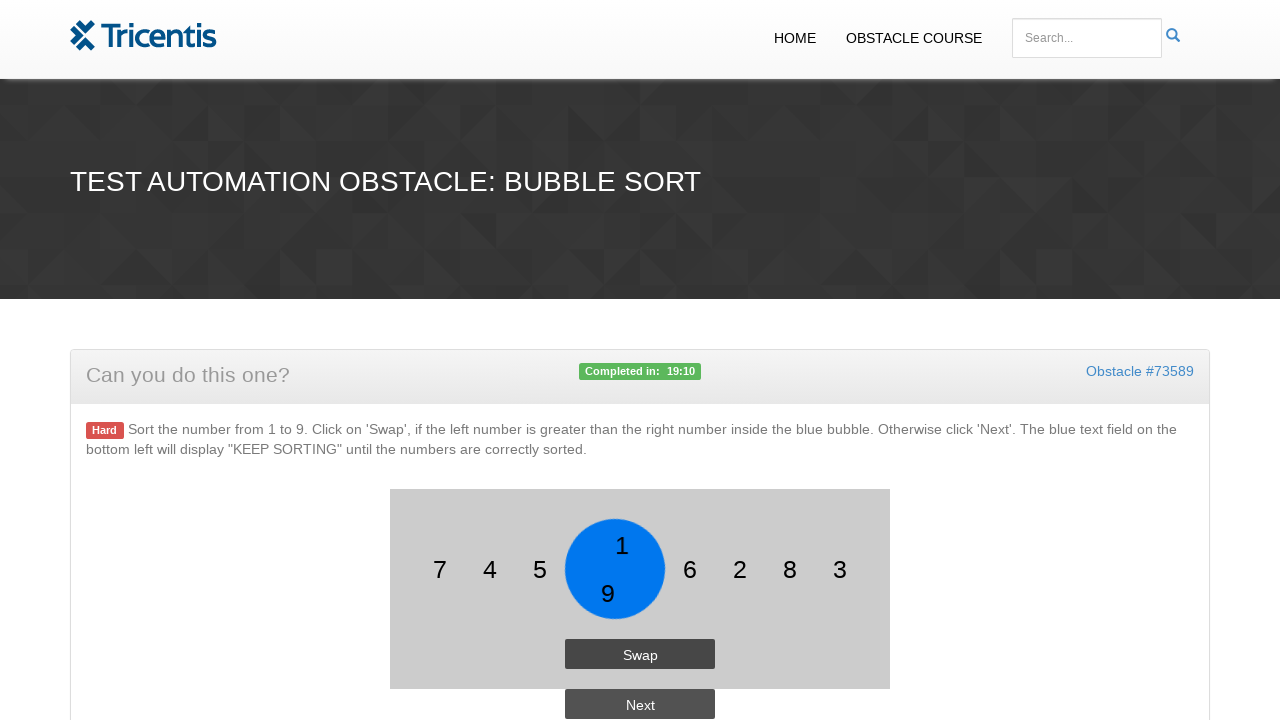

Clicked next button to move to next comparison at (640, 704) on #button2
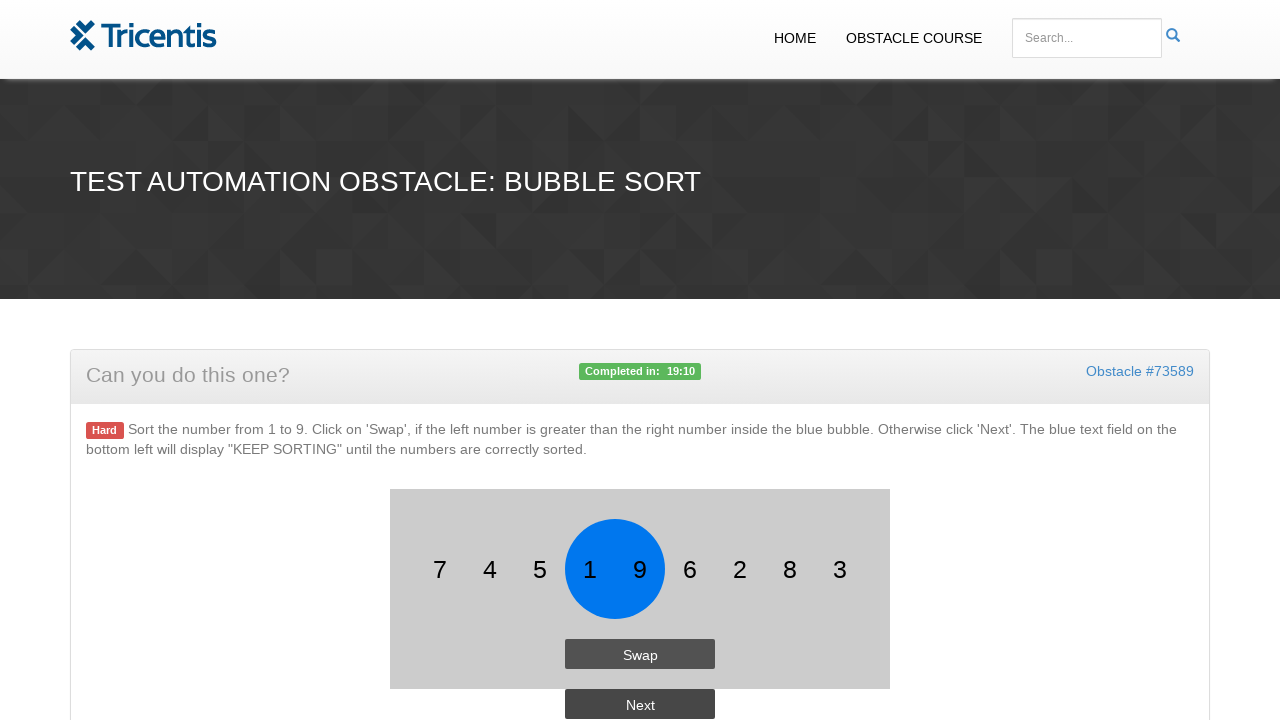

Waited 1000ms before next comparison
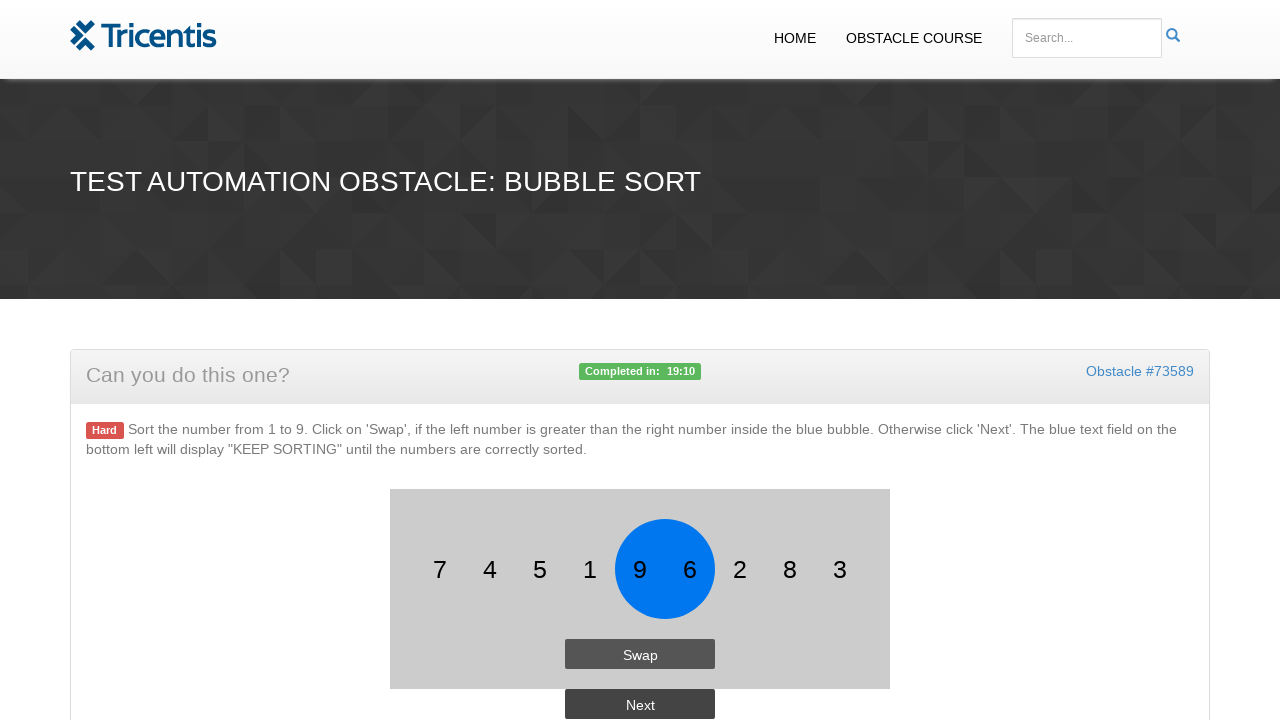

Retrieved first number: 9
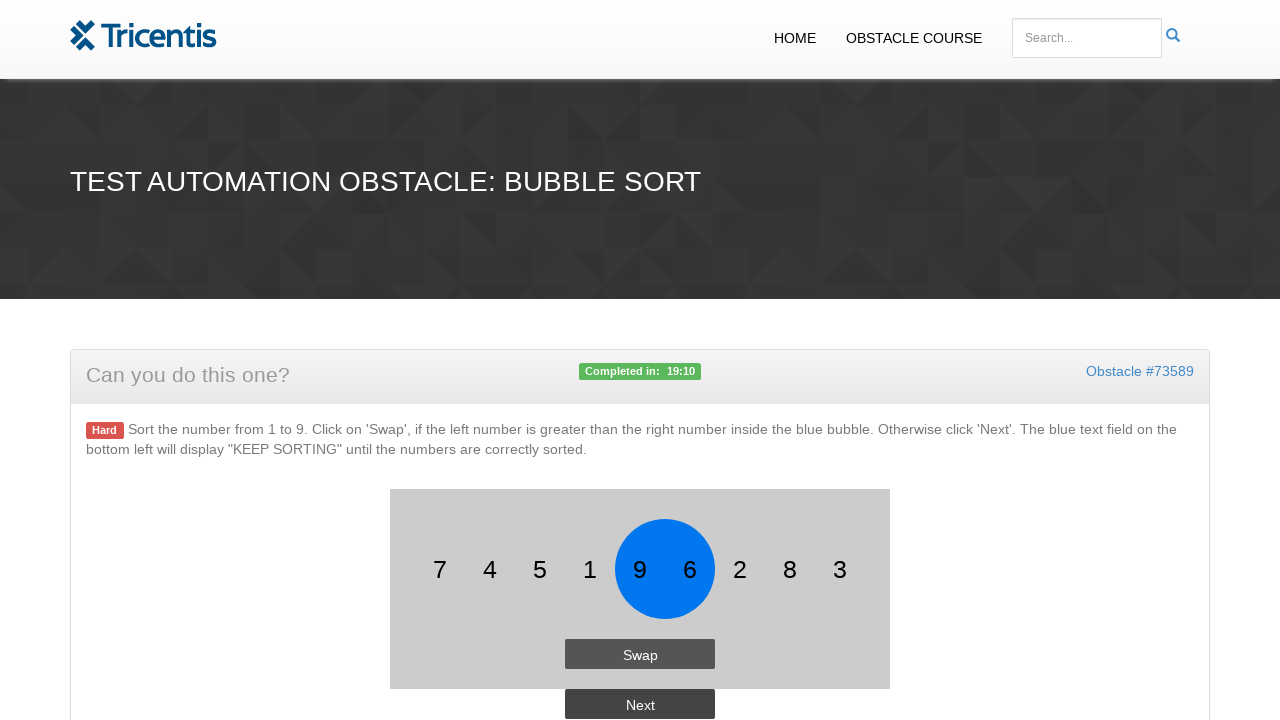

Retrieved second number: 6
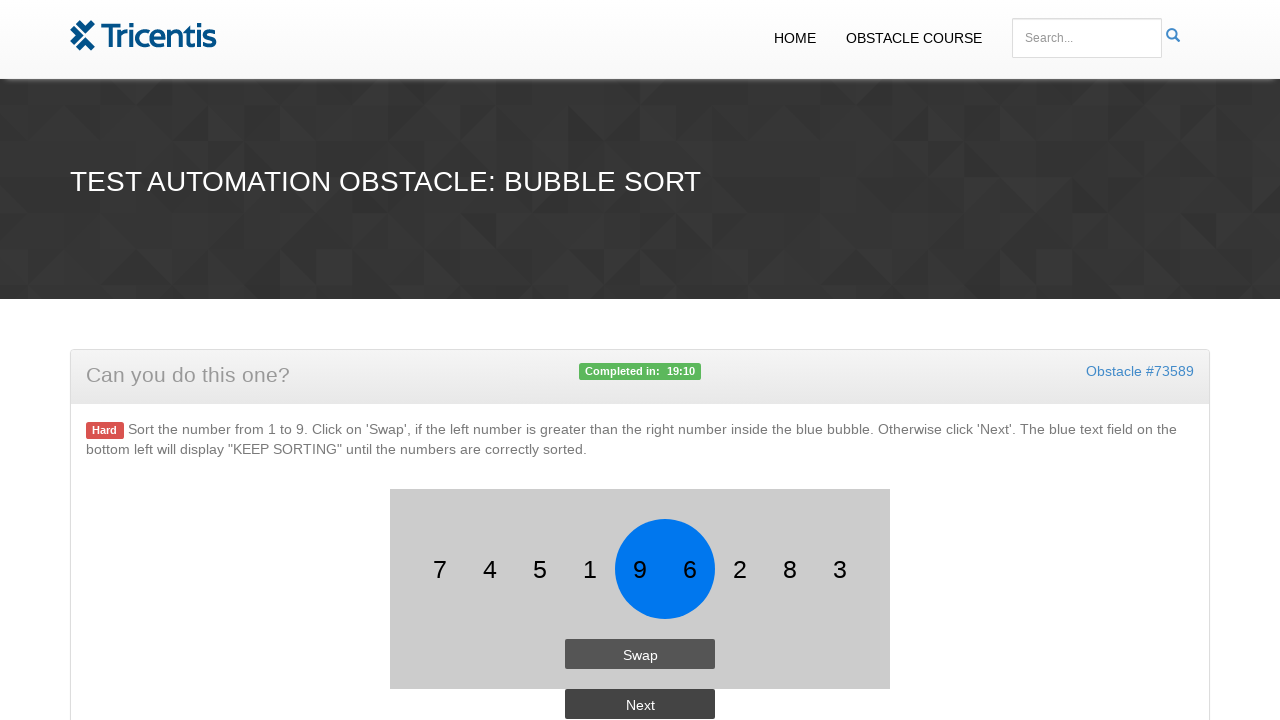

Clicked swap button: 9 > 6 at (640, 654) on #button1
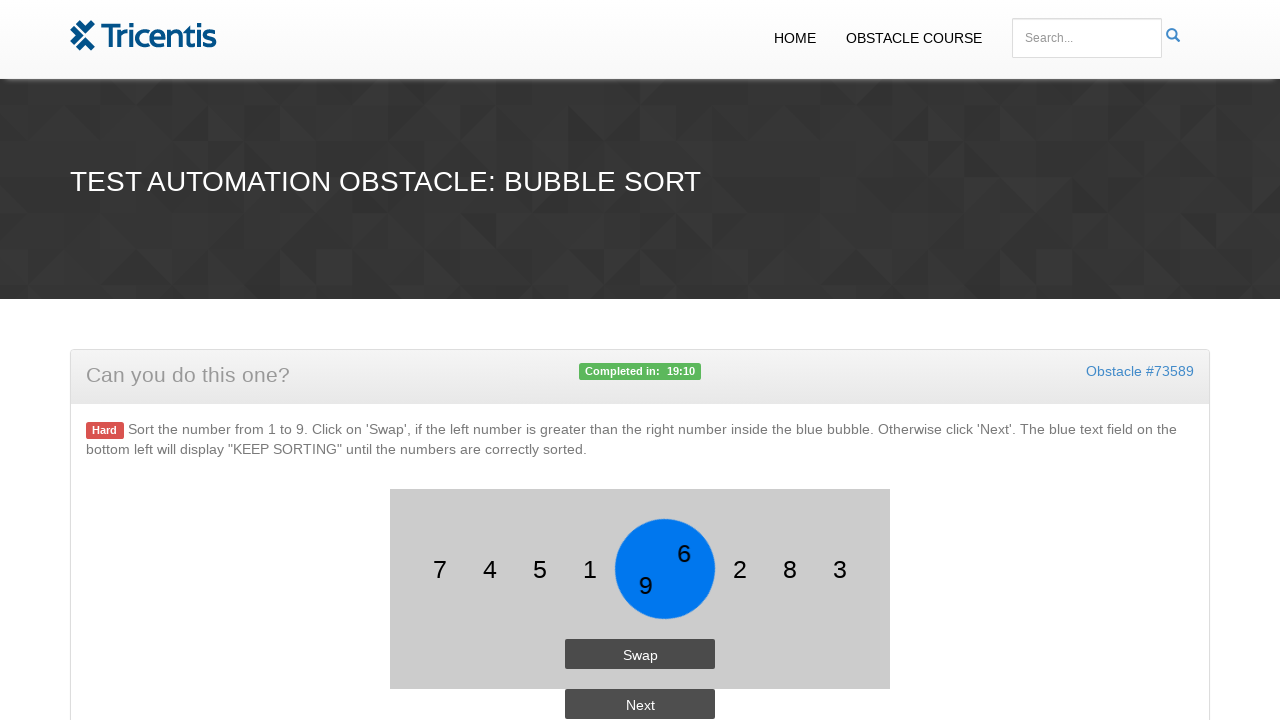

Clicked next button to move to next comparison at (640, 704) on #button2
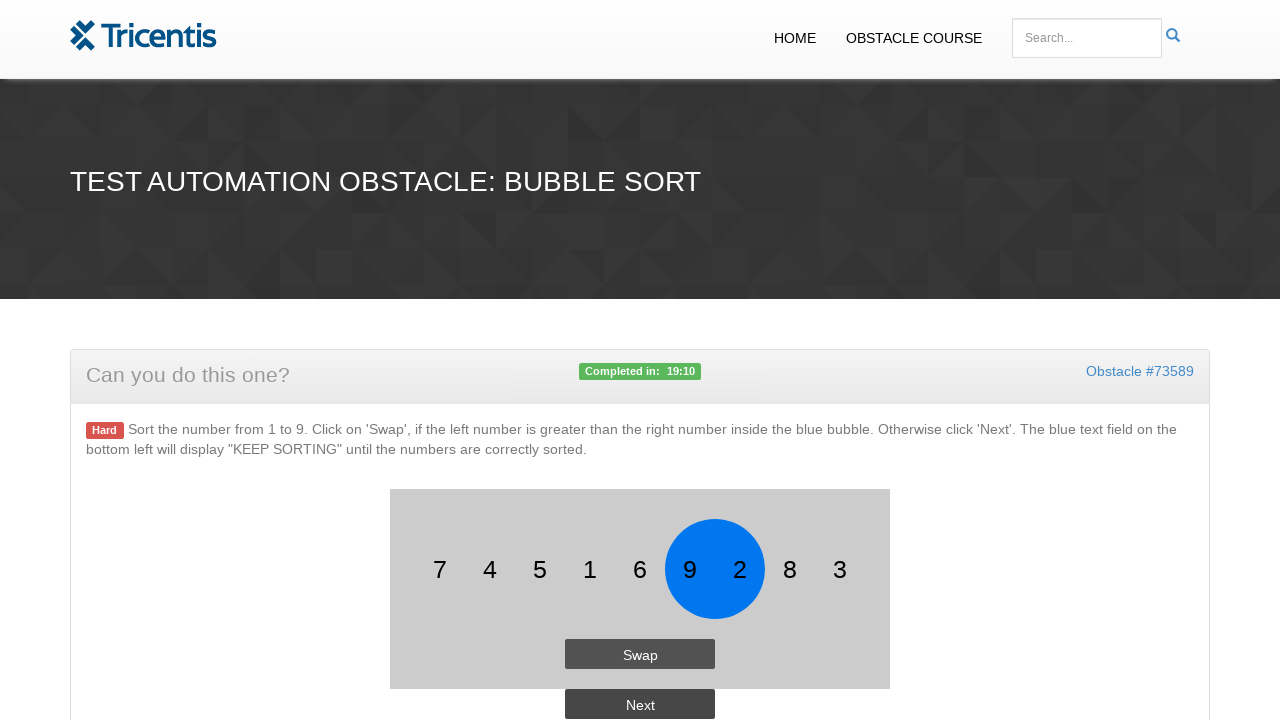

Waited 1000ms before next comparison
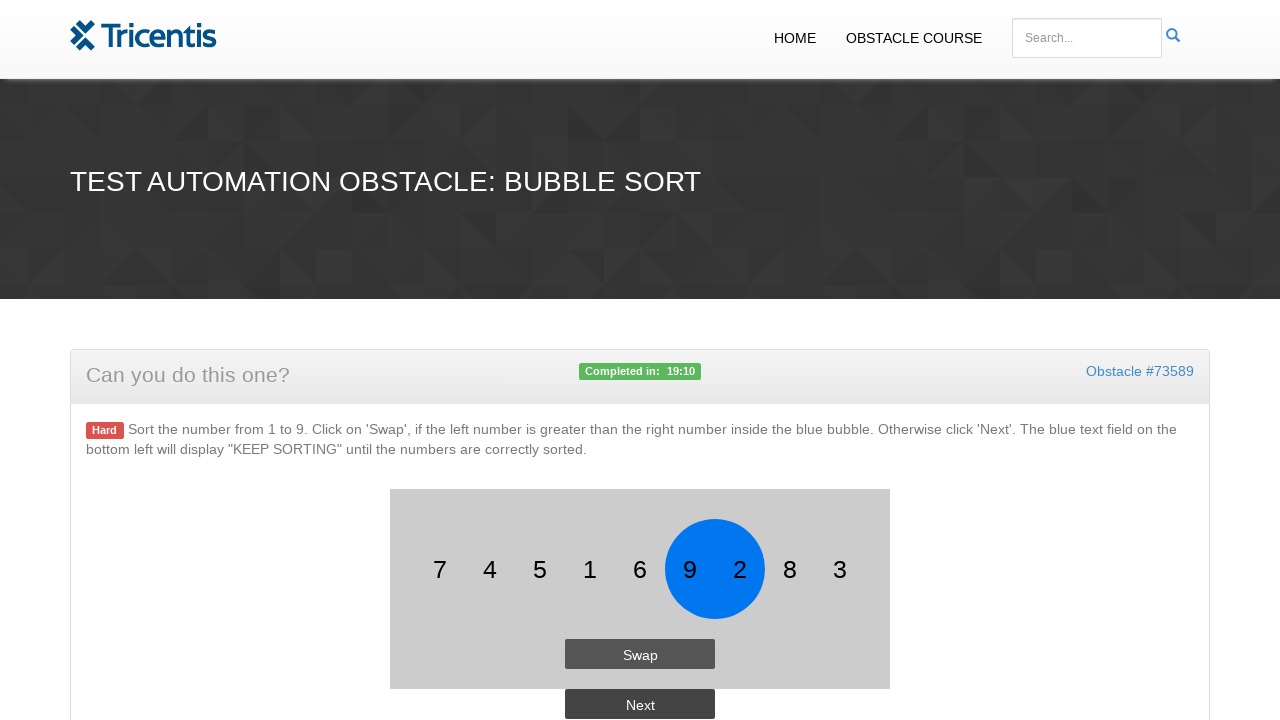

Retrieved first number: 9
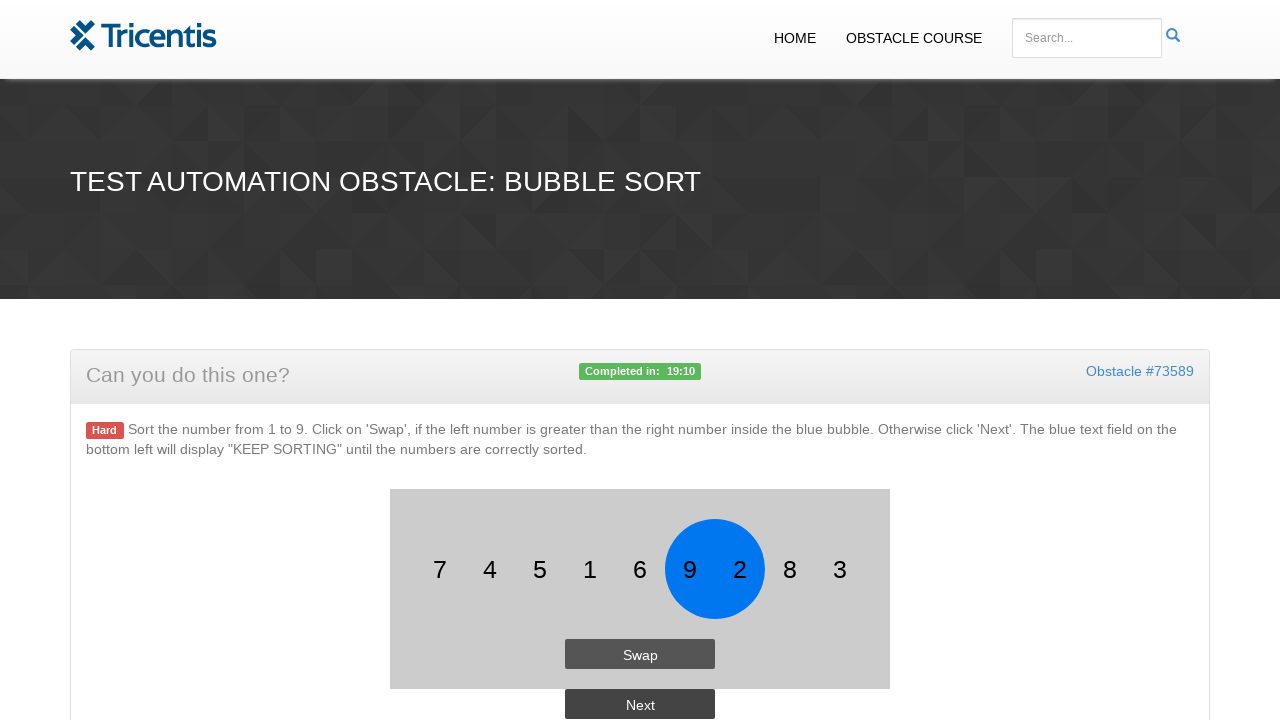

Retrieved second number: 2
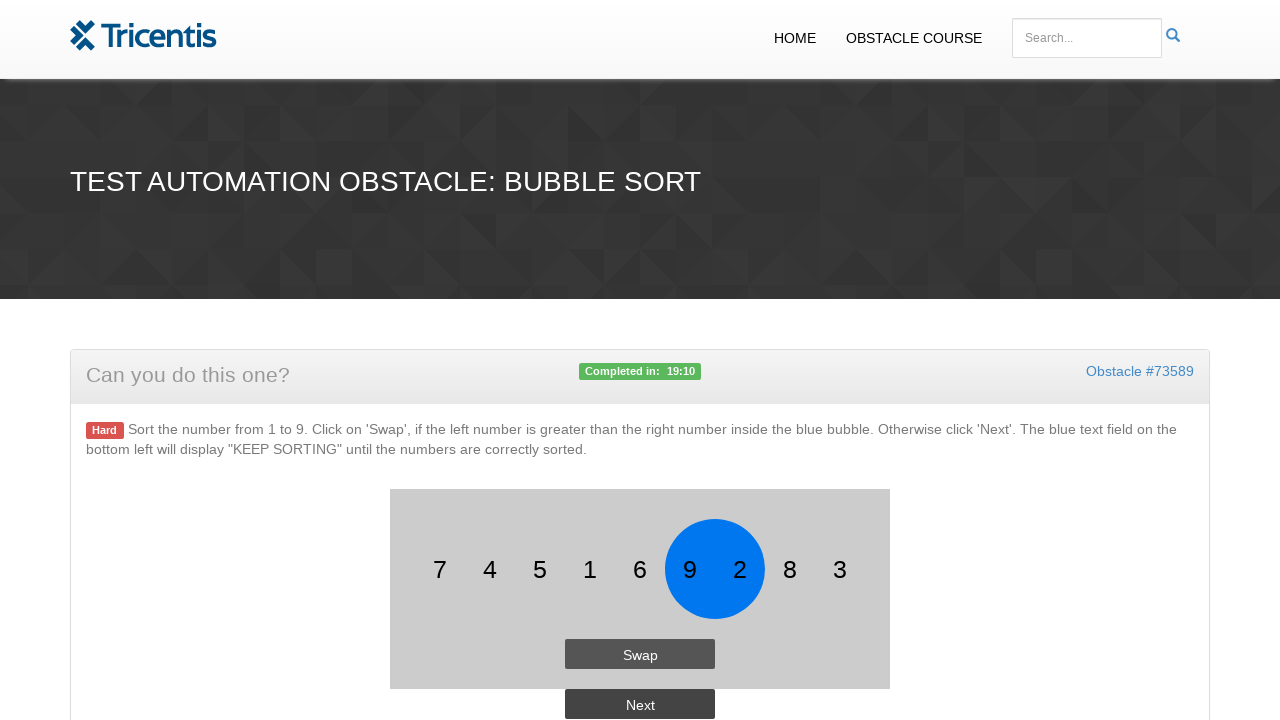

Clicked swap button: 9 > 2 at (640, 654) on #button1
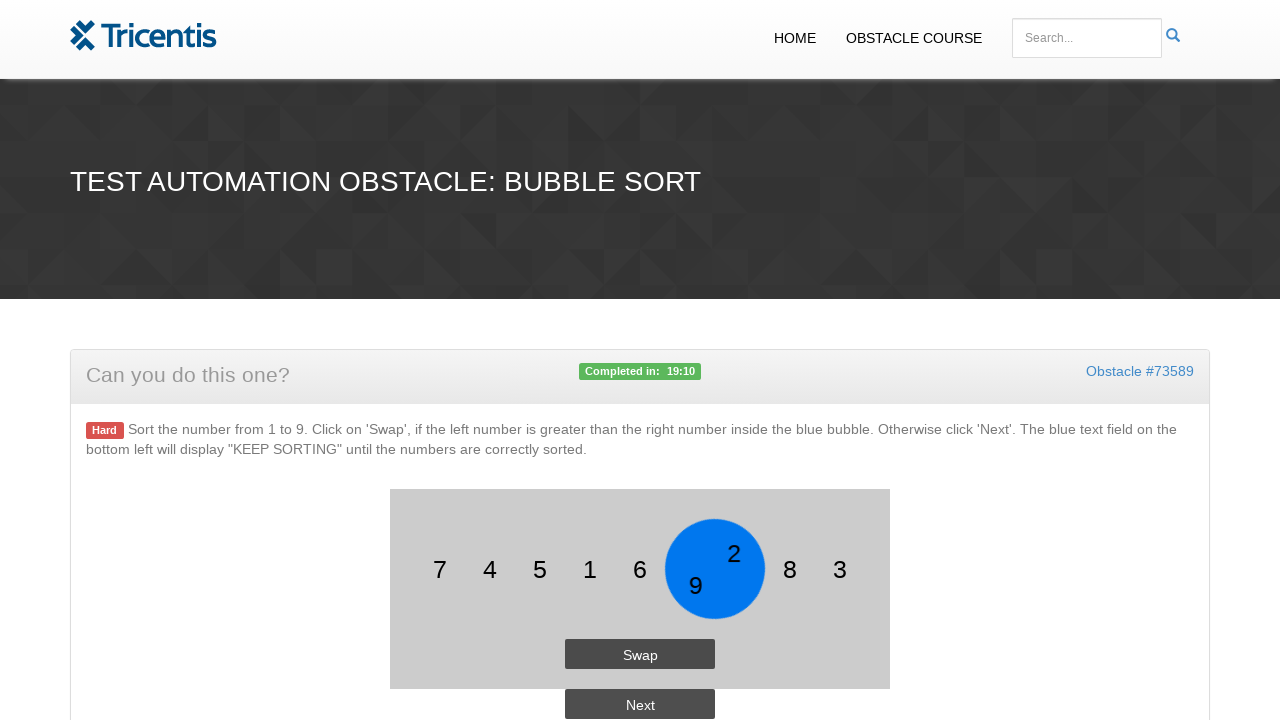

Clicked next button to move to next comparison at (640, 704) on #button2
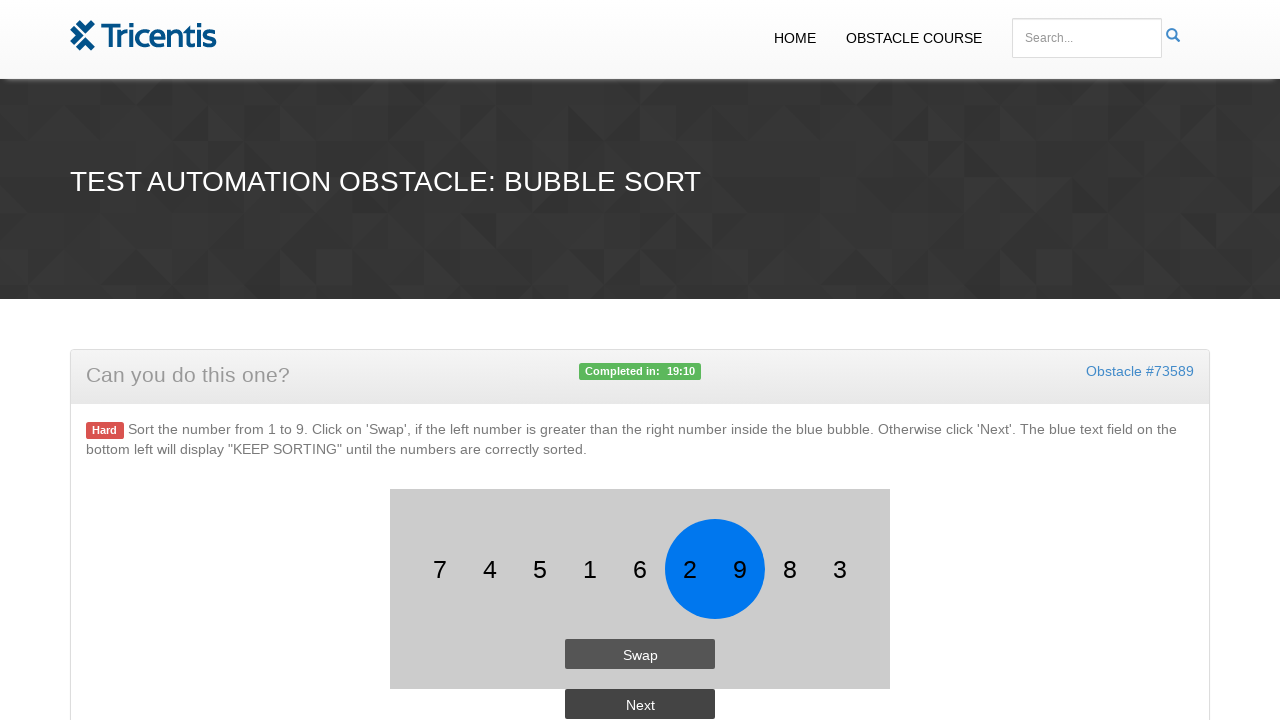

Waited 1000ms before next comparison
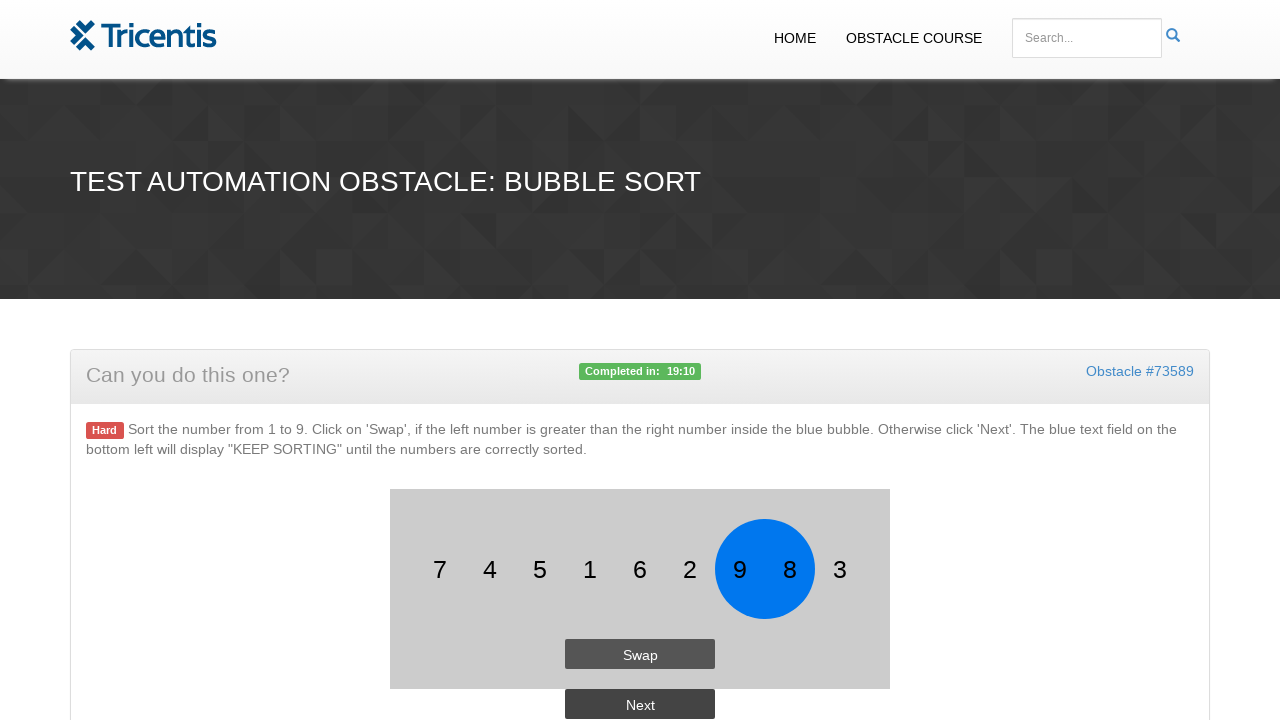

Retrieved first number: 9
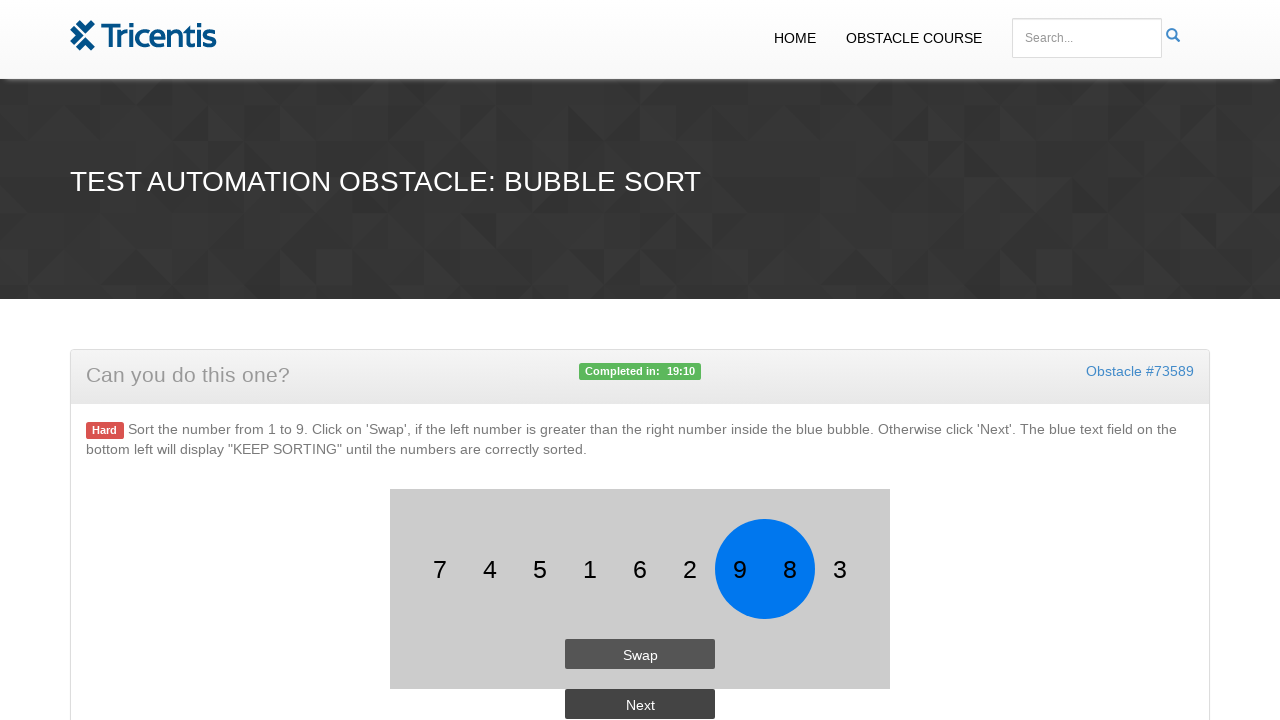

Retrieved second number: 8
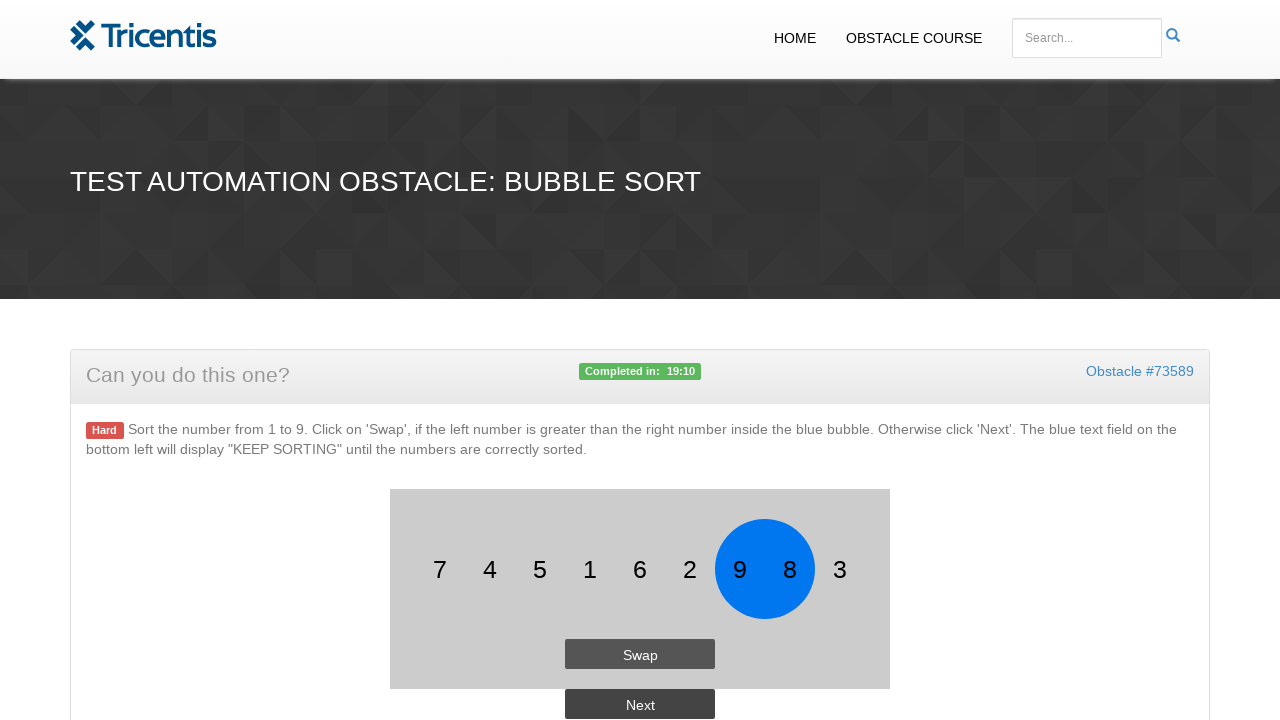

Clicked swap button: 9 > 8 at (640, 654) on #button1
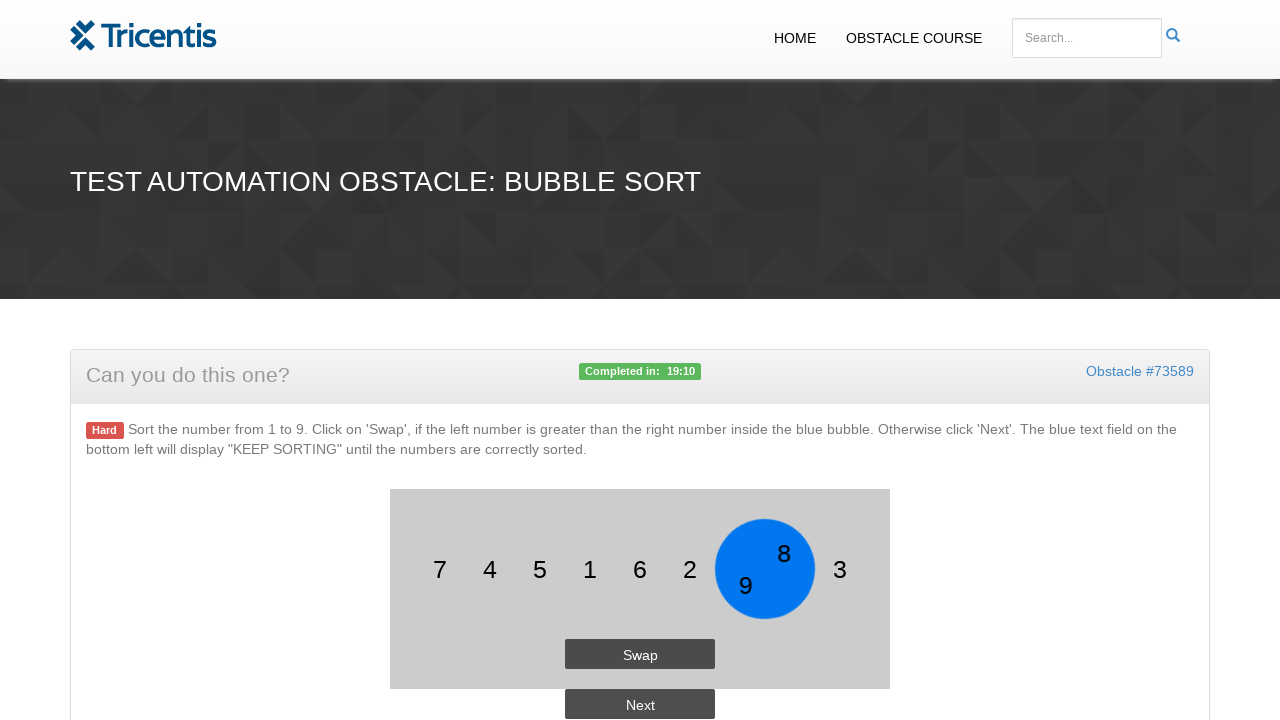

Clicked next button to move to next comparison at (640, 704) on #button2
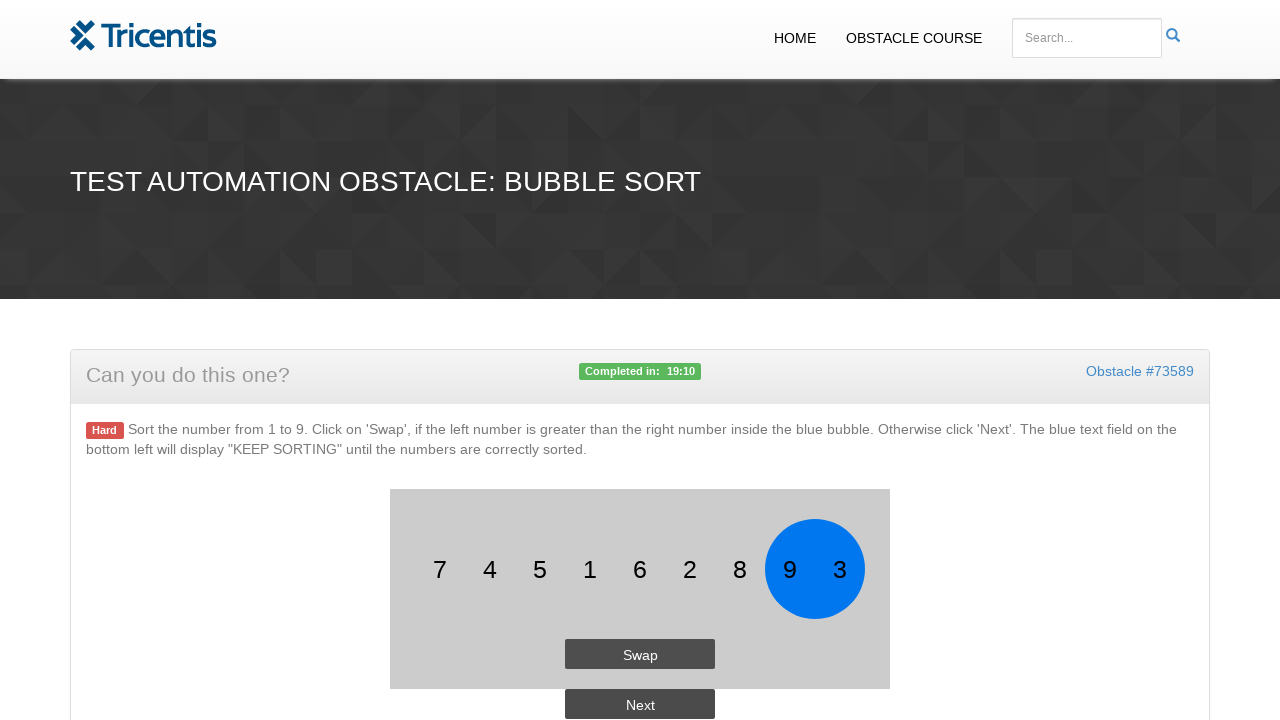

Waited 1000ms before next comparison
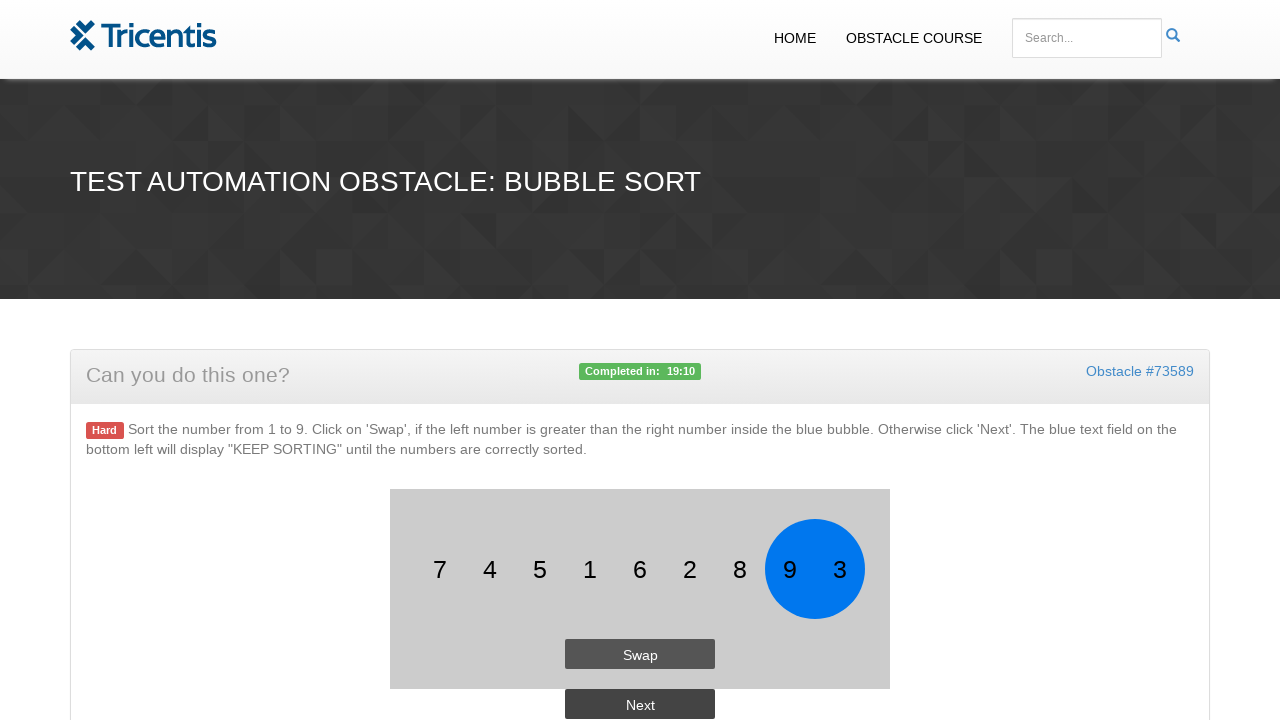

Retrieved first number: 9
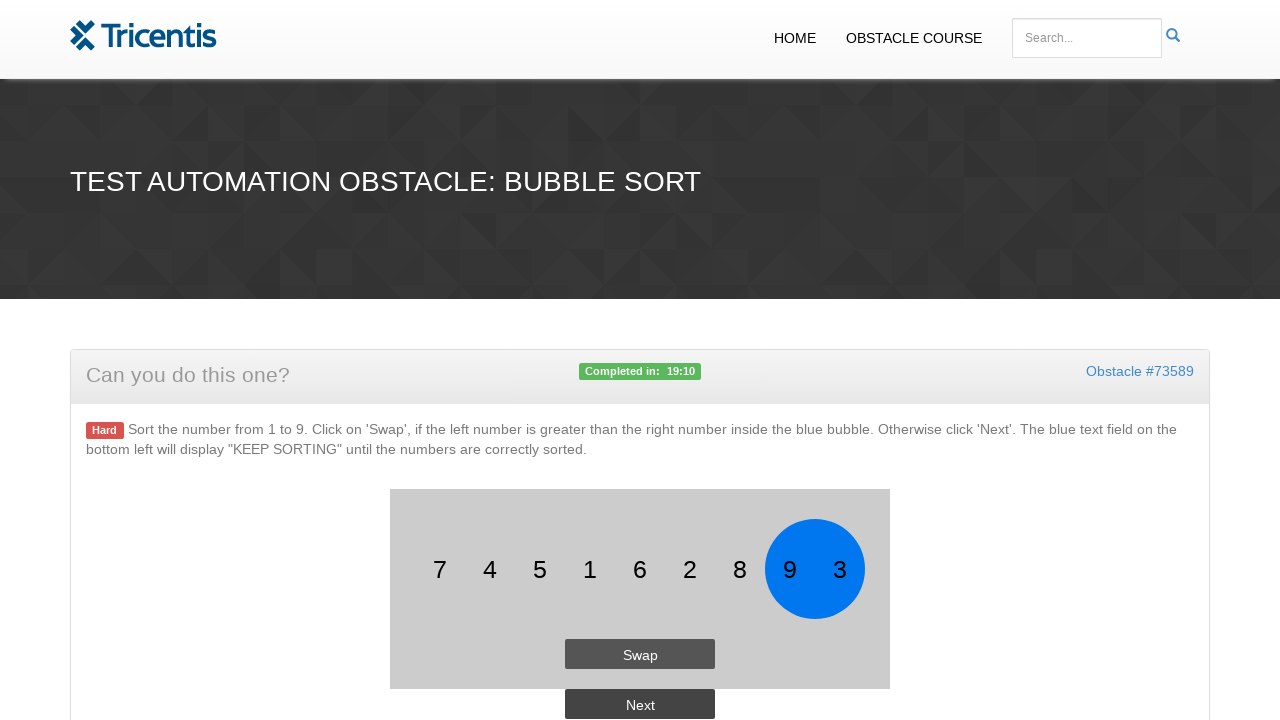

Retrieved second number: 3
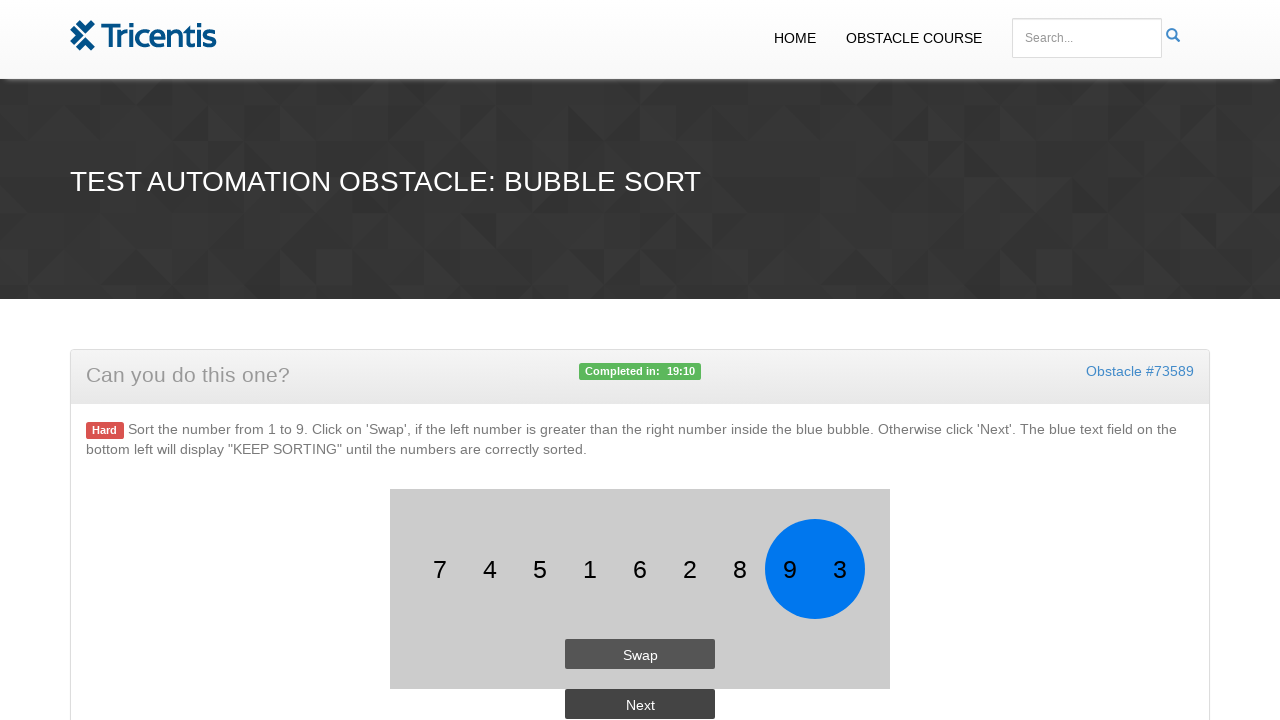

Clicked swap button: 9 > 3 at (640, 654) on #button1
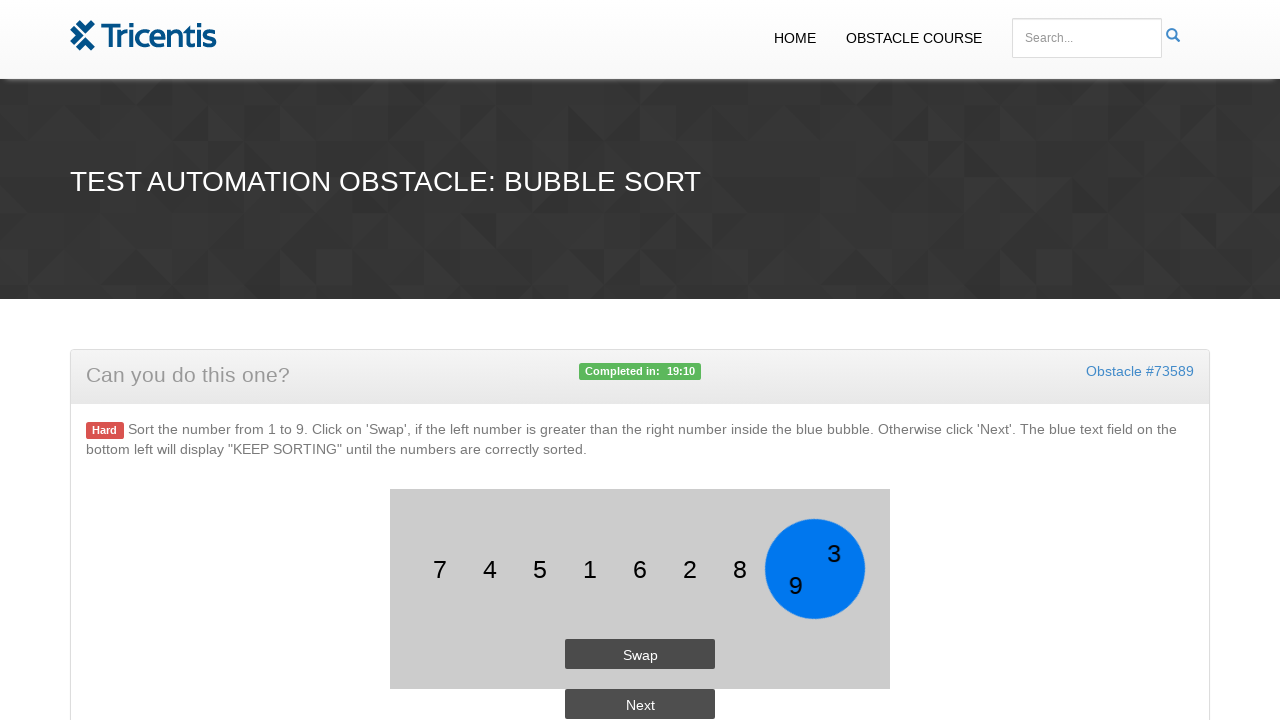

Clicked next button to move to next comparison at (640, 704) on #button2
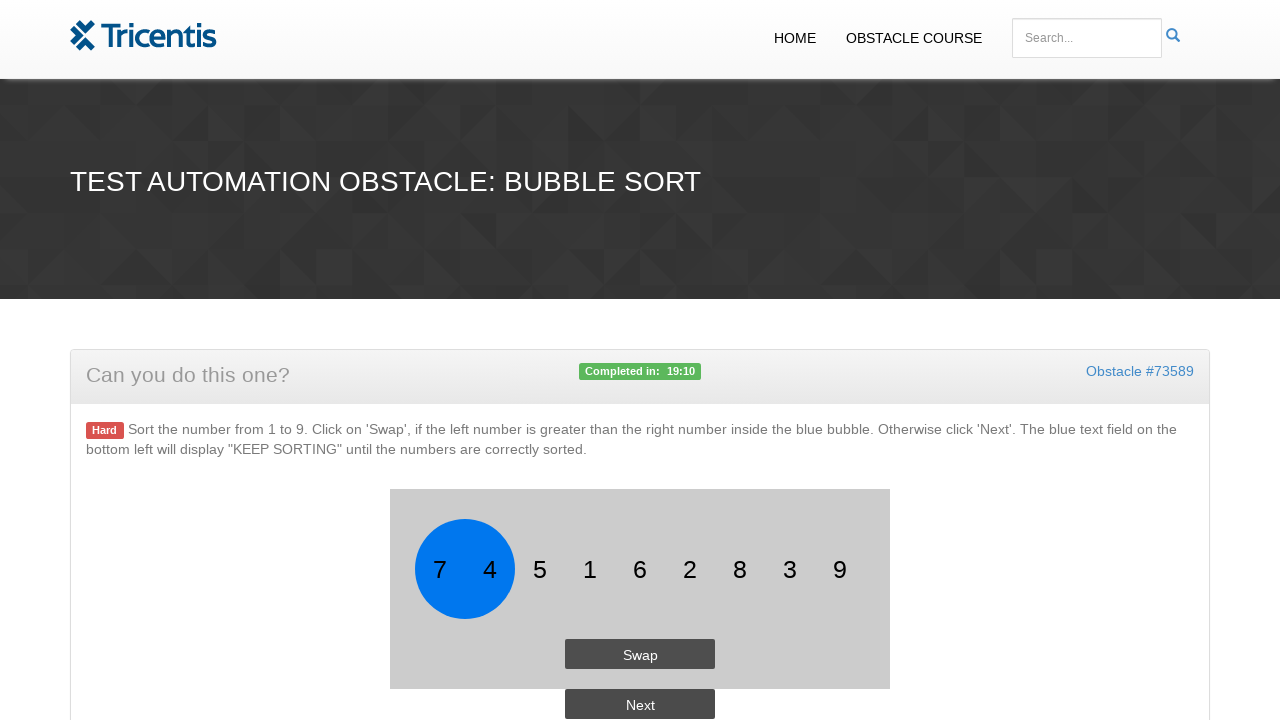

Waited 1000ms before next comparison
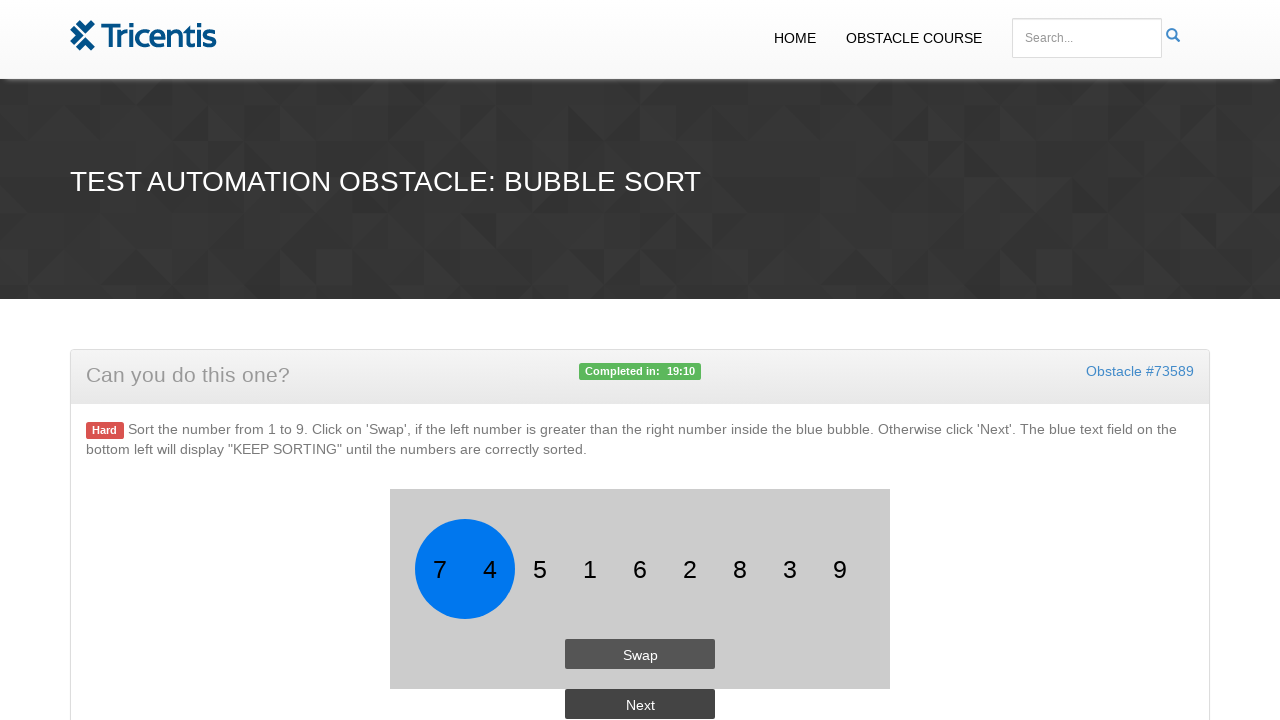

Retrieved first number: 7
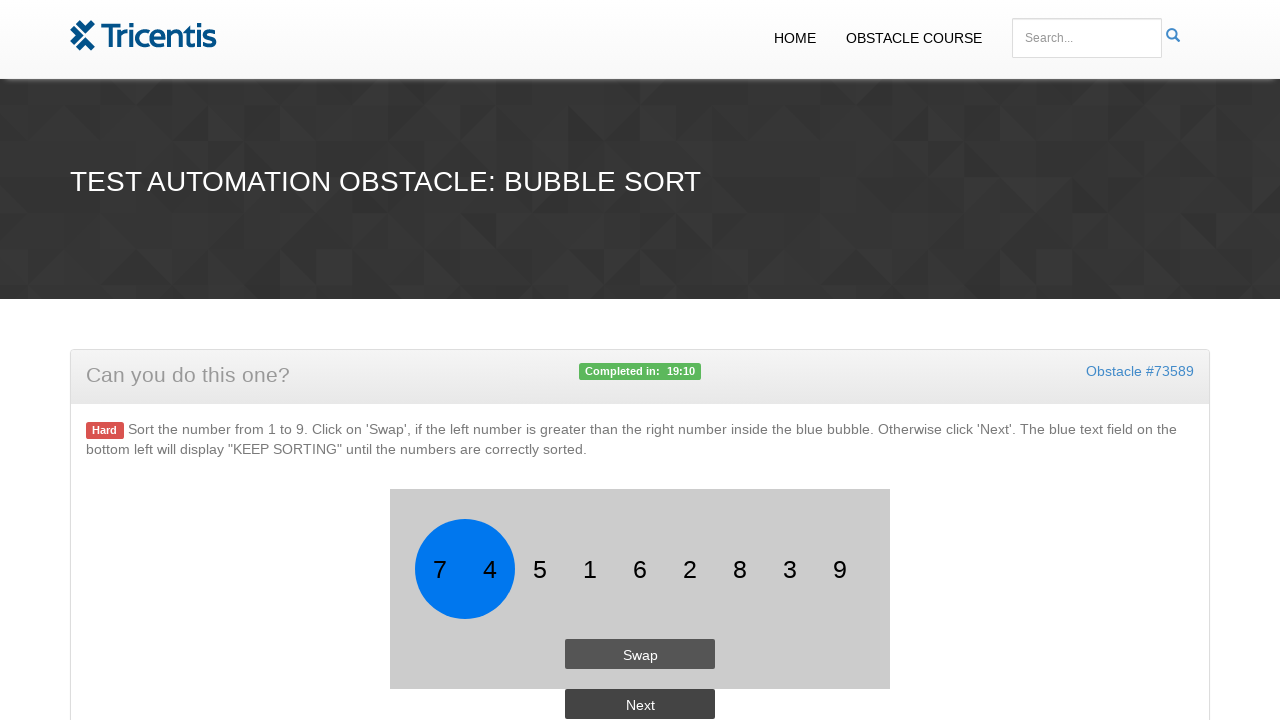

Retrieved second number: 4
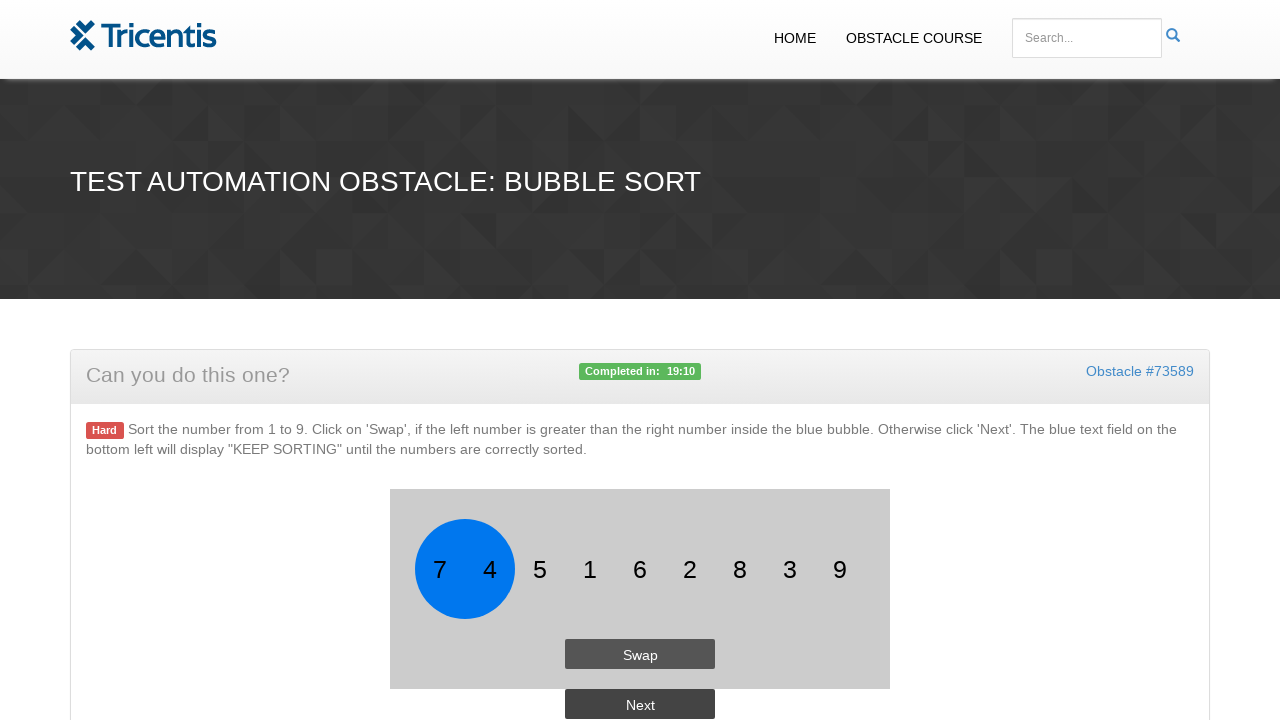

Clicked swap button: 7 > 4 at (640, 654) on #button1
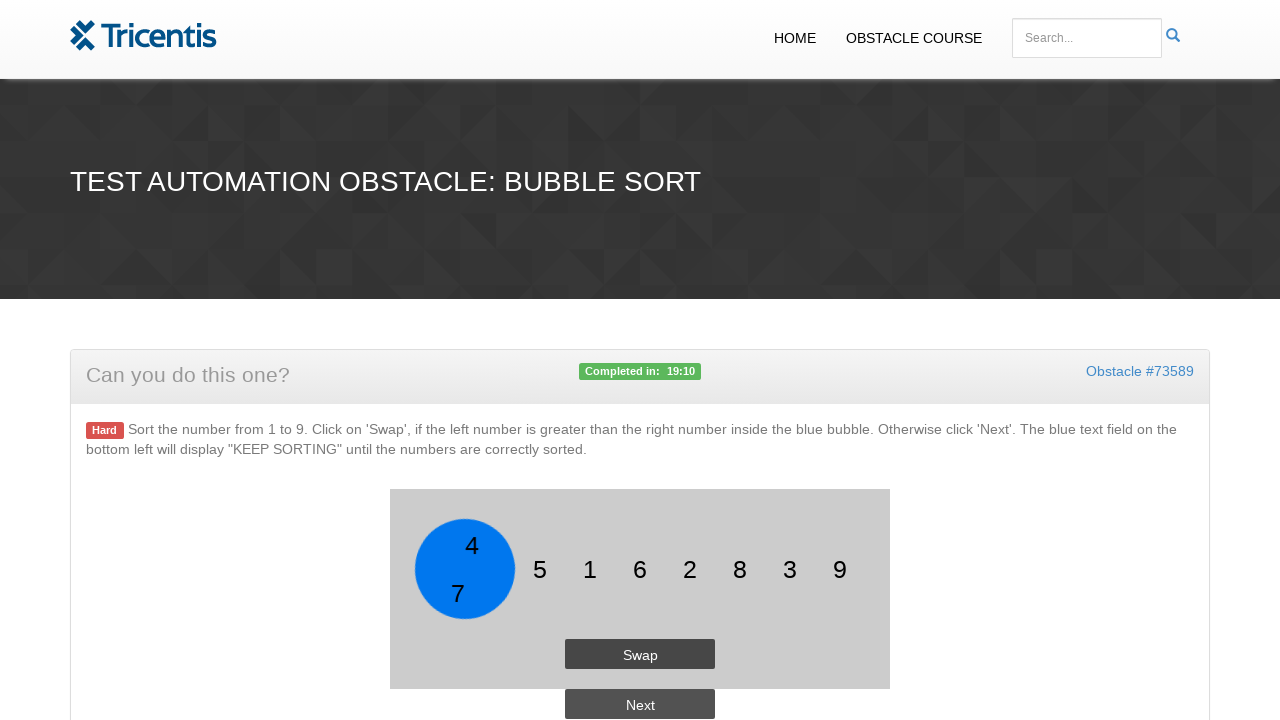

Clicked next button to move to next comparison at (640, 704) on #button2
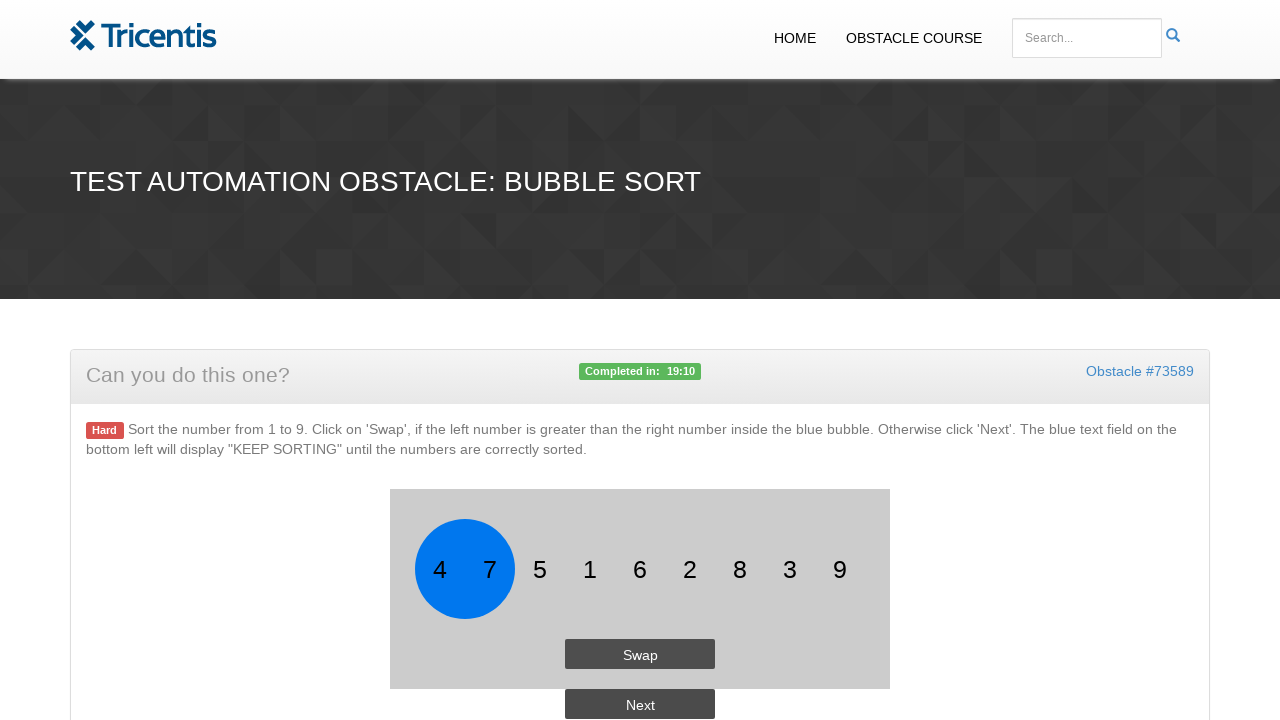

Waited 1000ms before next comparison
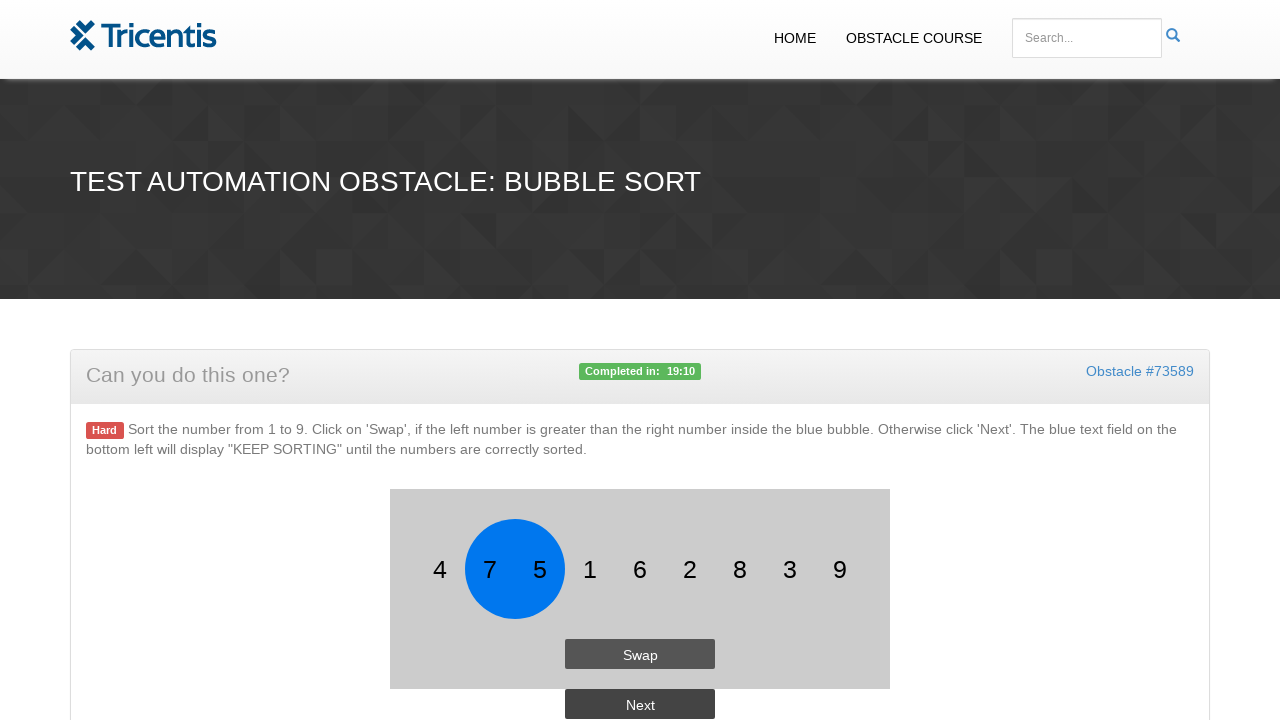

Retrieved first number: 7
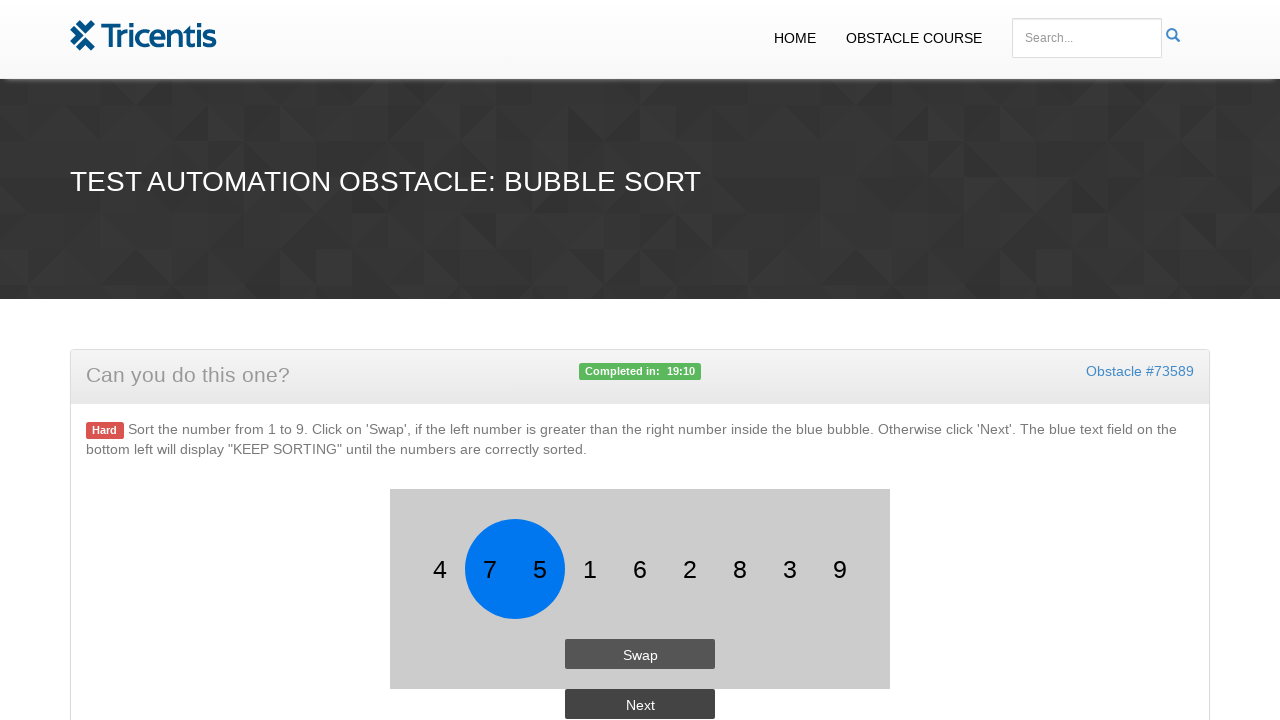

Retrieved second number: 5
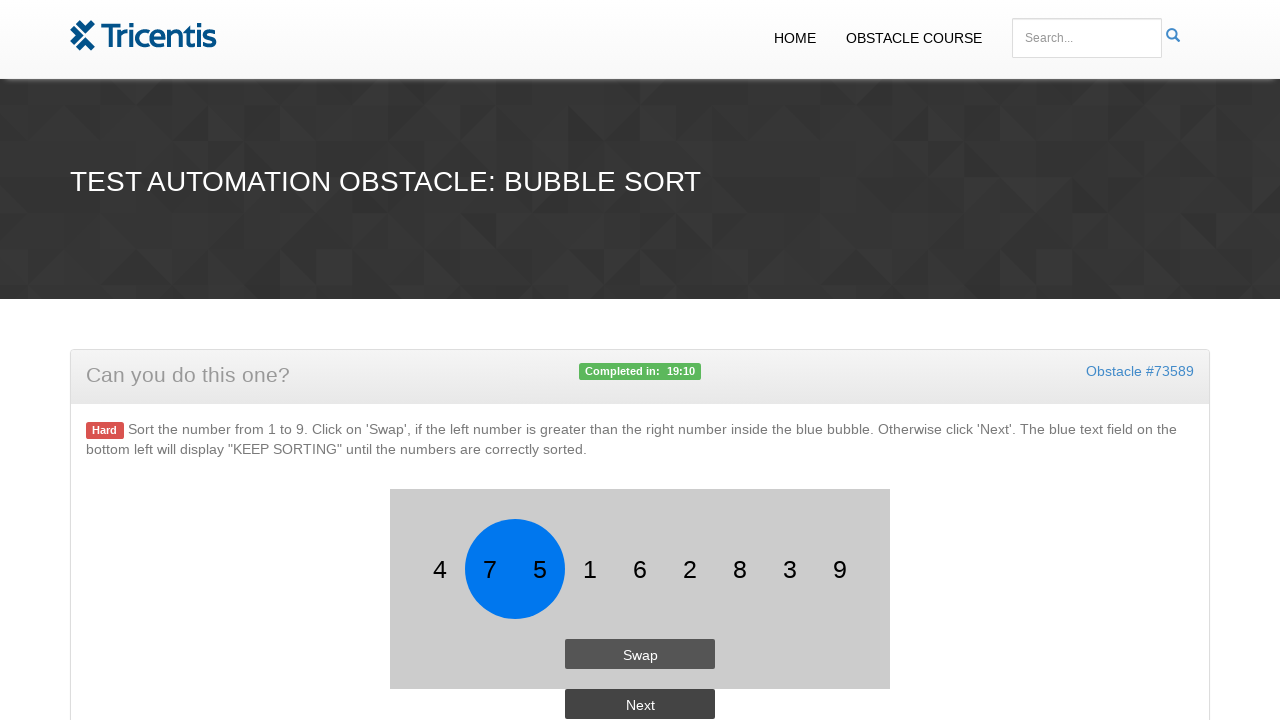

Clicked swap button: 7 > 5 at (640, 654) on #button1
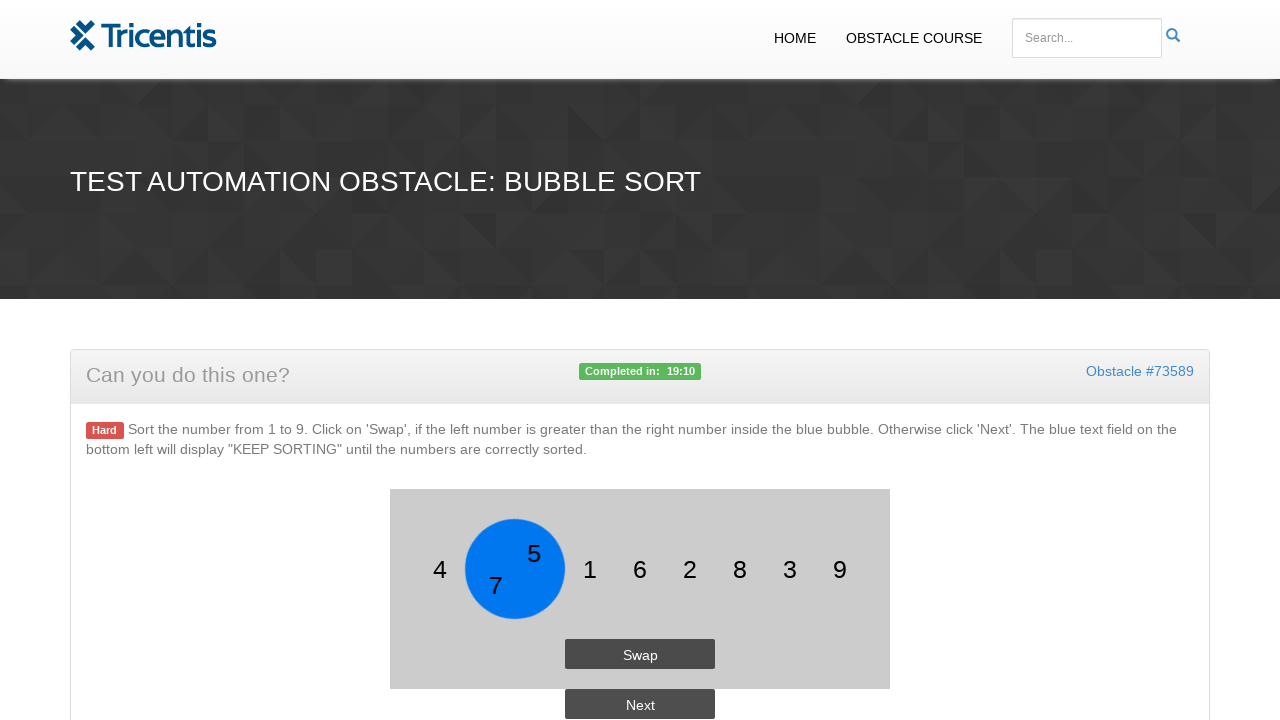

Clicked next button to move to next comparison at (640, 704) on #button2
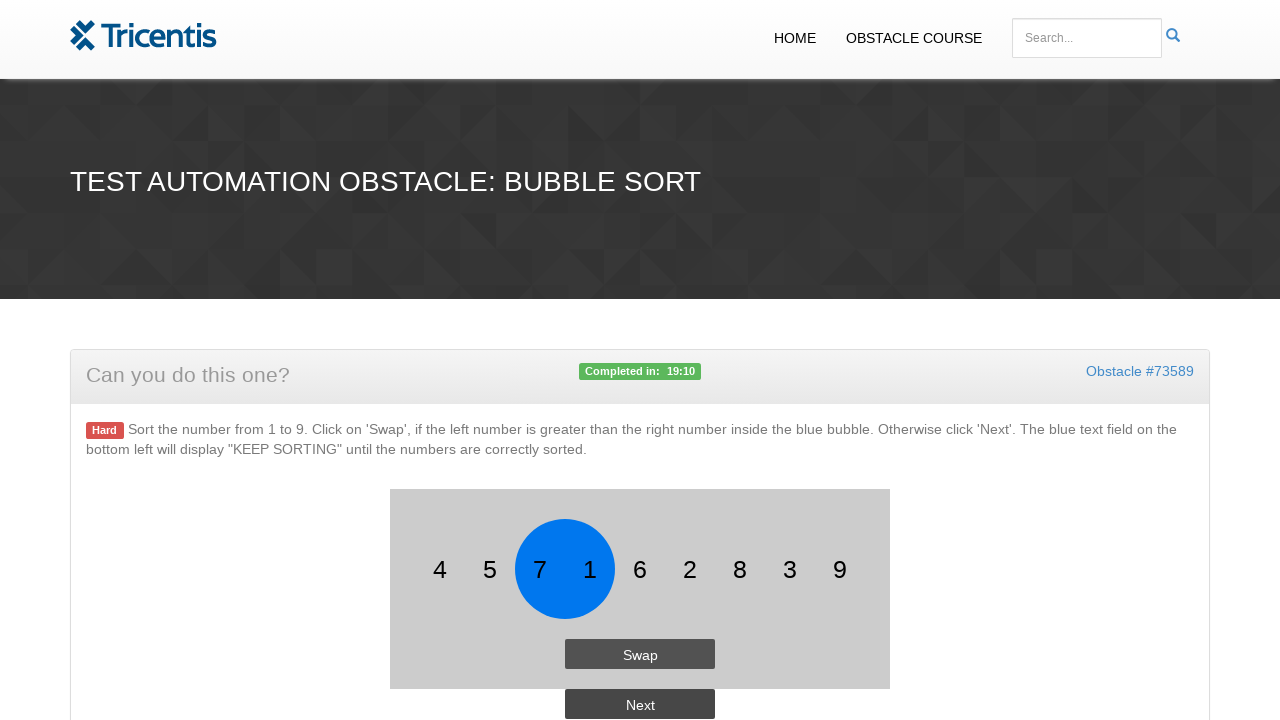

Waited 1000ms before next comparison
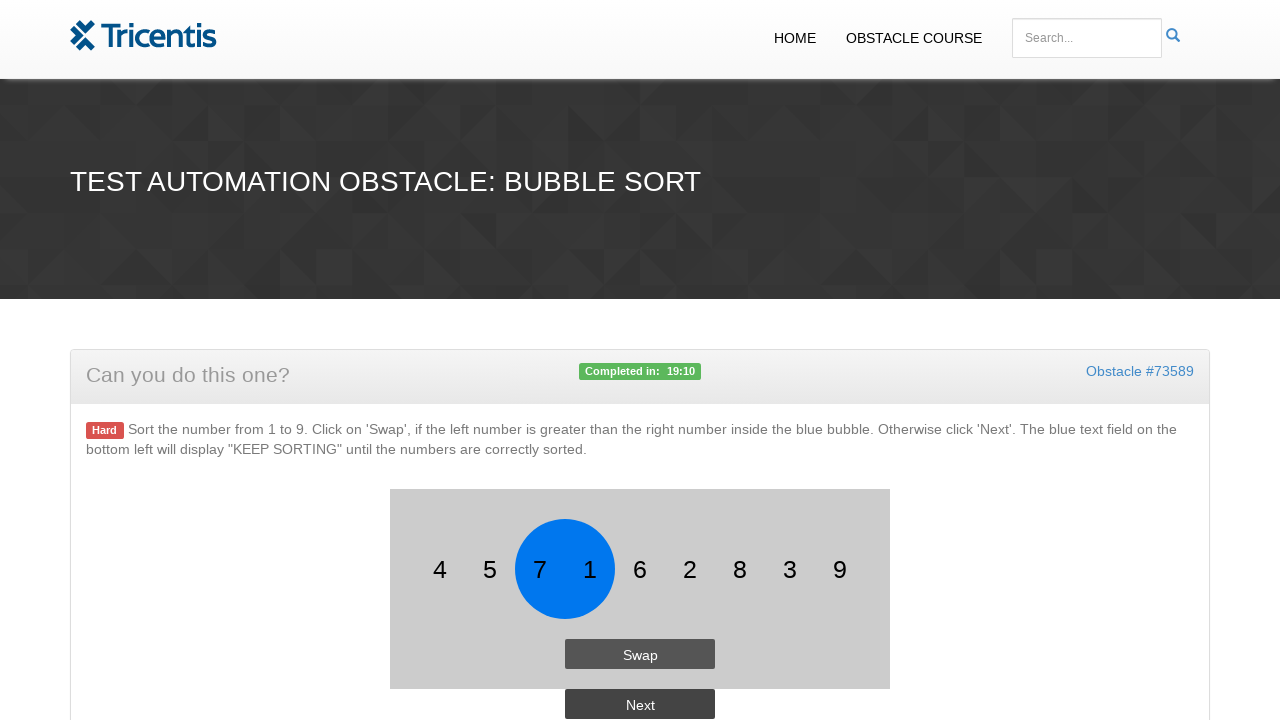

Retrieved first number: 7
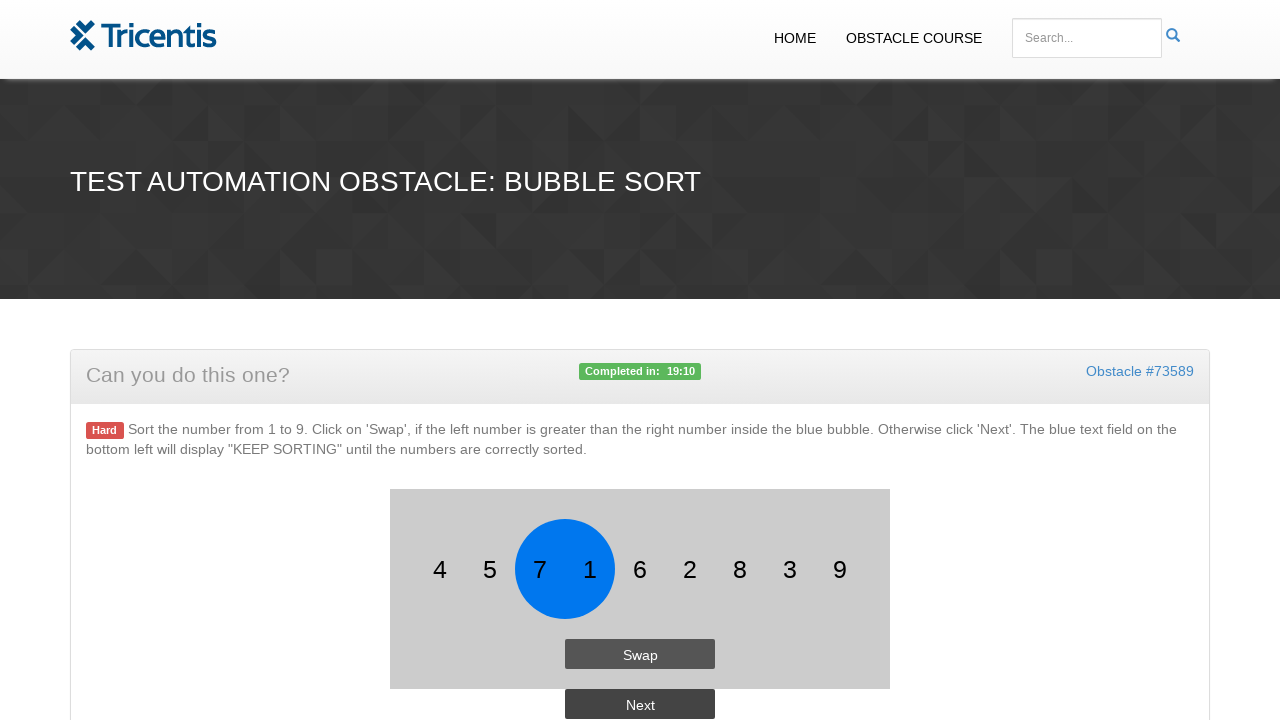

Retrieved second number: 1
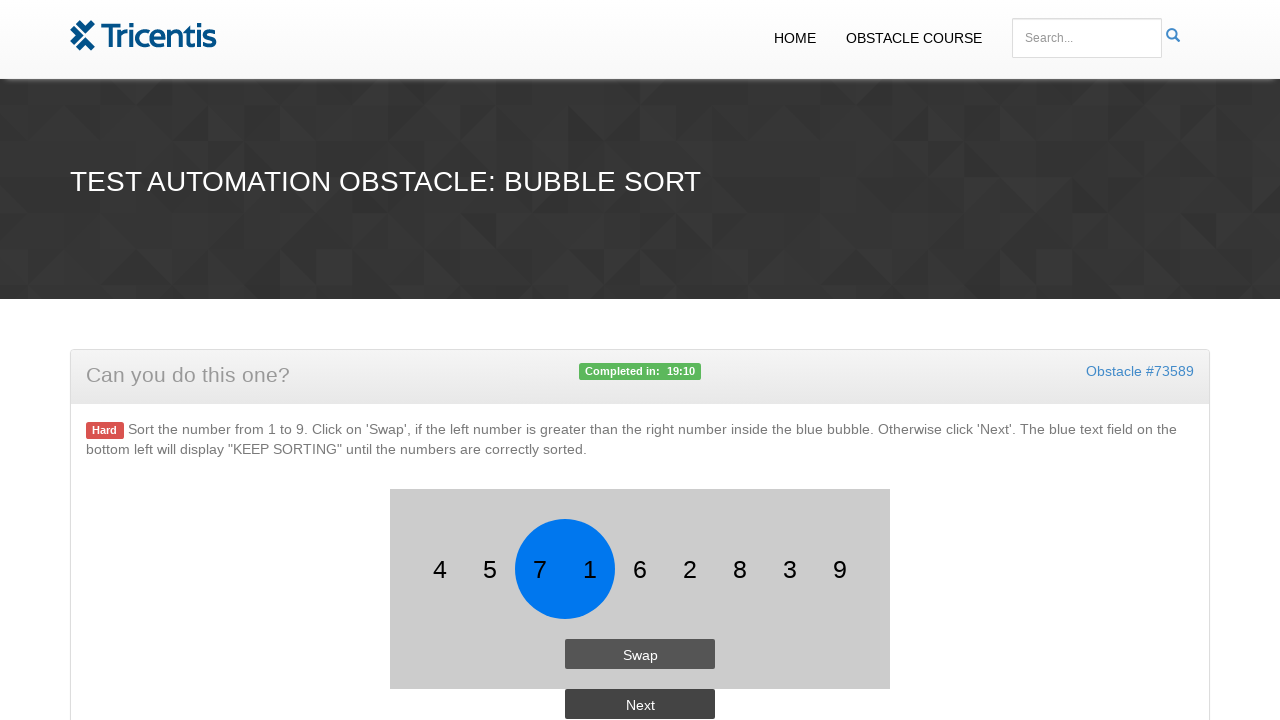

Clicked swap button: 7 > 1 at (640, 654) on #button1
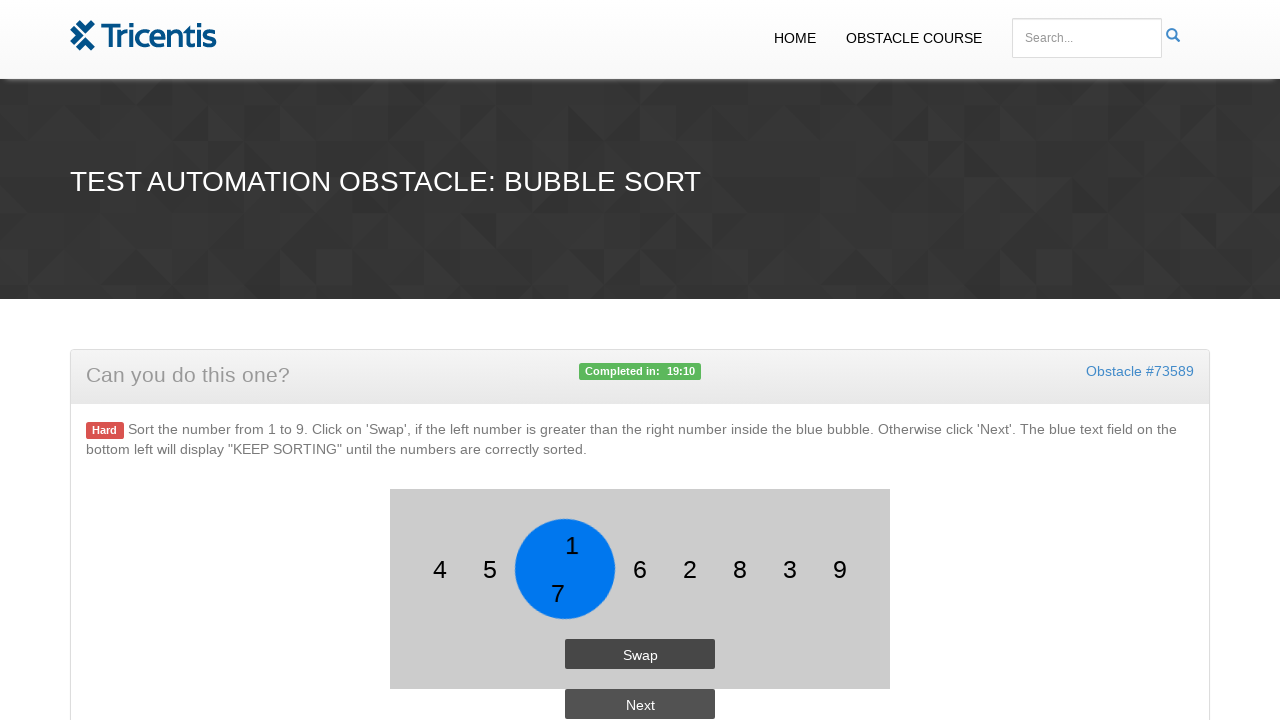

Clicked next button to move to next comparison at (640, 704) on #button2
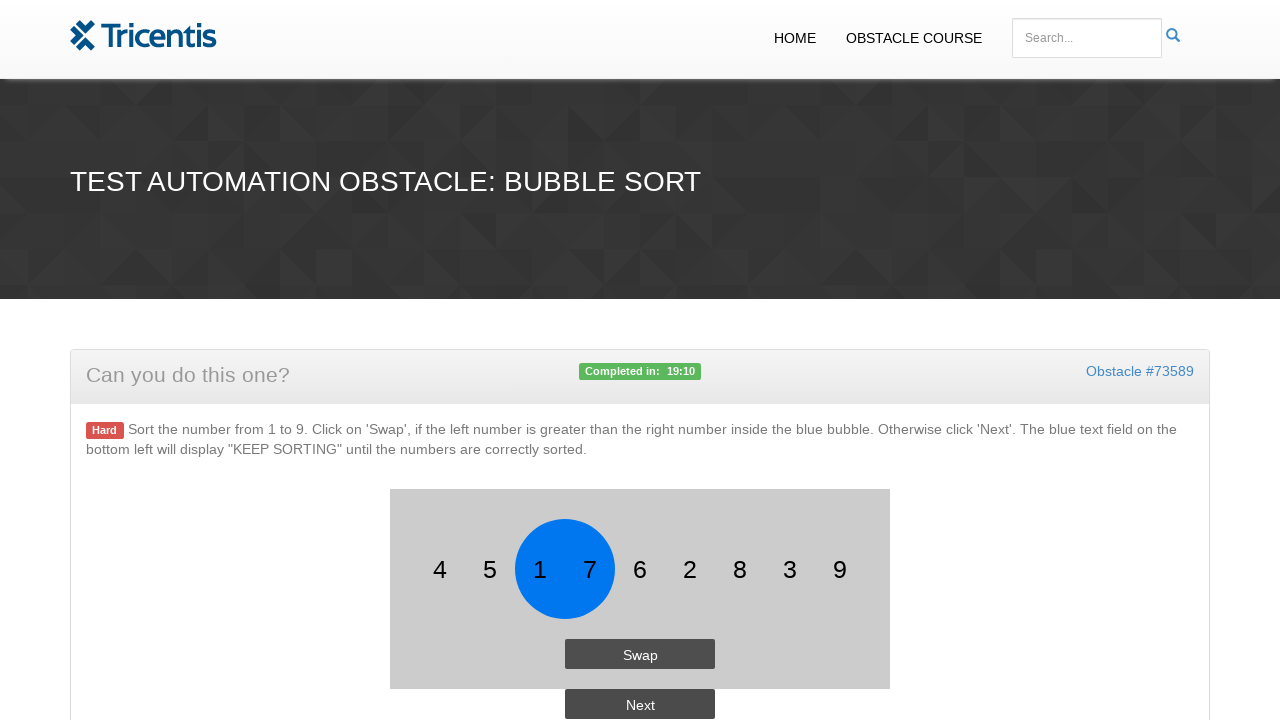

Waited 1000ms before next comparison
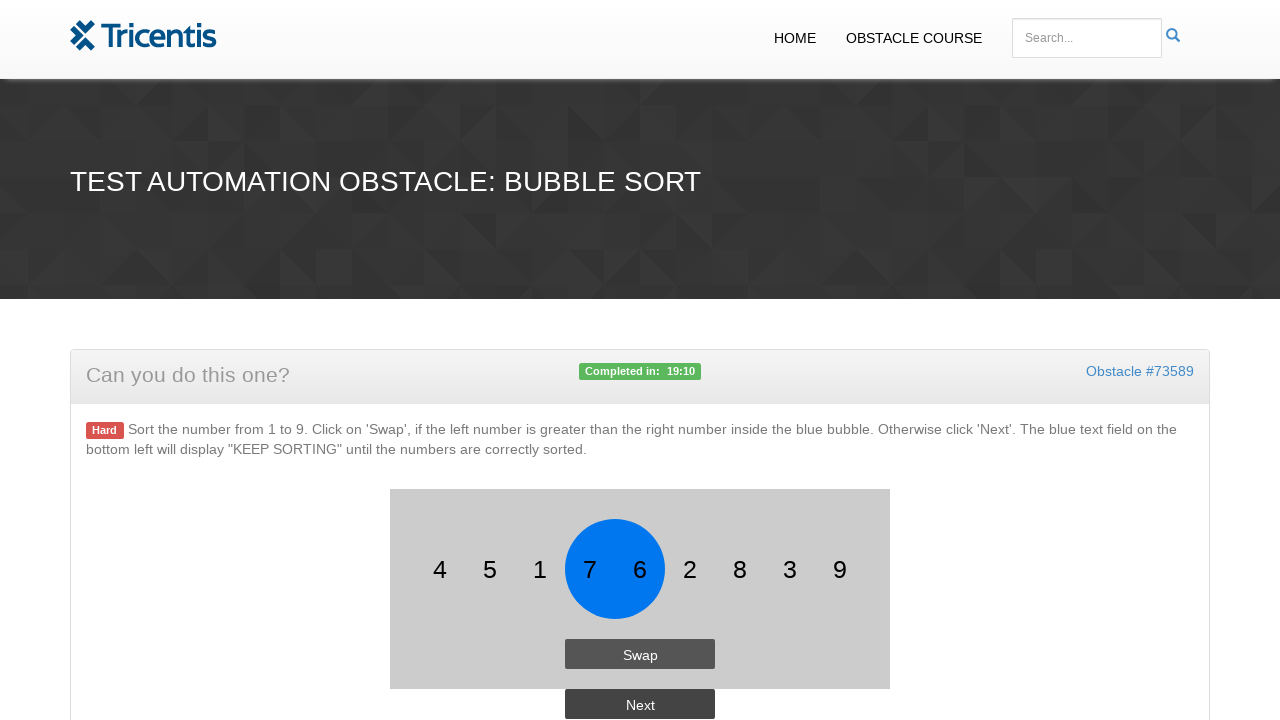

Retrieved first number: 7
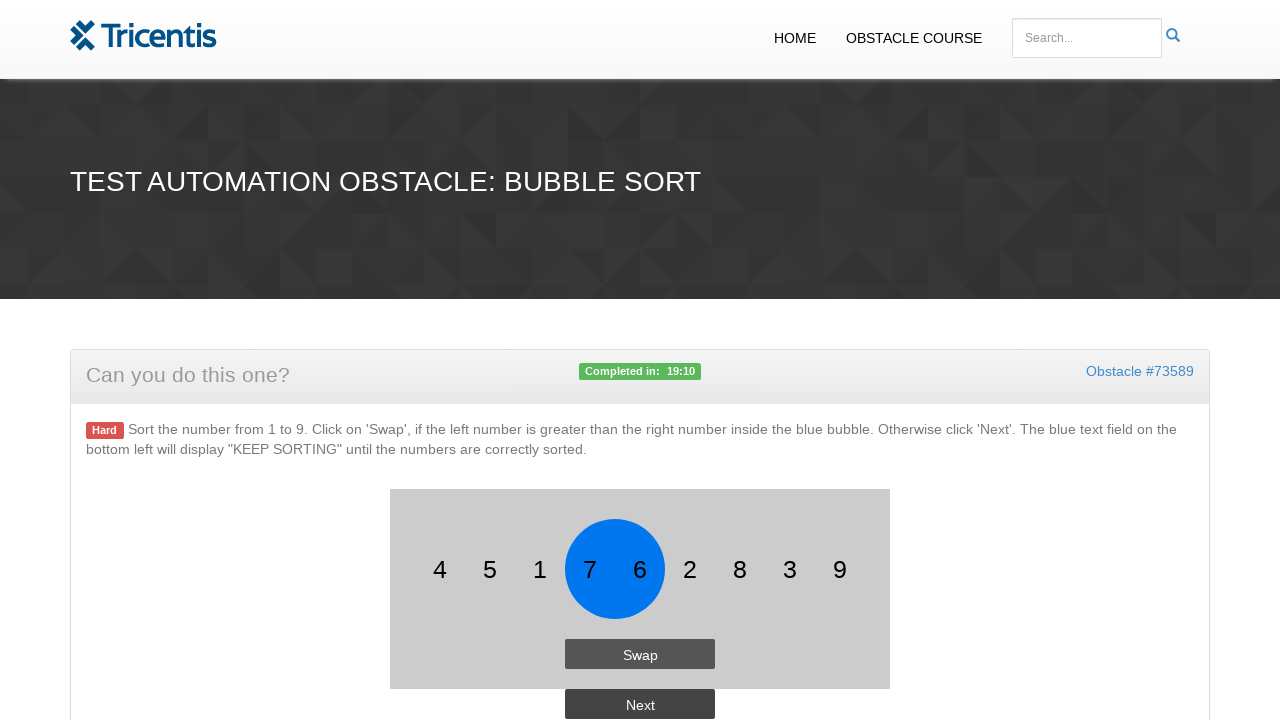

Retrieved second number: 6
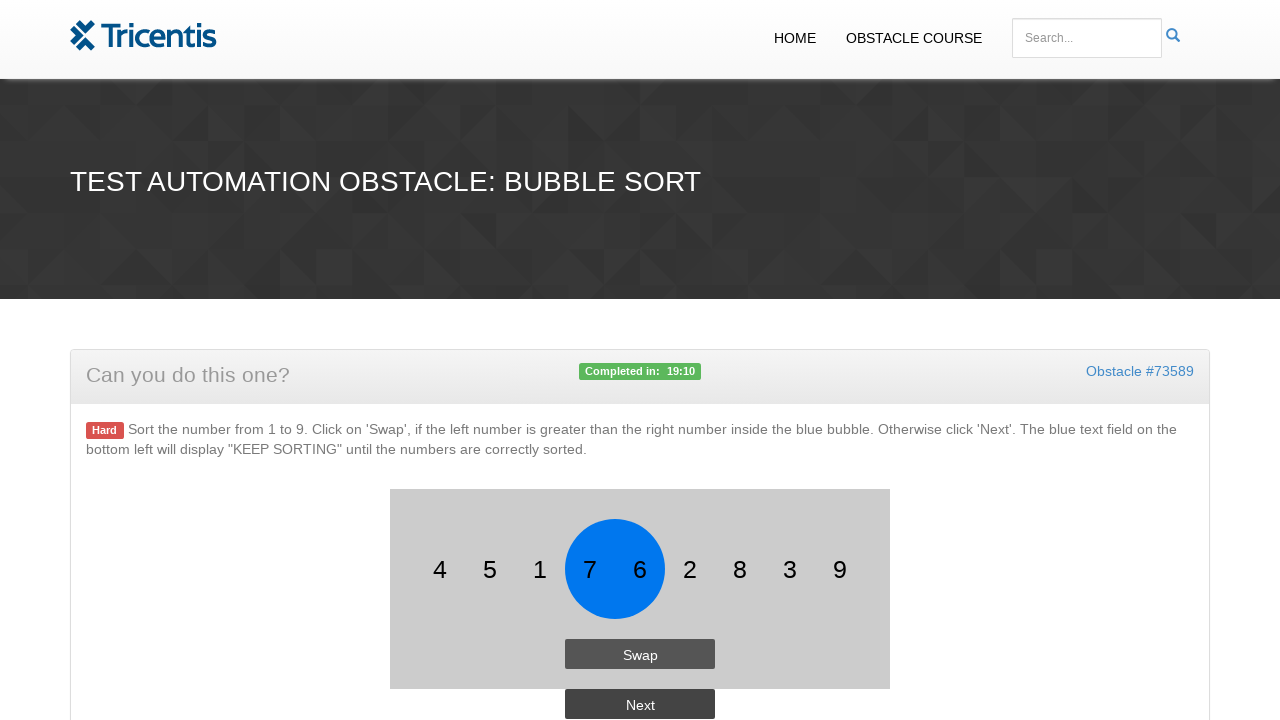

Clicked swap button: 7 > 6 at (640, 654) on #button1
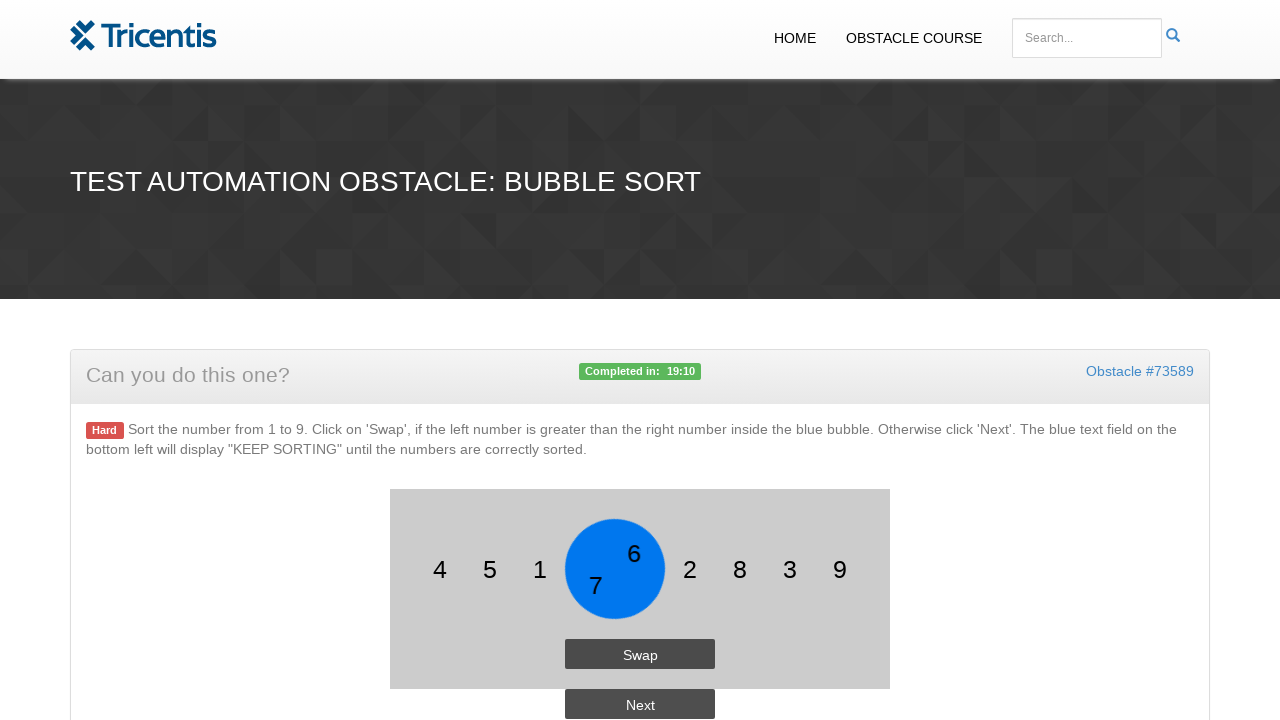

Clicked next button to move to next comparison at (640, 704) on #button2
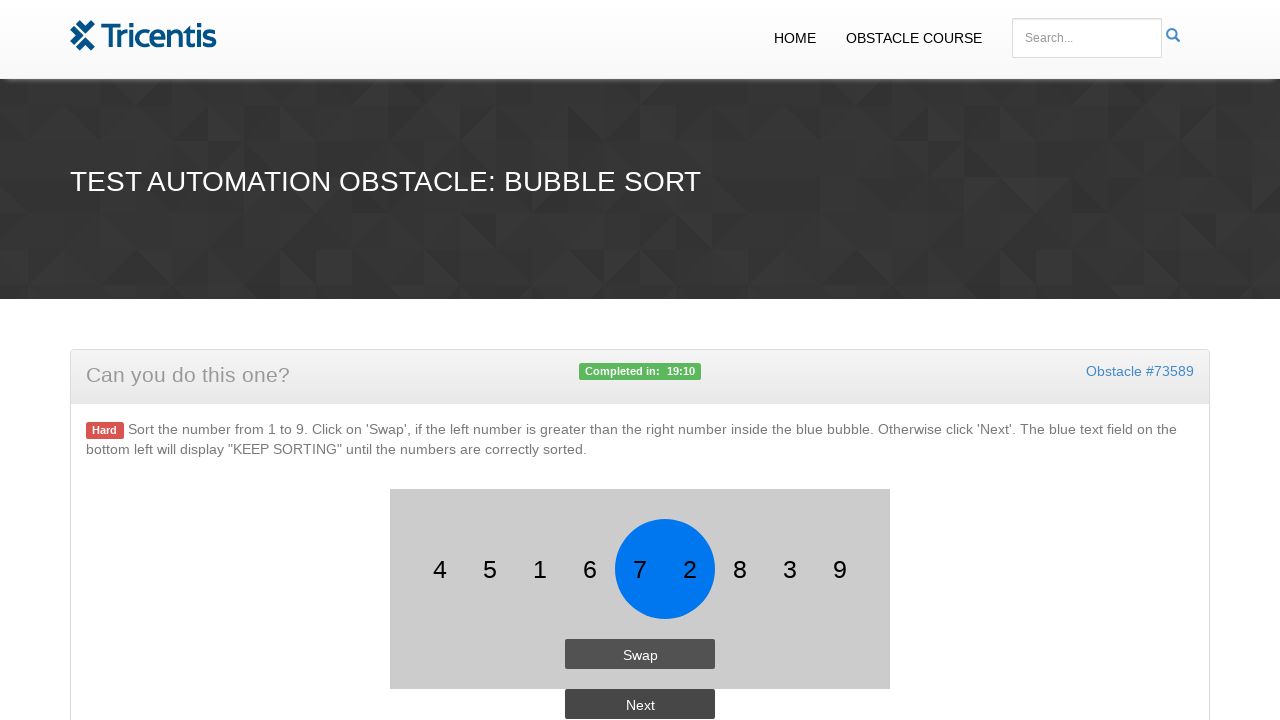

Waited 1000ms before next comparison
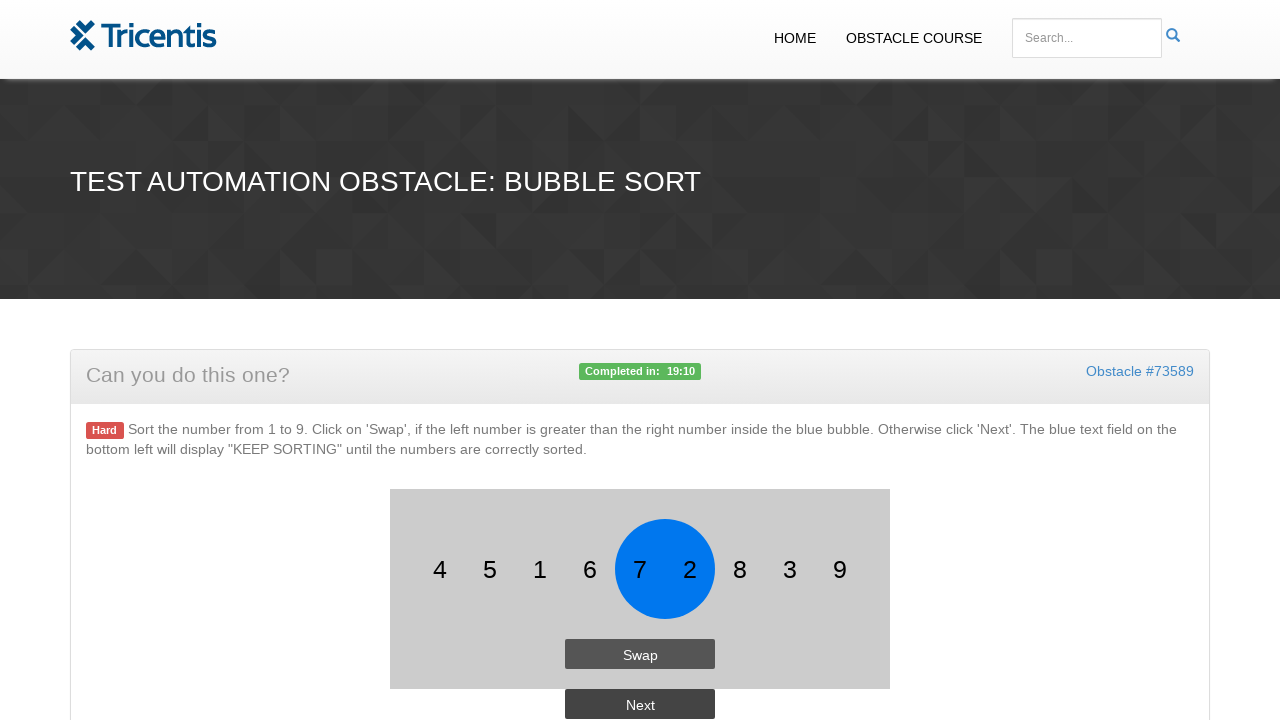

Retrieved first number: 7
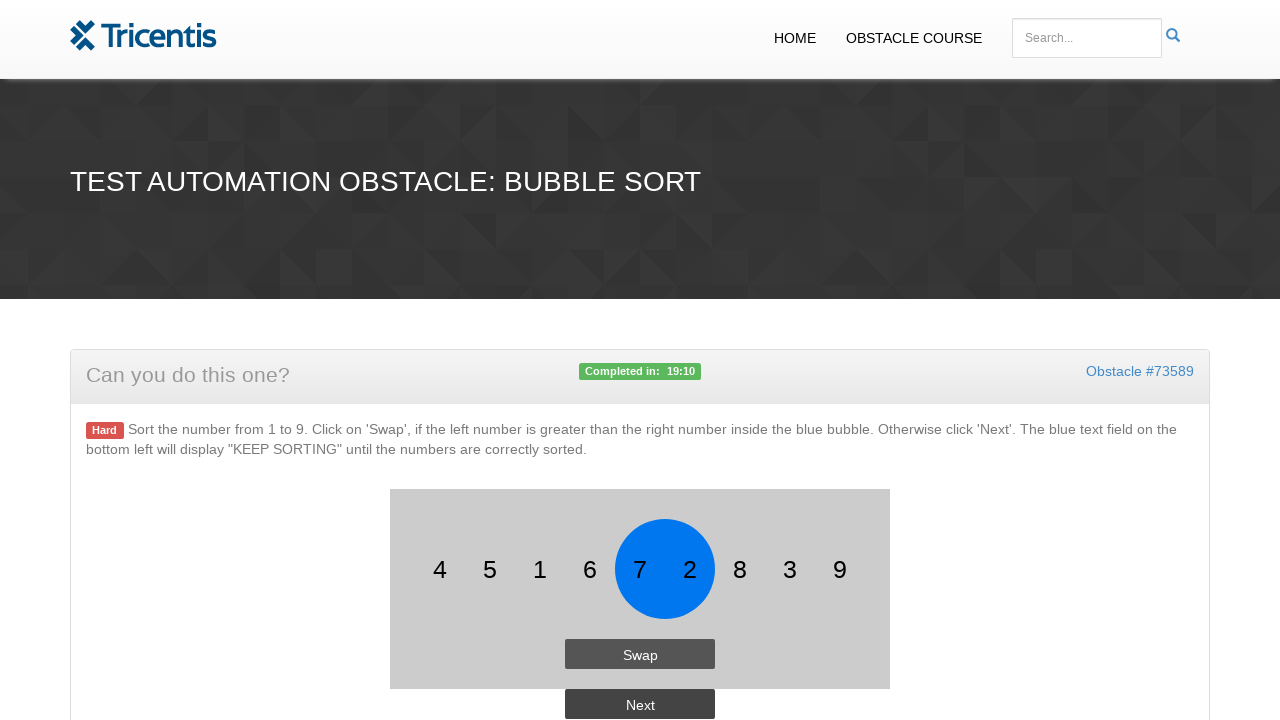

Retrieved second number: 2
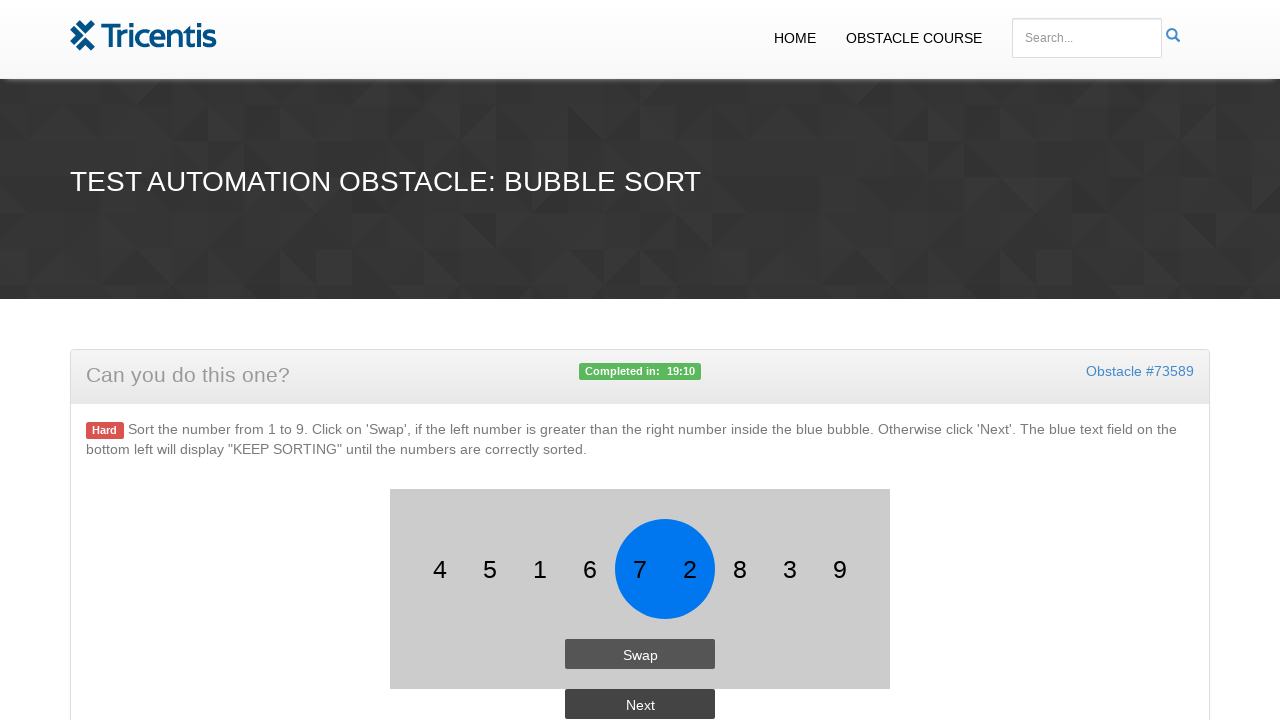

Clicked swap button: 7 > 2 at (640, 654) on #button1
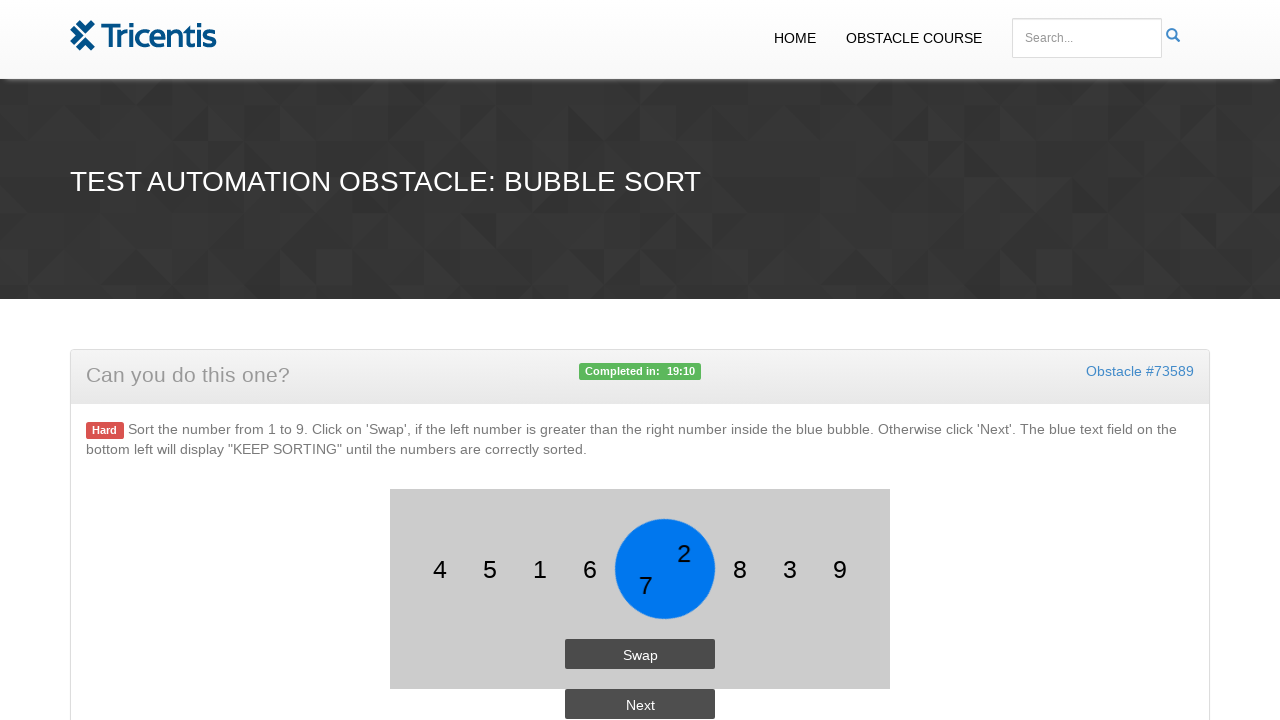

Clicked next button to move to next comparison at (640, 704) on #button2
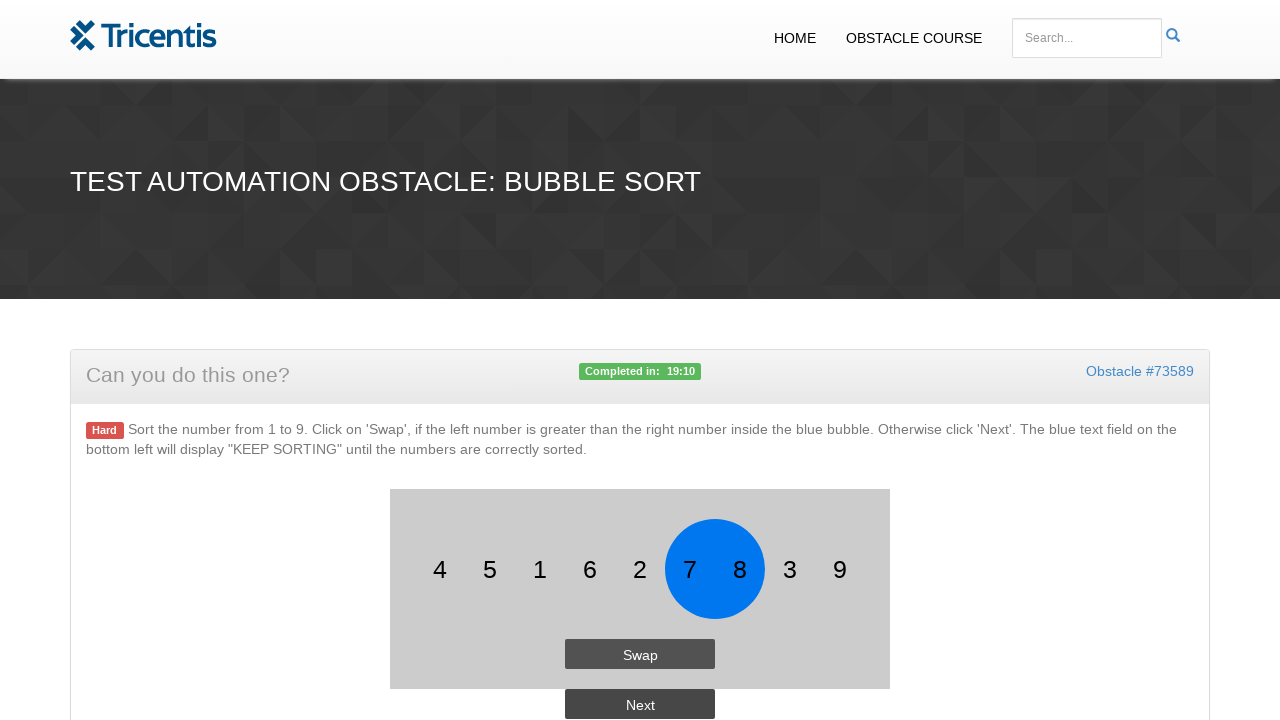

Waited 1000ms before next comparison
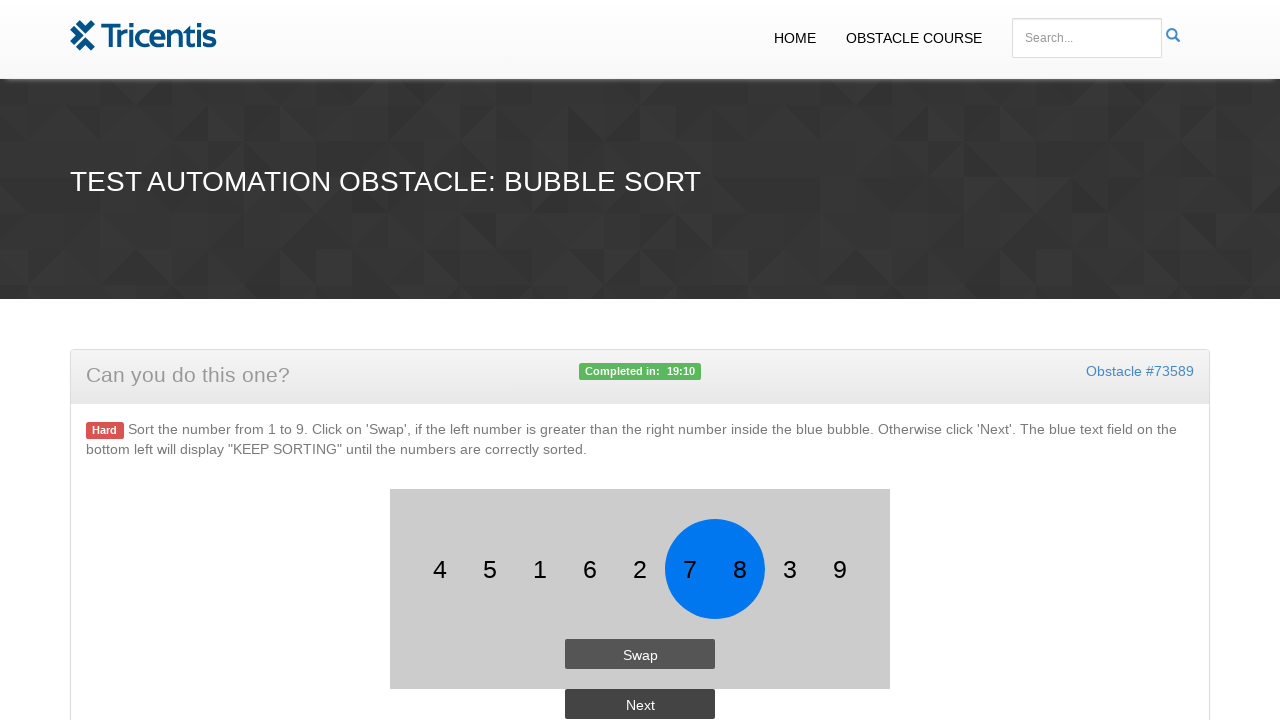

Retrieved first number: 7
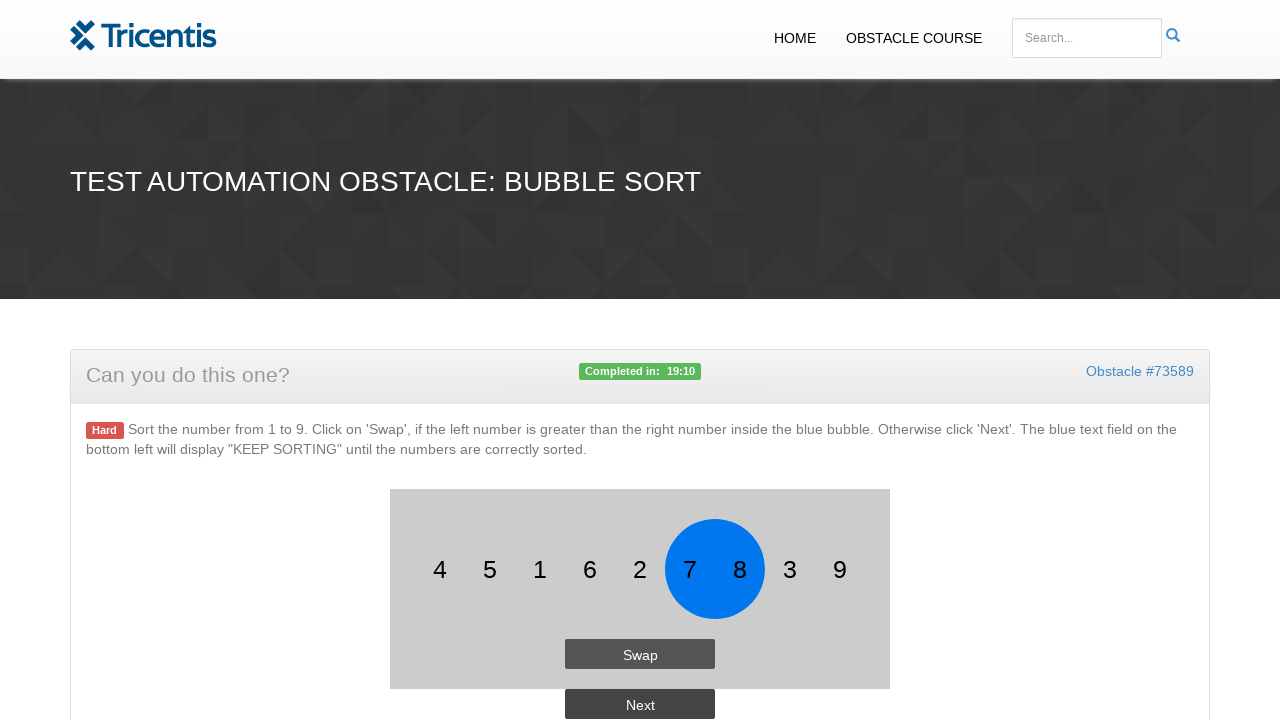

Retrieved second number: 8
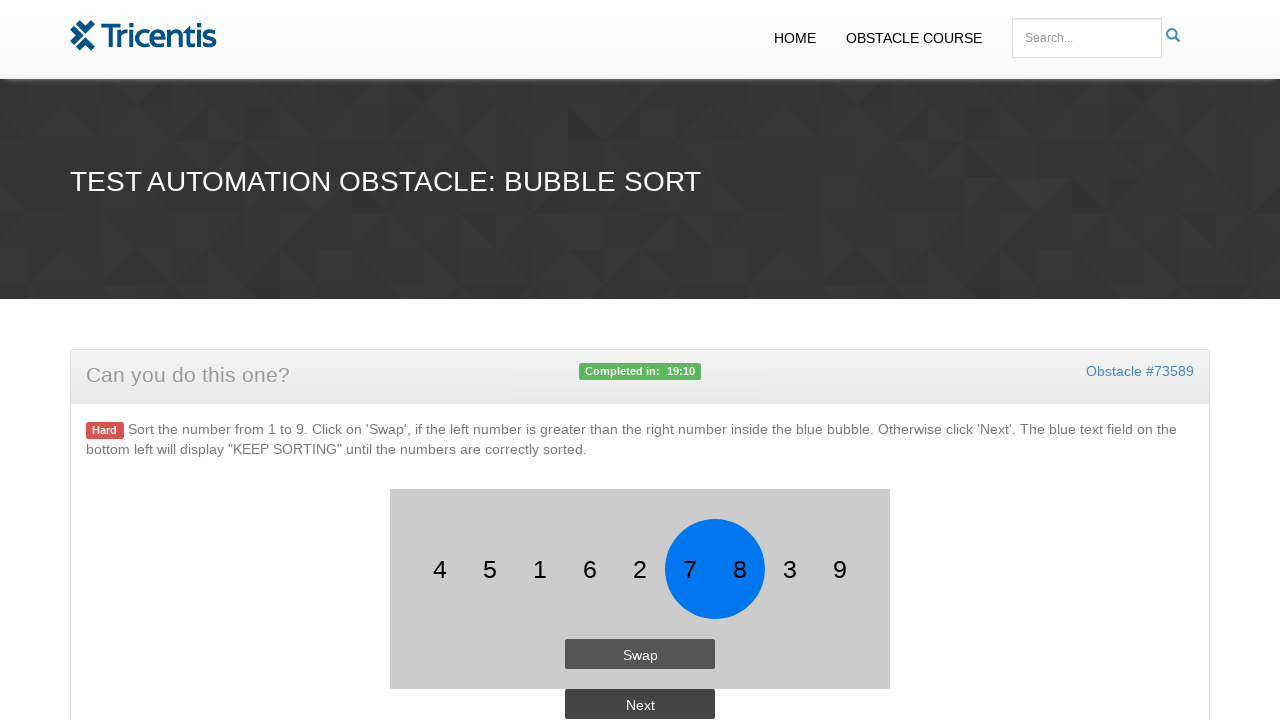

Clicked next button to move to next comparison at (640, 704) on #button2
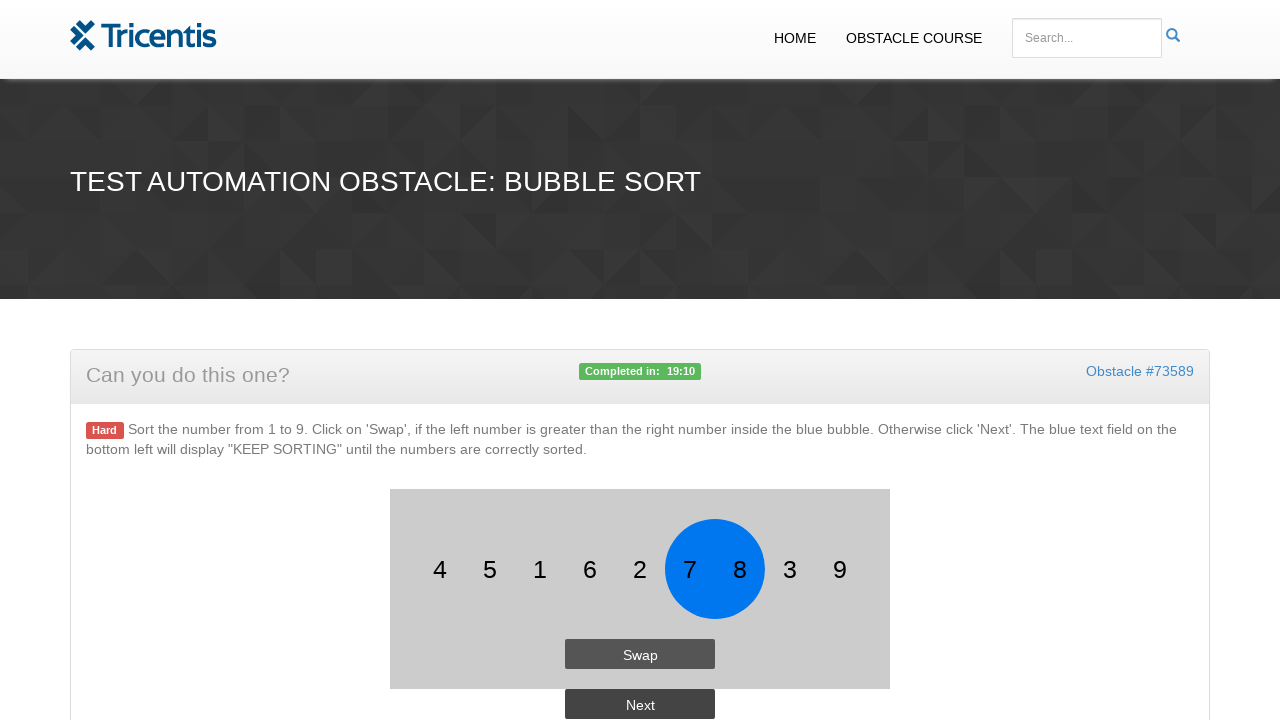

Waited 1000ms before next comparison
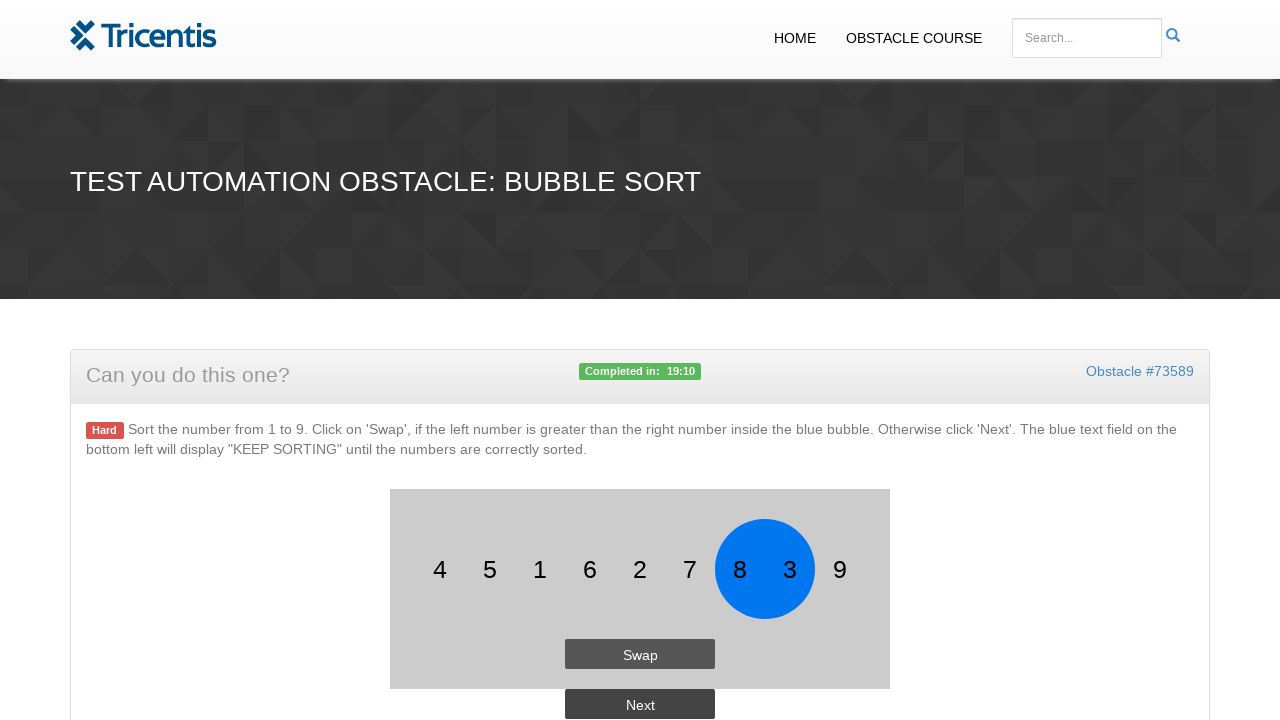

Retrieved first number: 8
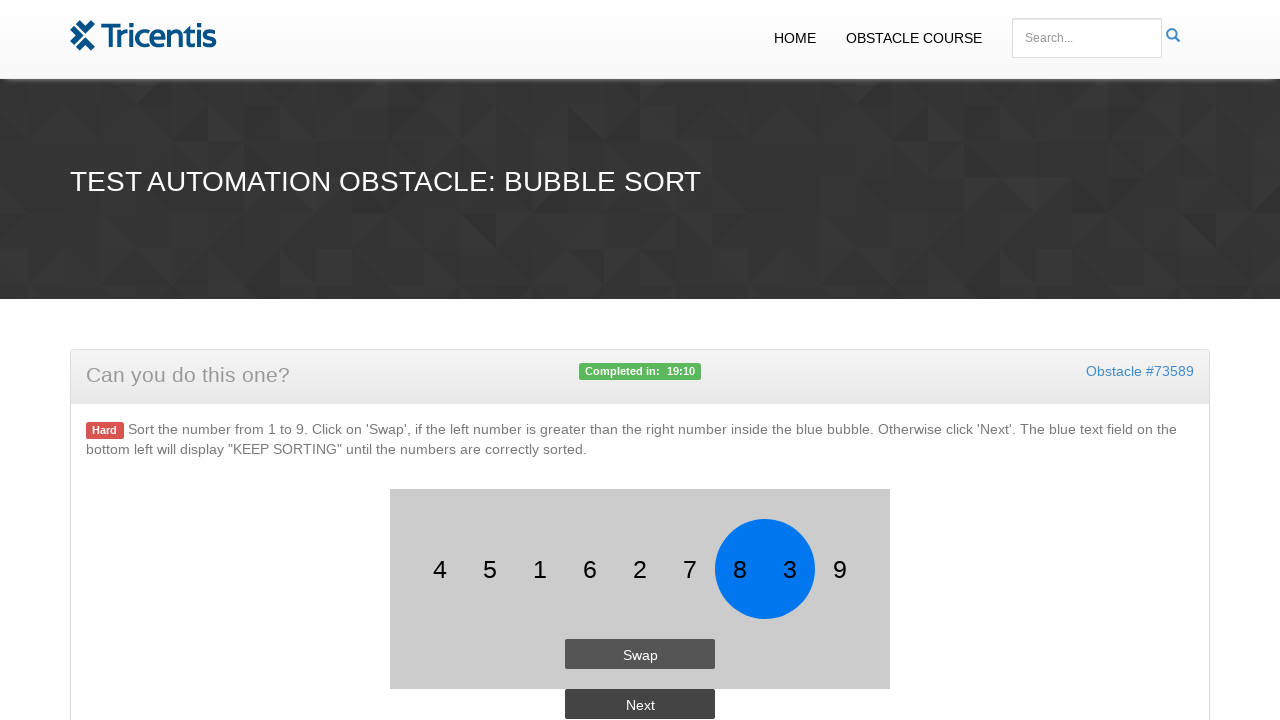

Retrieved second number: 3
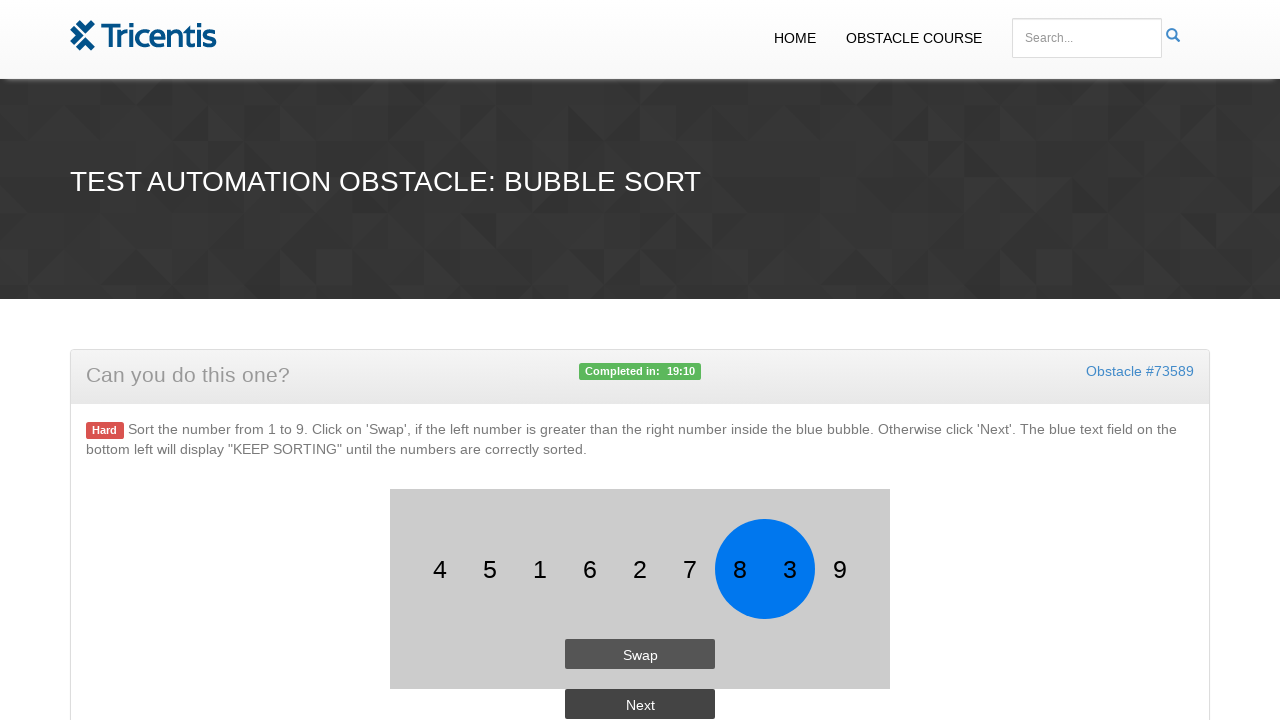

Clicked swap button: 8 > 3 at (640, 654) on #button1
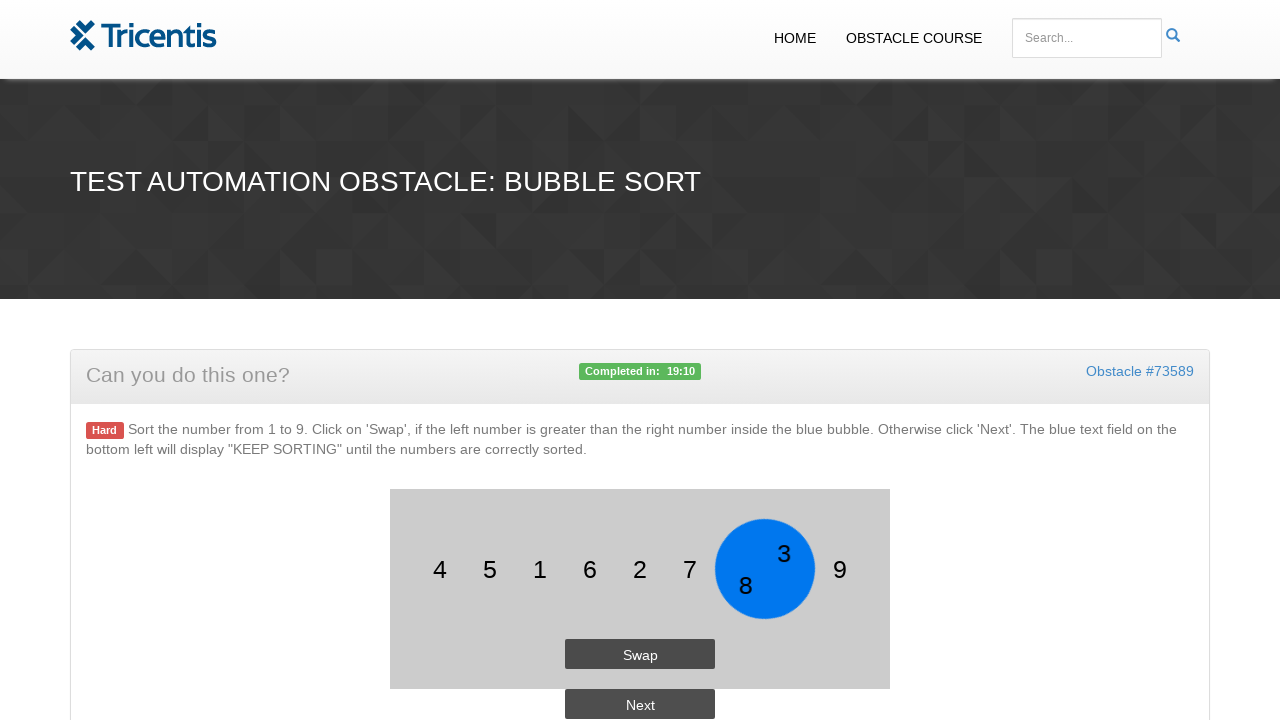

Clicked next button to move to next comparison at (640, 704) on #button2
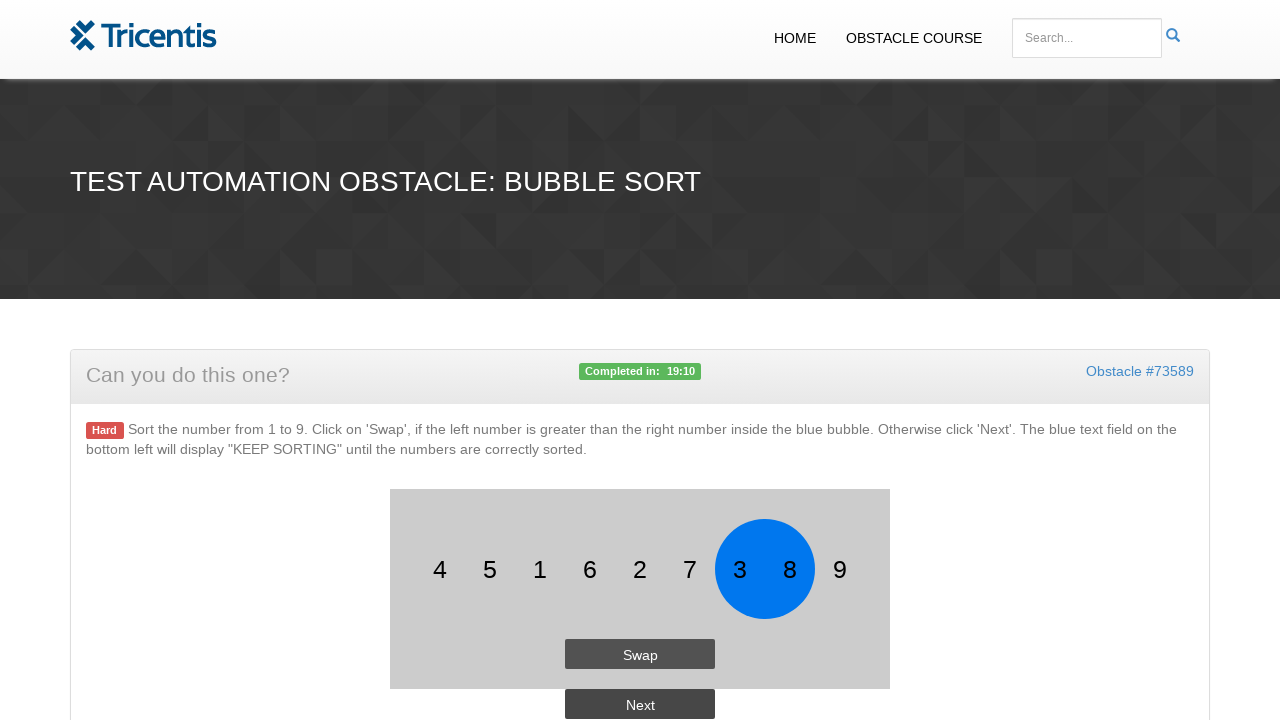

Waited 1000ms before next comparison
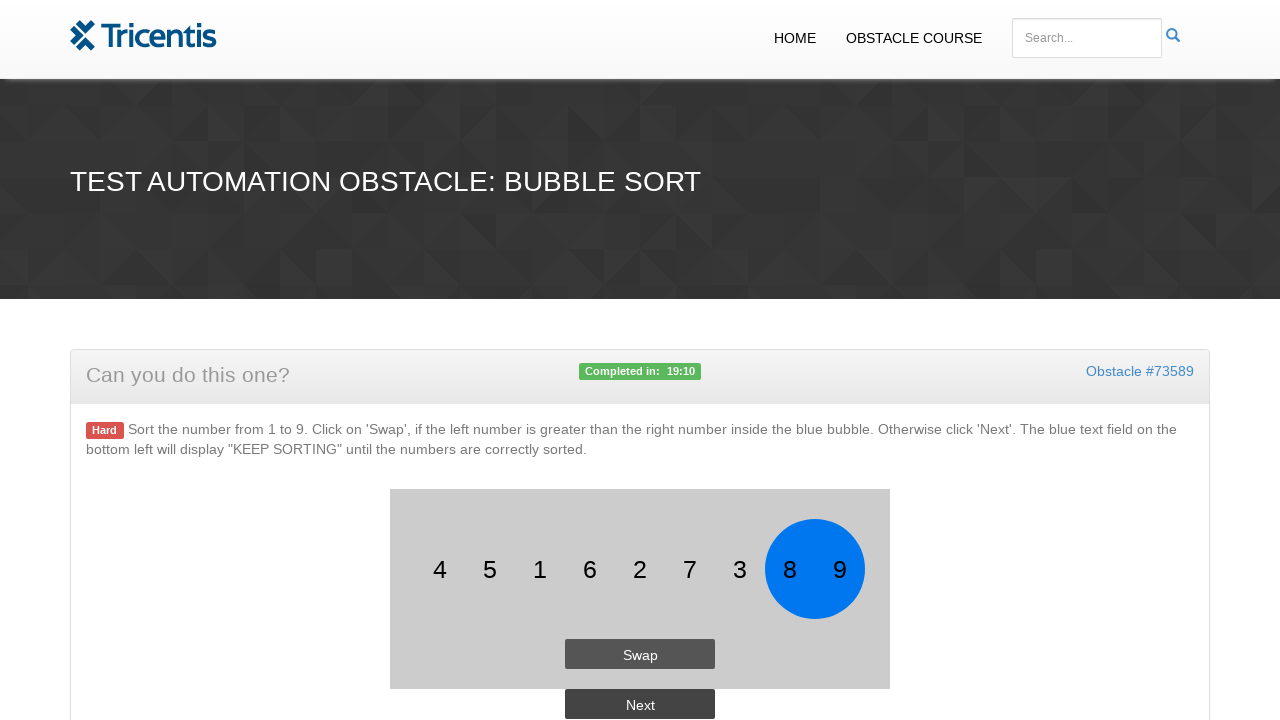

Retrieved first number: 8
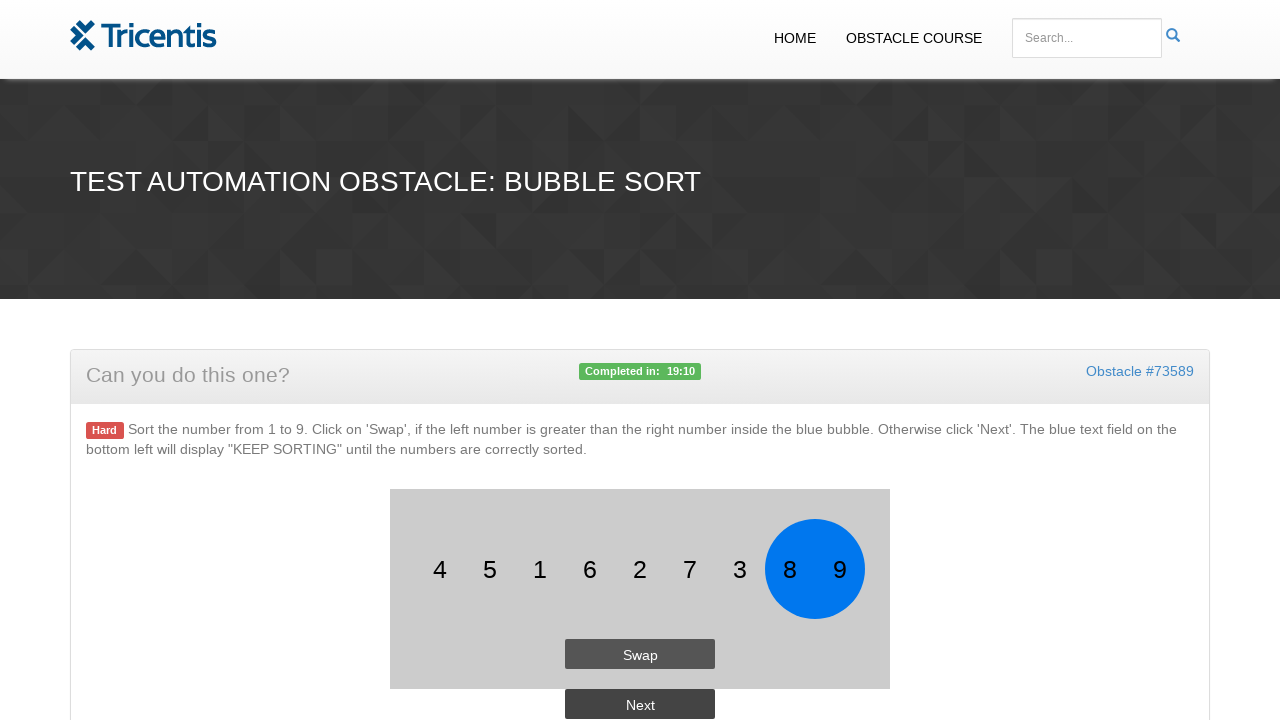

Retrieved second number: 9
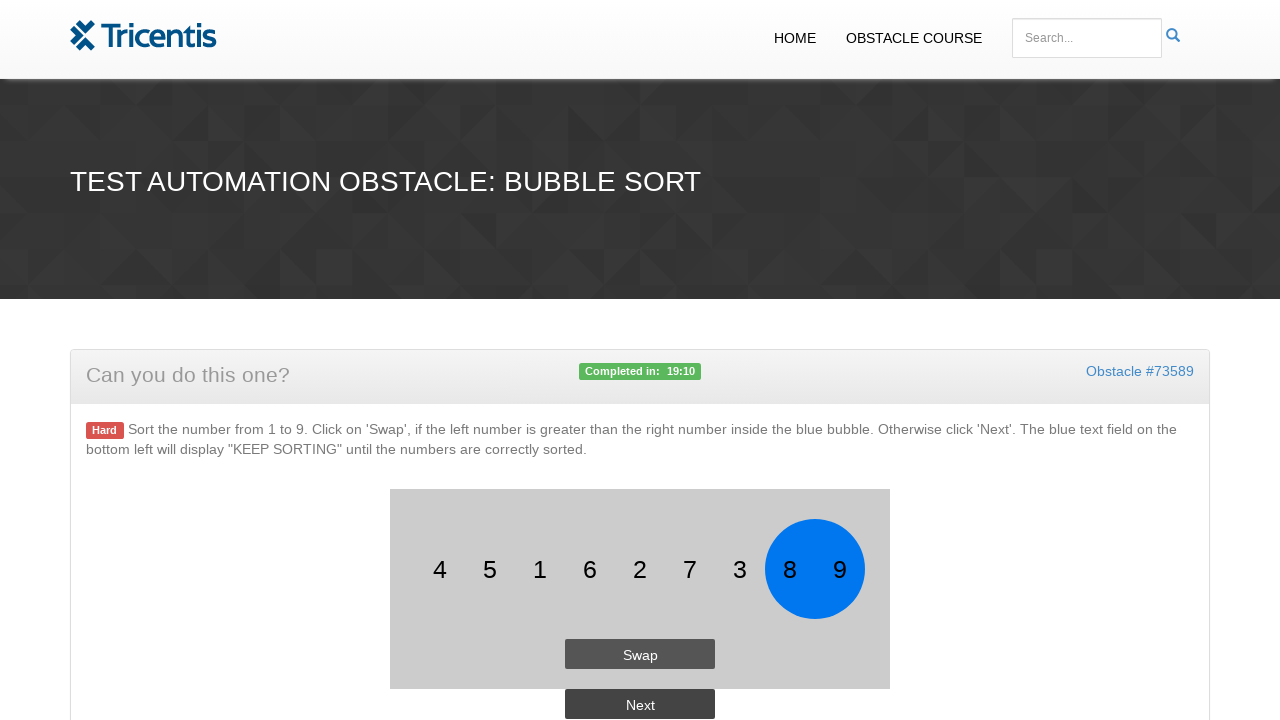

Clicked next button to move to next comparison at (640, 704) on #button2
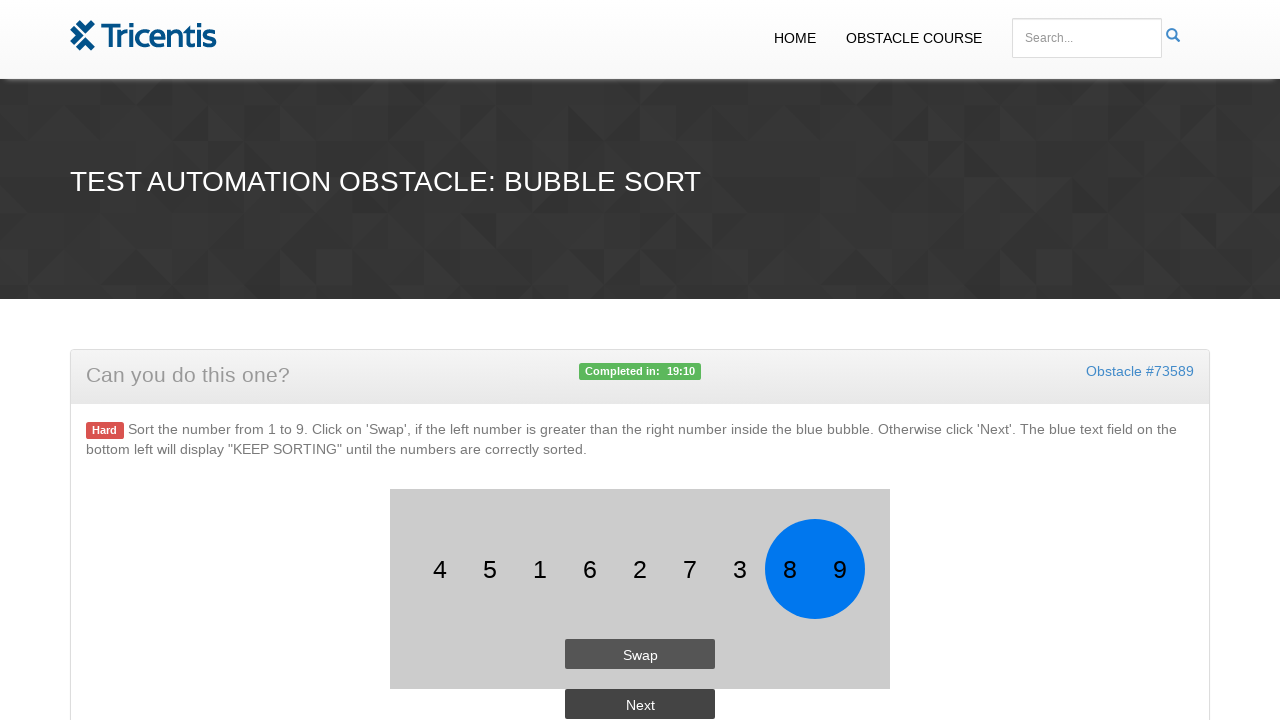

Waited 1000ms before next comparison
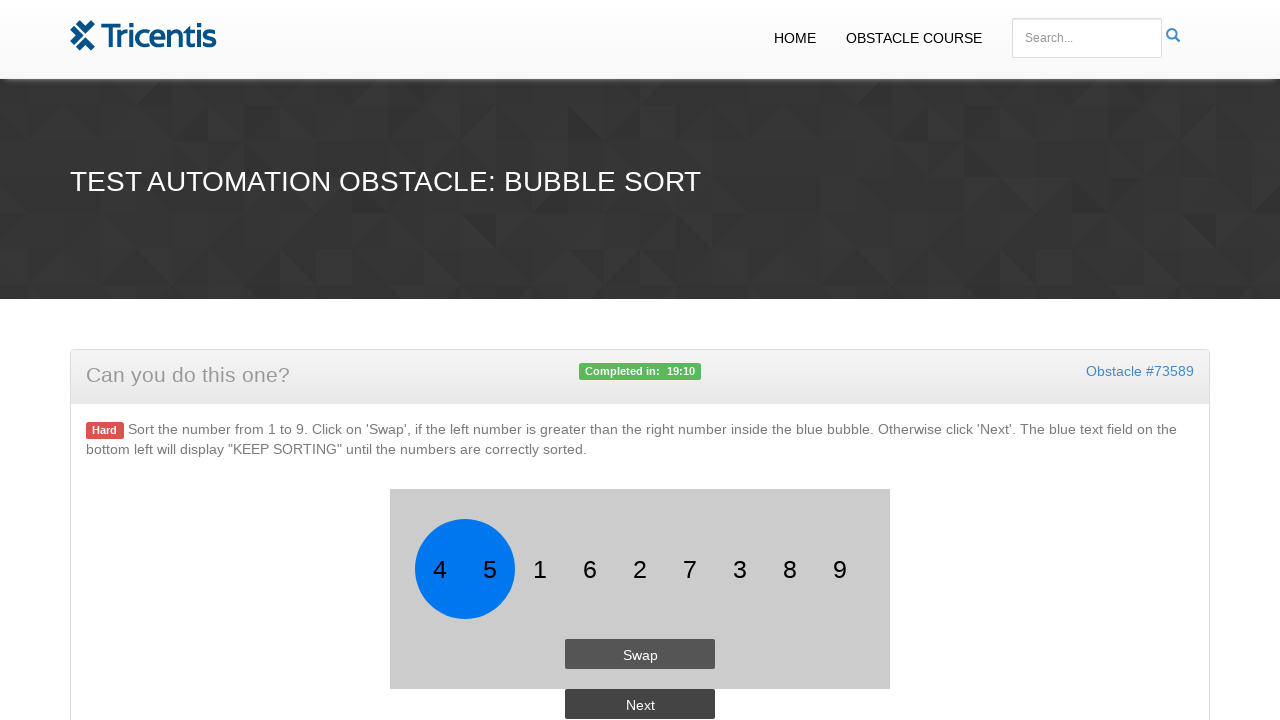

Retrieved first number: 4
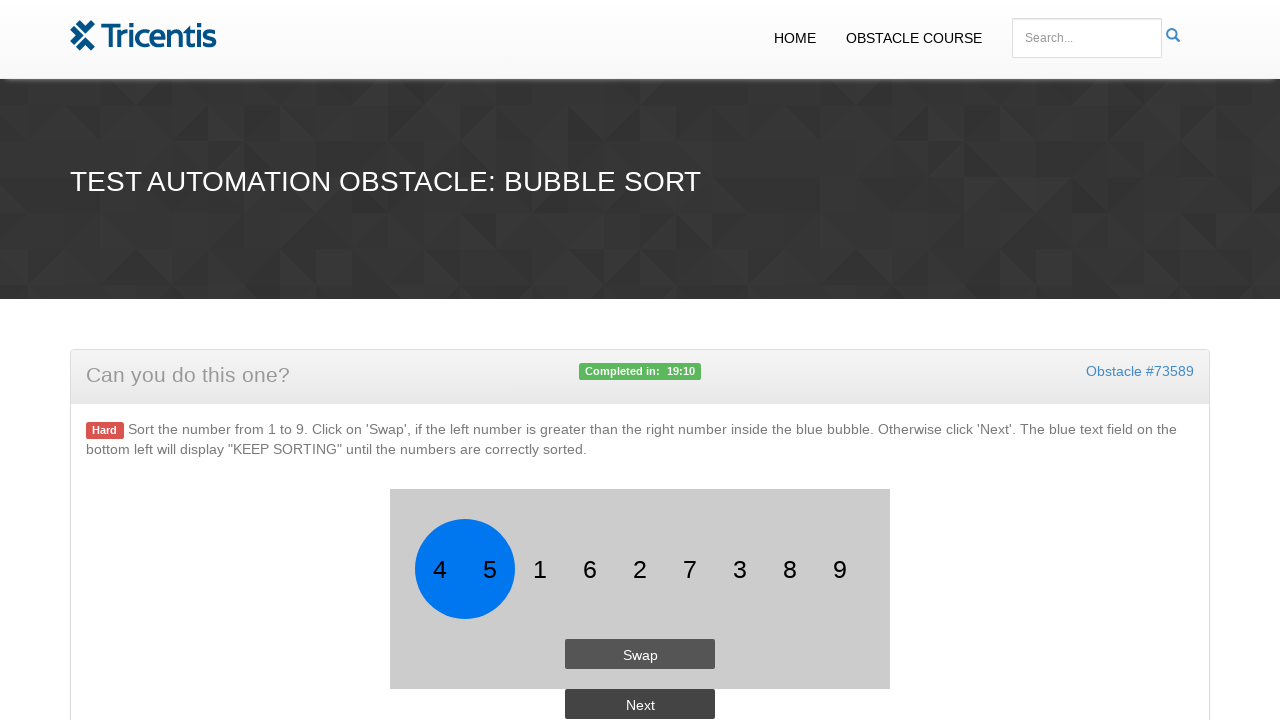

Retrieved second number: 5
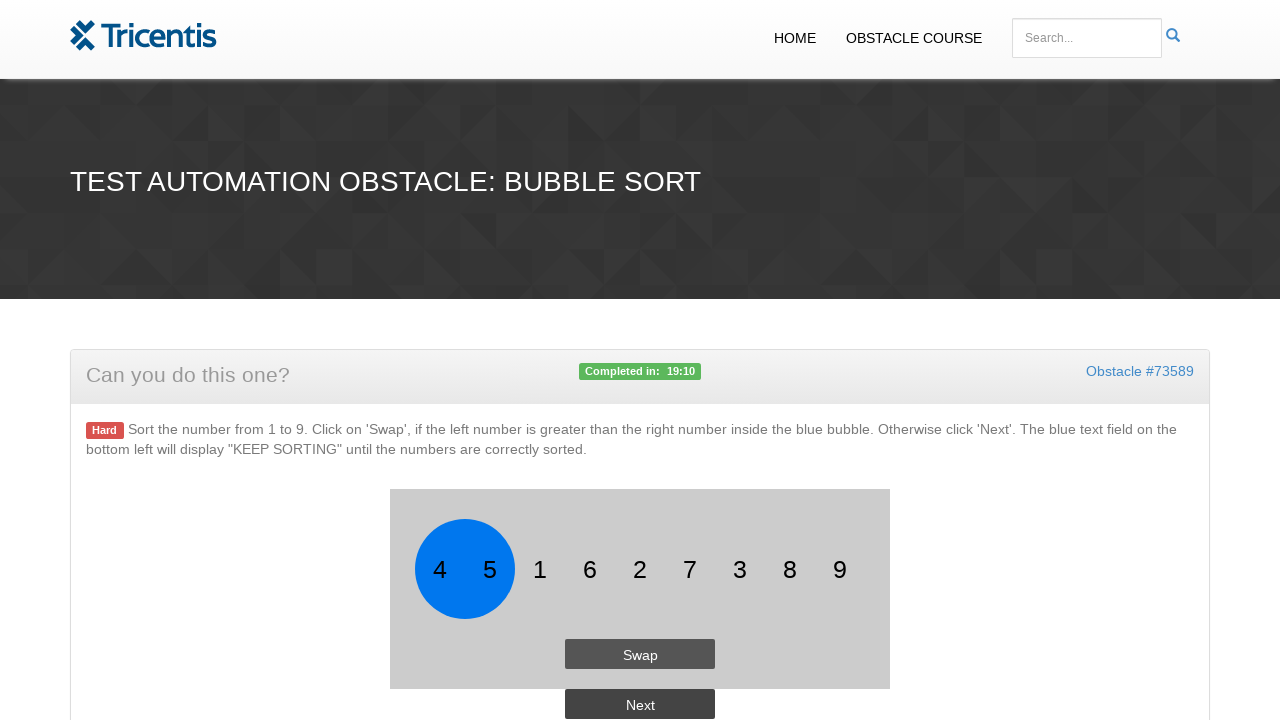

Clicked next button to move to next comparison at (640, 704) on #button2
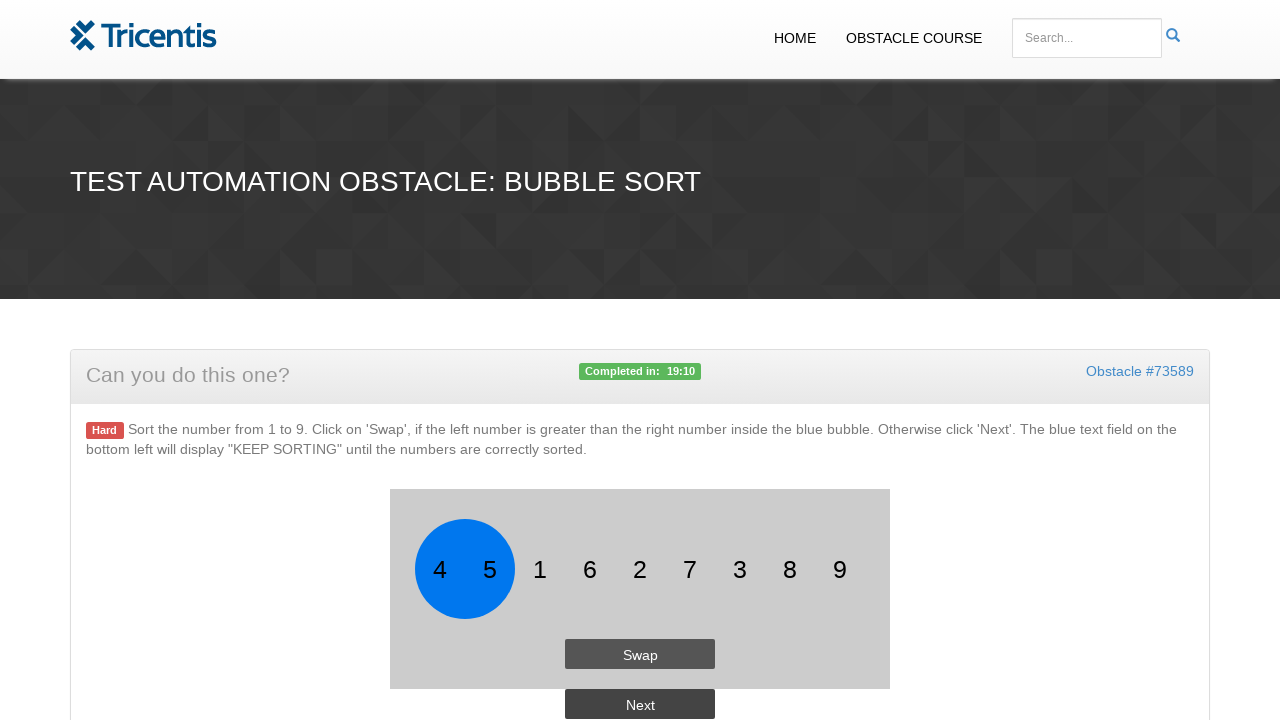

Waited 1000ms before next comparison
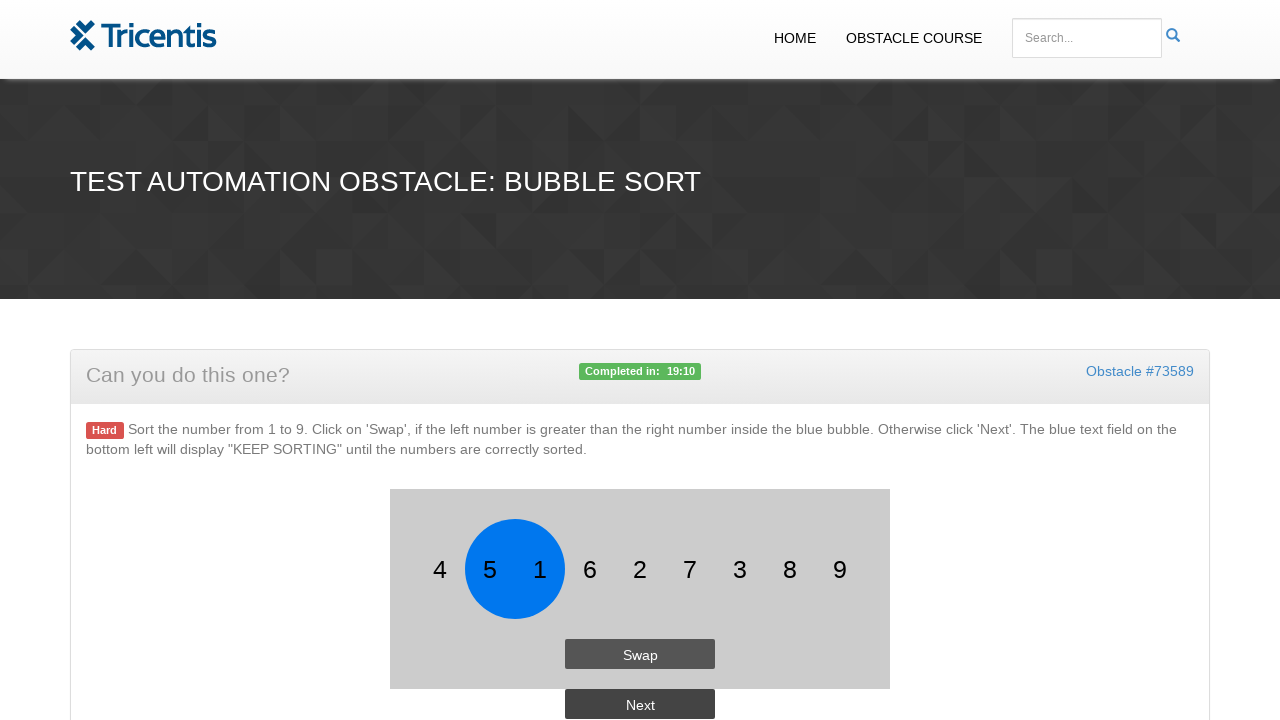

Retrieved first number: 5
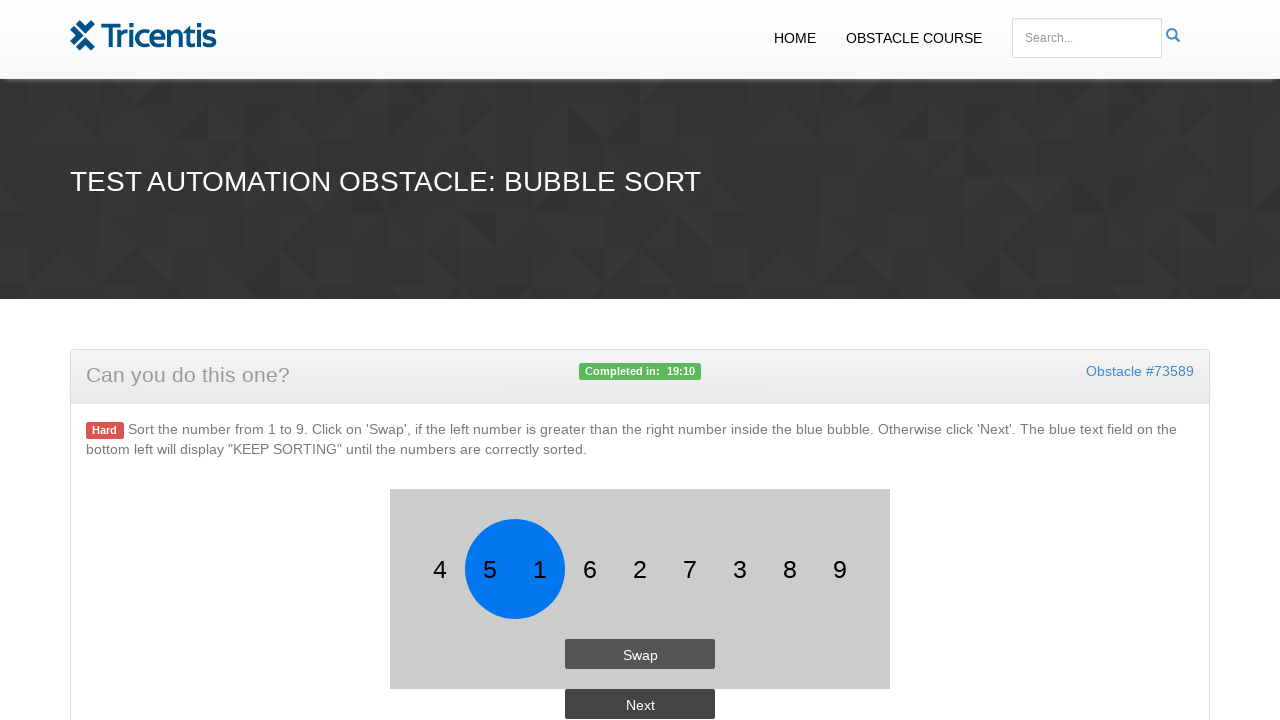

Retrieved second number: 1
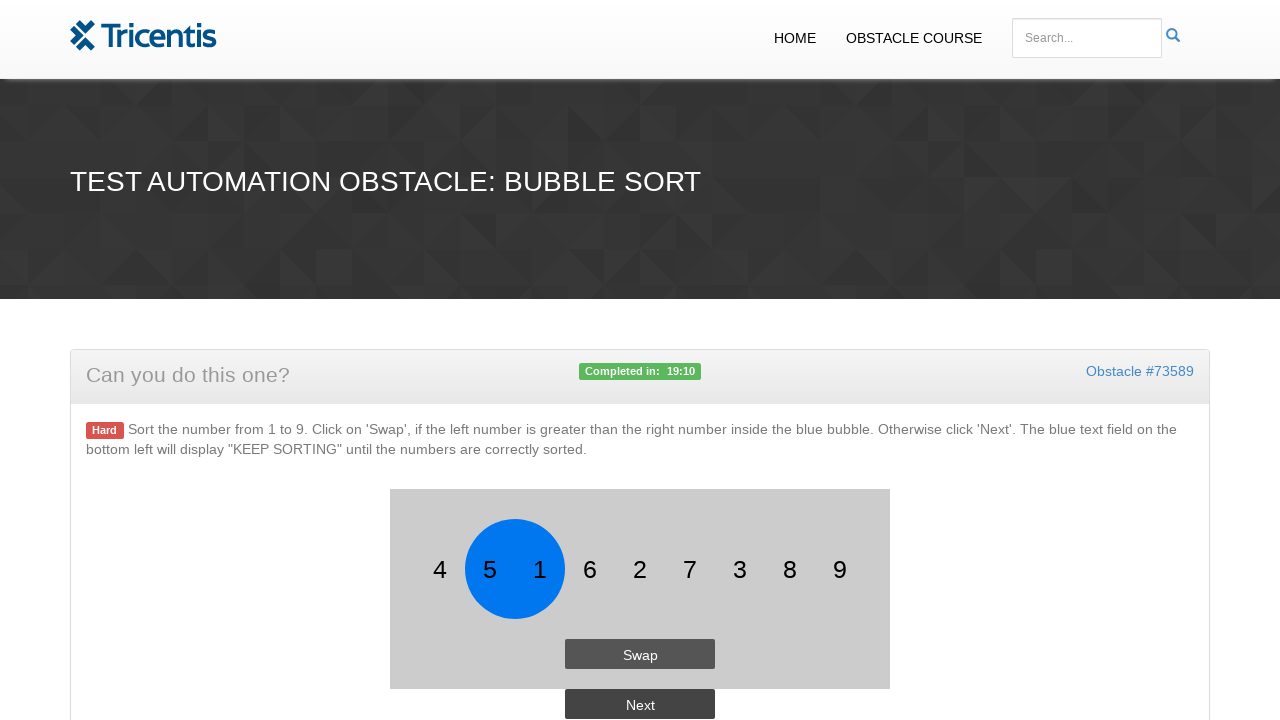

Clicked swap button: 5 > 1 at (640, 654) on #button1
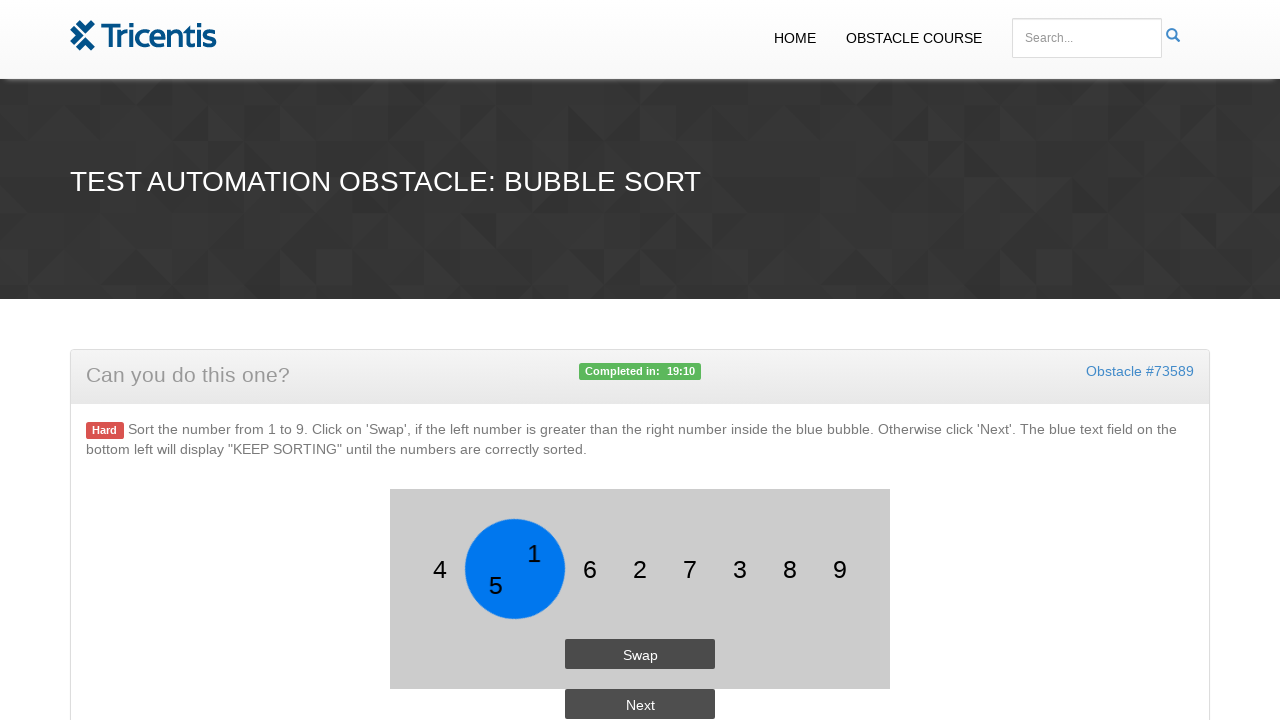

Clicked next button to move to next comparison at (640, 704) on #button2
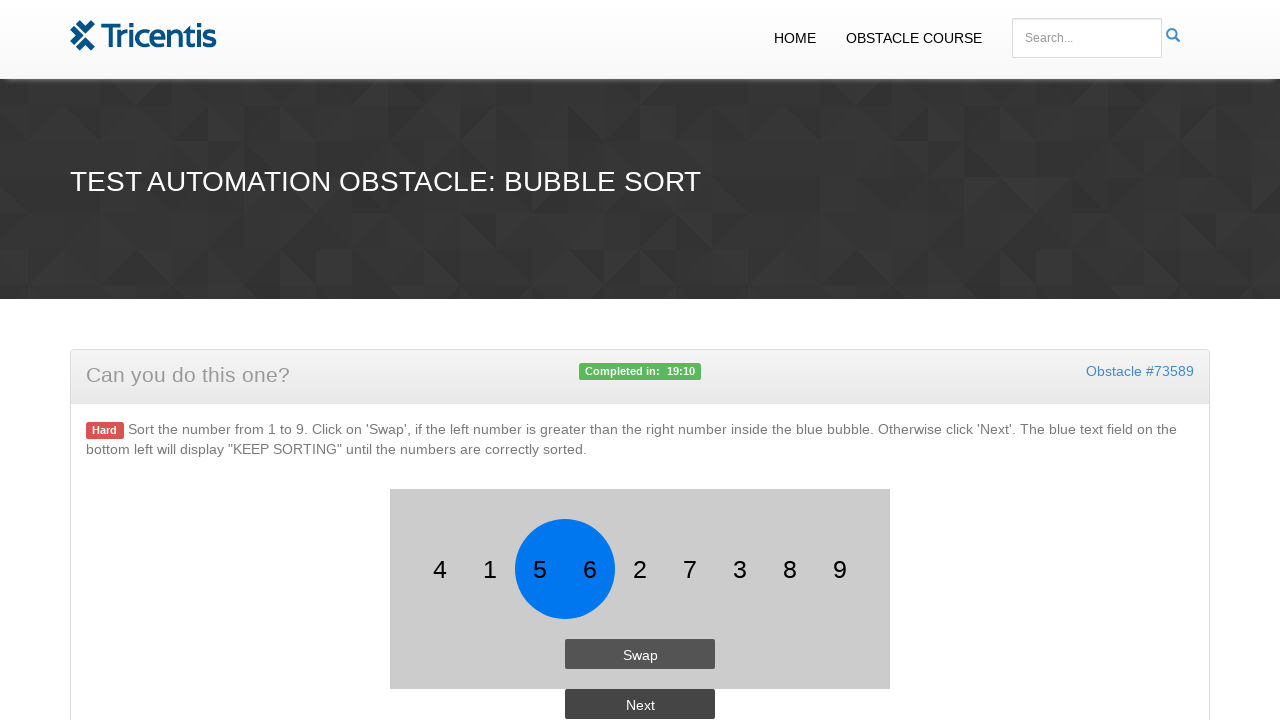

Waited 1000ms before next comparison
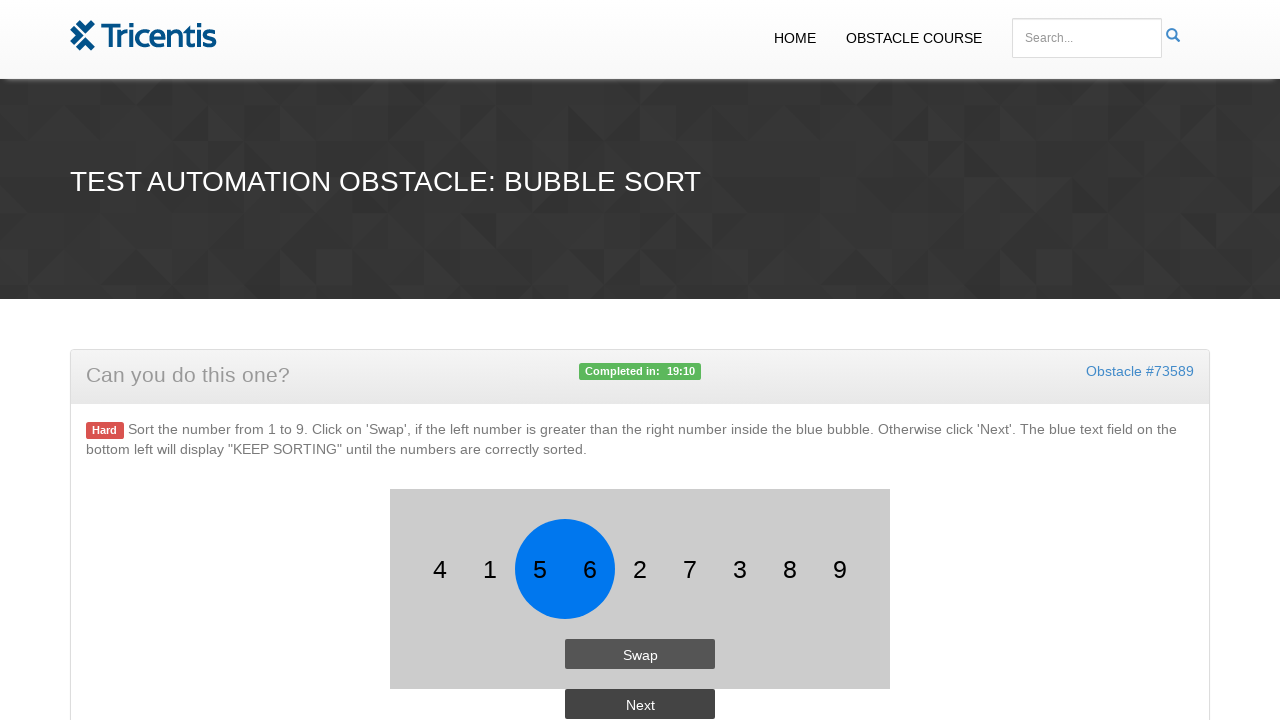

Retrieved first number: 5
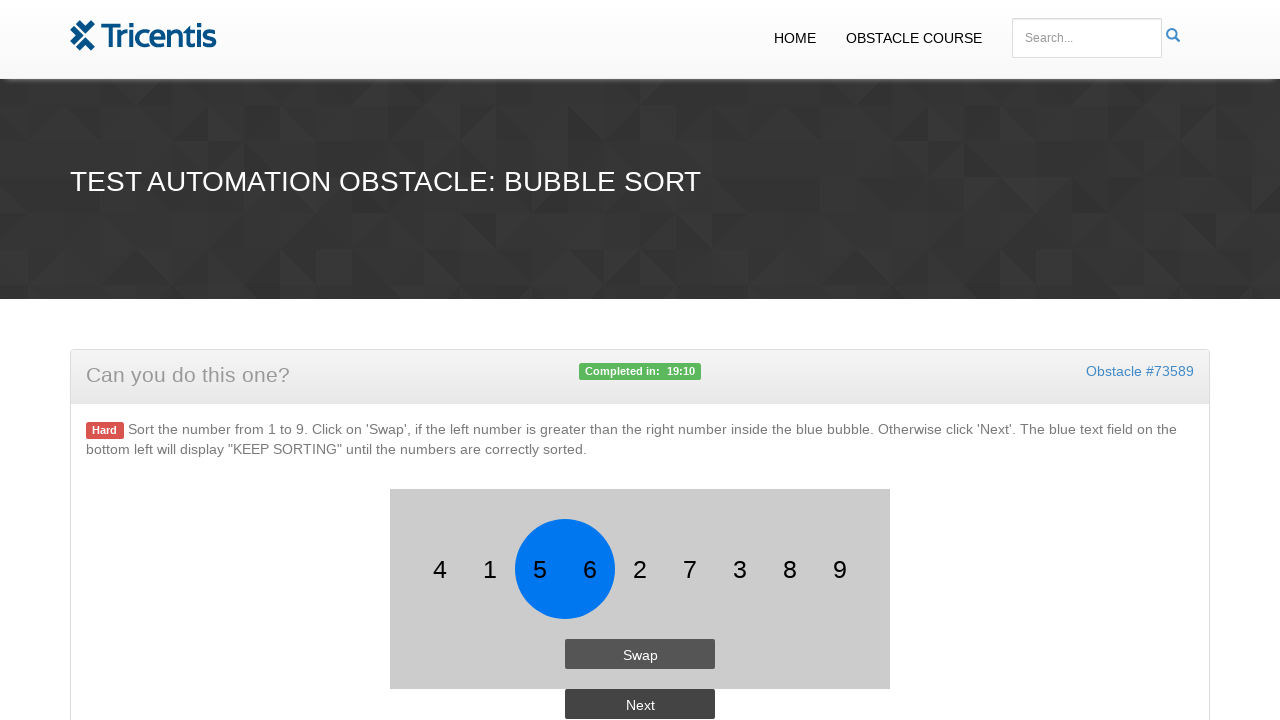

Retrieved second number: 6
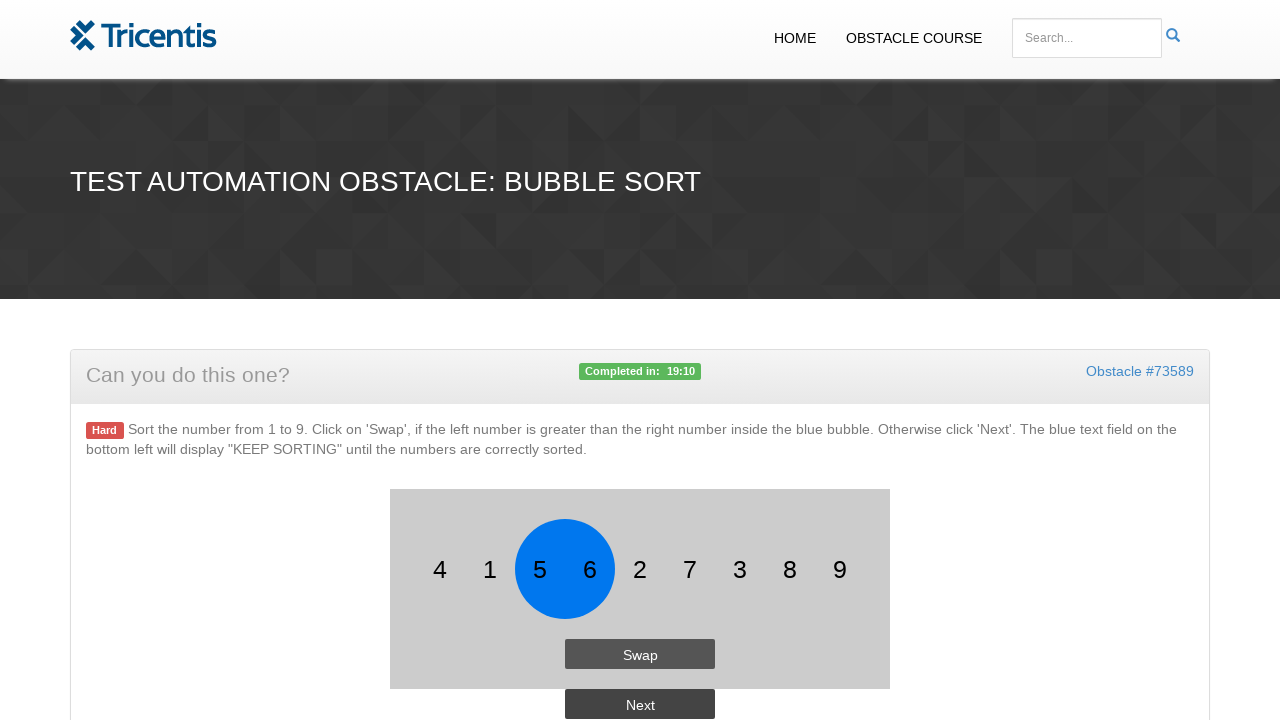

Clicked next button to move to next comparison at (640, 704) on #button2
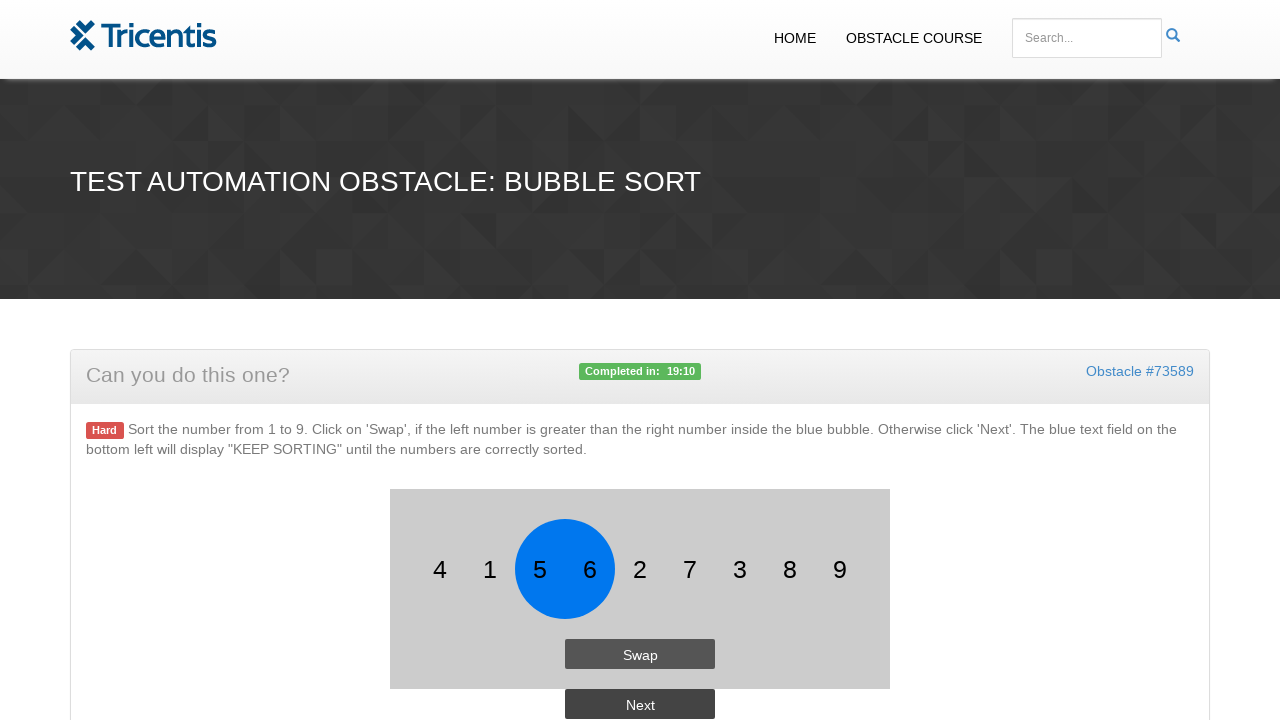

Waited 1000ms before next comparison
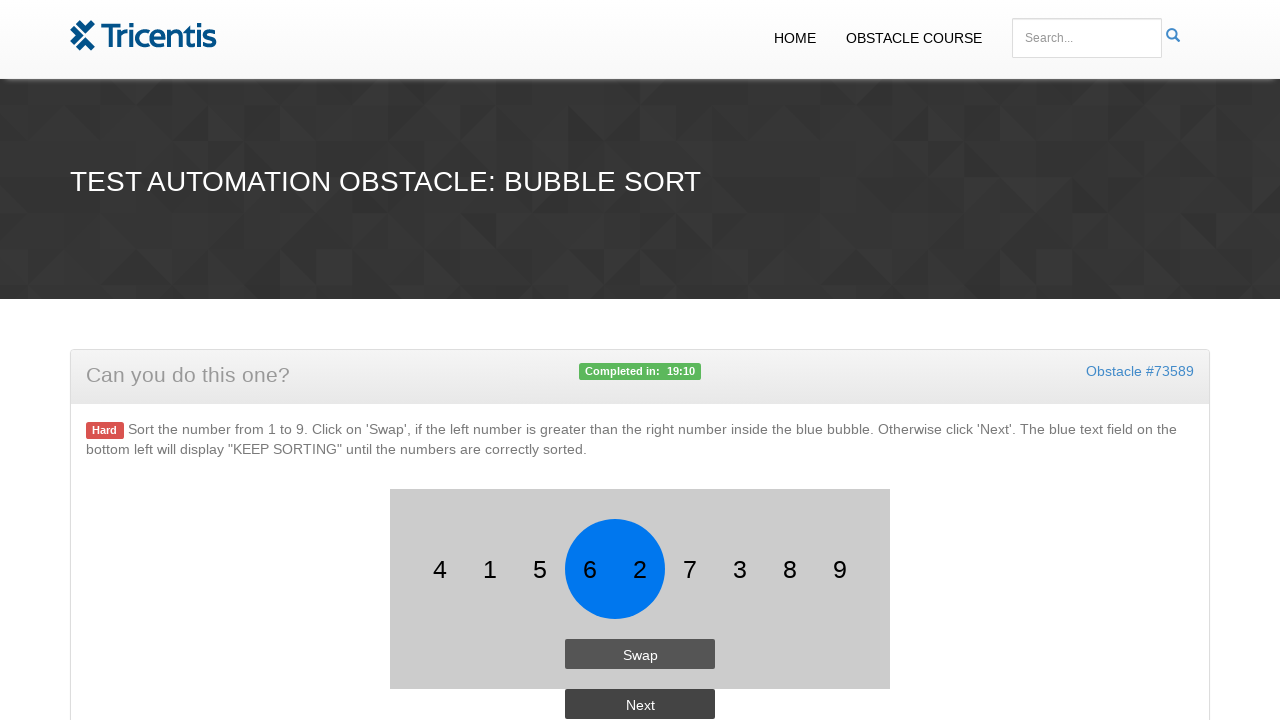

Retrieved first number: 6
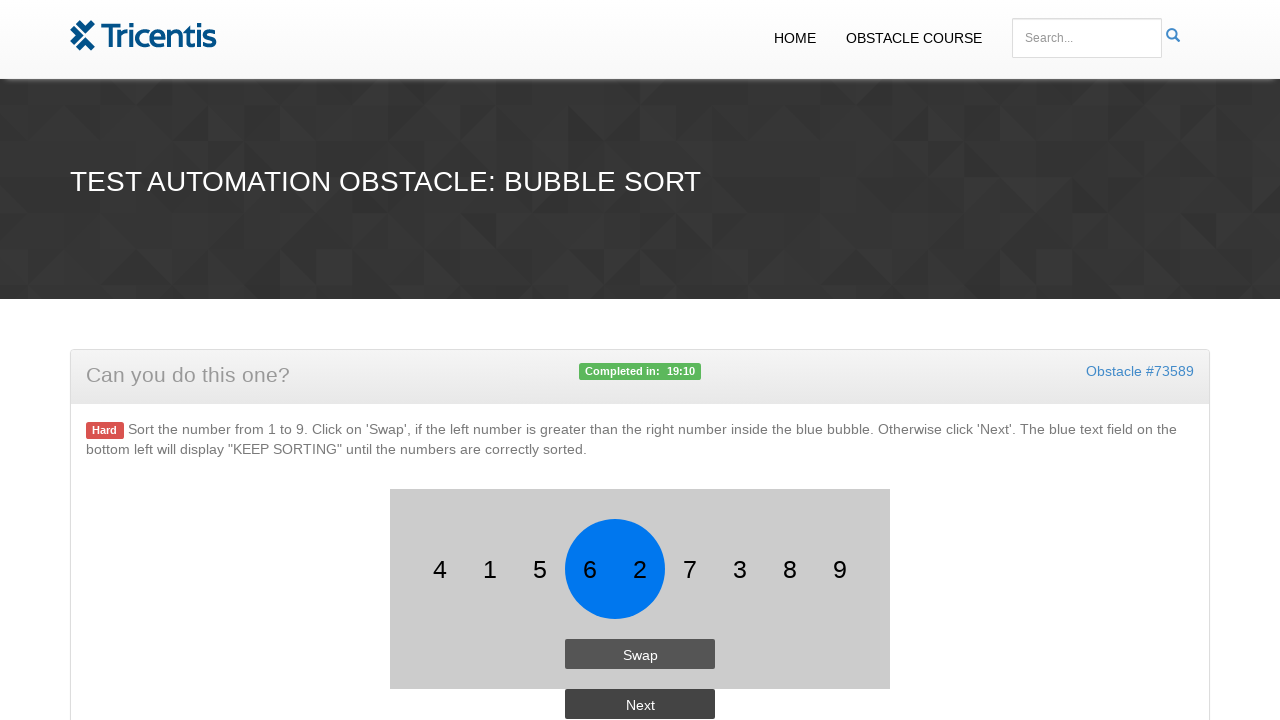

Retrieved second number: 2
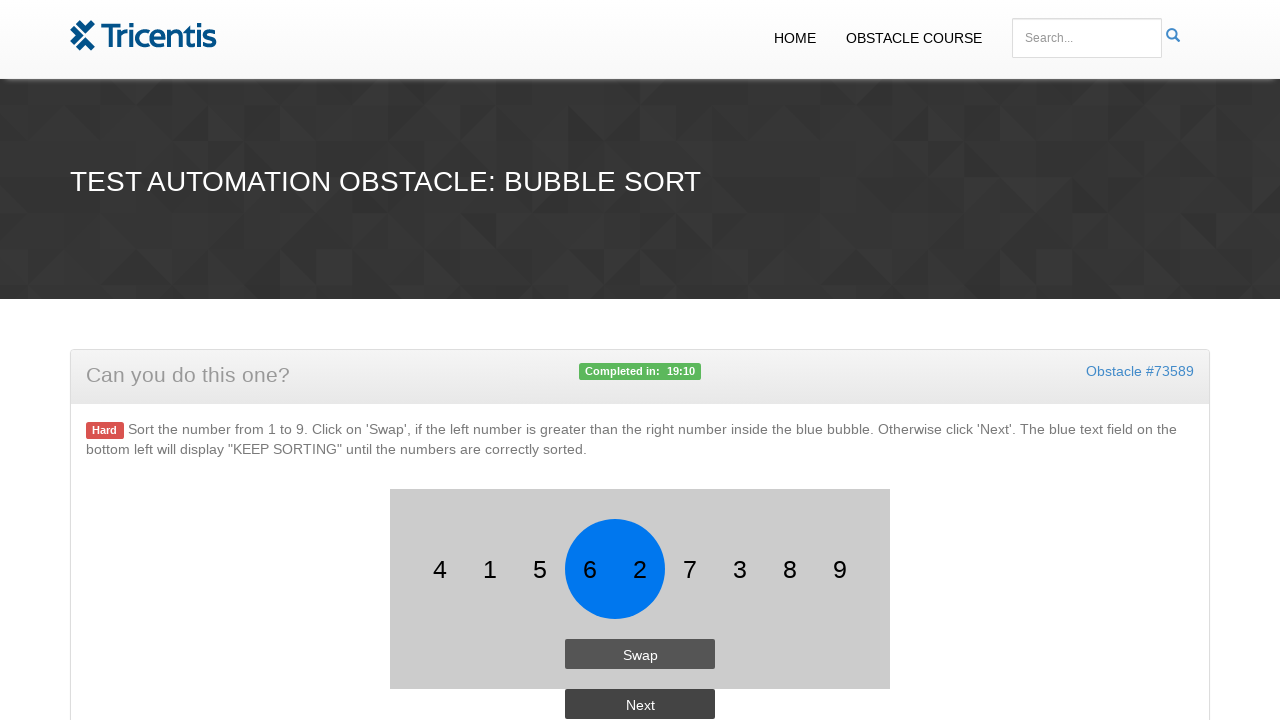

Clicked swap button: 6 > 2 at (640, 654) on #button1
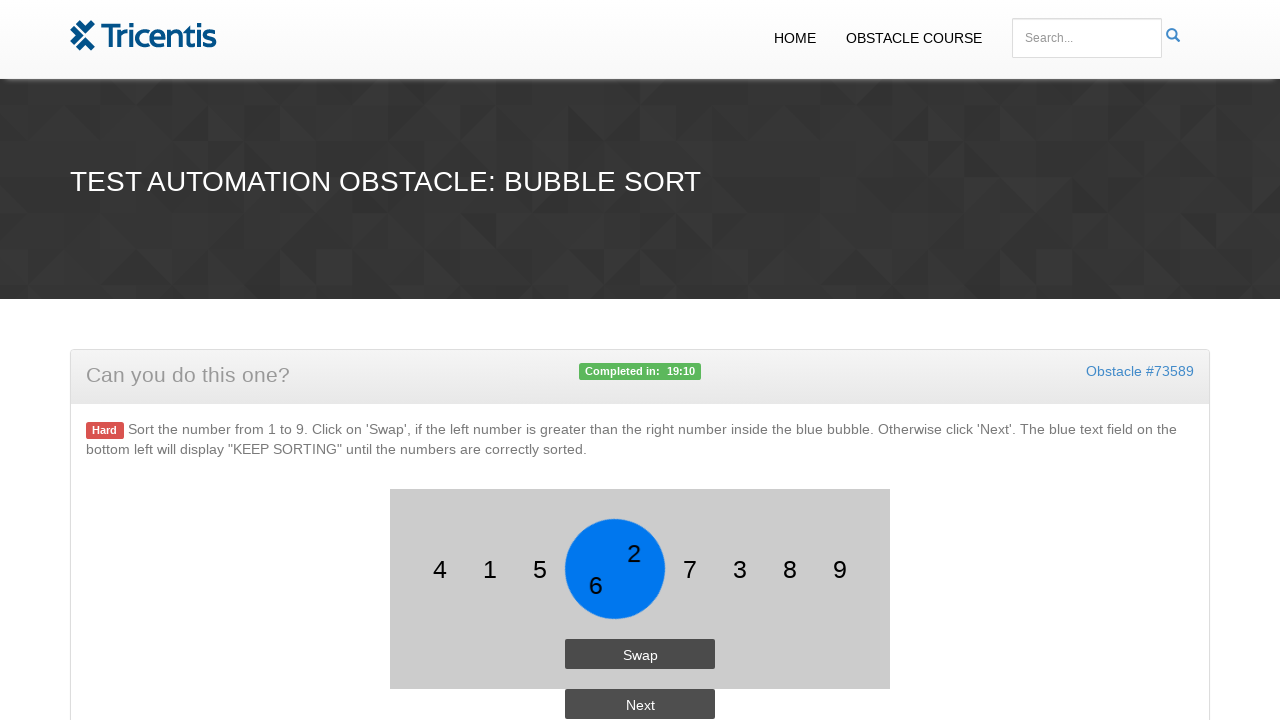

Clicked next button to move to next comparison at (640, 704) on #button2
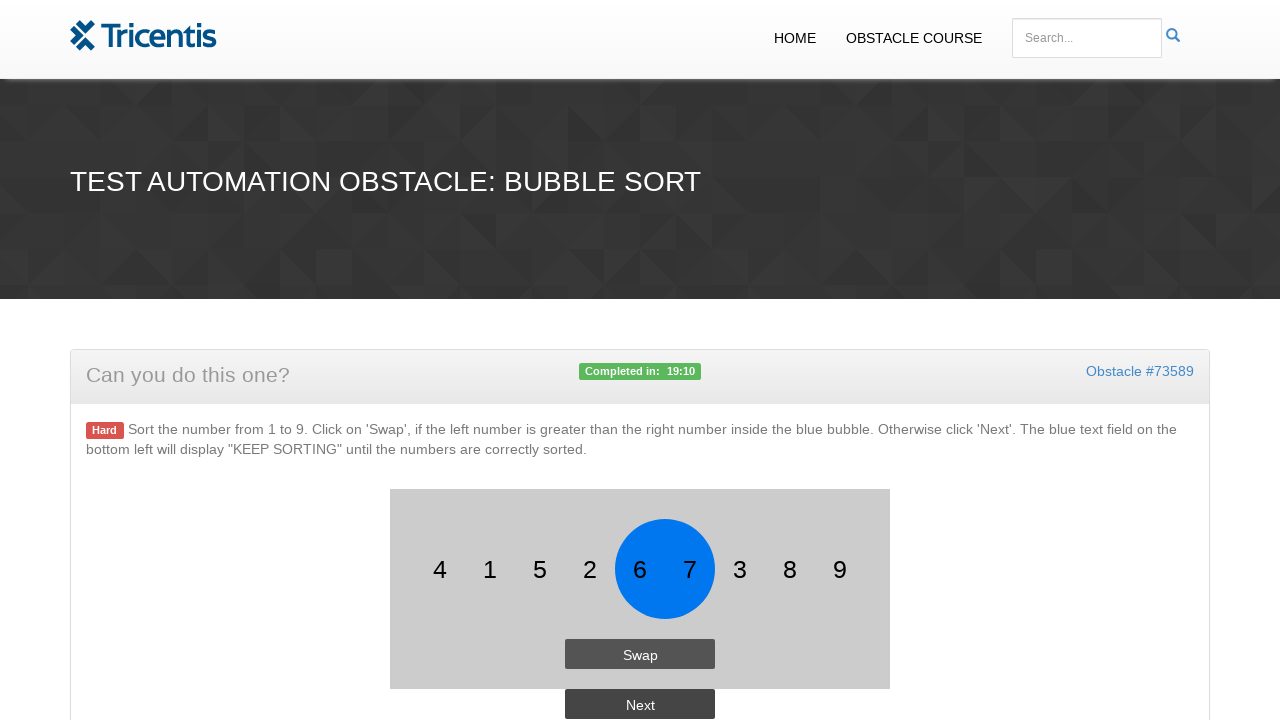

Waited 1000ms before next comparison
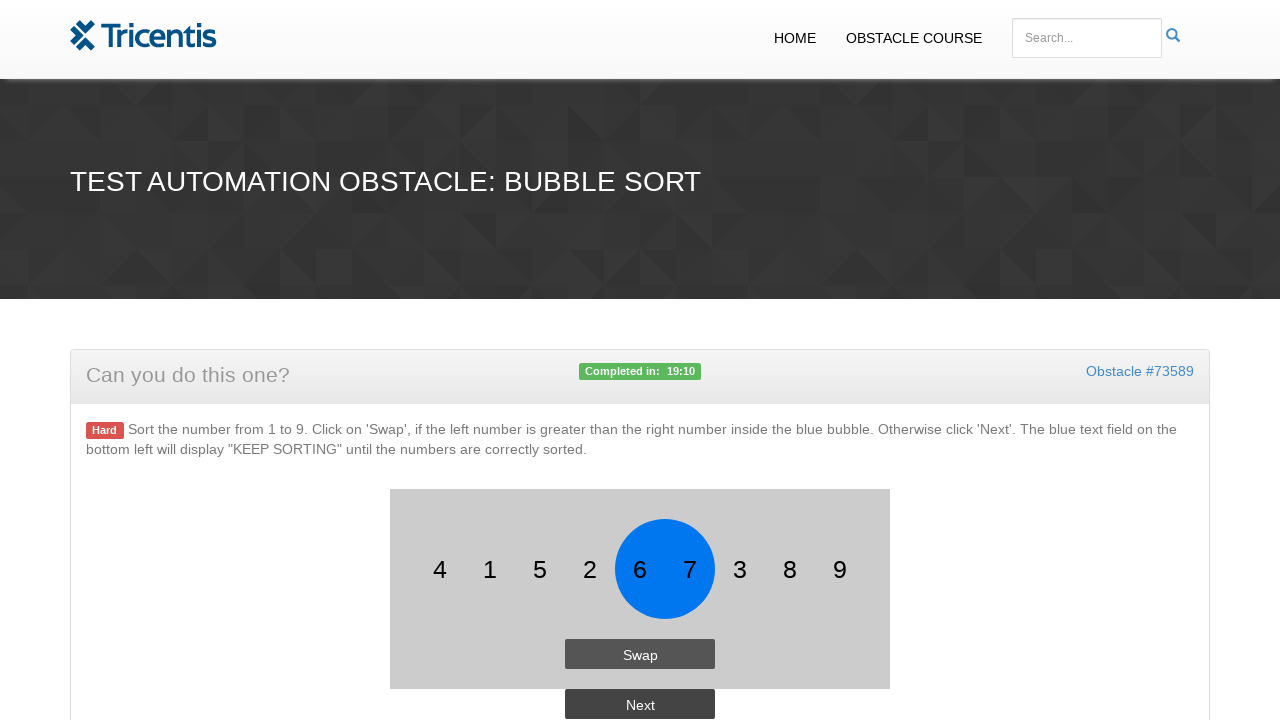

Retrieved first number: 6
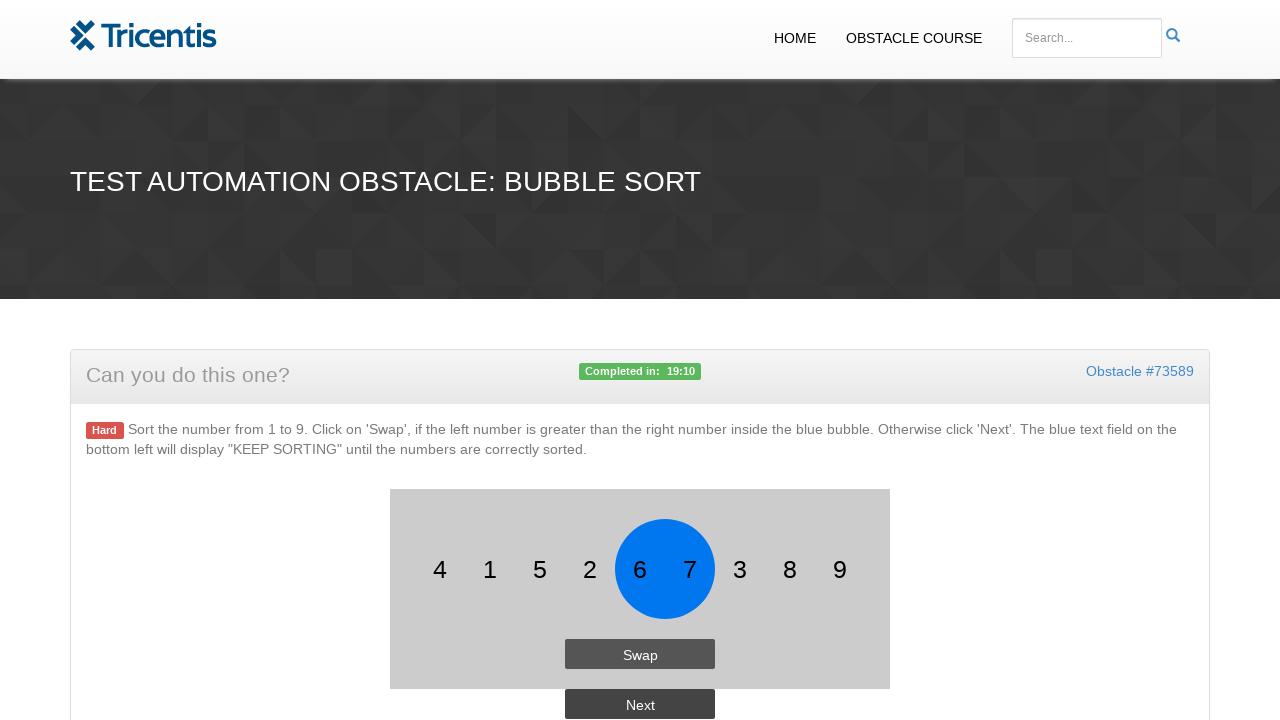

Retrieved second number: 7
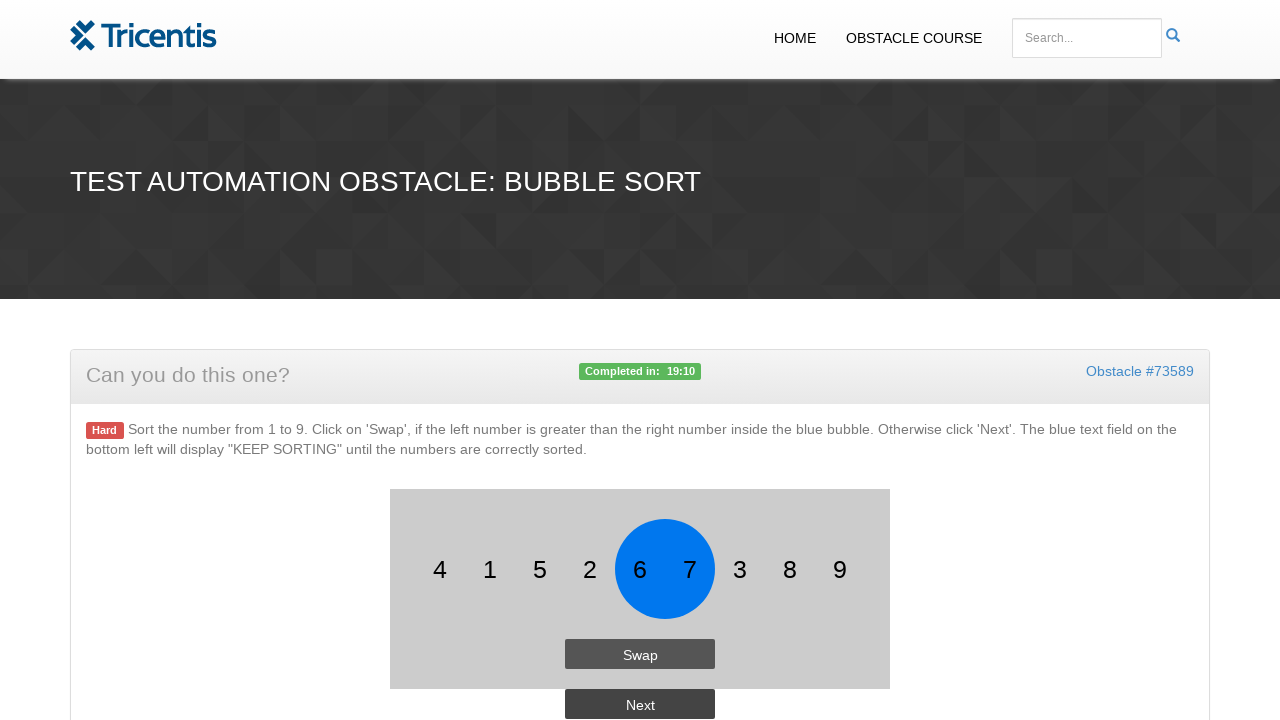

Clicked next button to move to next comparison at (640, 704) on #button2
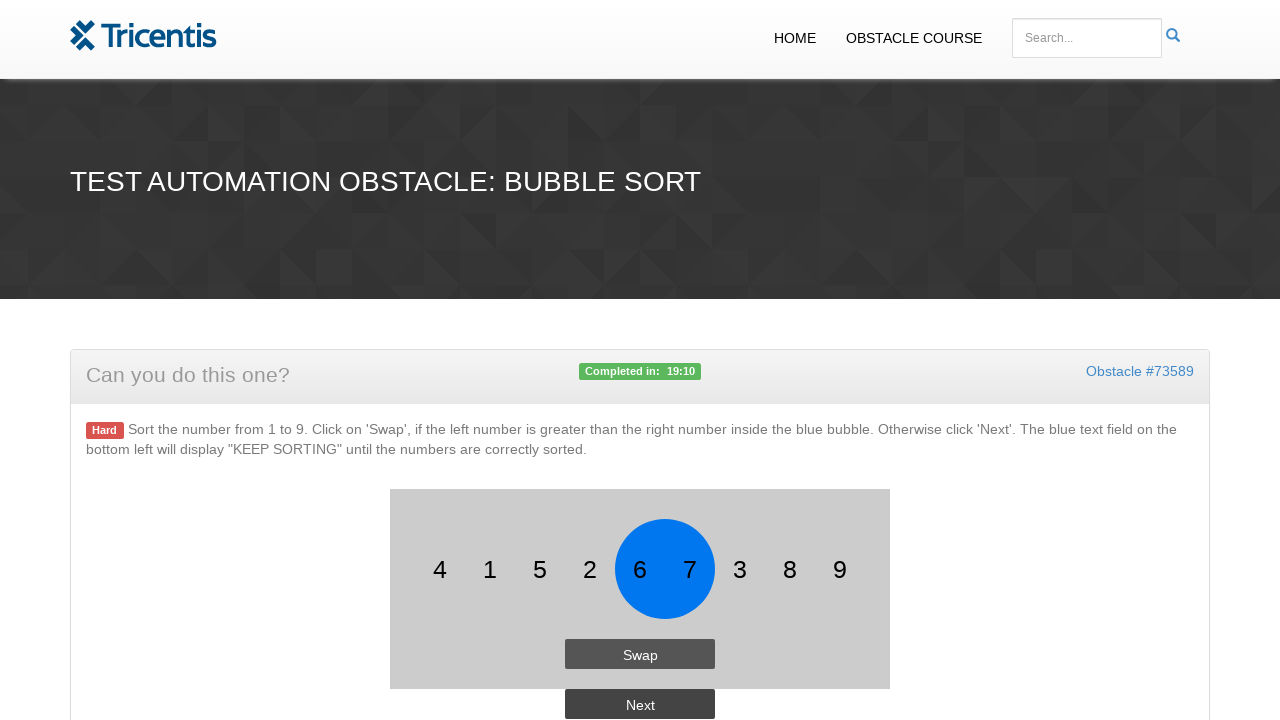

Waited 1000ms before next comparison
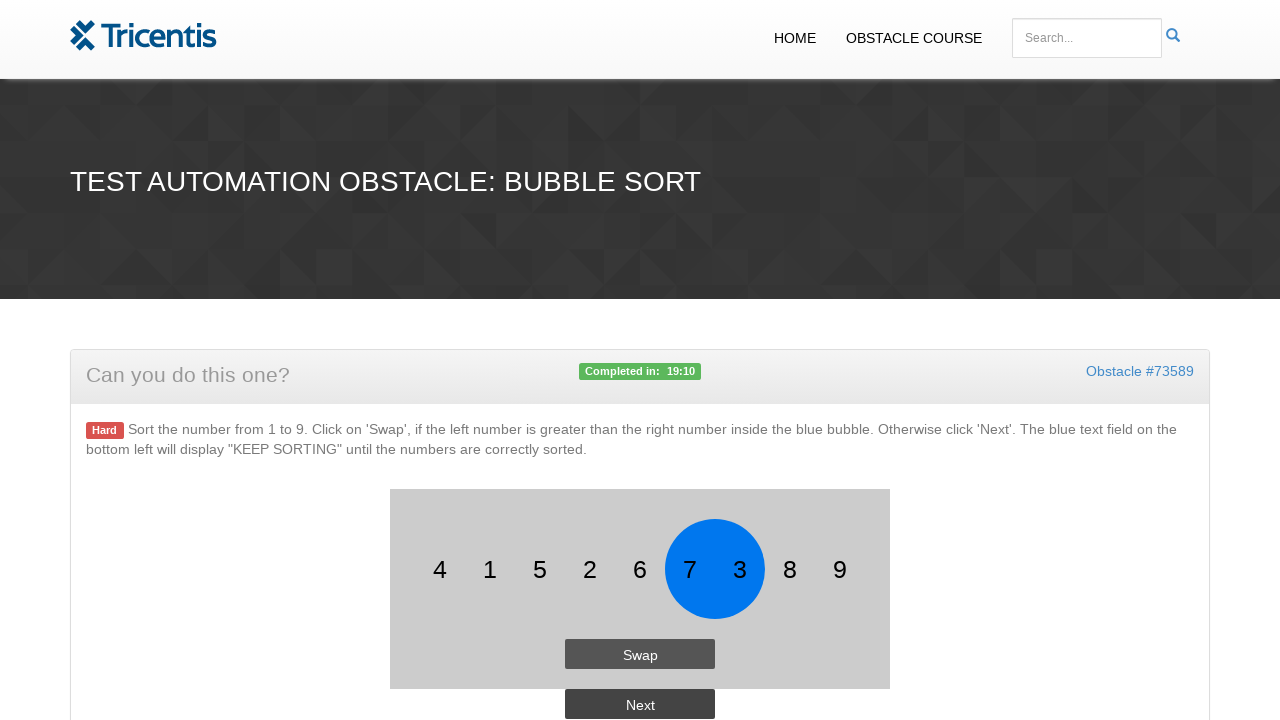

Retrieved first number: 7
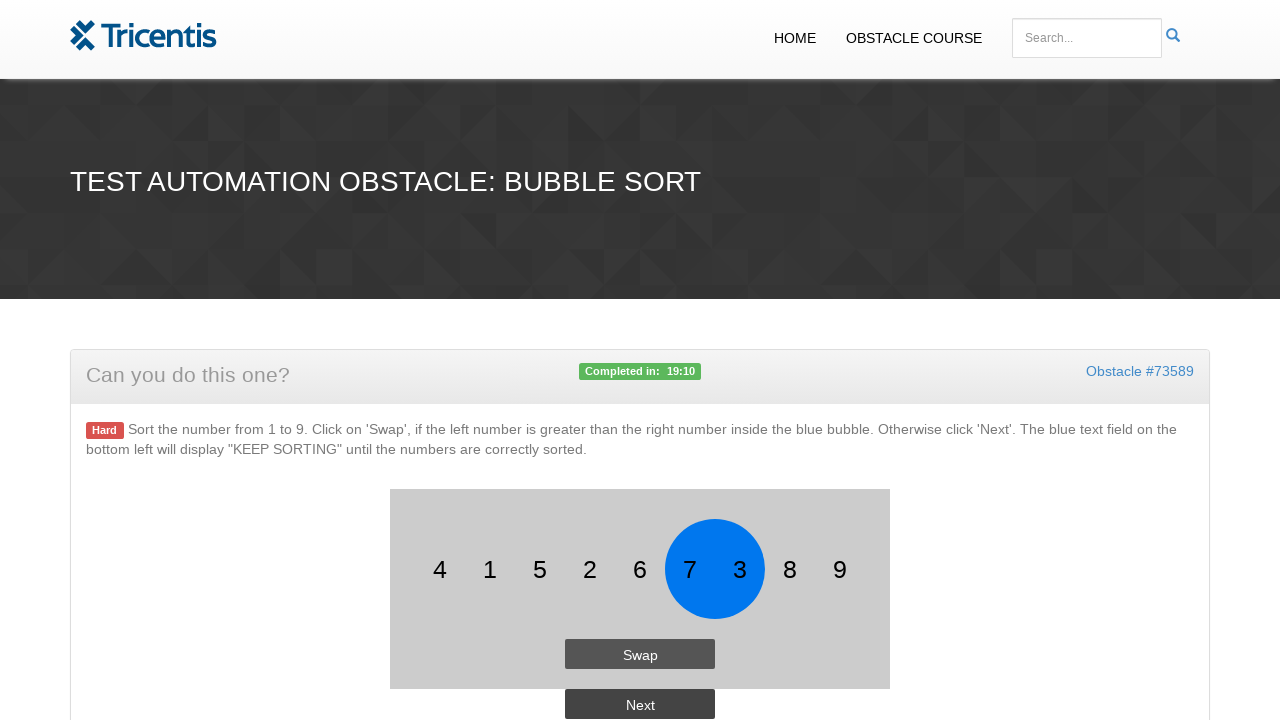

Retrieved second number: 3
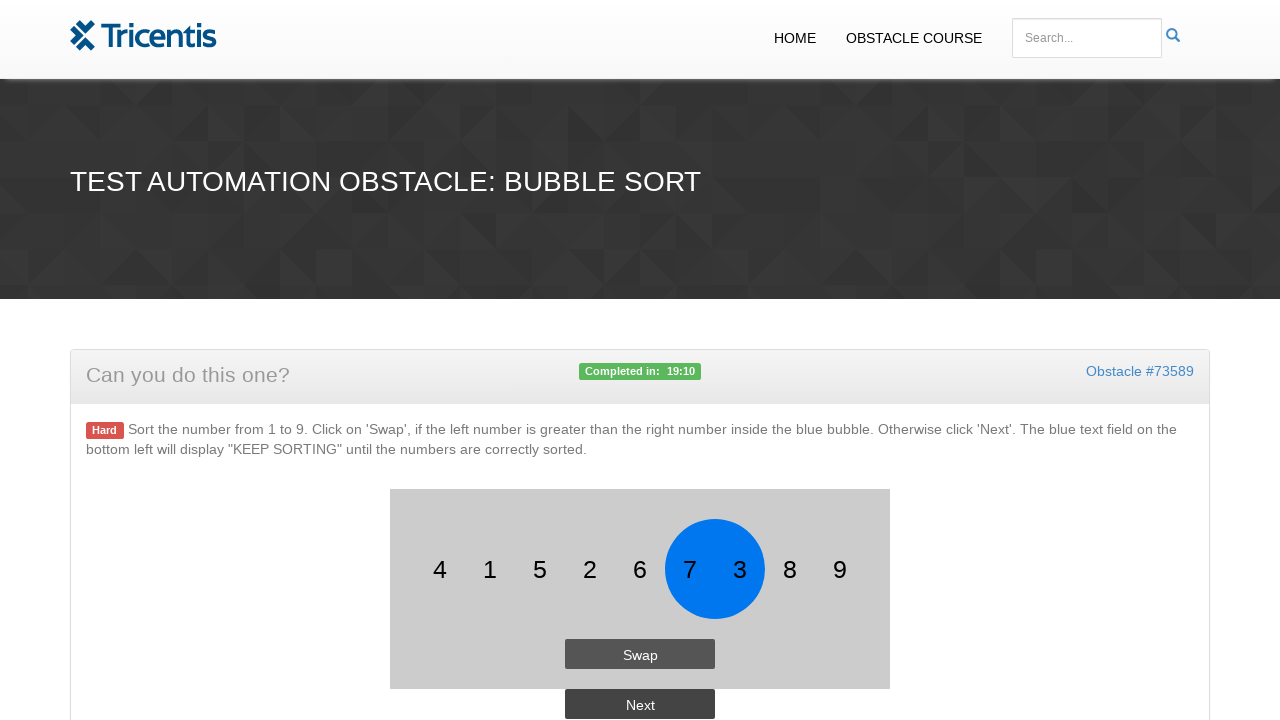

Clicked swap button: 7 > 3 at (640, 654) on #button1
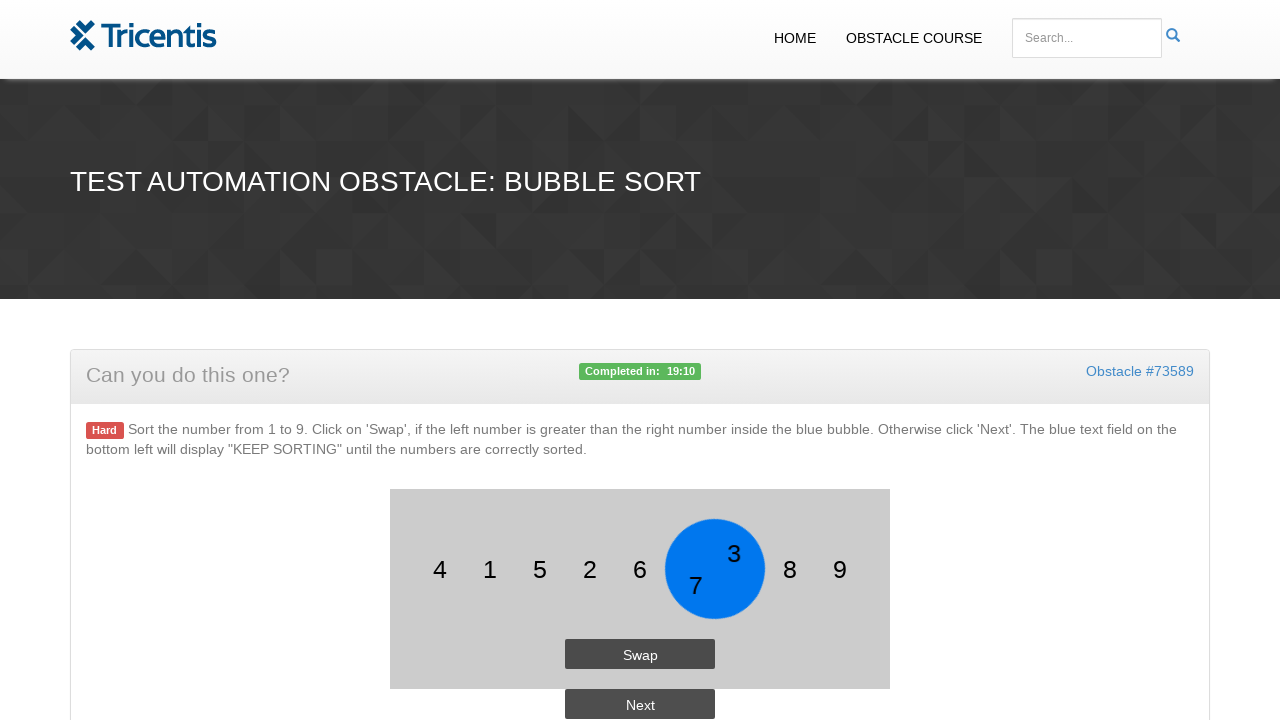

Clicked next button to move to next comparison at (640, 704) on #button2
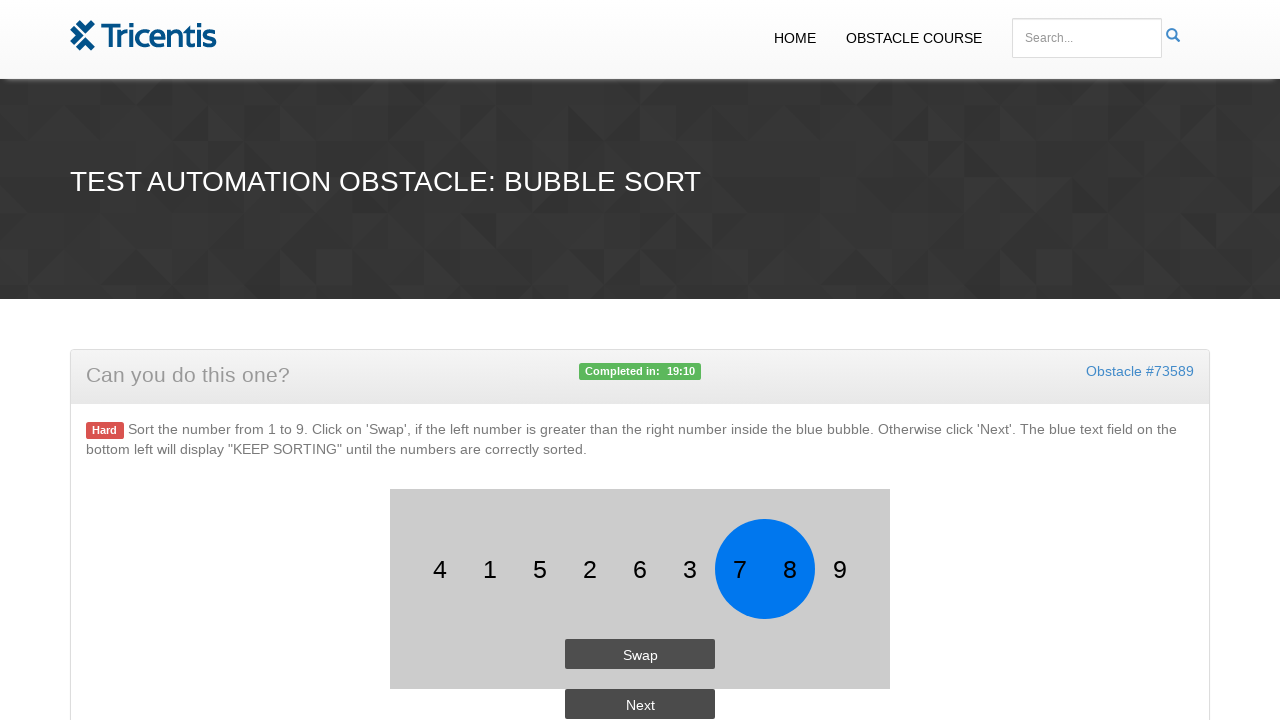

Waited 1000ms before next comparison
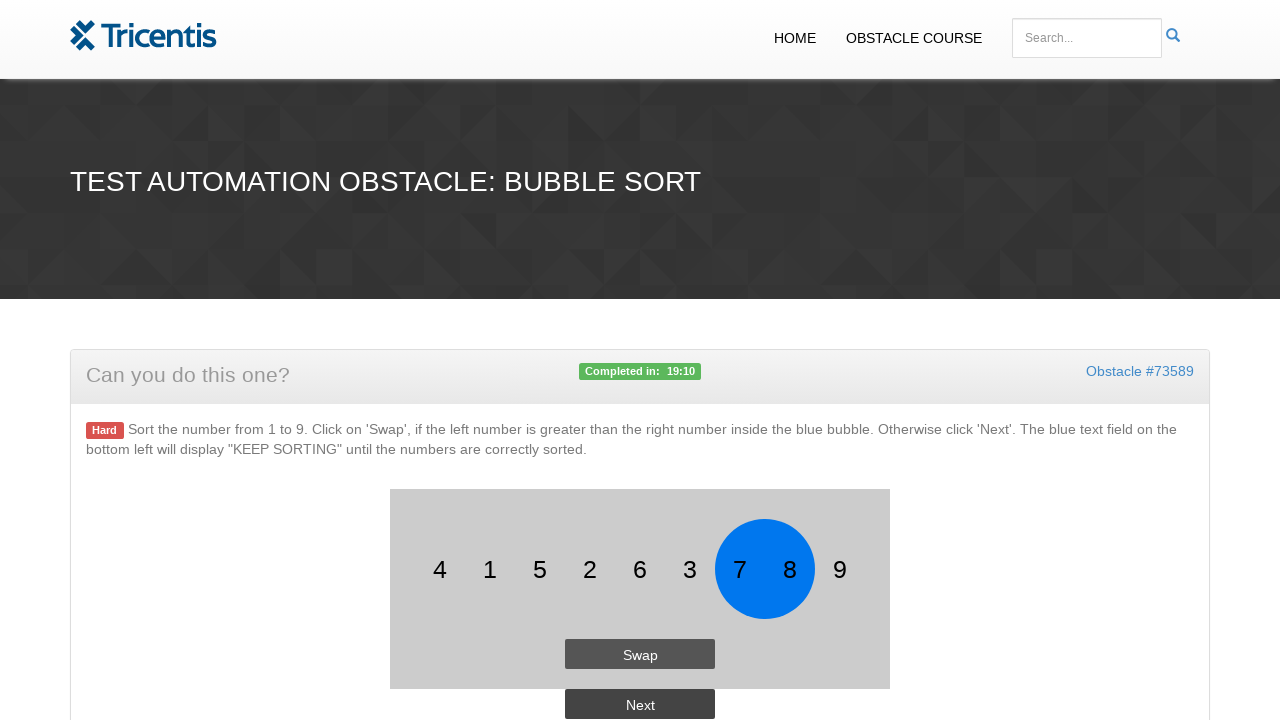

Retrieved first number: 7
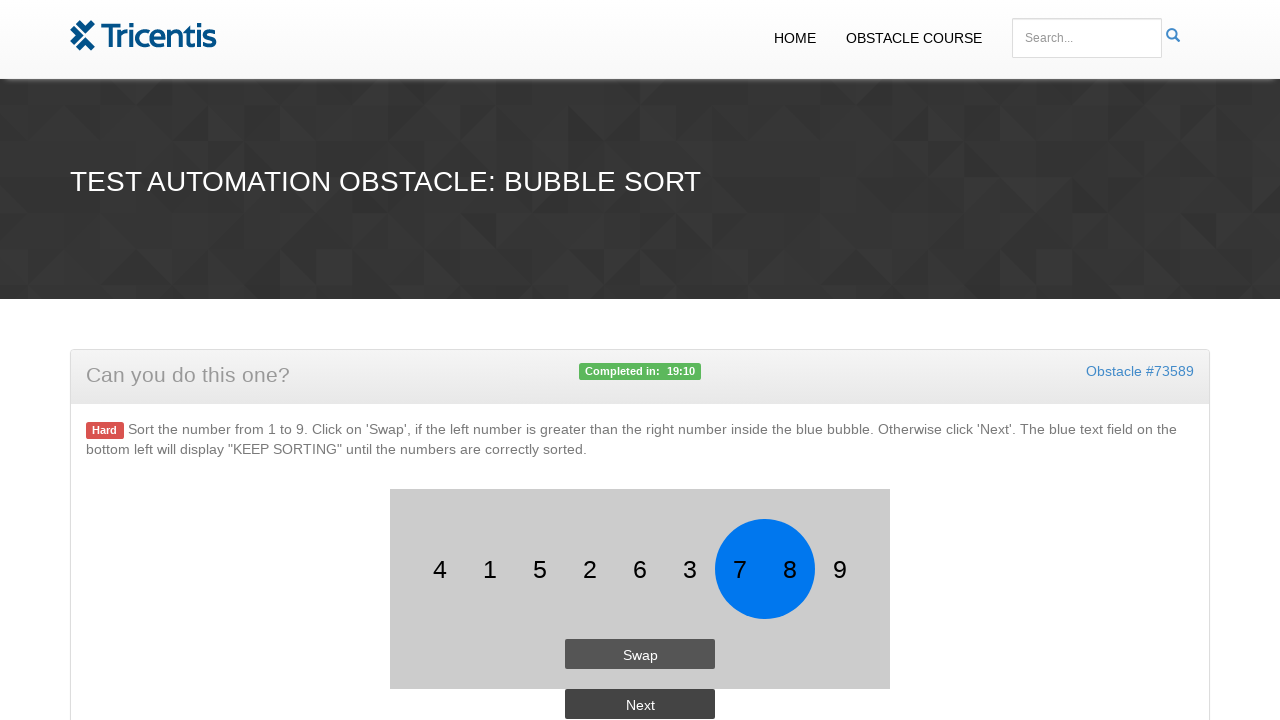

Retrieved second number: 8
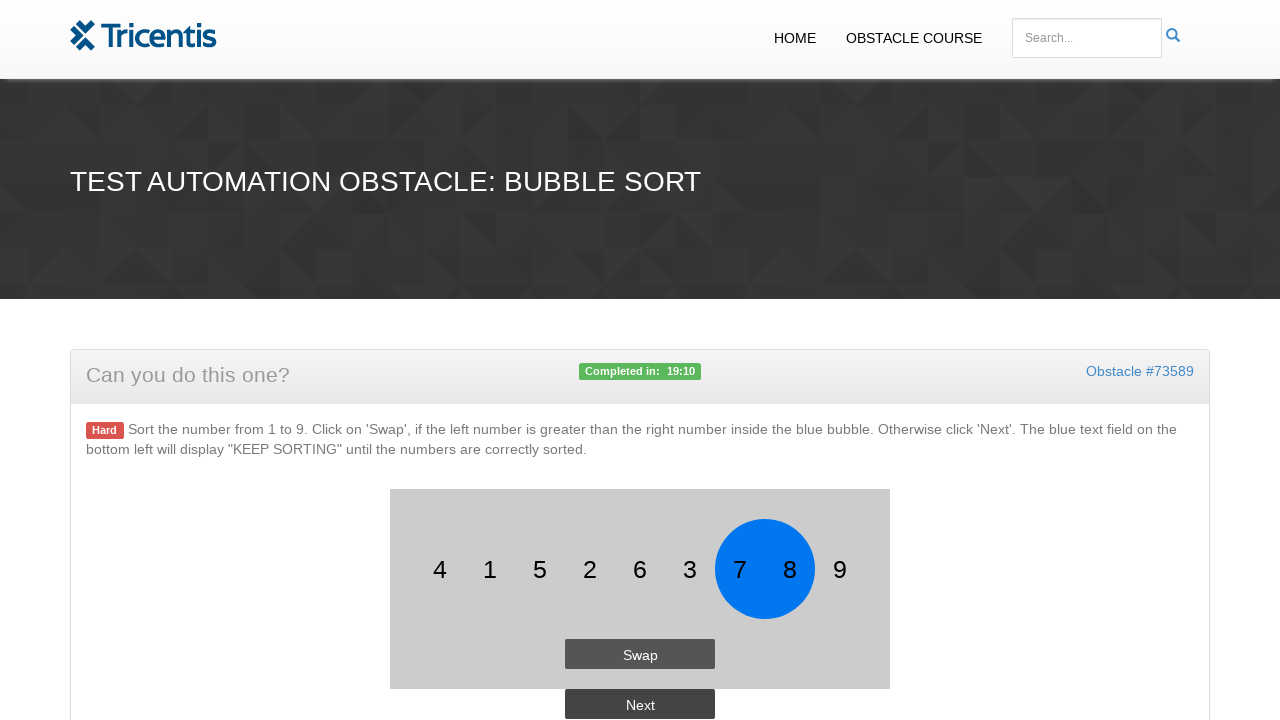

Clicked next button to move to next comparison at (640, 704) on #button2
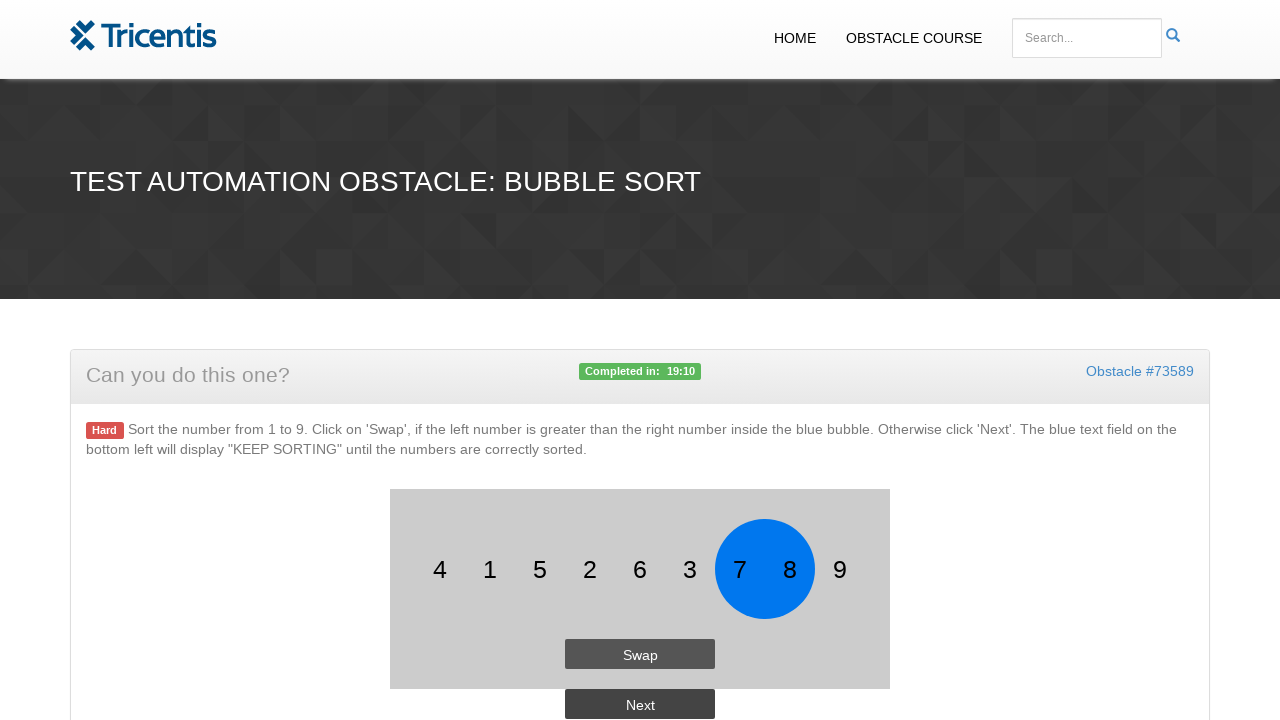

Waited 1000ms before next comparison
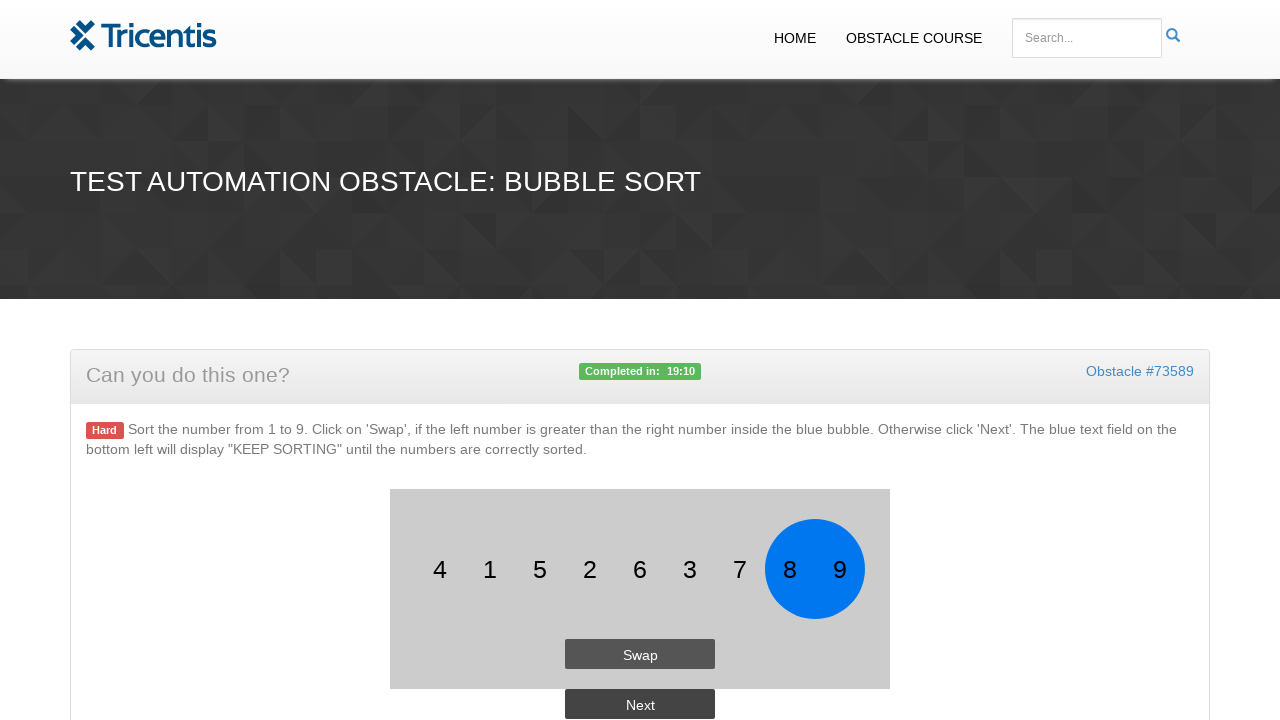

Retrieved first number: 8
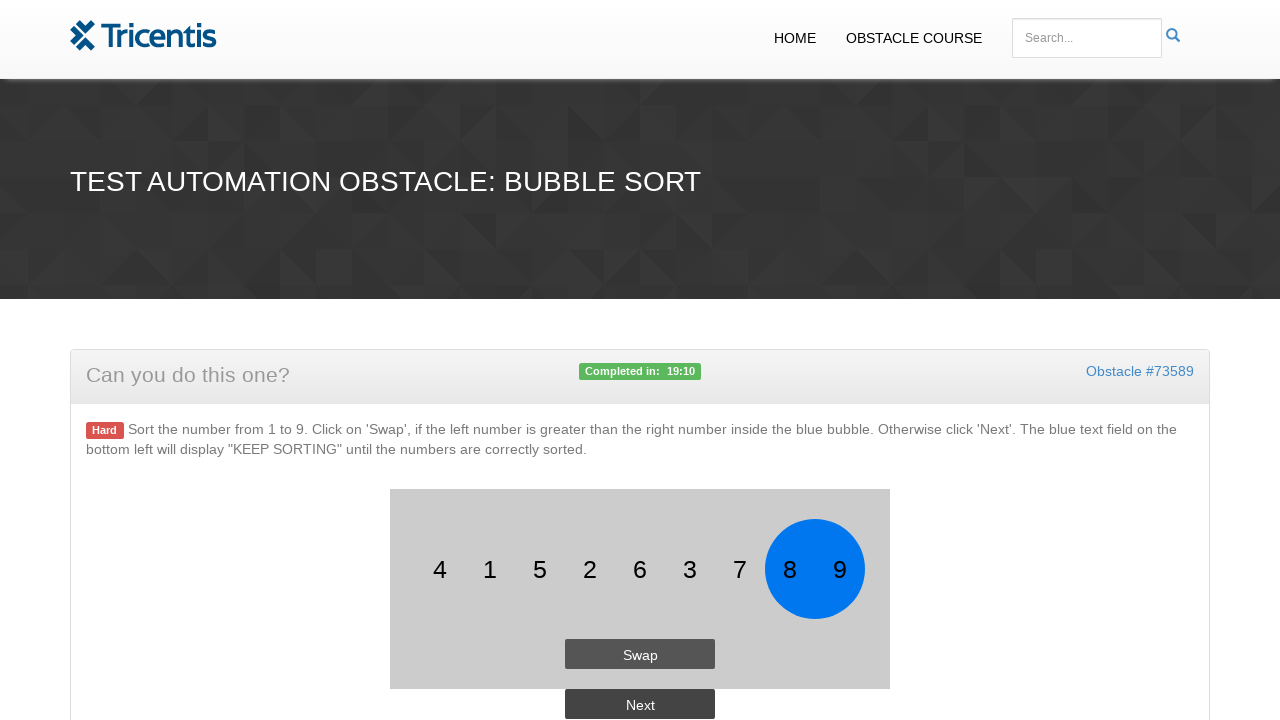

Retrieved second number: 9
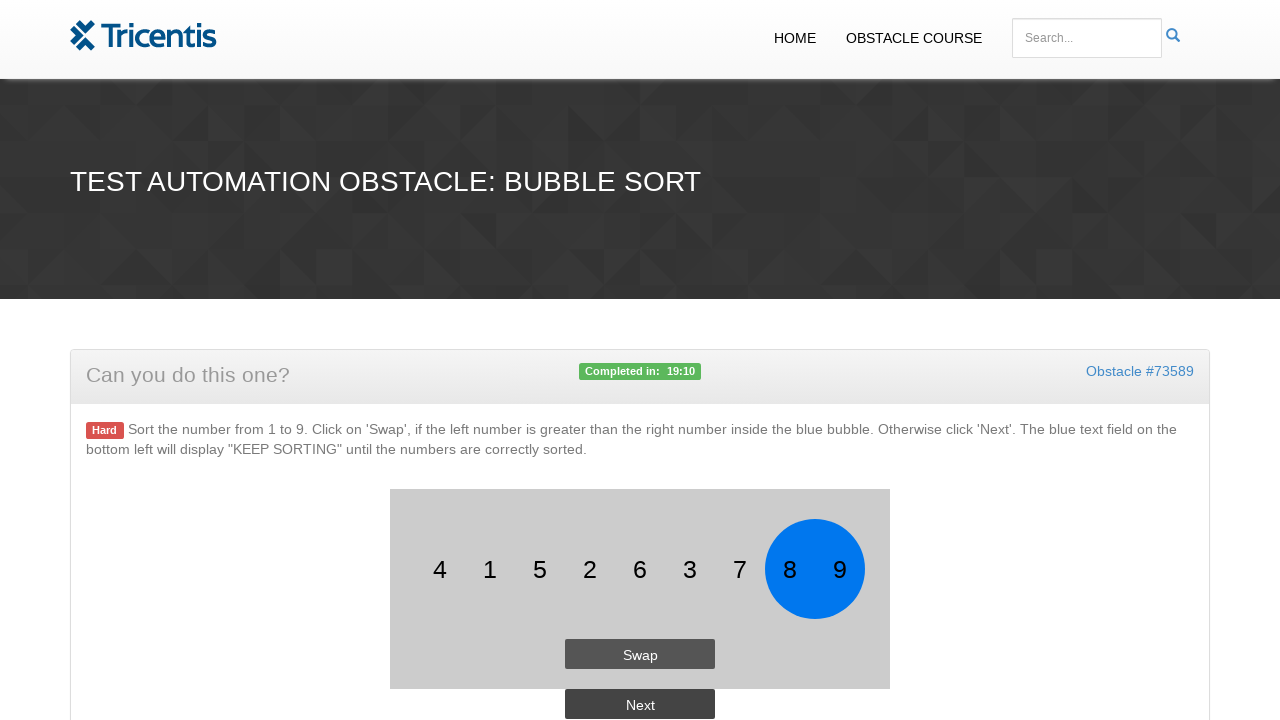

Clicked next button to move to next comparison at (640, 704) on #button2
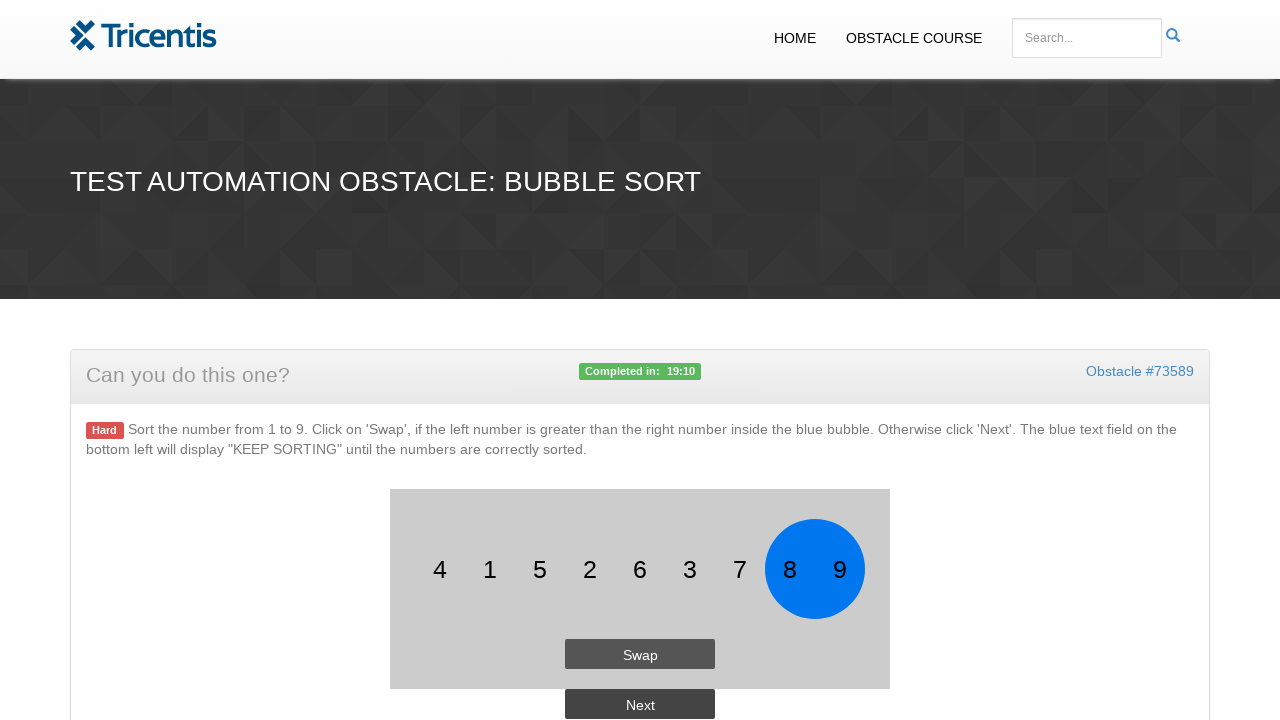

Waited 1000ms before next comparison
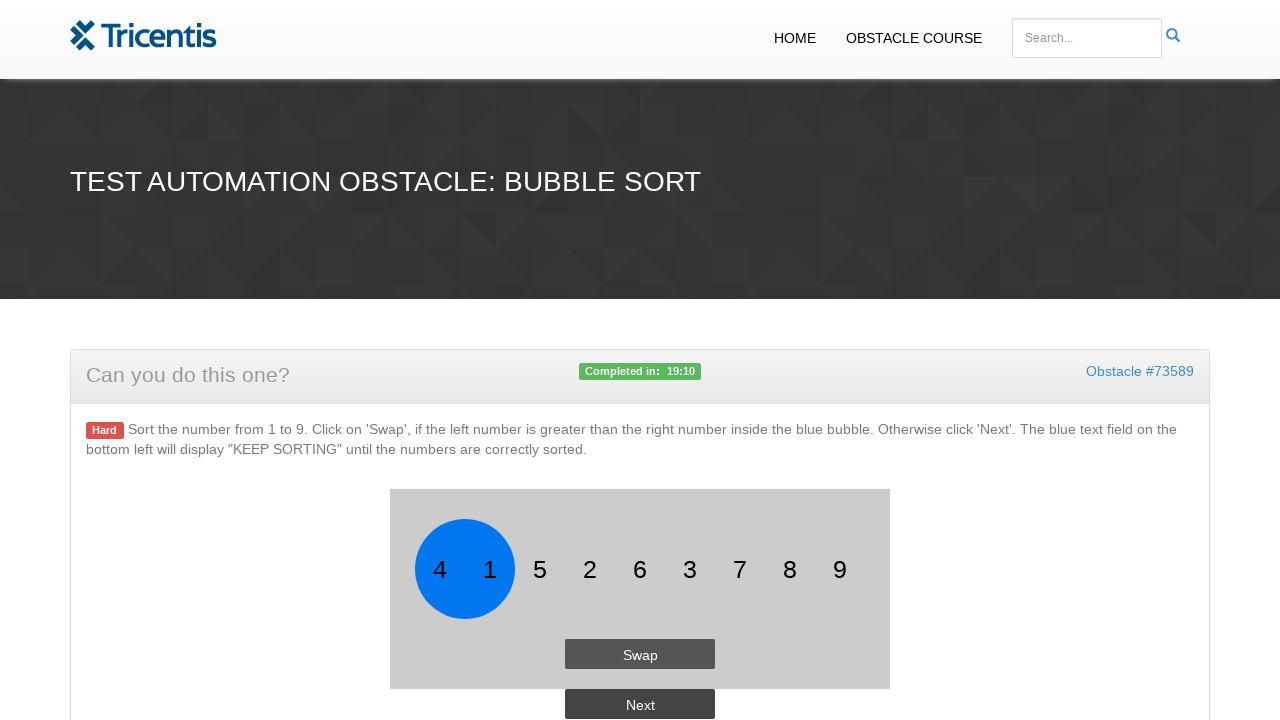

Retrieved first number: 4
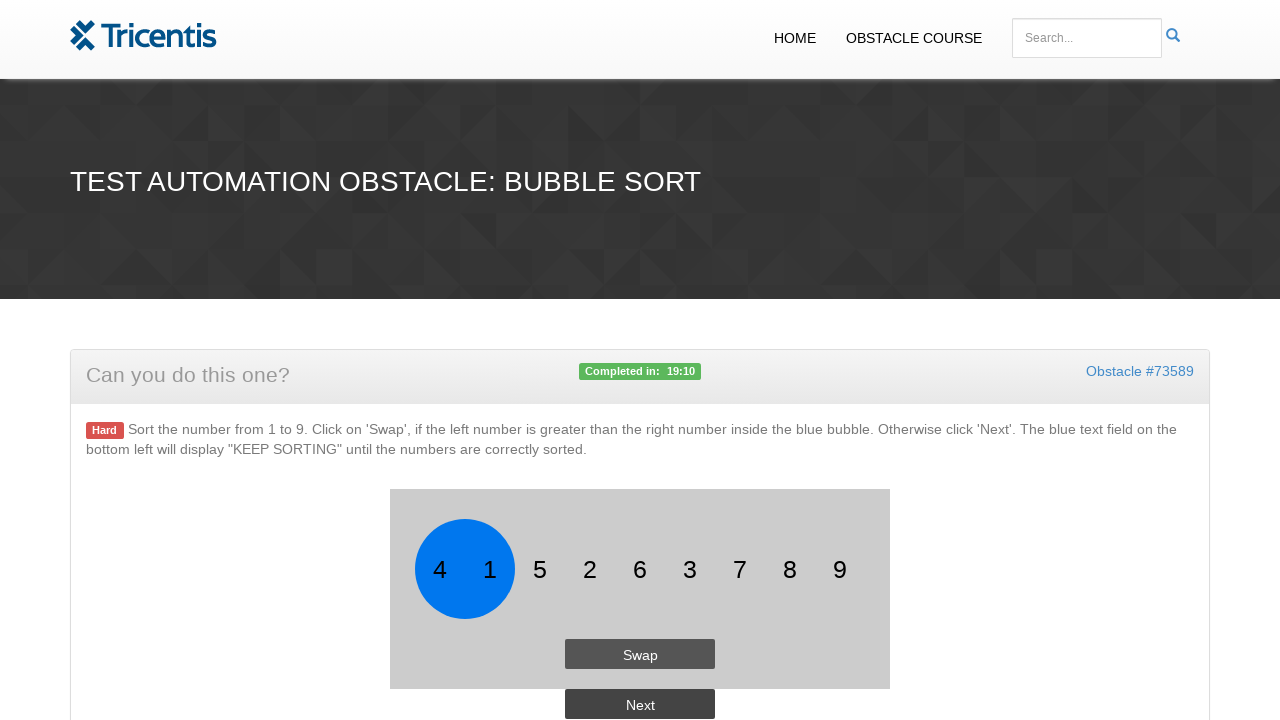

Retrieved second number: 1
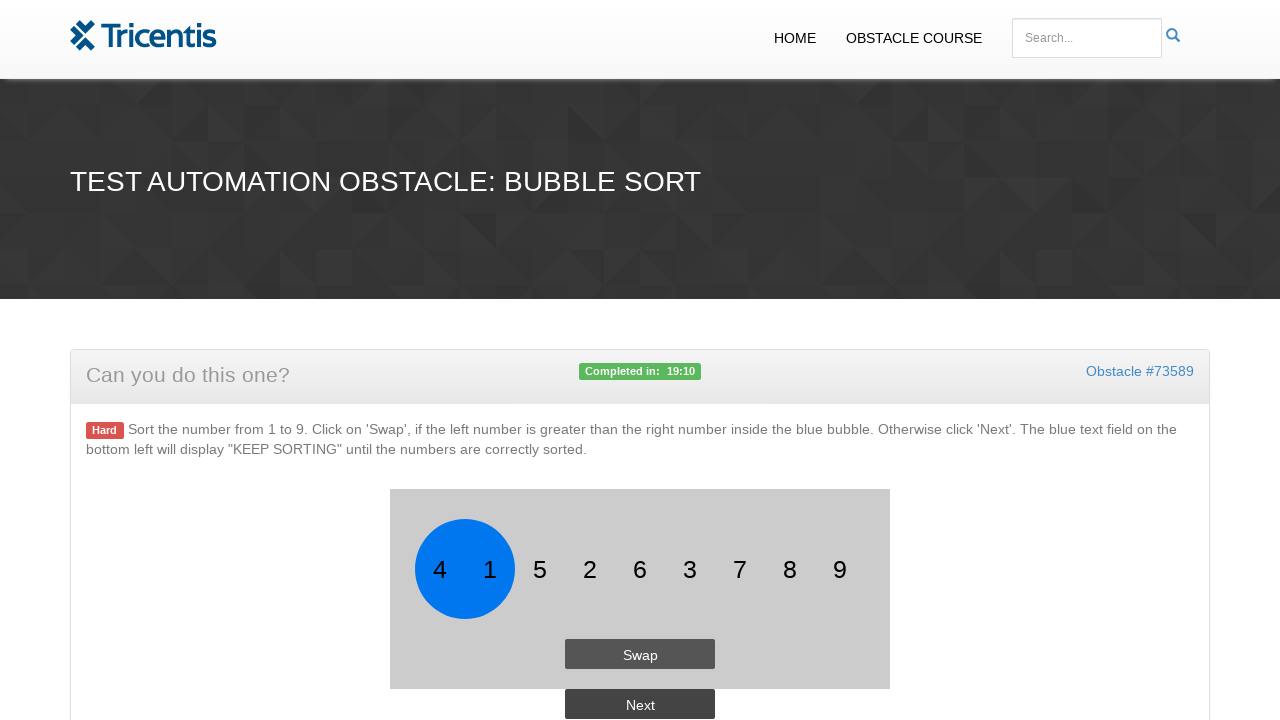

Clicked swap button: 4 > 1 at (640, 654) on #button1
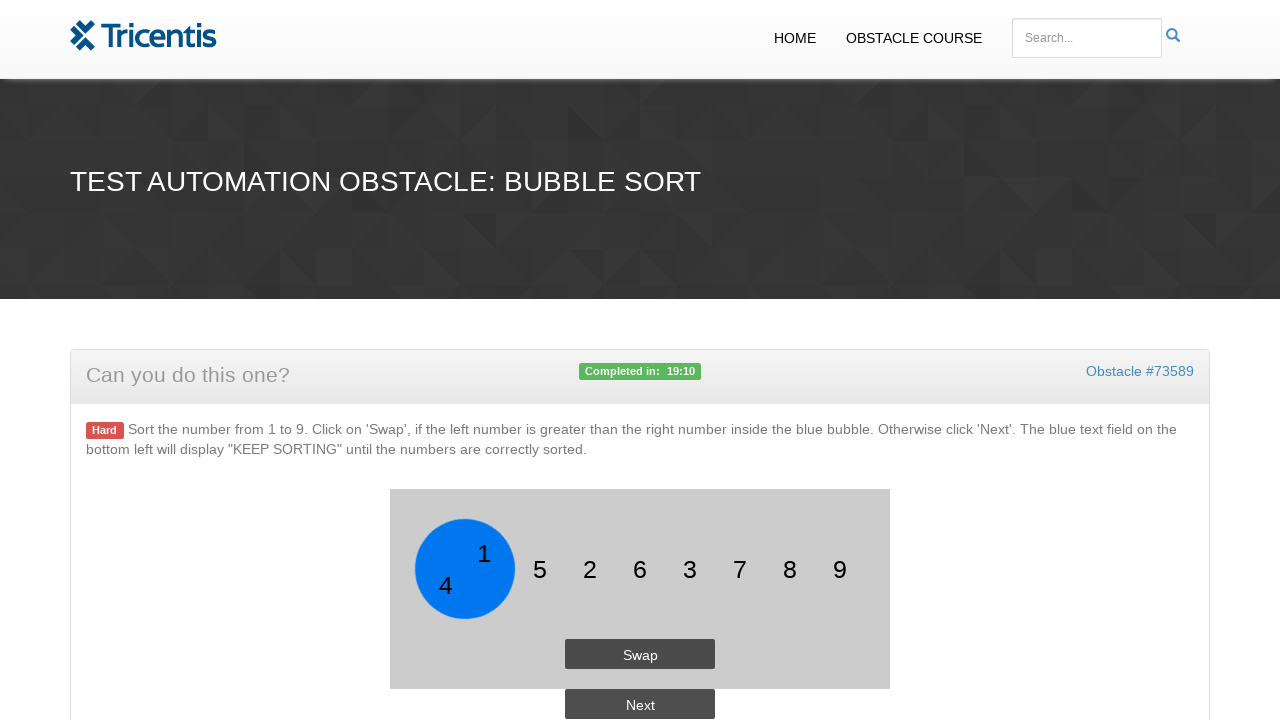

Clicked next button to move to next comparison at (640, 704) on #button2
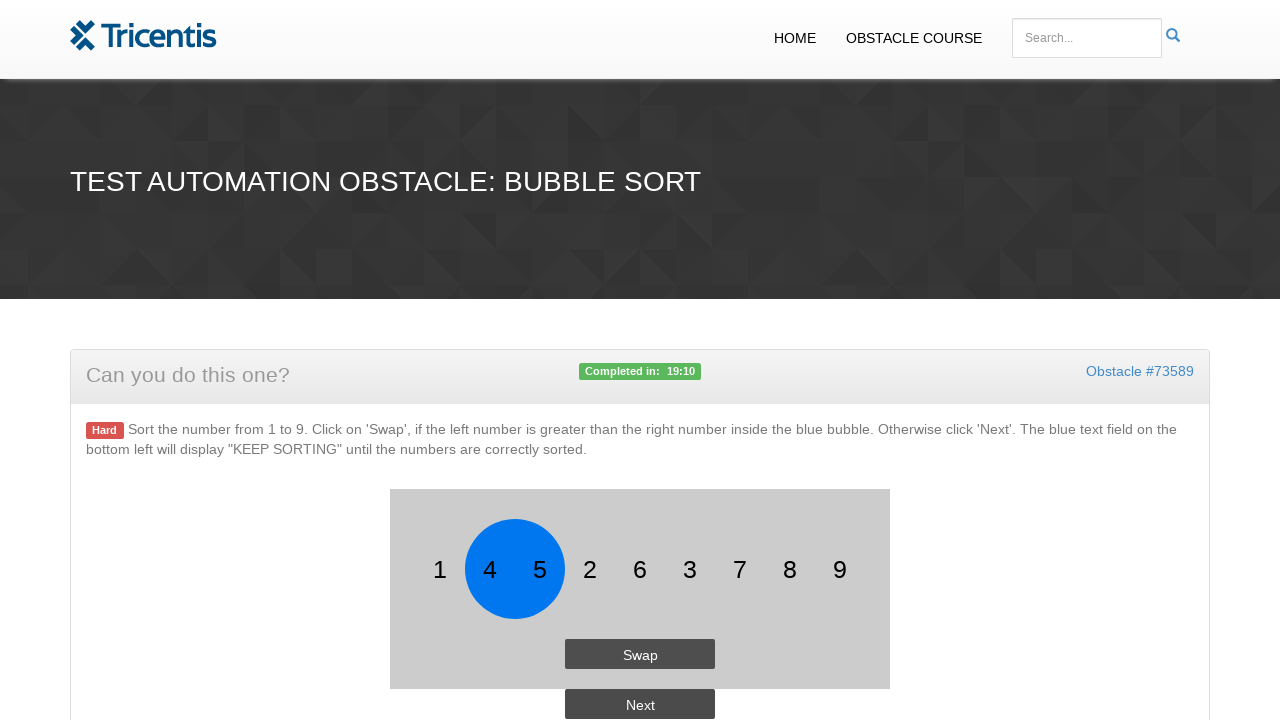

Waited 1000ms before next comparison
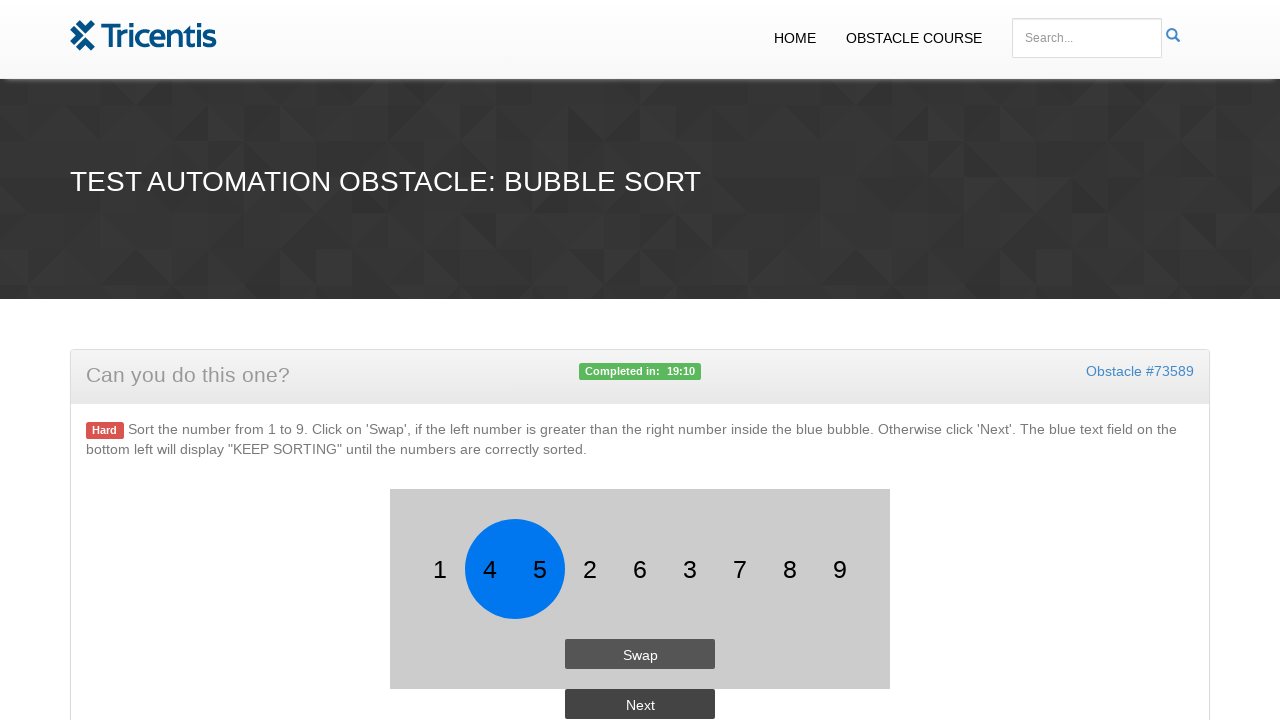

Retrieved first number: 4
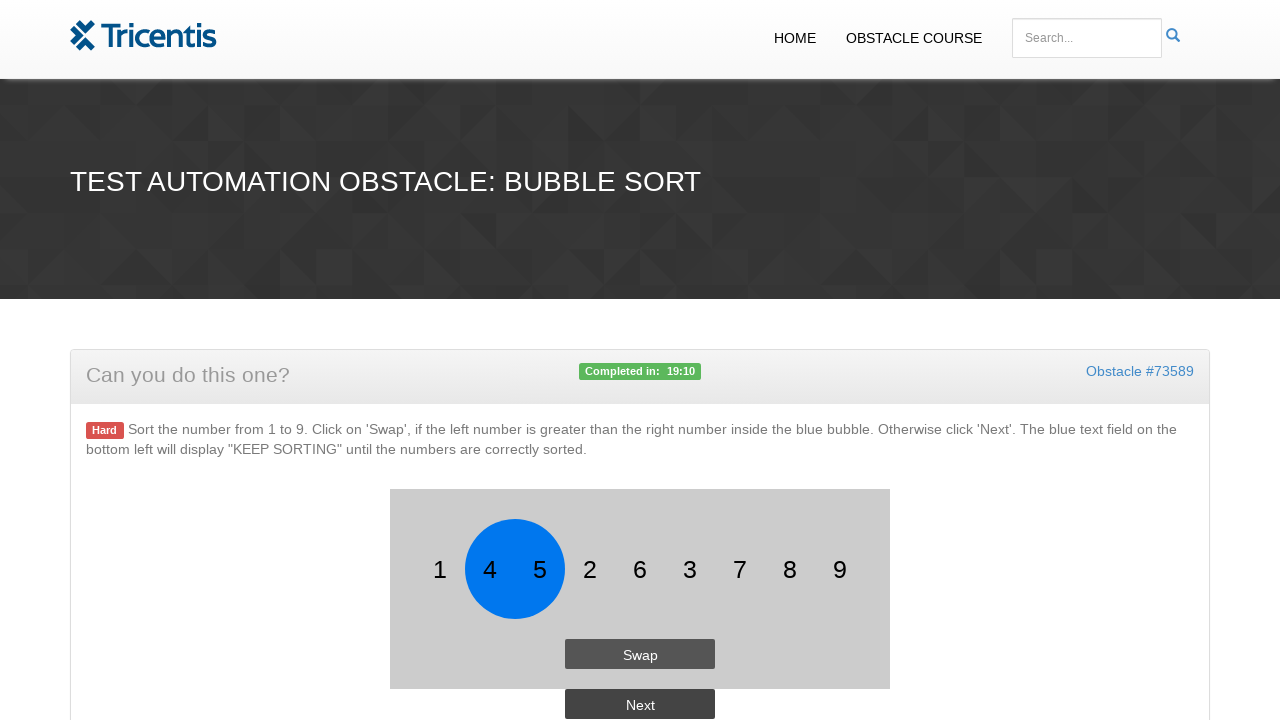

Retrieved second number: 5
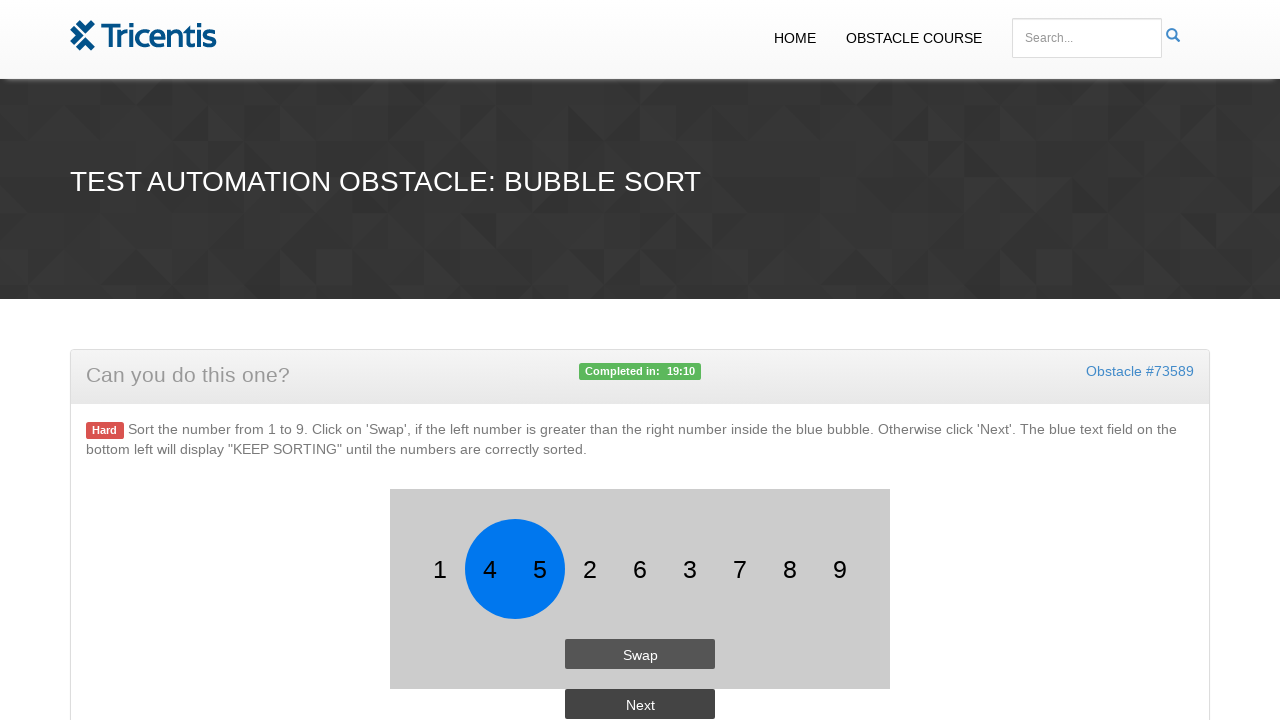

Clicked next button to move to next comparison at (640, 704) on #button2
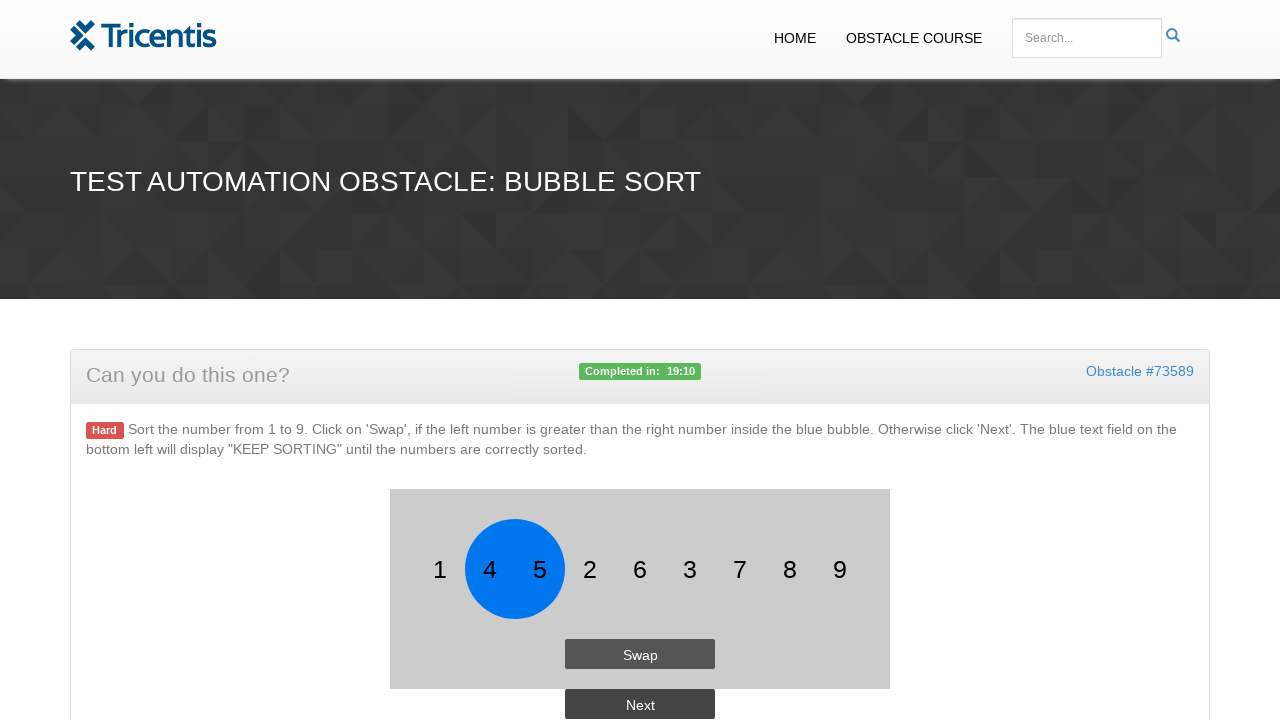

Waited 1000ms before next comparison
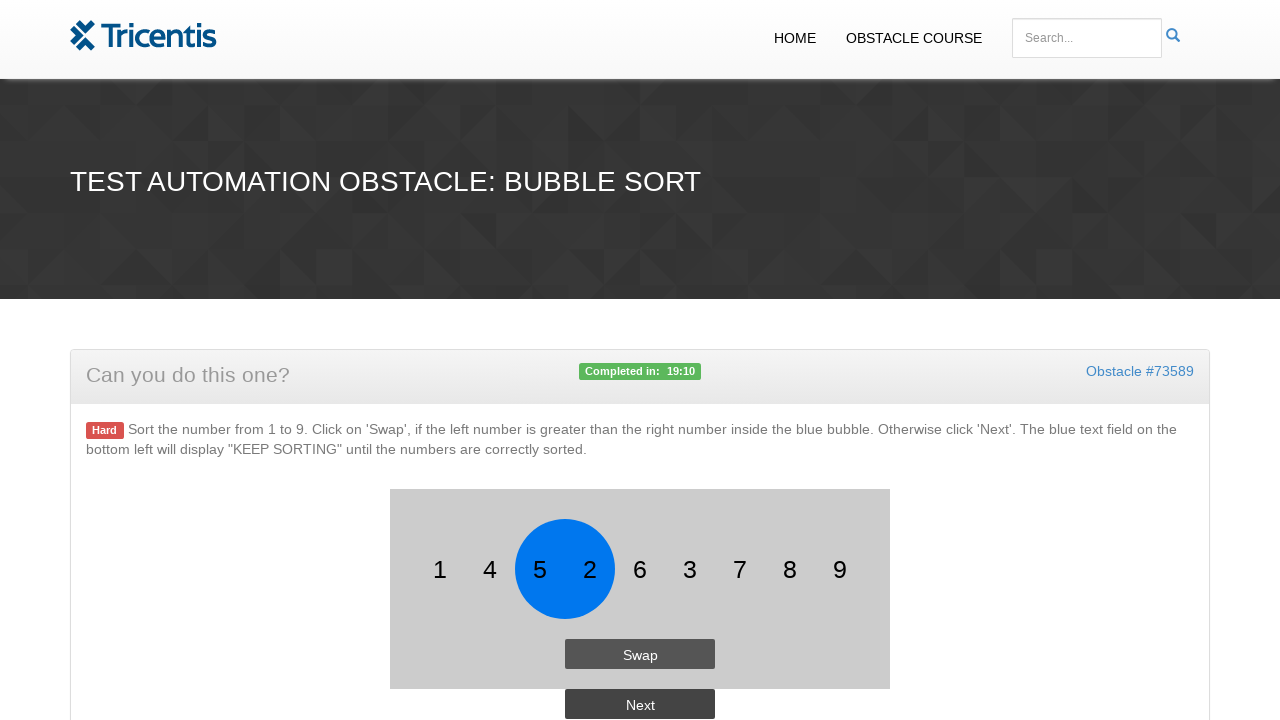

Retrieved first number: 5
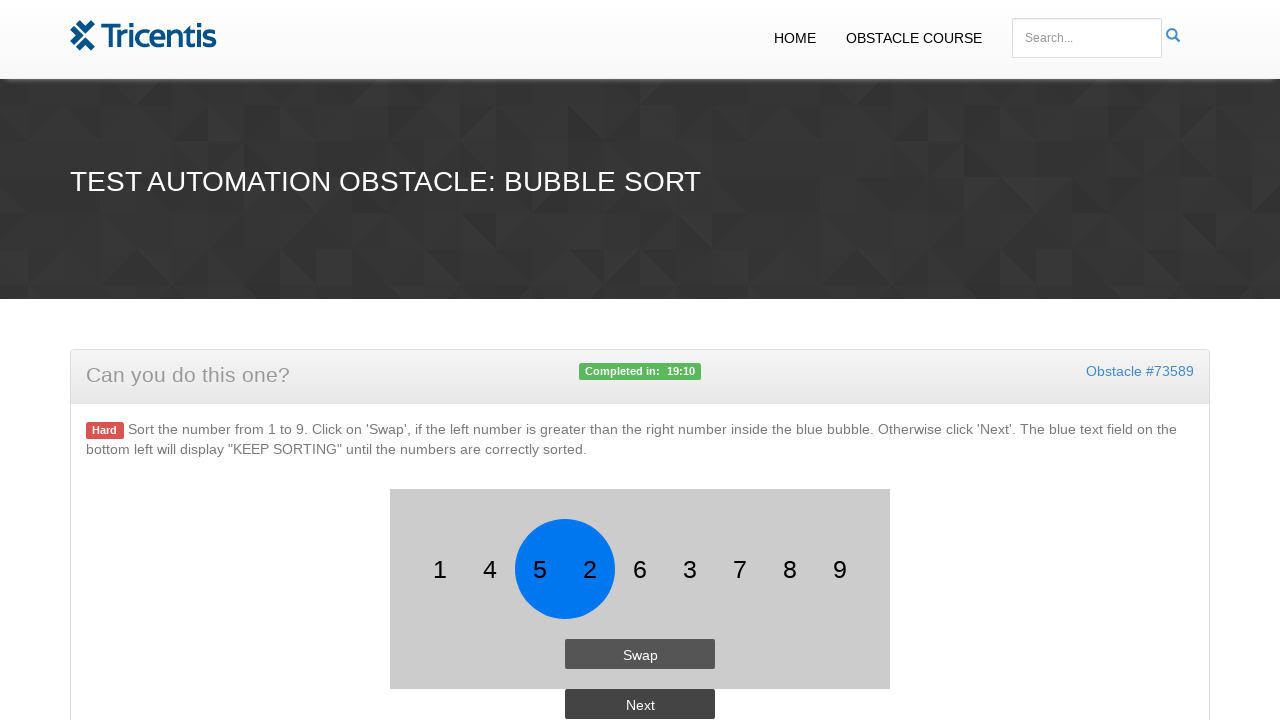

Retrieved second number: 2
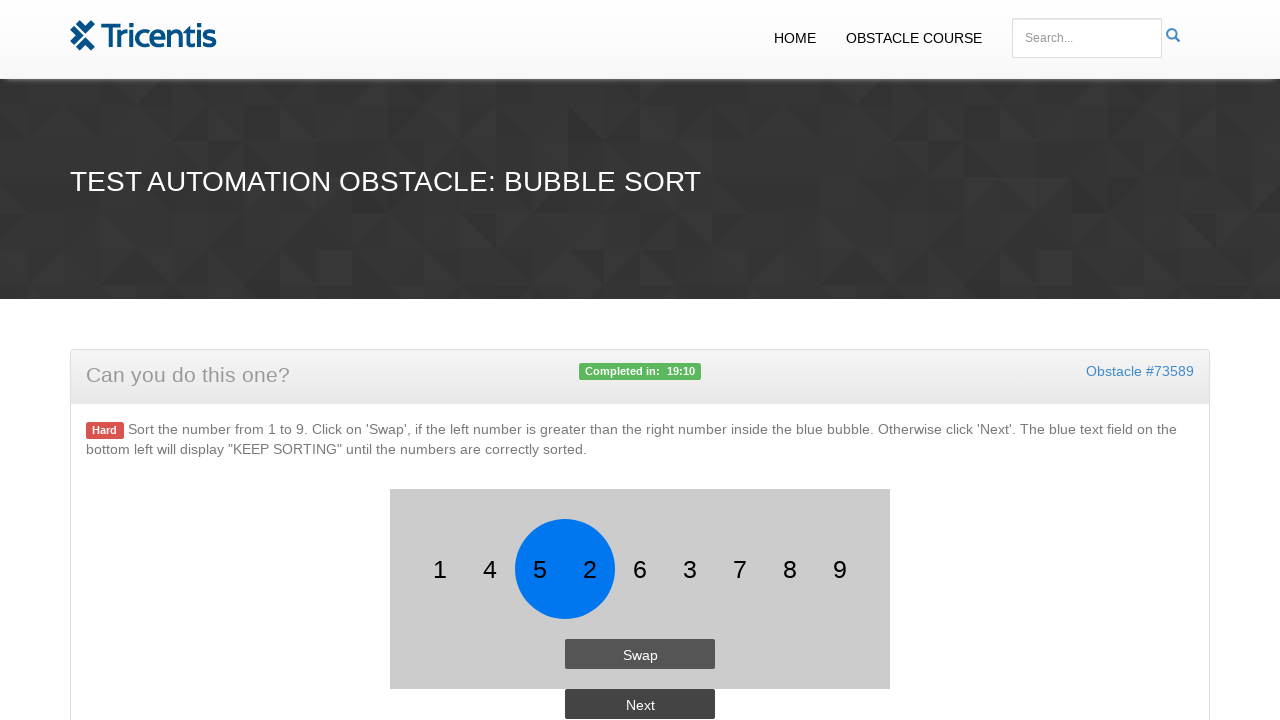

Clicked swap button: 5 > 2 at (640, 654) on #button1
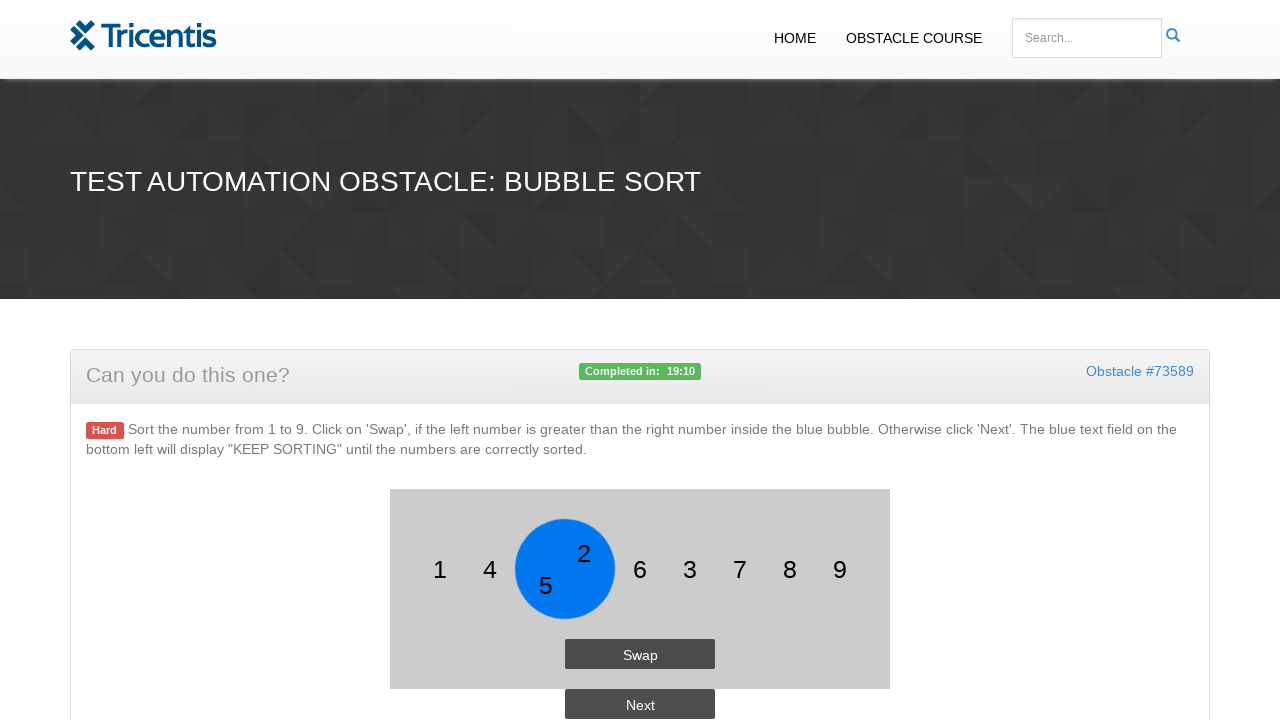

Clicked next button to move to next comparison at (640, 704) on #button2
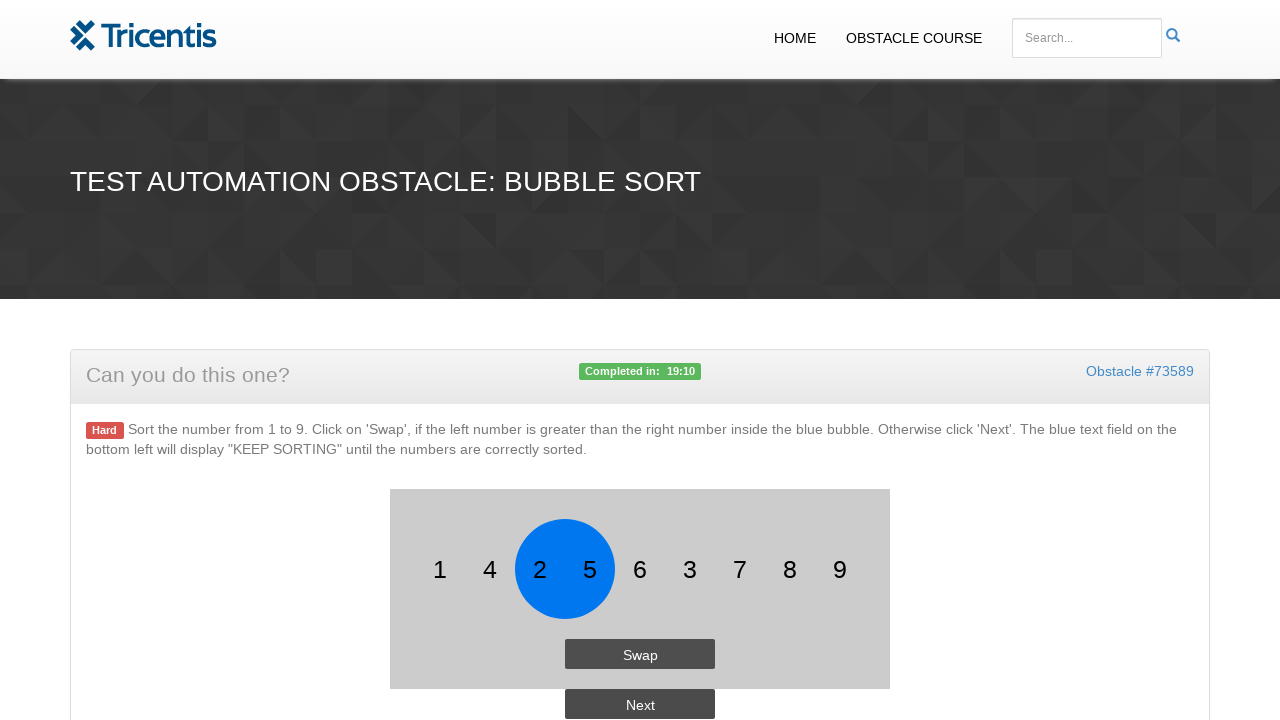

Waited 1000ms before next comparison
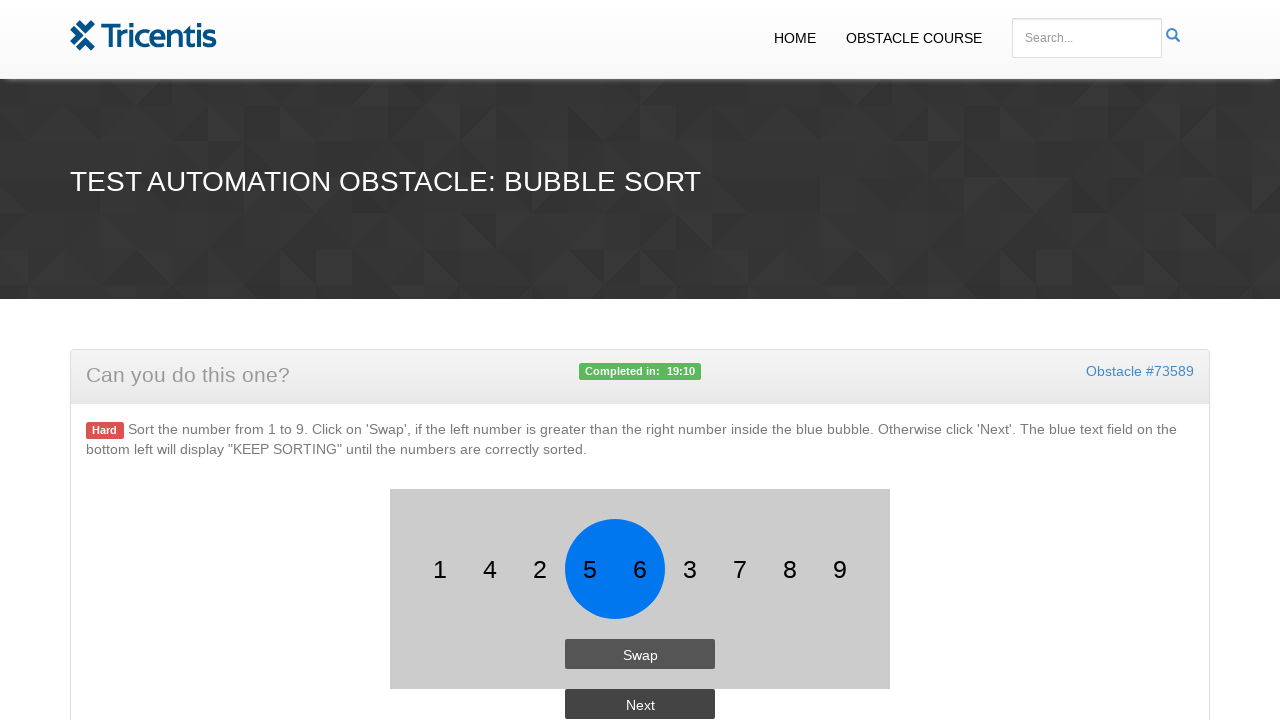

Retrieved first number: 5
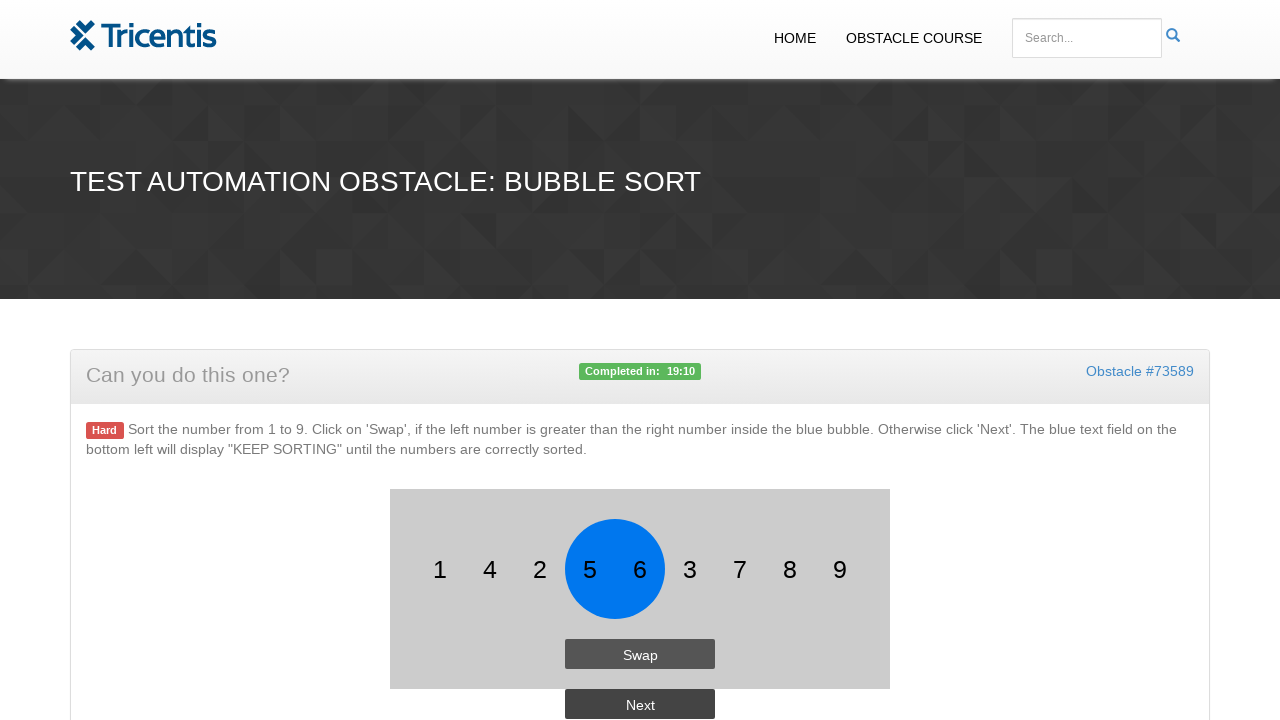

Retrieved second number: 6
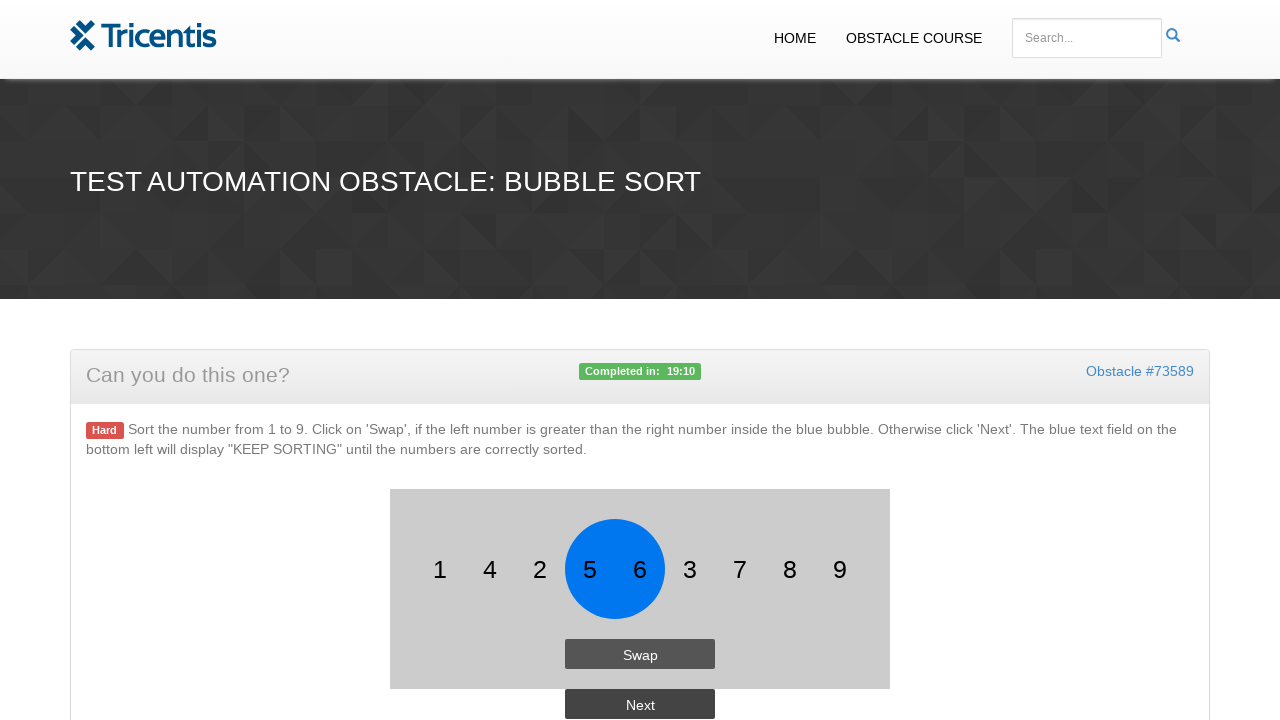

Clicked next button to move to next comparison at (640, 704) on #button2
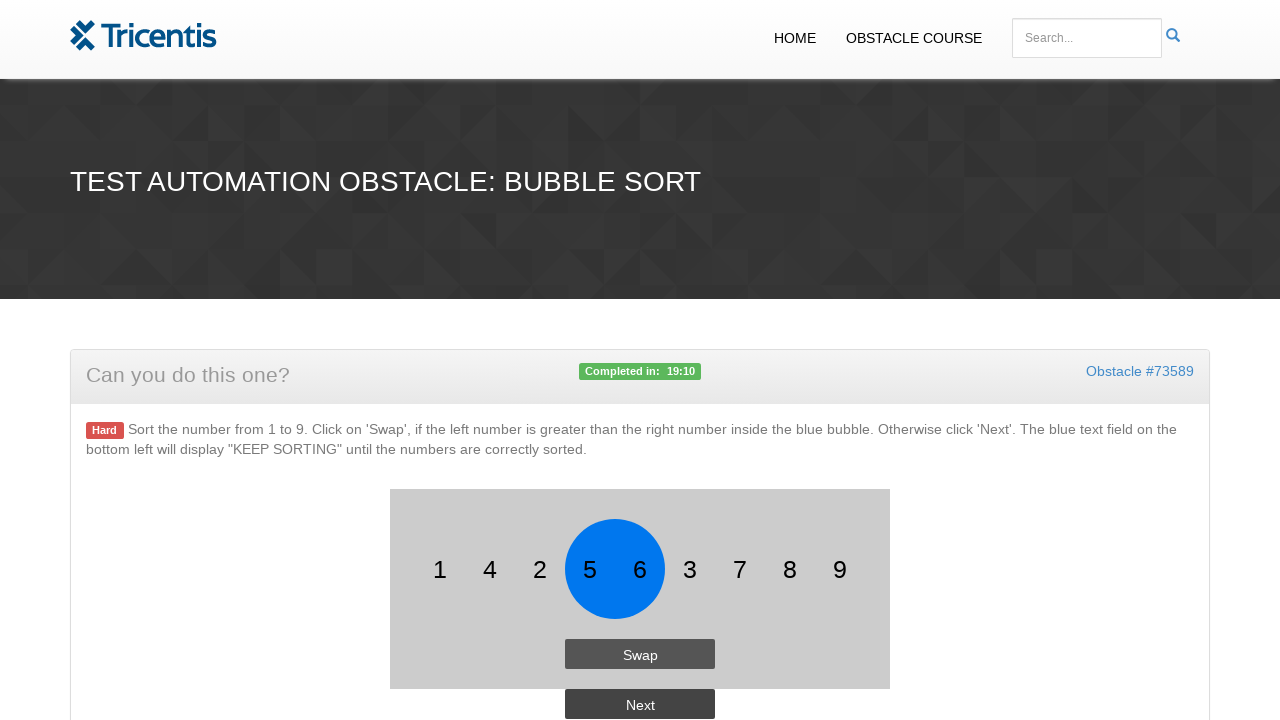

Waited 1000ms before next comparison
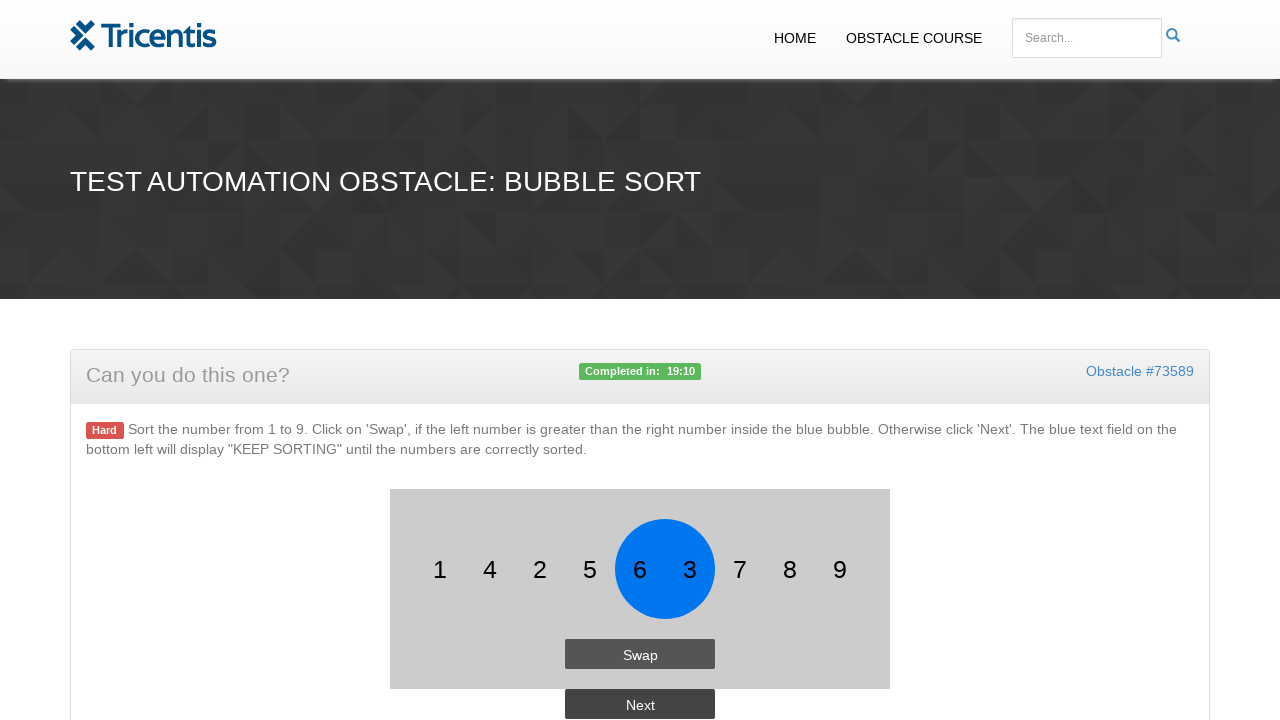

Retrieved first number: 6
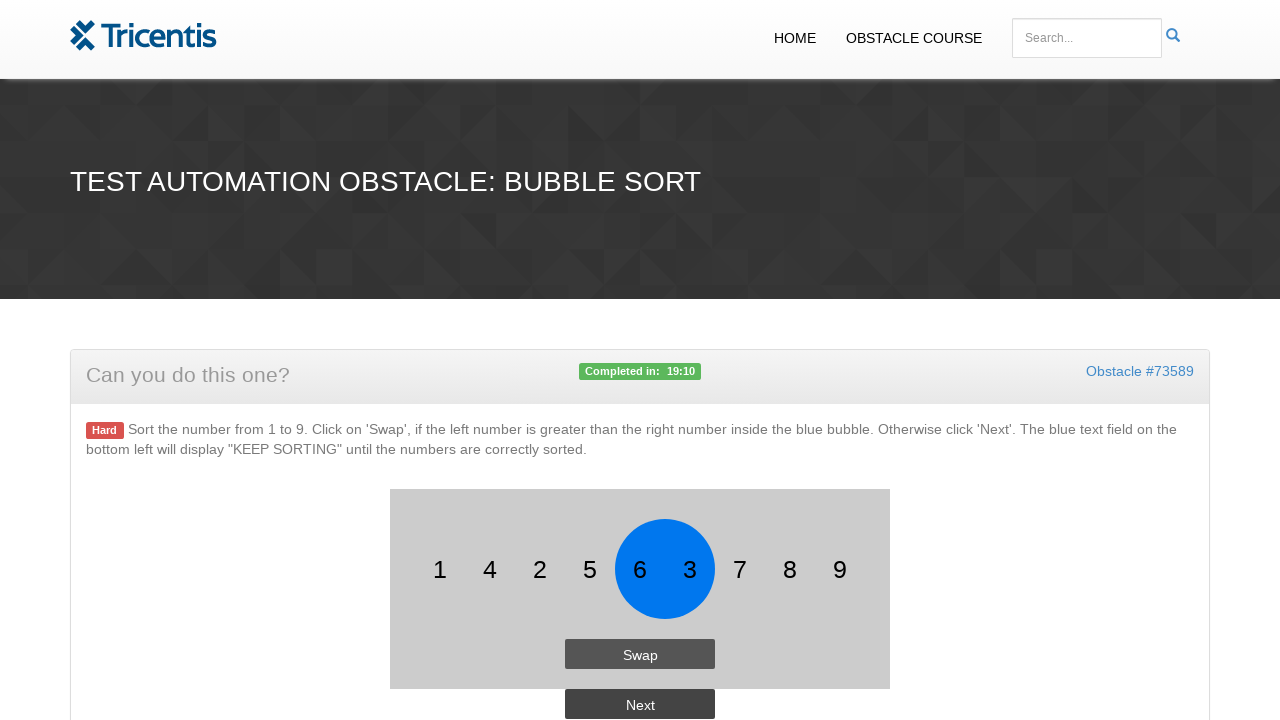

Retrieved second number: 3
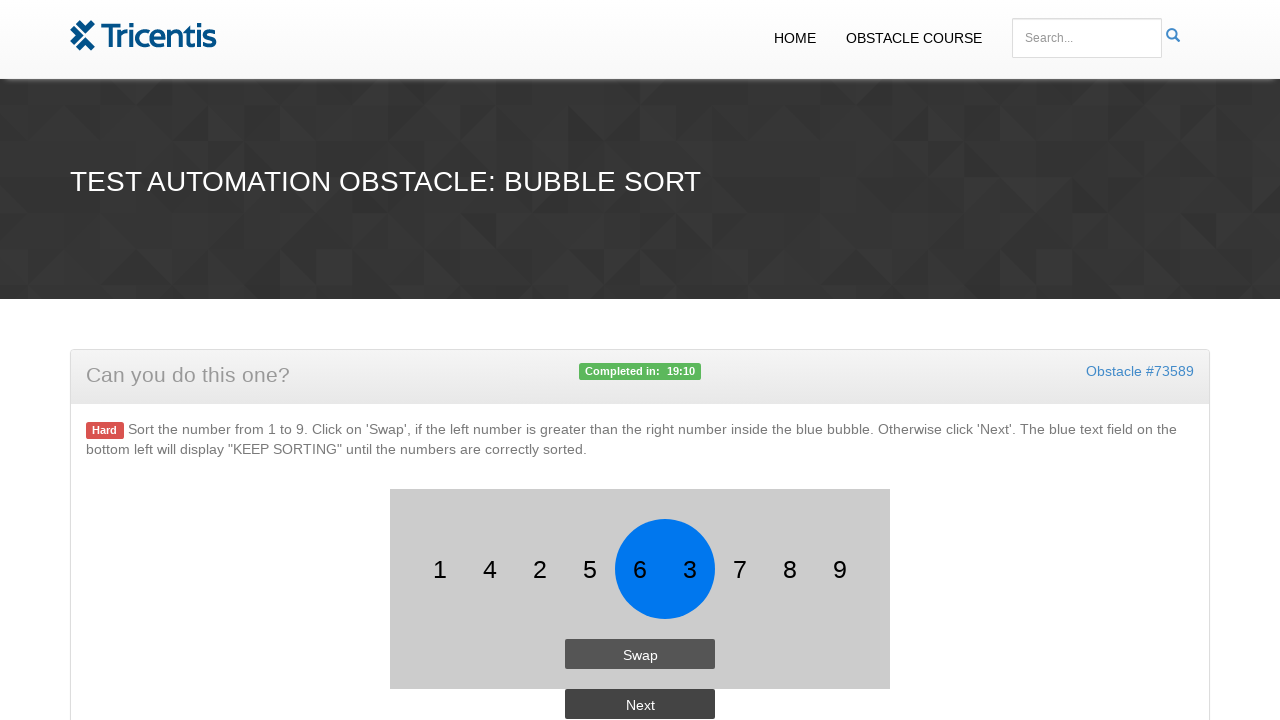

Clicked swap button: 6 > 3 at (640, 654) on #button1
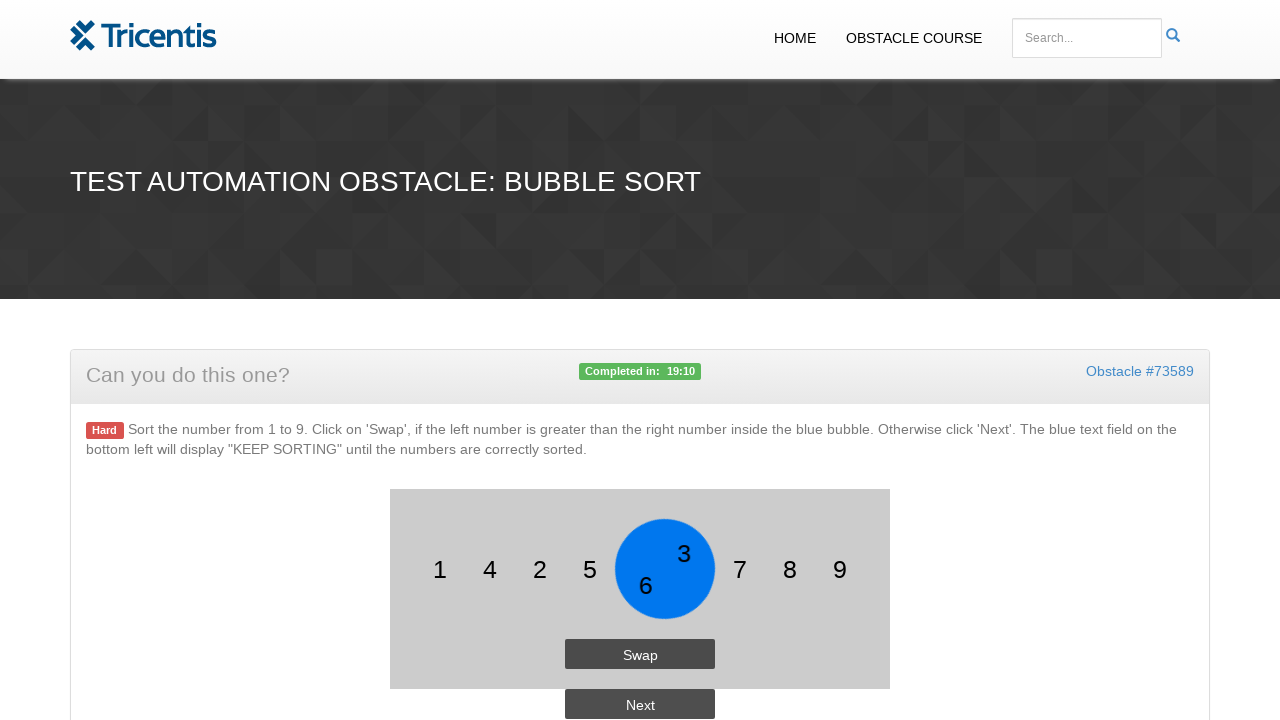

Clicked next button to move to next comparison at (640, 704) on #button2
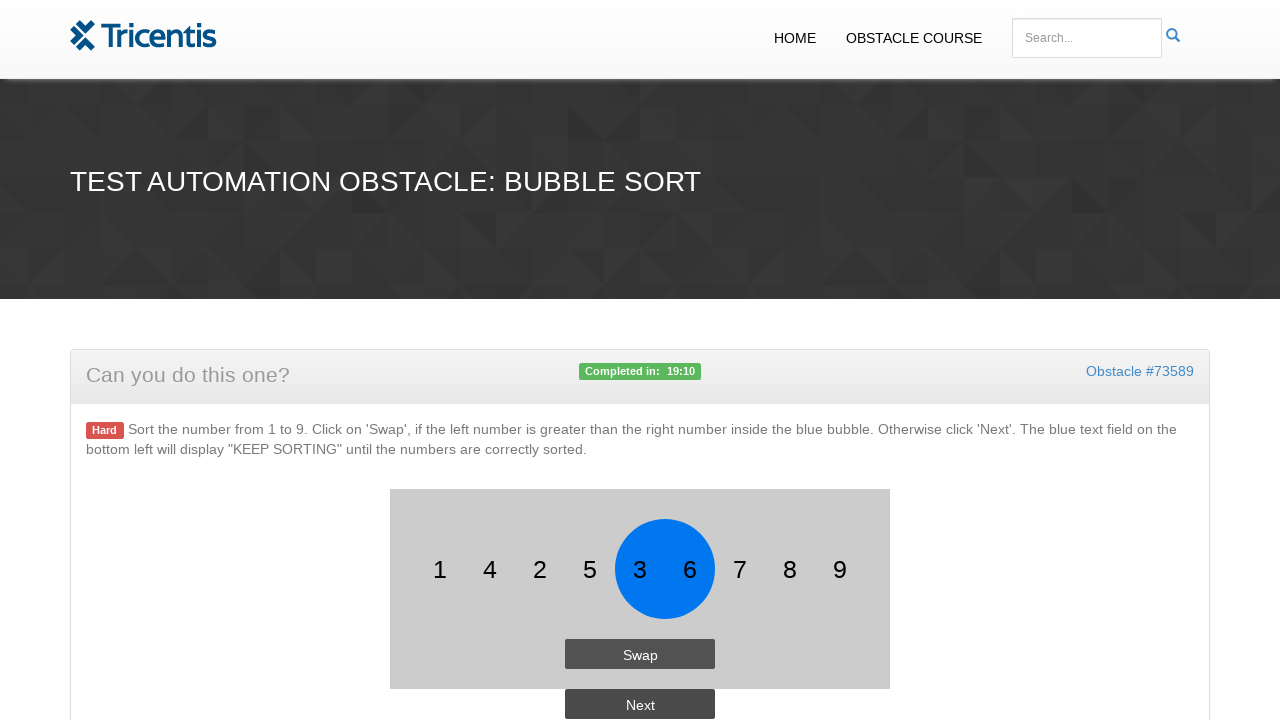

Waited 1000ms before next comparison
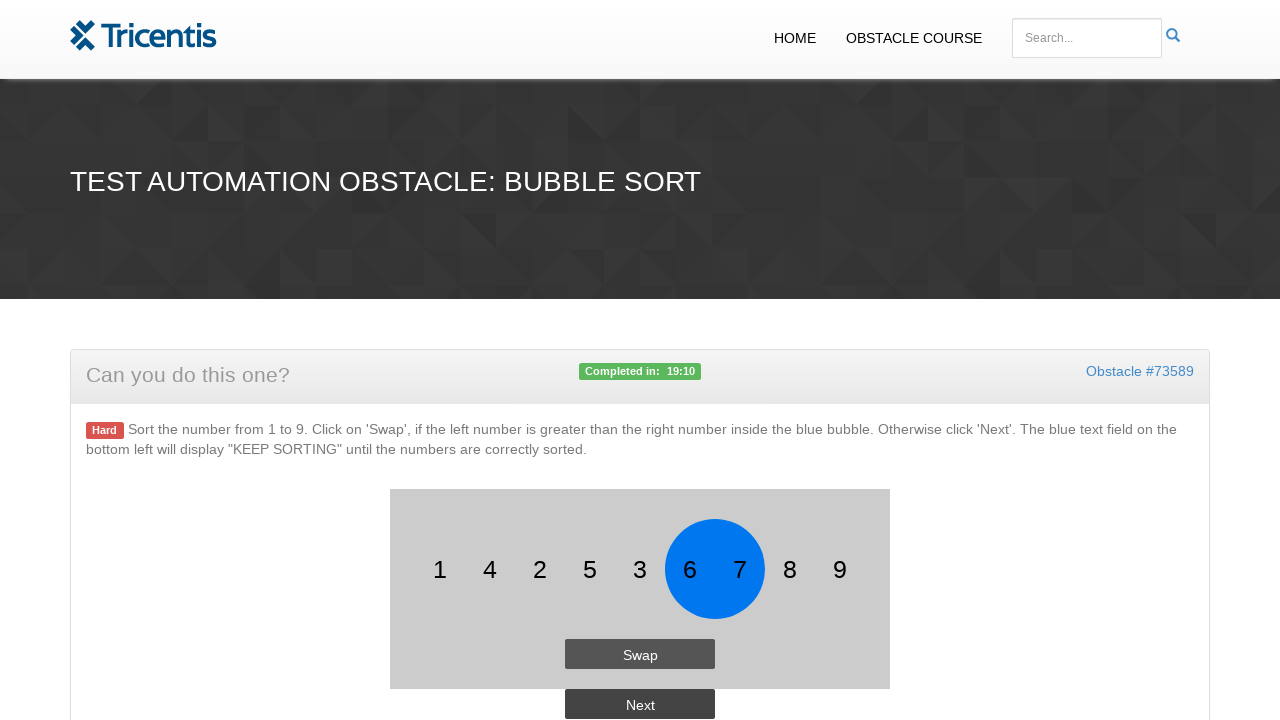

Retrieved first number: 6
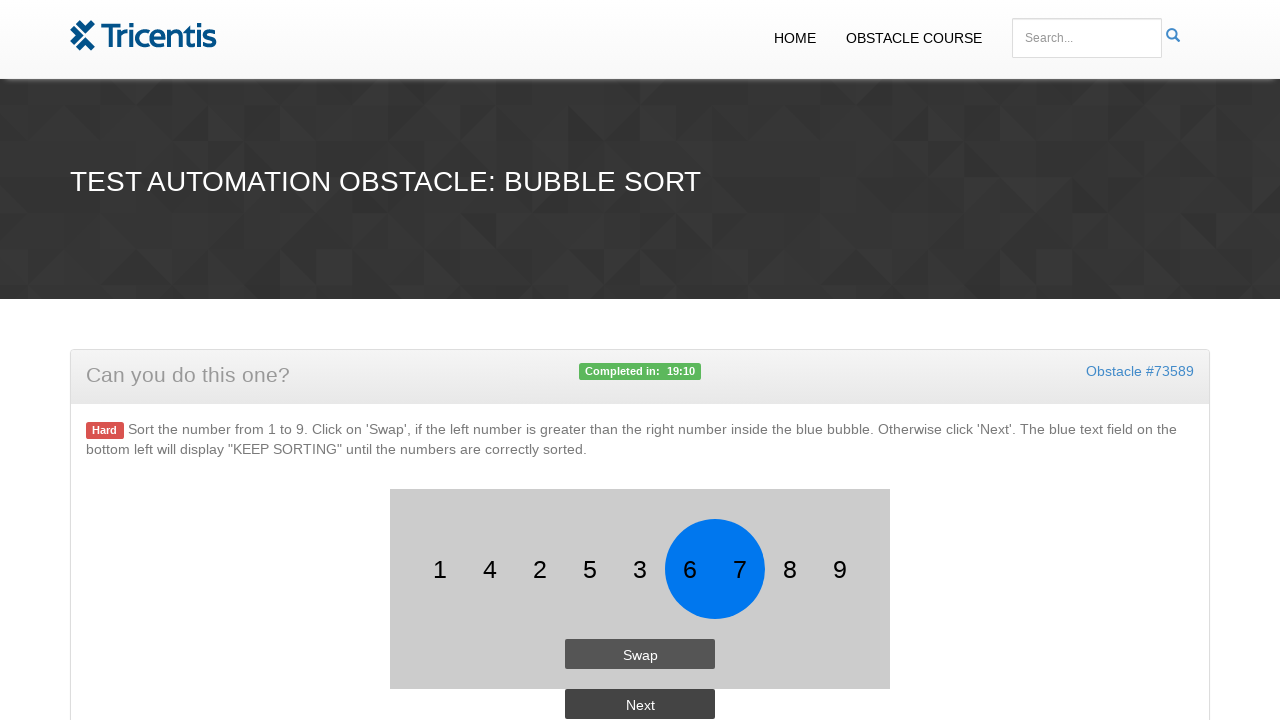

Retrieved second number: 7
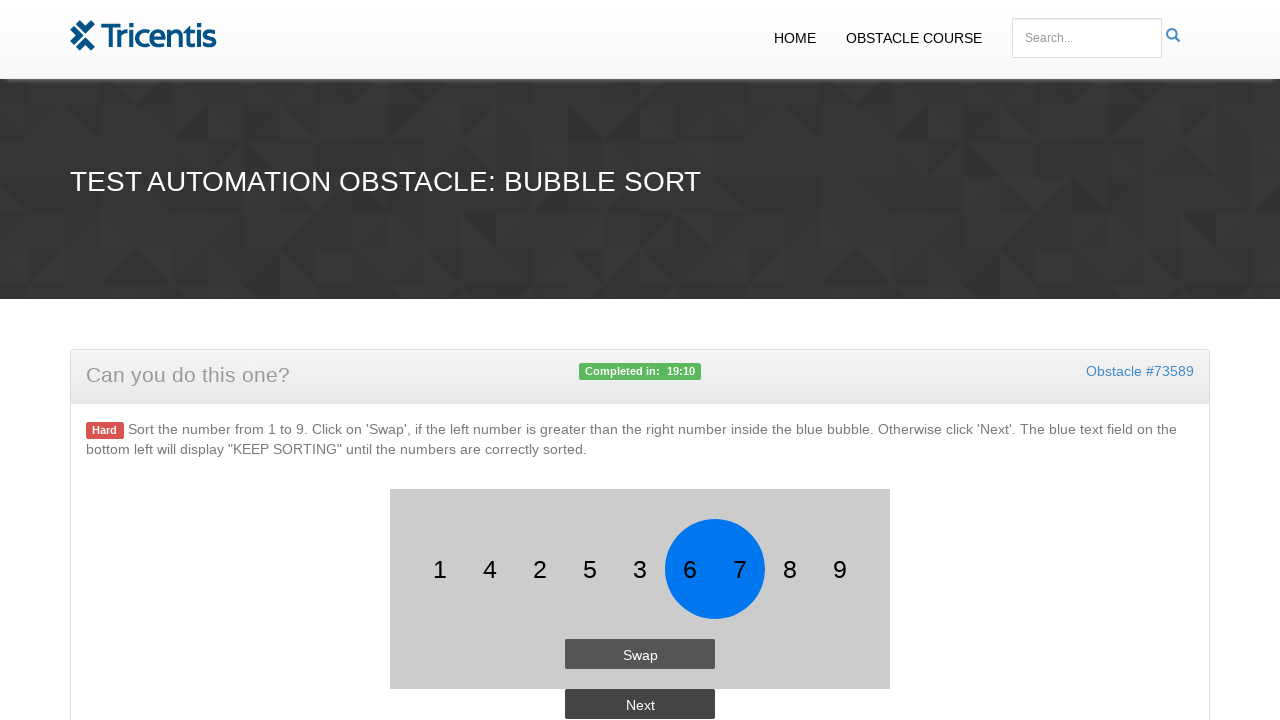

Clicked next button to move to next comparison at (640, 704) on #button2
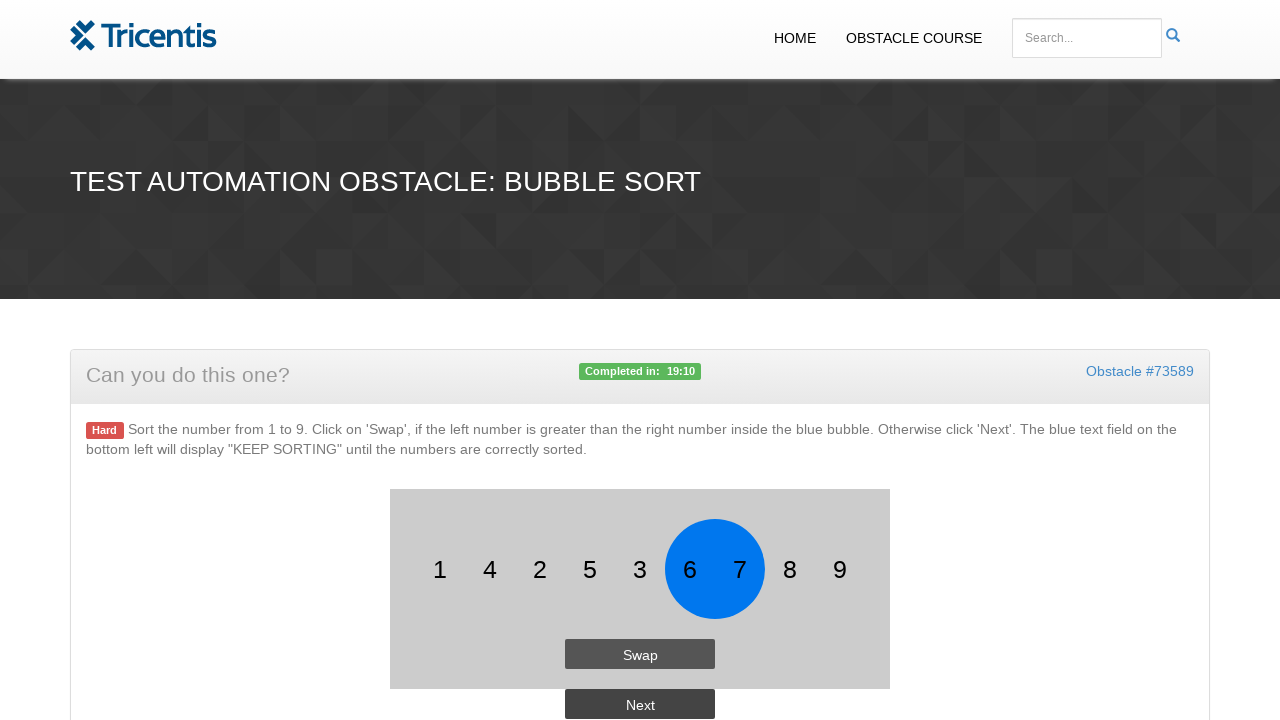

Waited 1000ms before next comparison
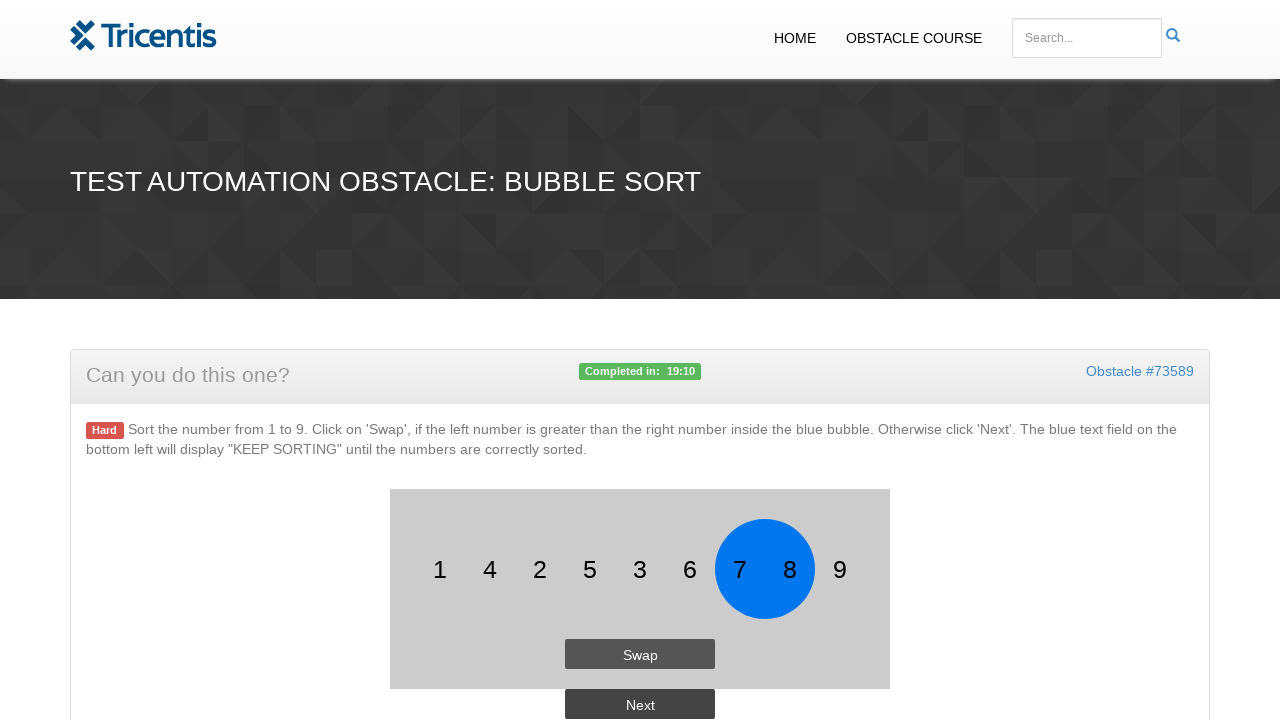

Retrieved first number: 7
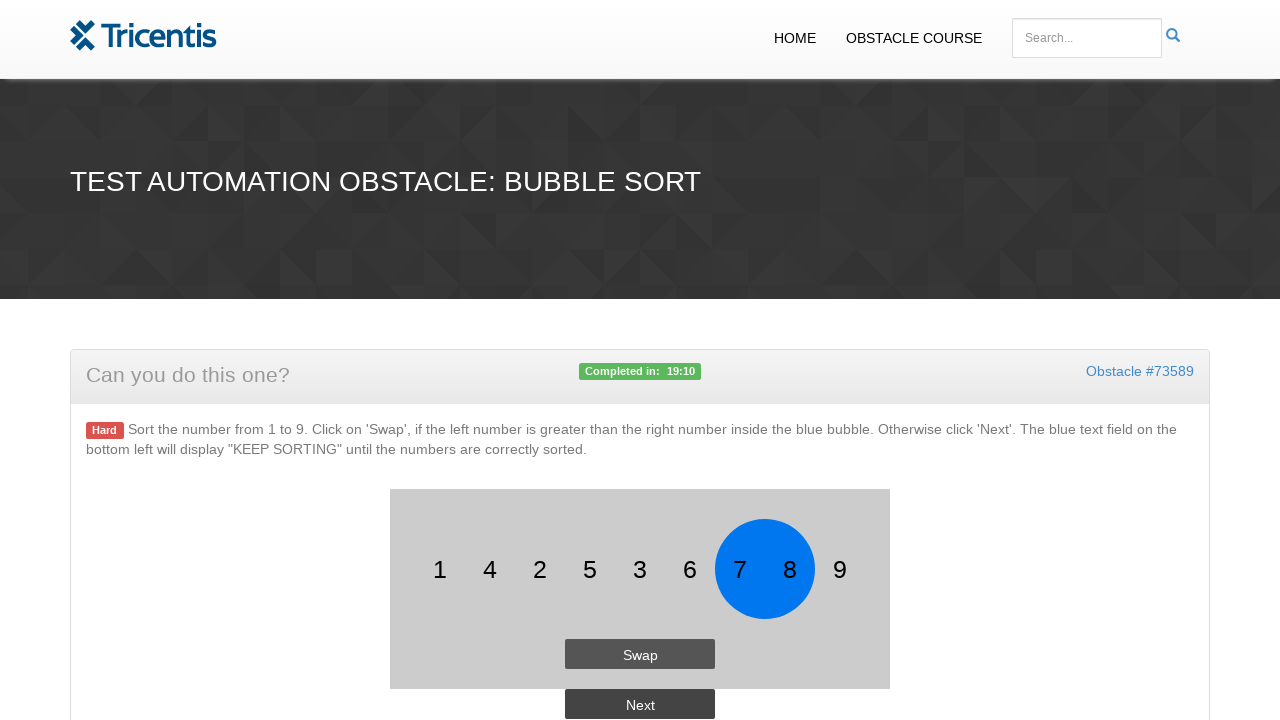

Retrieved second number: 8
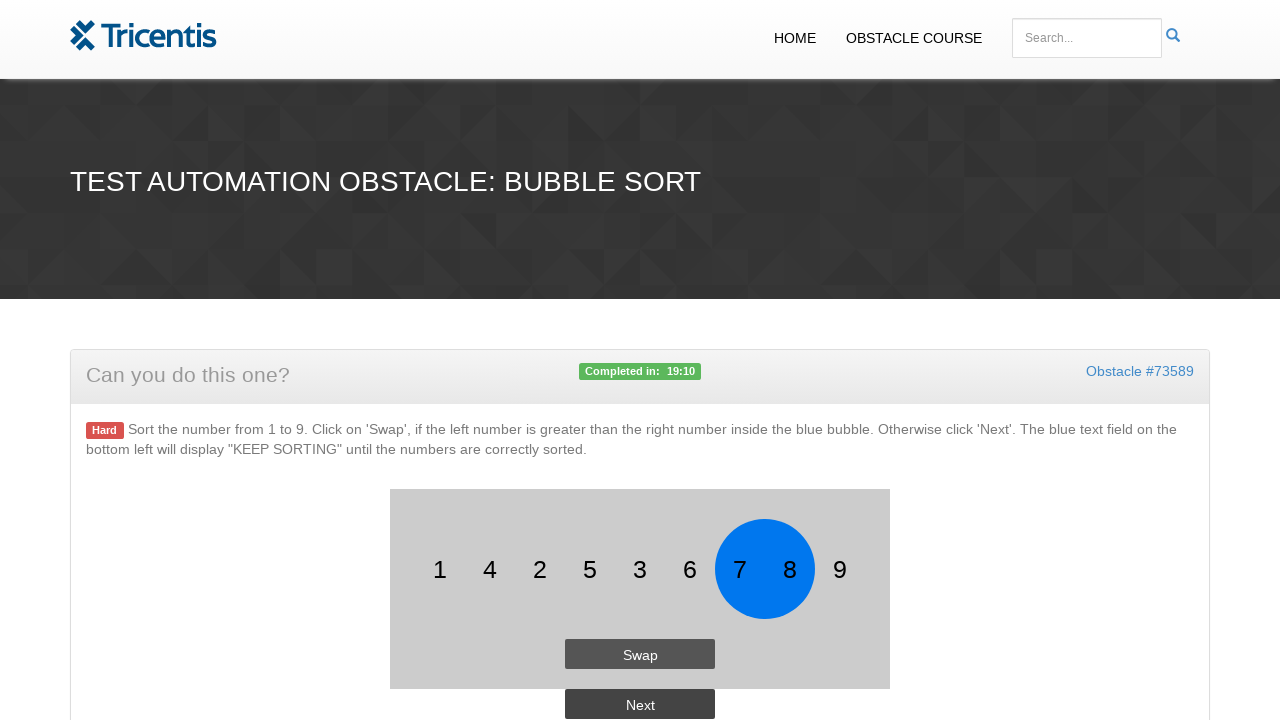

Clicked next button to move to next comparison at (640, 704) on #button2
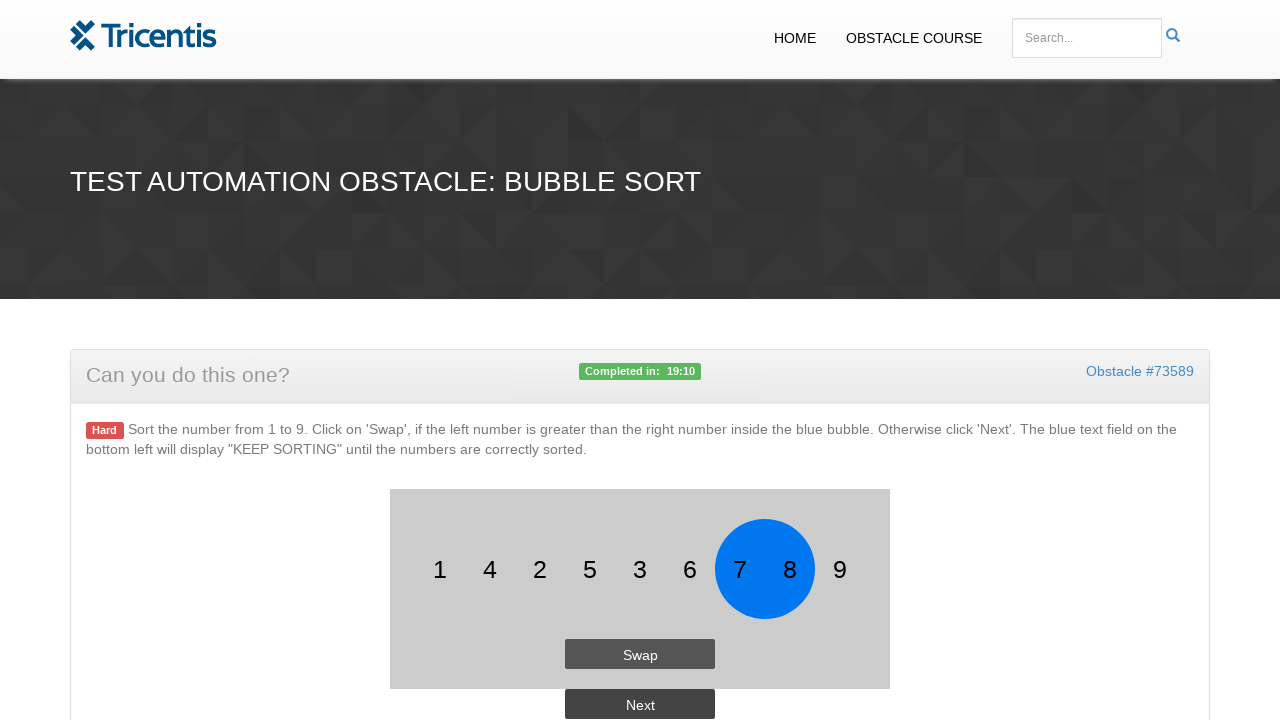

Waited 1000ms before next comparison
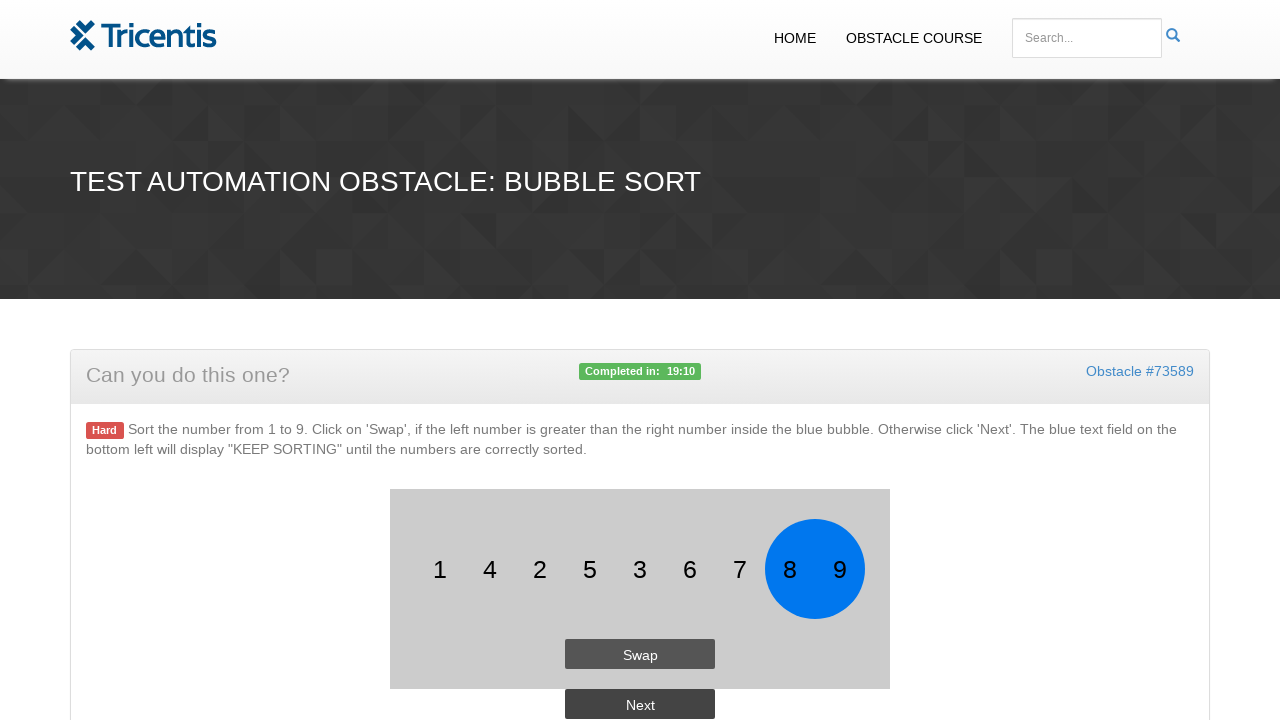

Retrieved first number: 8
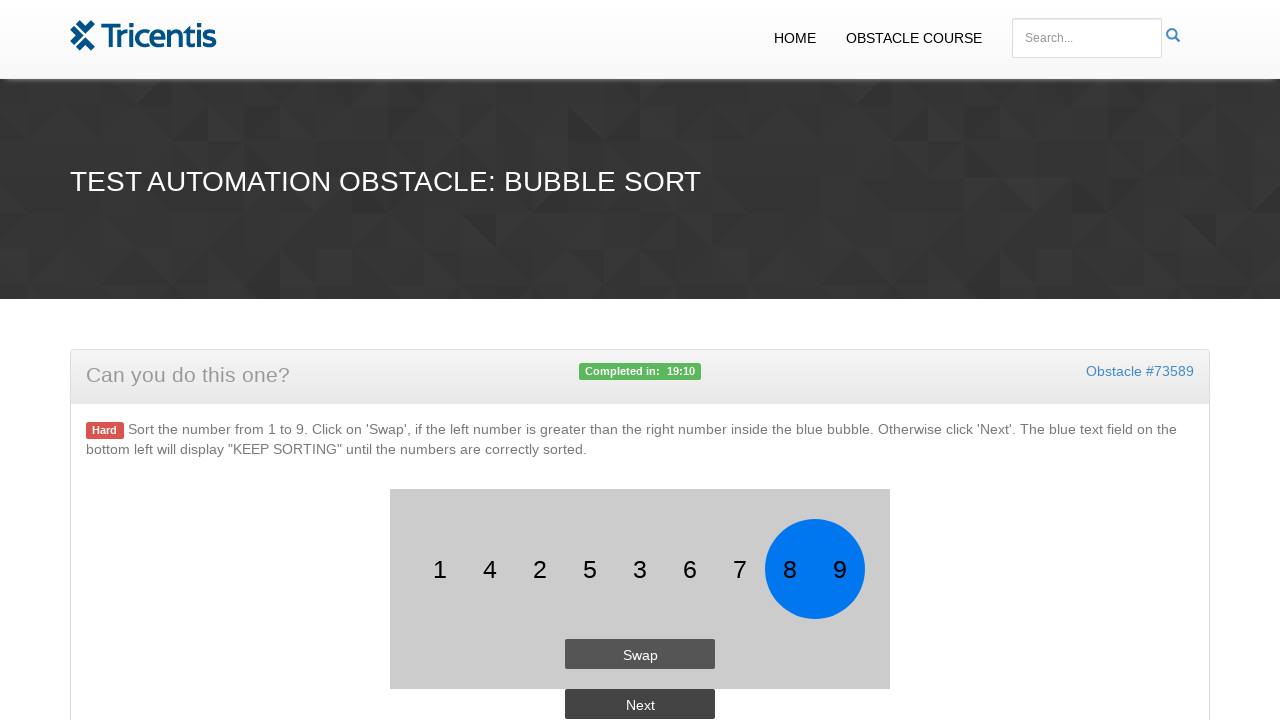

Retrieved second number: 9
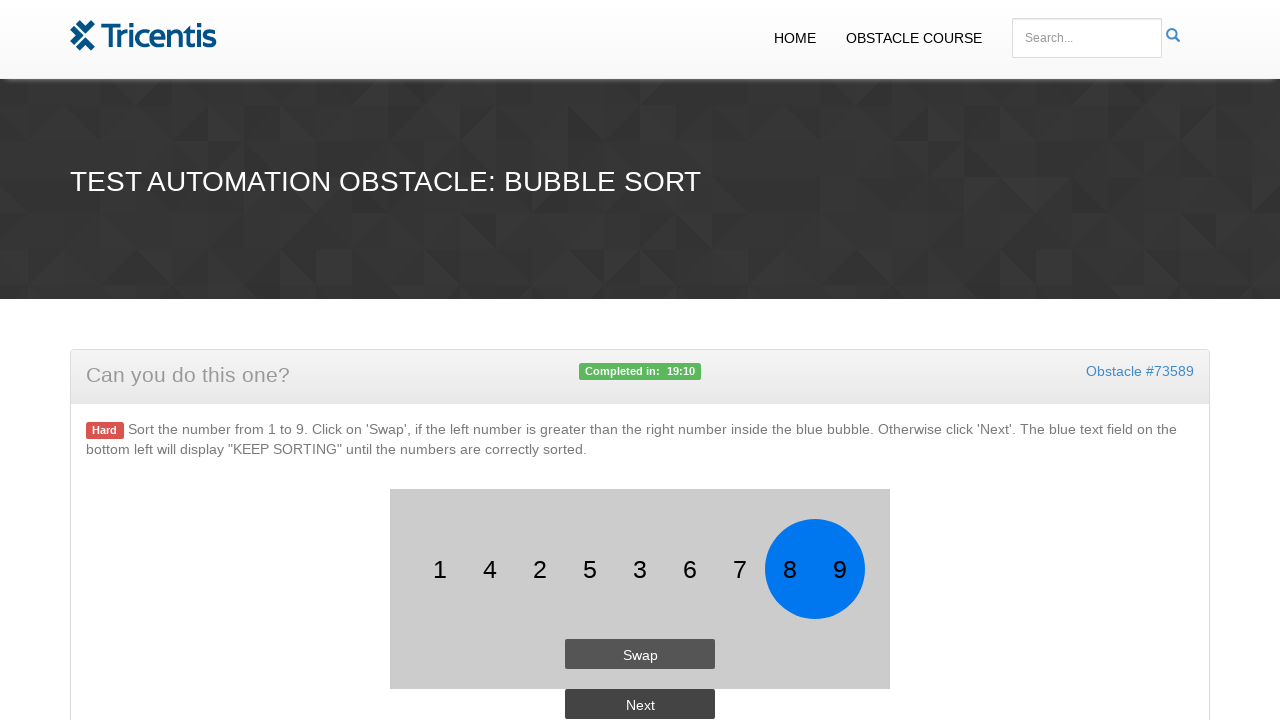

Clicked next button to move to next comparison at (640, 704) on #button2
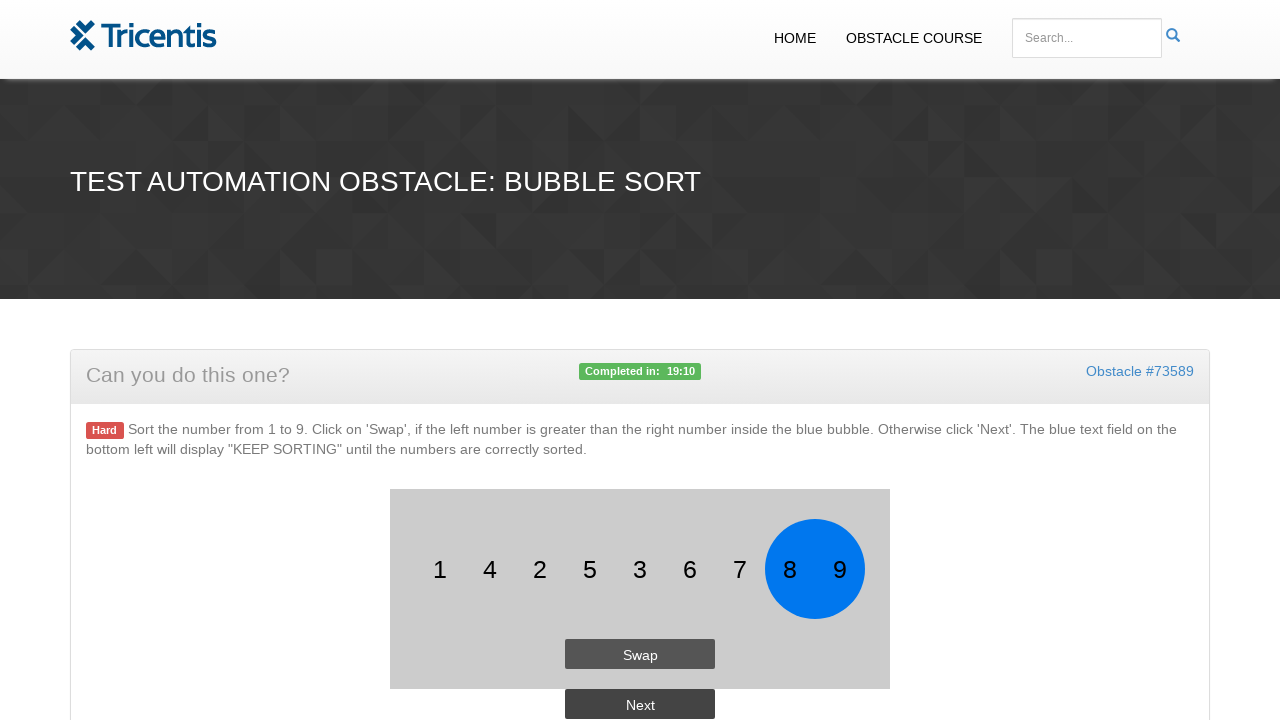

Waited 1000ms before next comparison
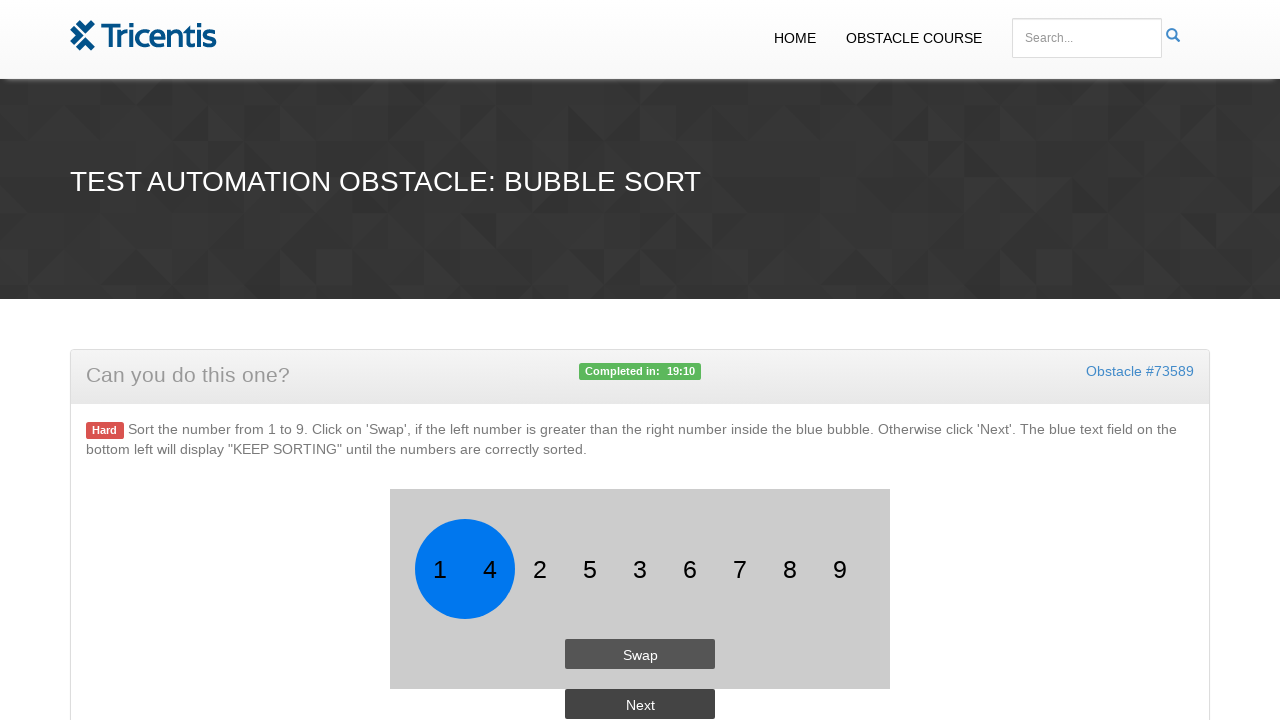

Retrieved first number: 1
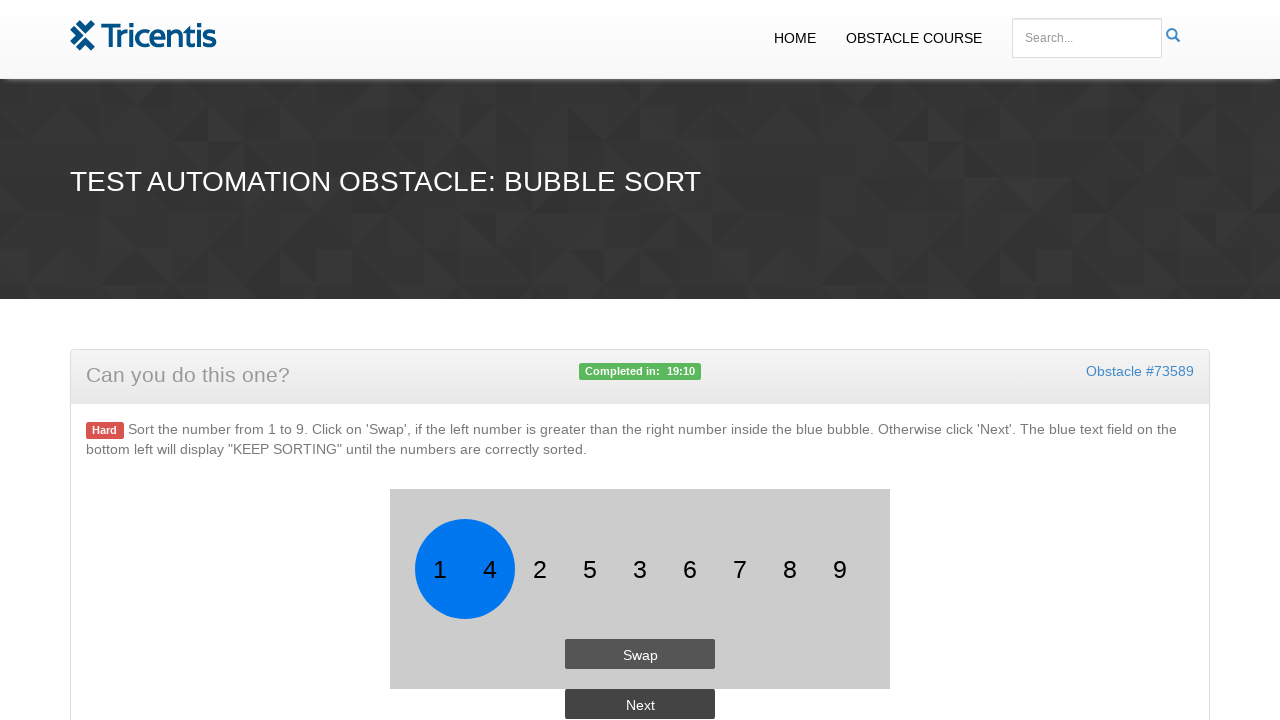

Retrieved second number: 4
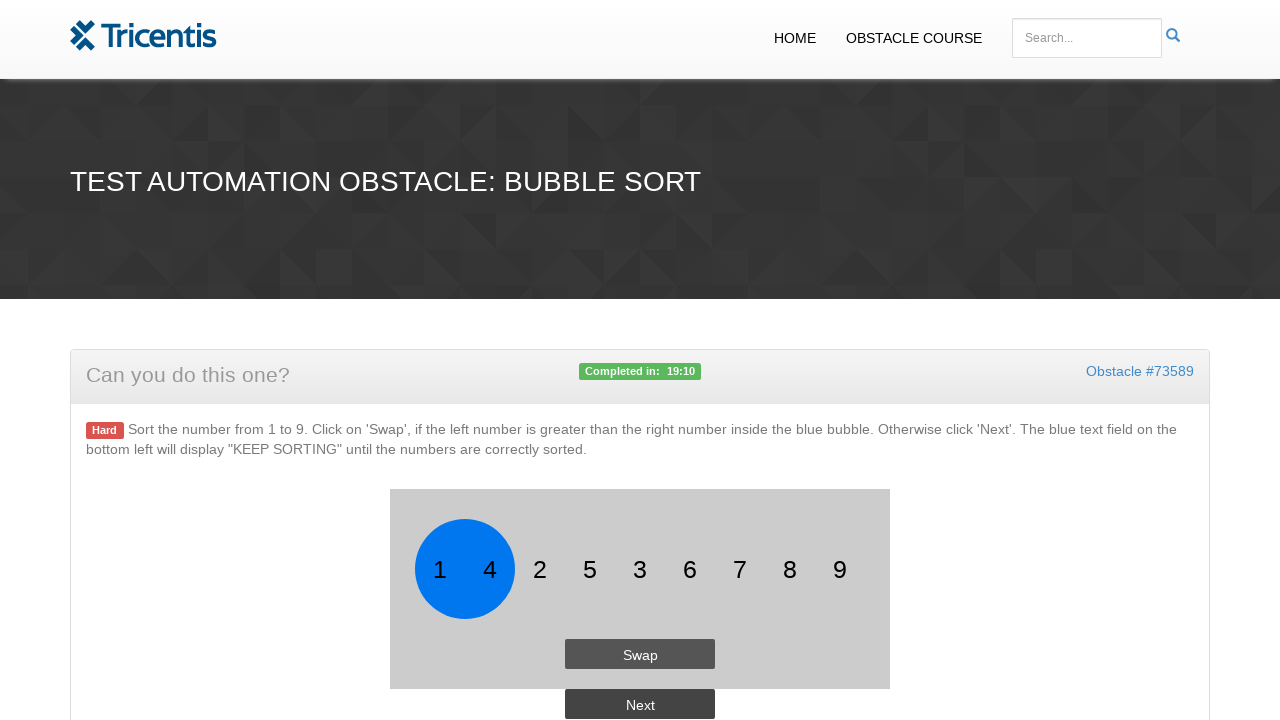

Clicked next button to move to next comparison at (640, 704) on #button2
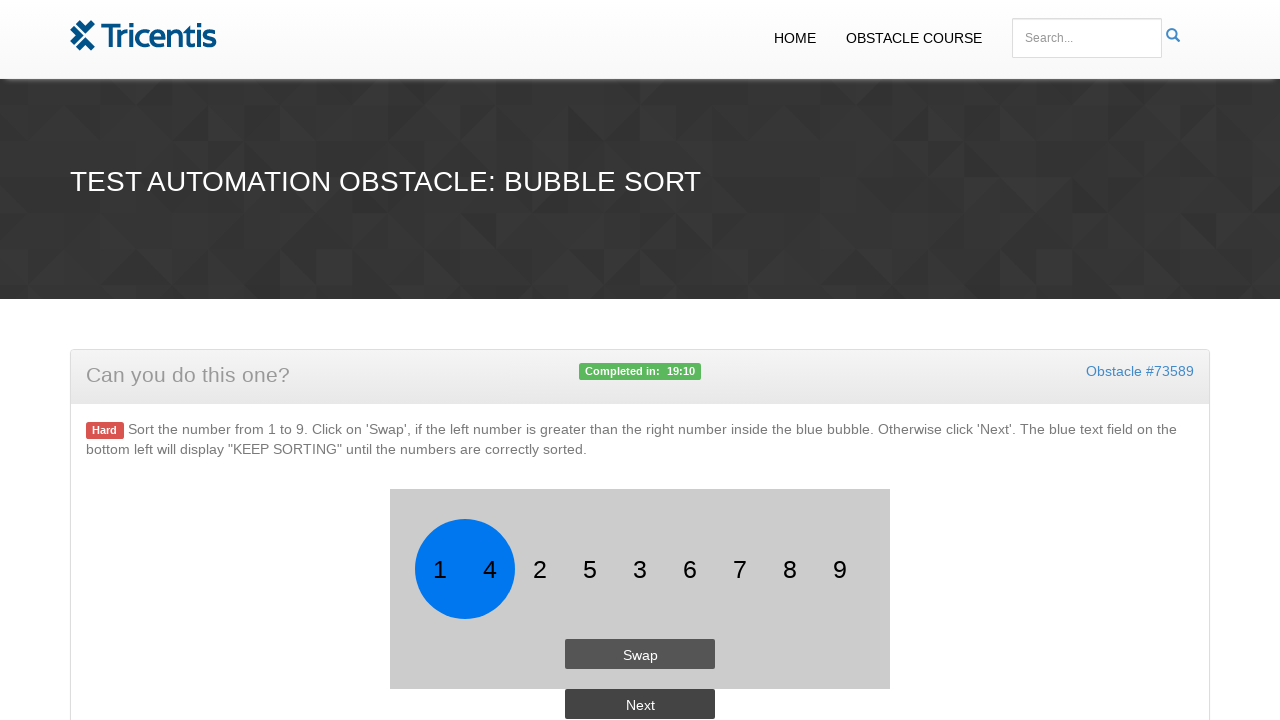

Waited 1000ms before next comparison
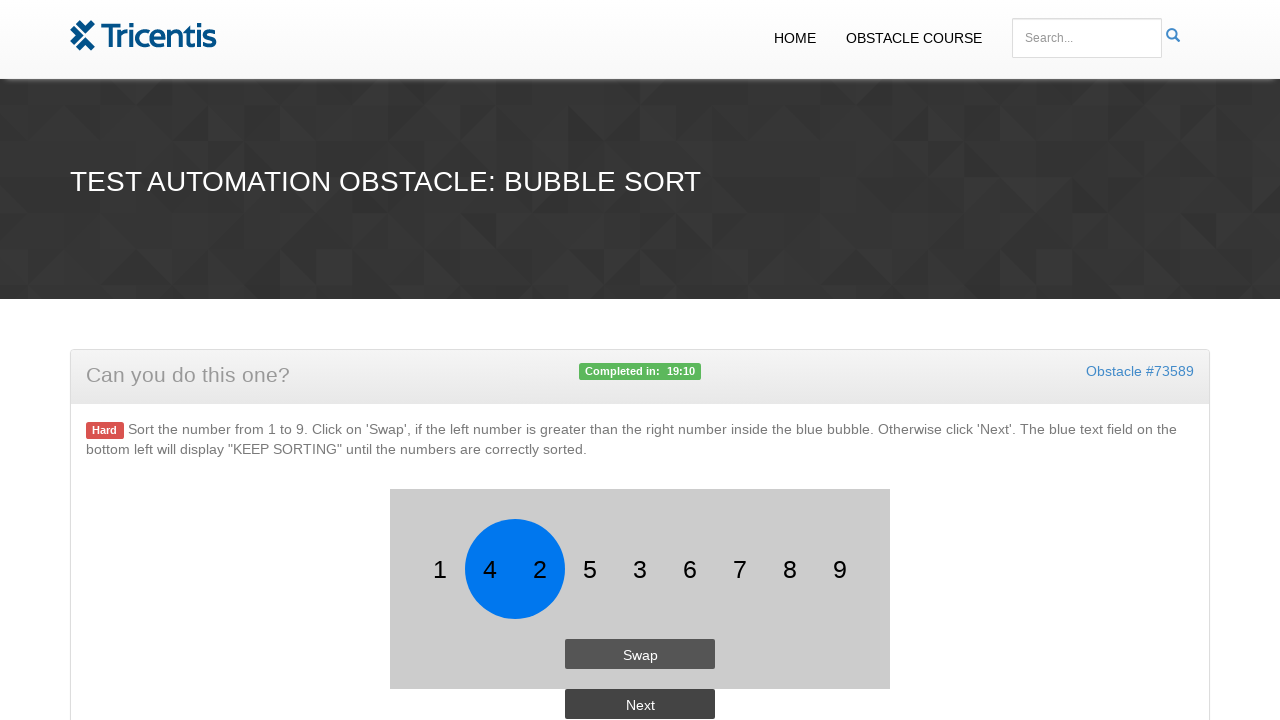

Retrieved first number: 4
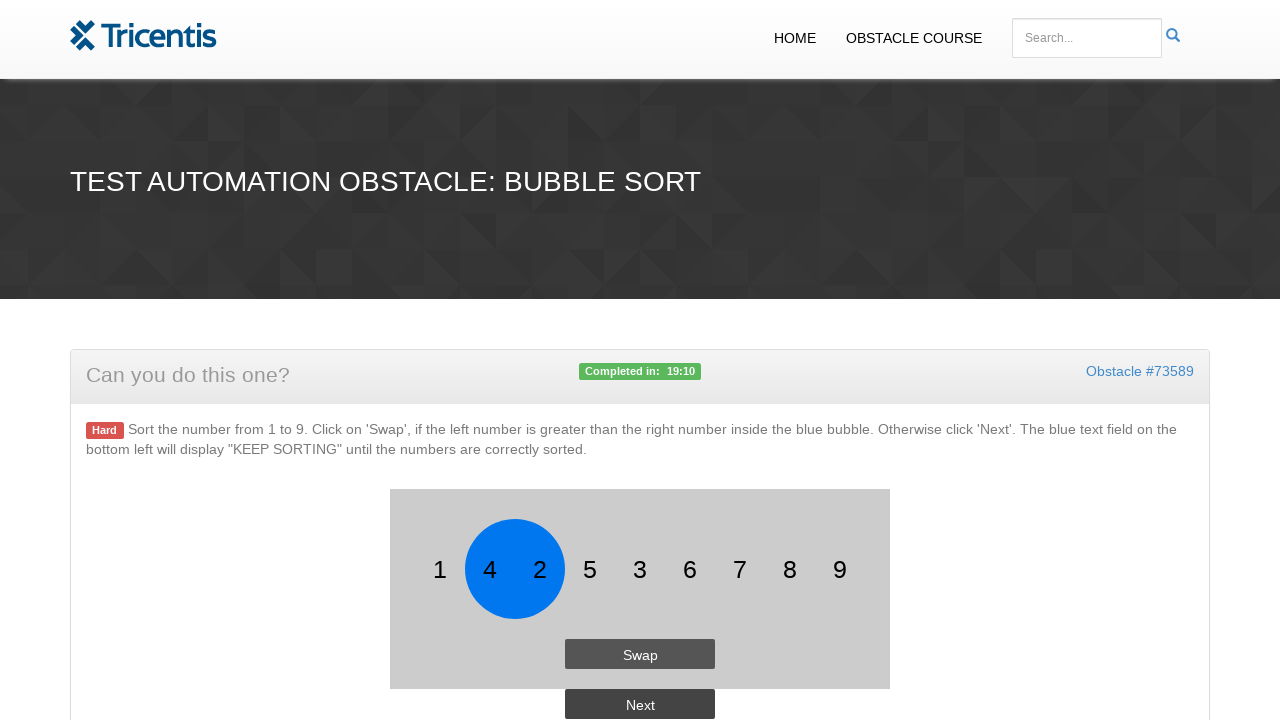

Retrieved second number: 2
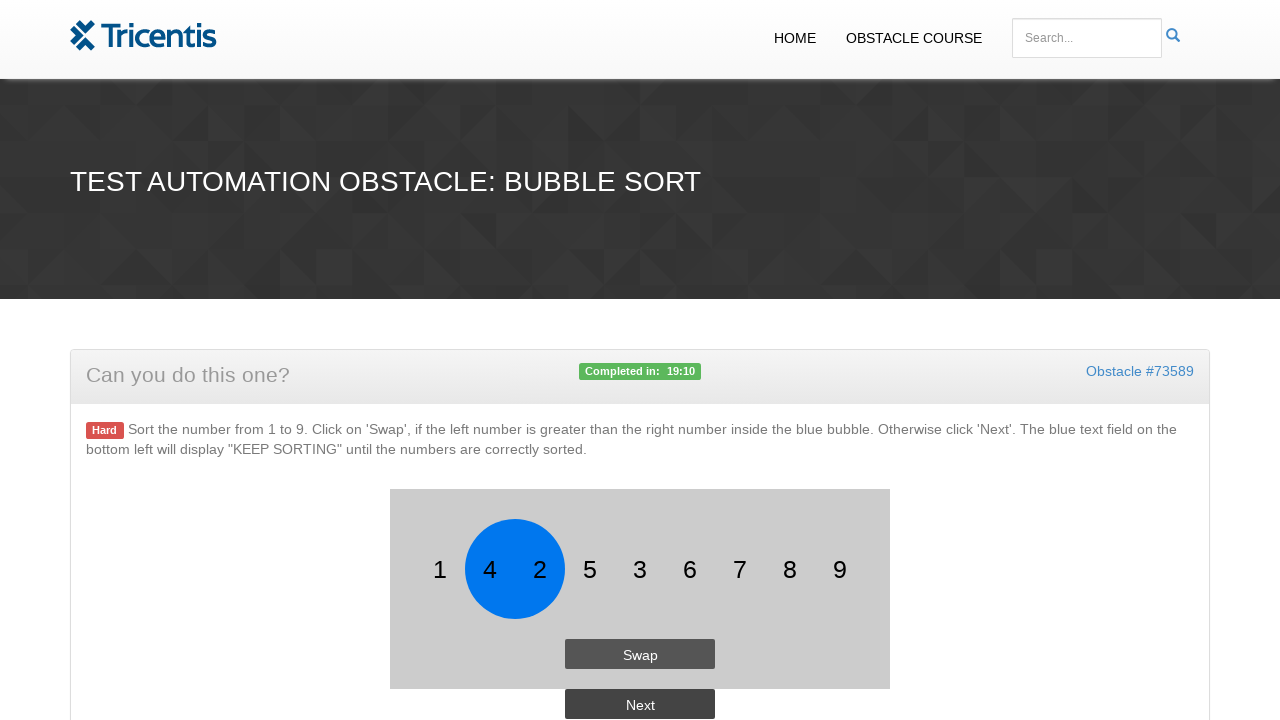

Clicked swap button: 4 > 2 at (640, 654) on #button1
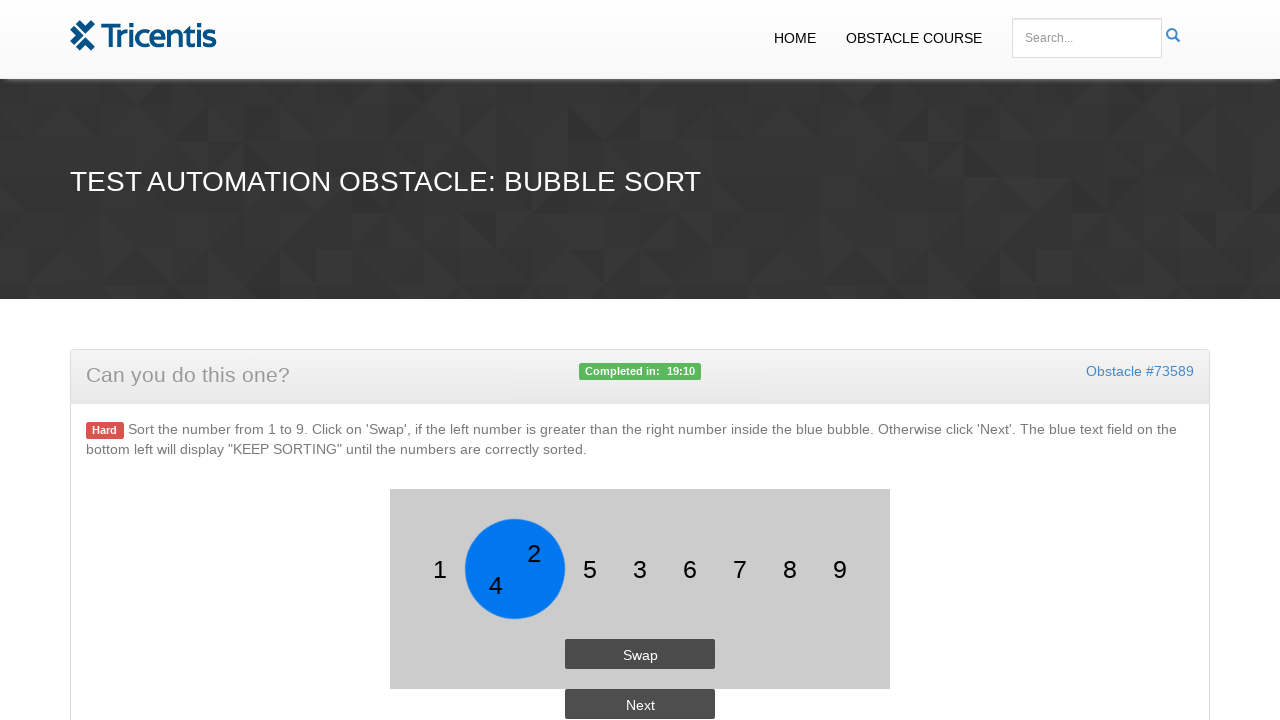

Clicked next button to move to next comparison at (640, 704) on #button2
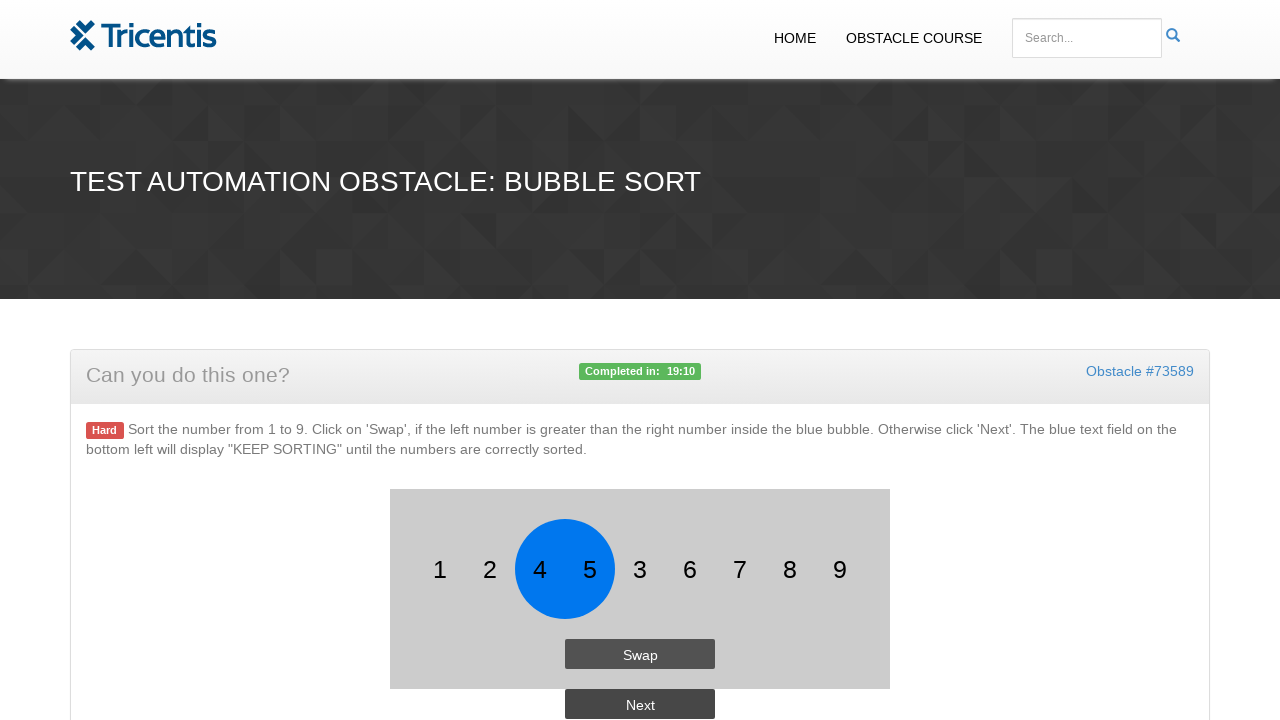

Waited 1000ms before next comparison
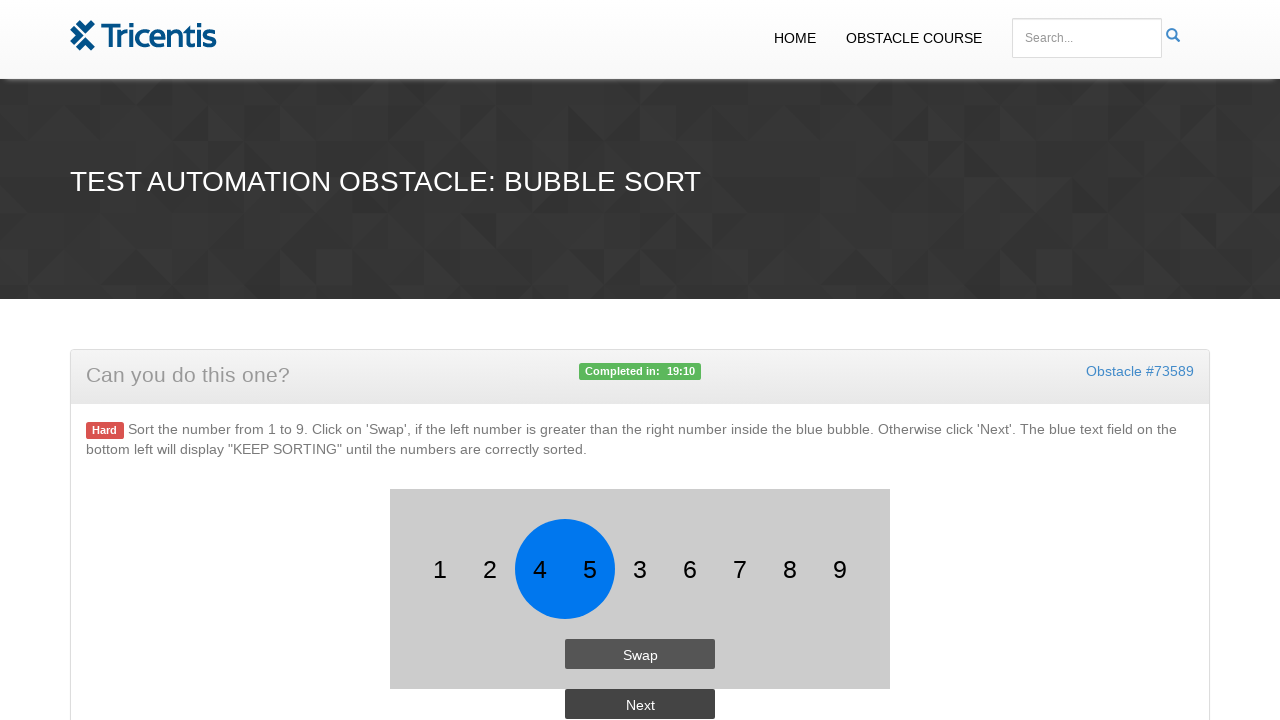

Retrieved first number: 4
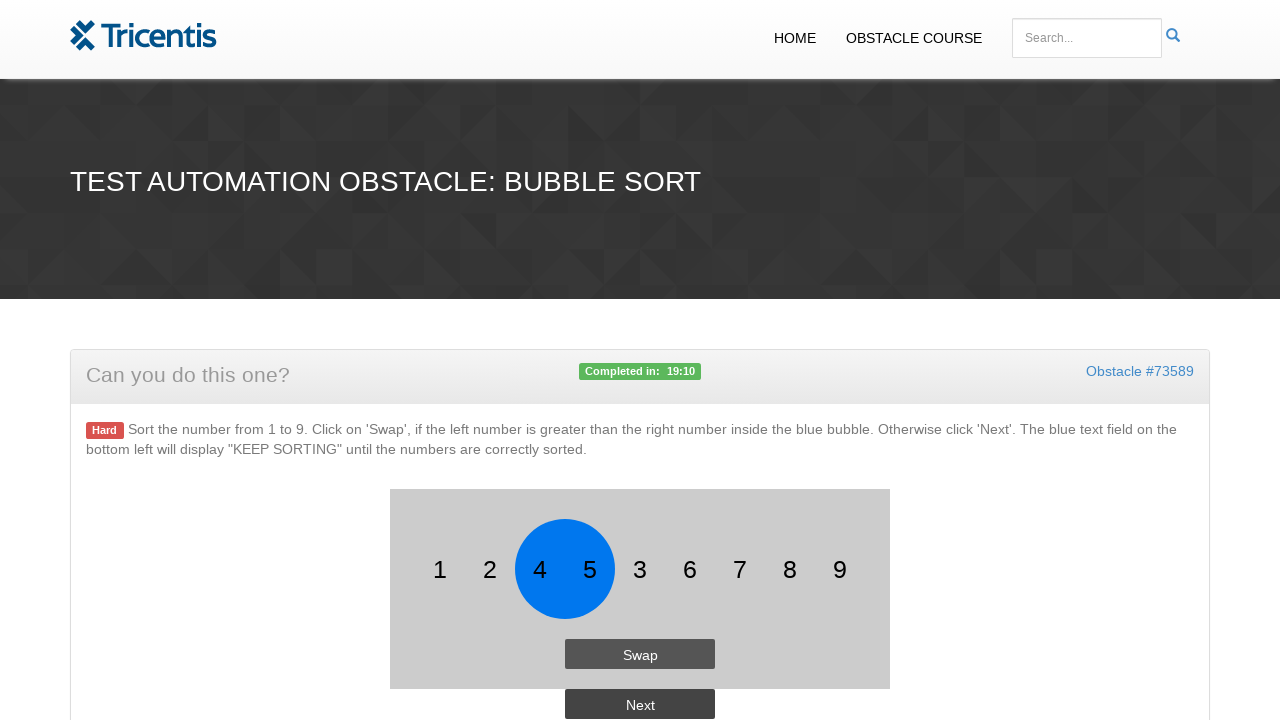

Retrieved second number: 5
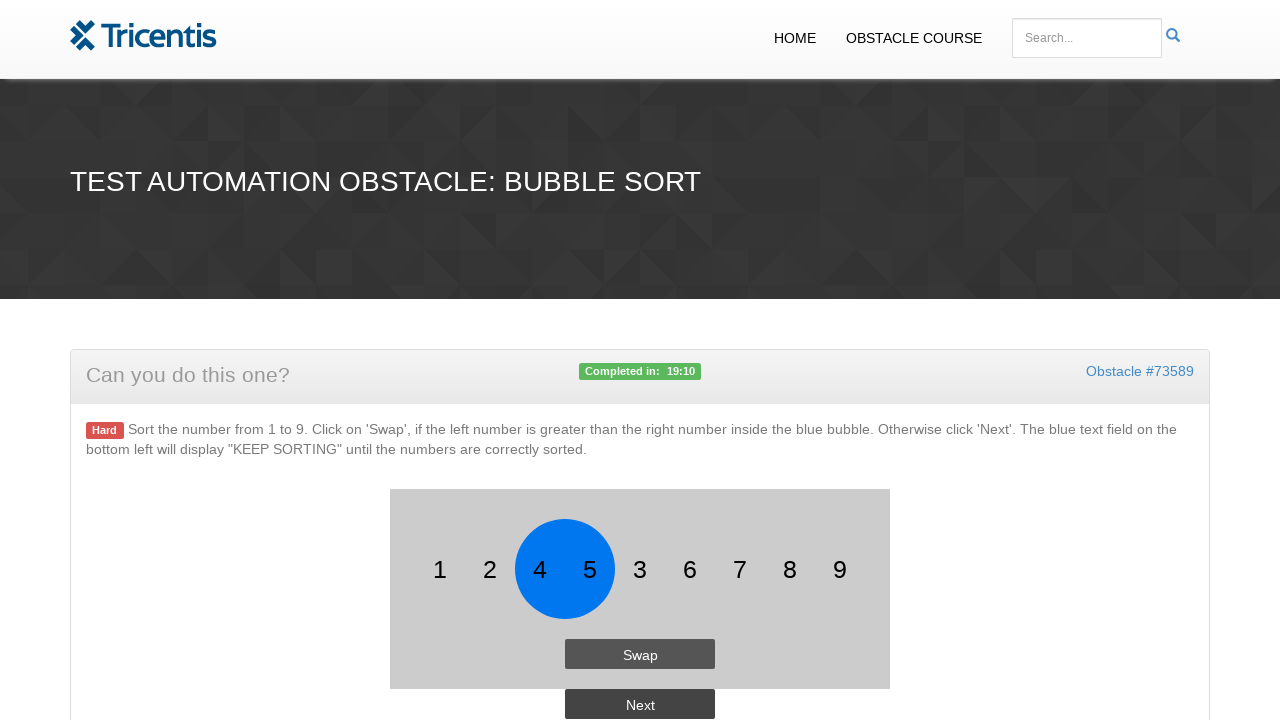

Clicked next button to move to next comparison at (640, 704) on #button2
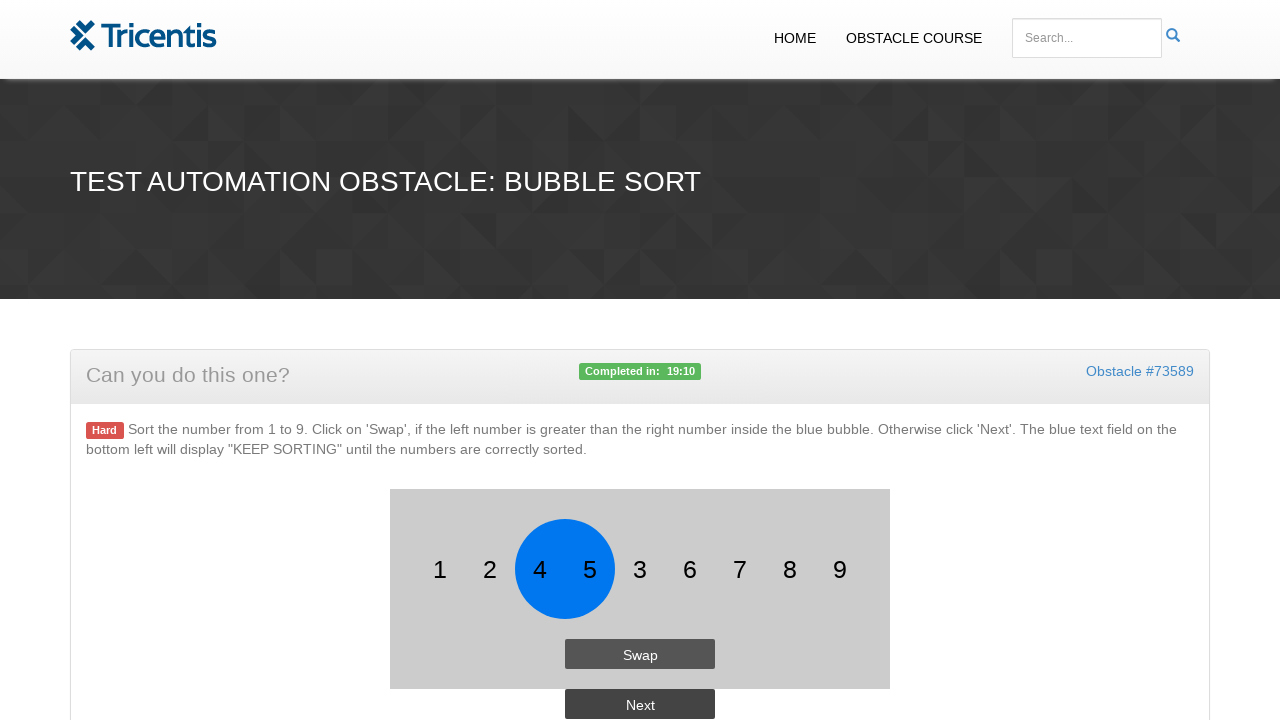

Waited 1000ms before next comparison
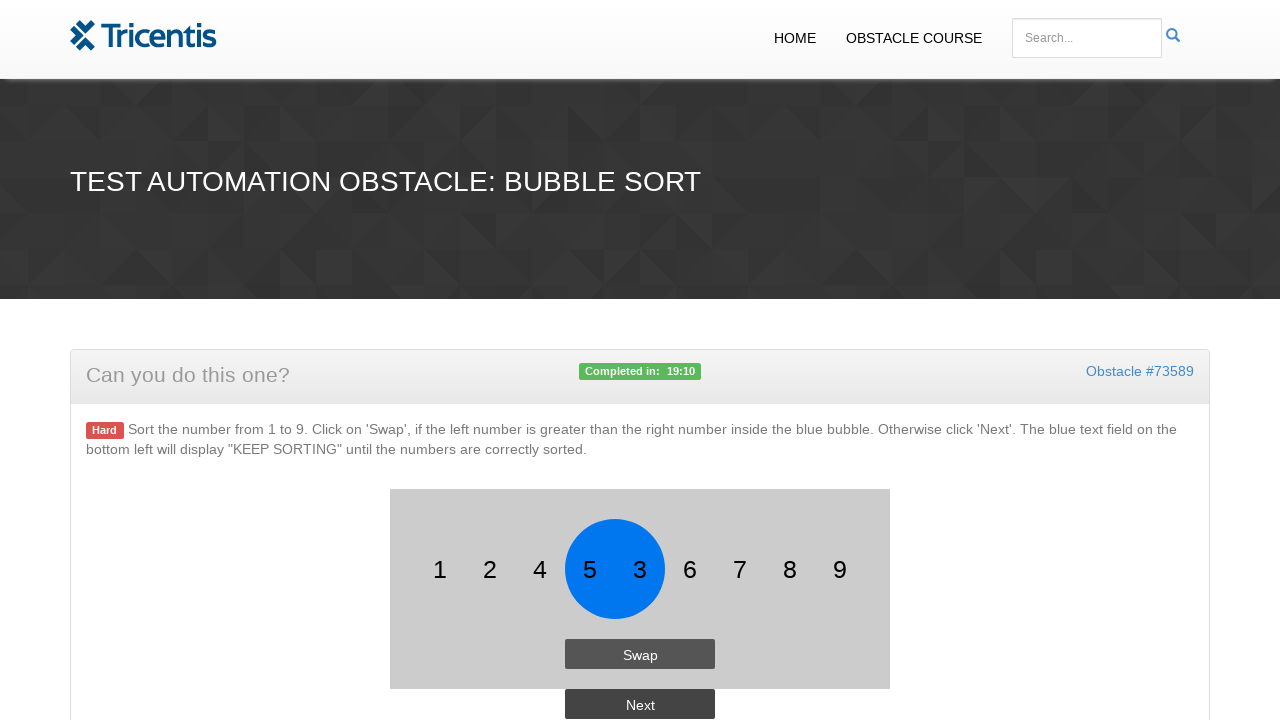

Retrieved first number: 5
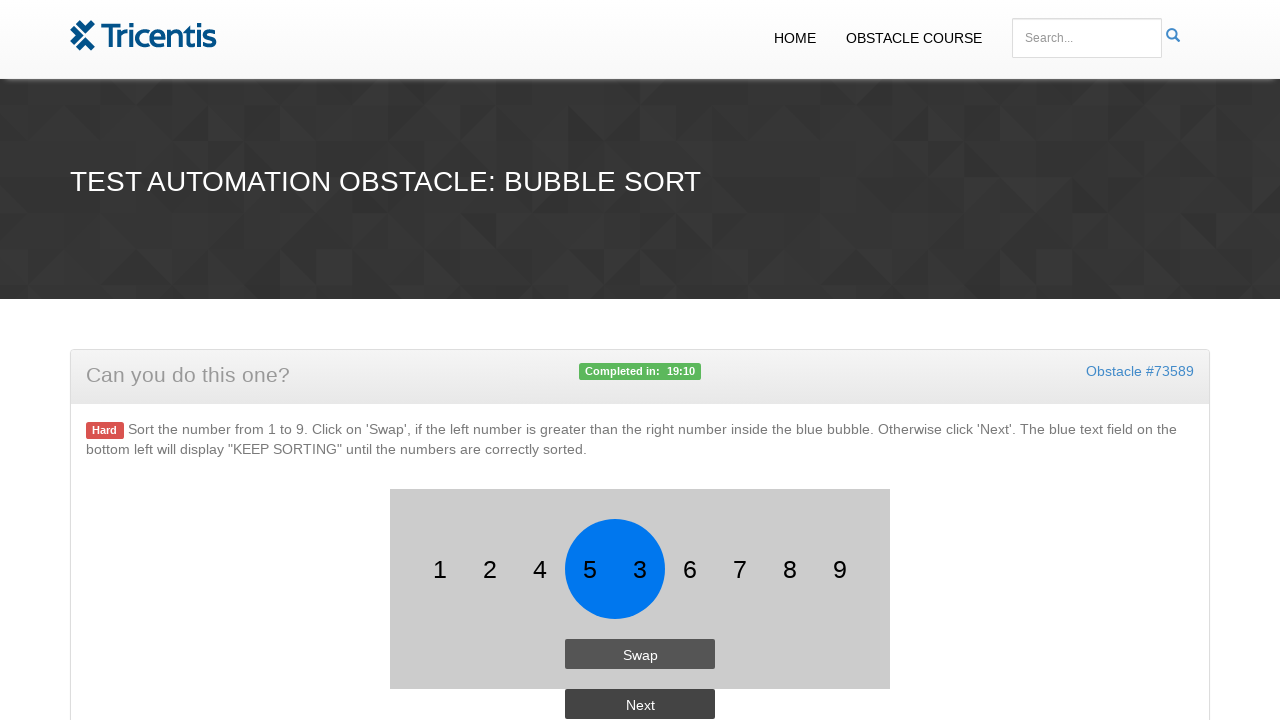

Retrieved second number: 3
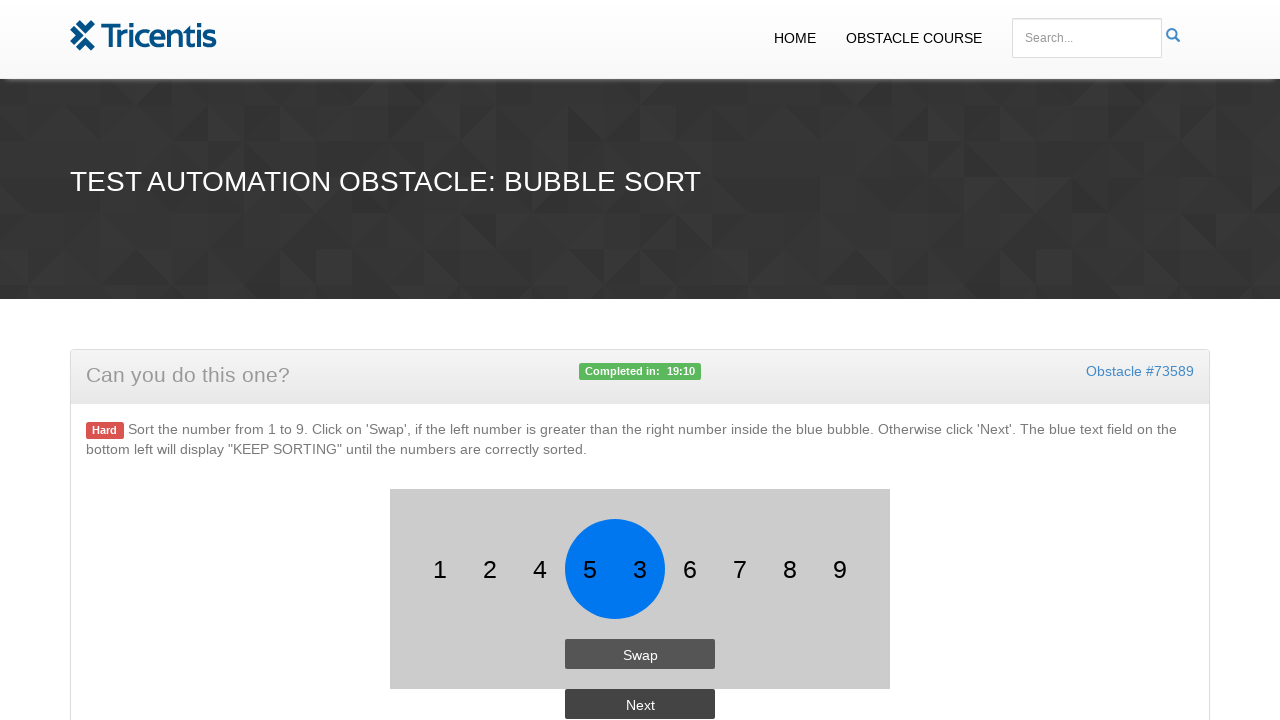

Clicked swap button: 5 > 3 at (640, 654) on #button1
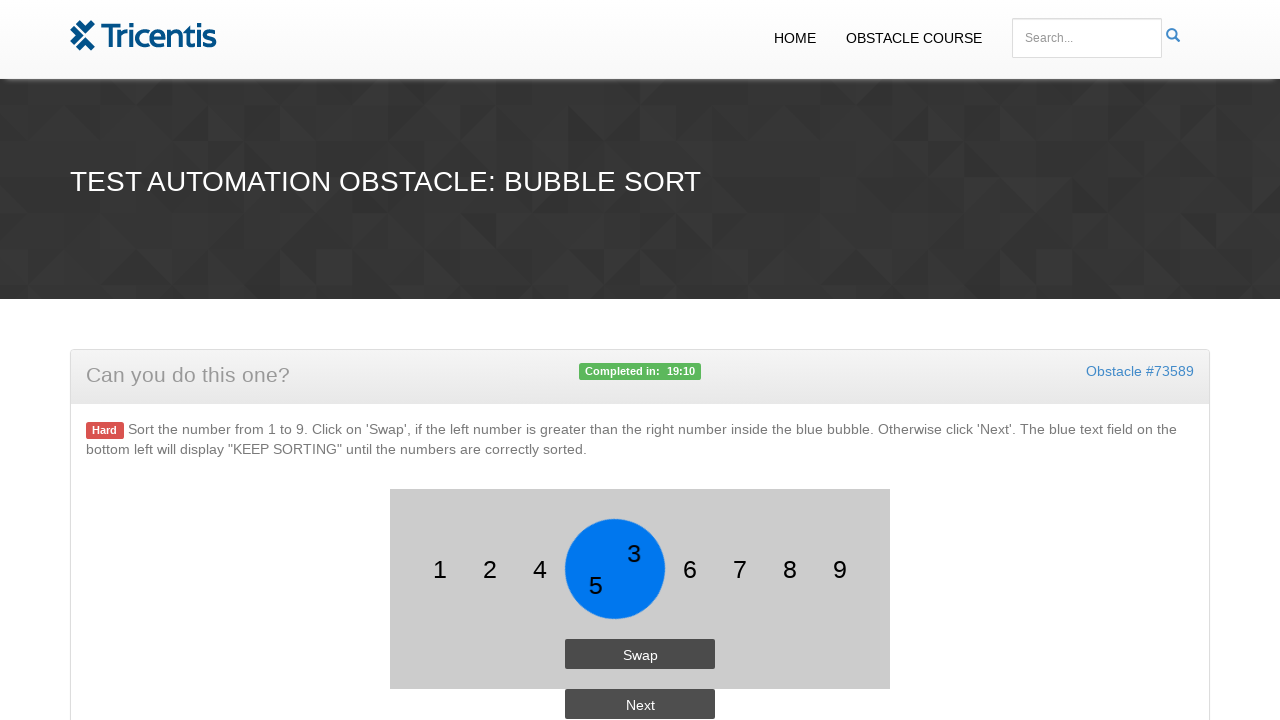

Clicked next button to move to next comparison at (640, 704) on #button2
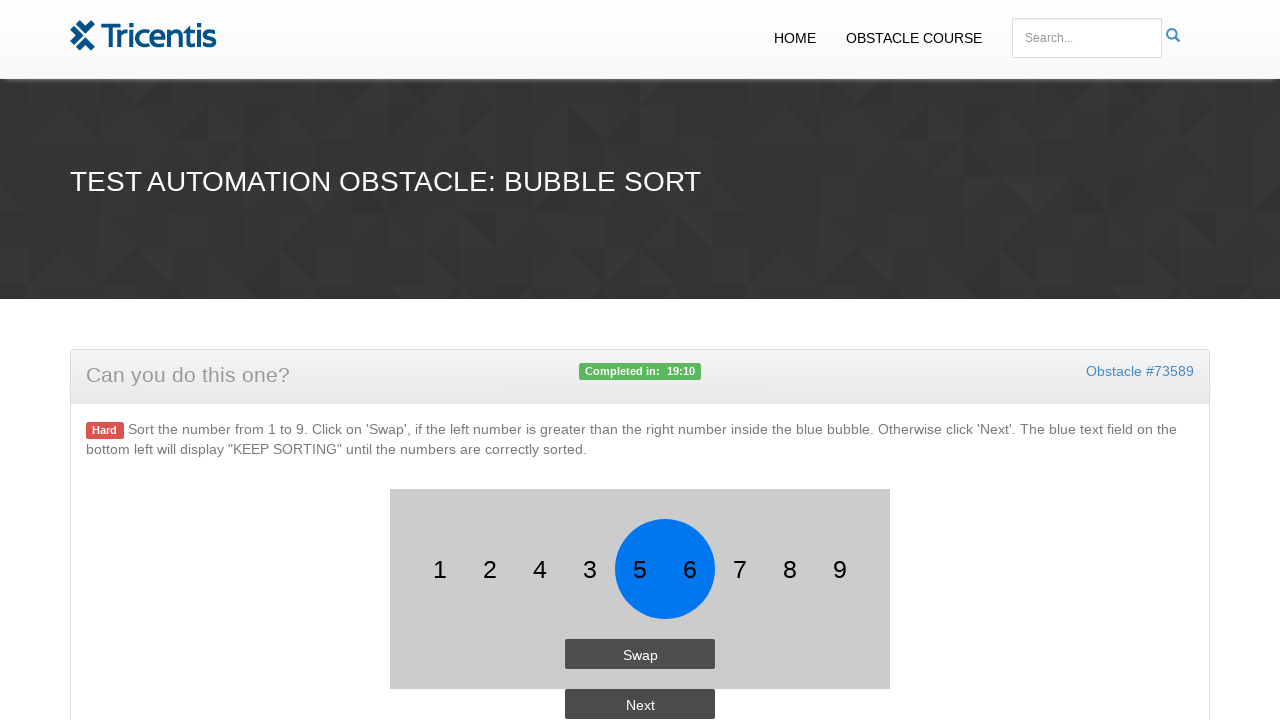

Waited 1000ms before next comparison
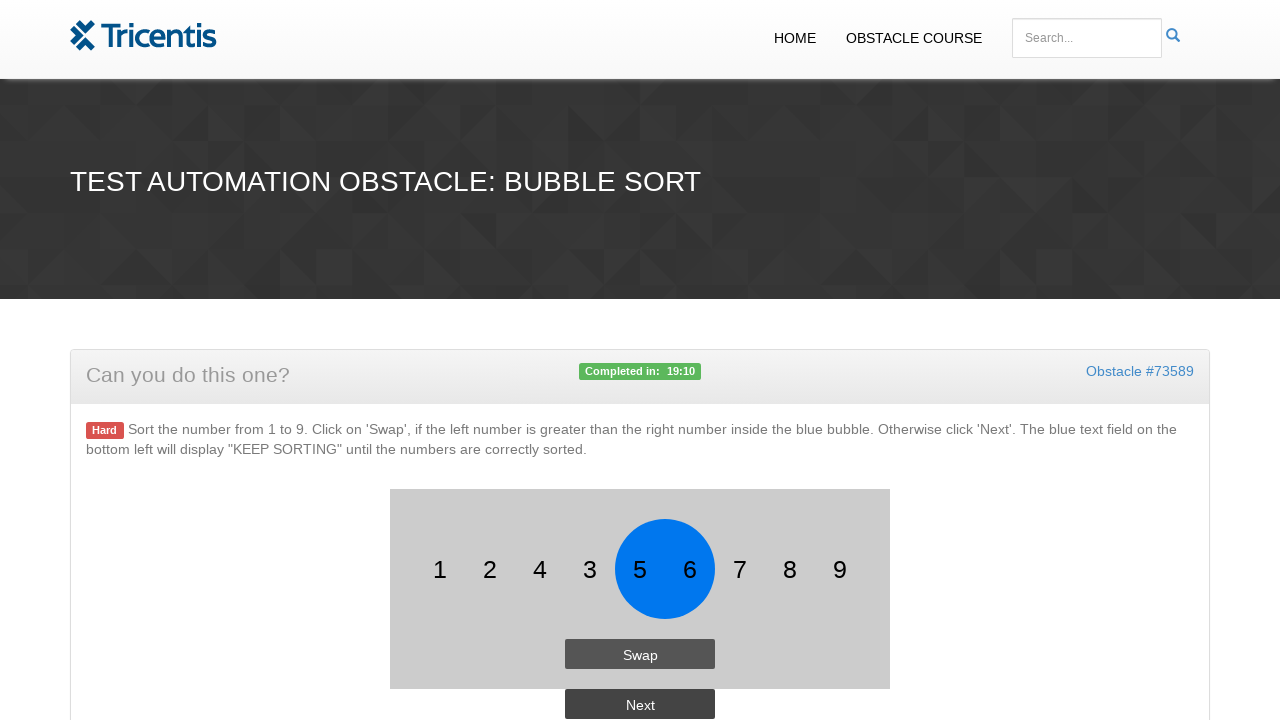

Retrieved first number: 5
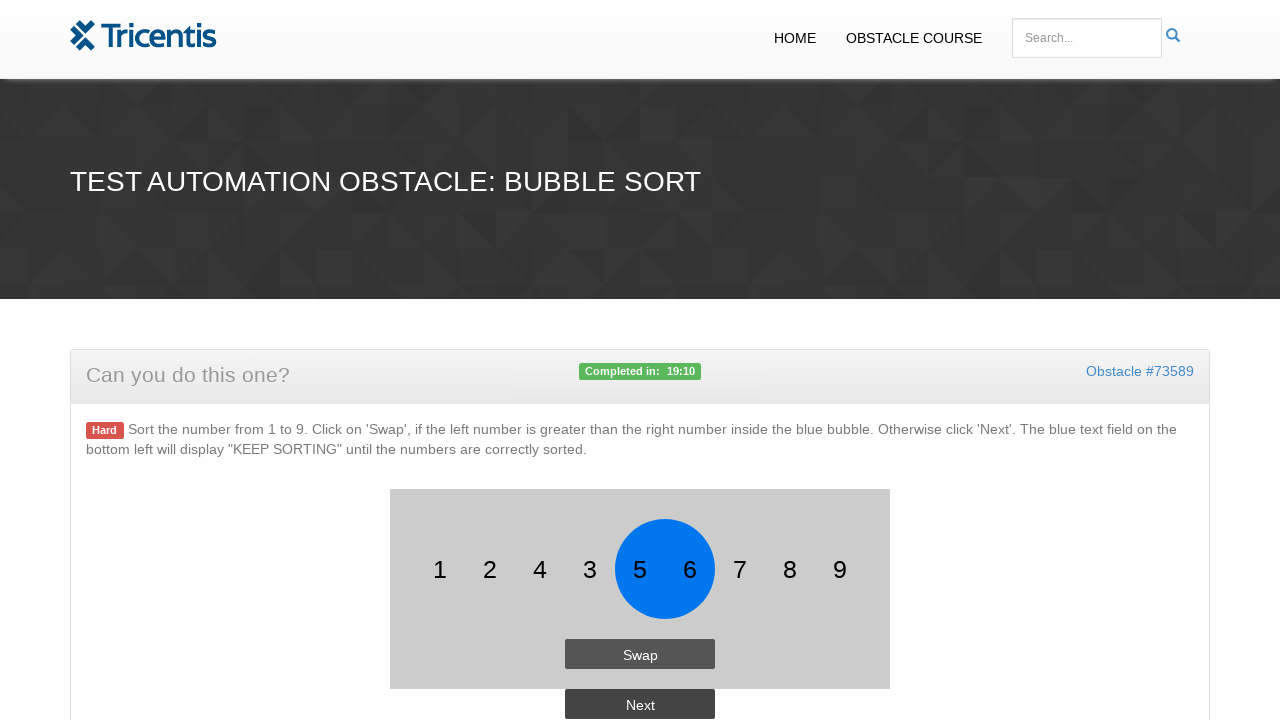

Retrieved second number: 6
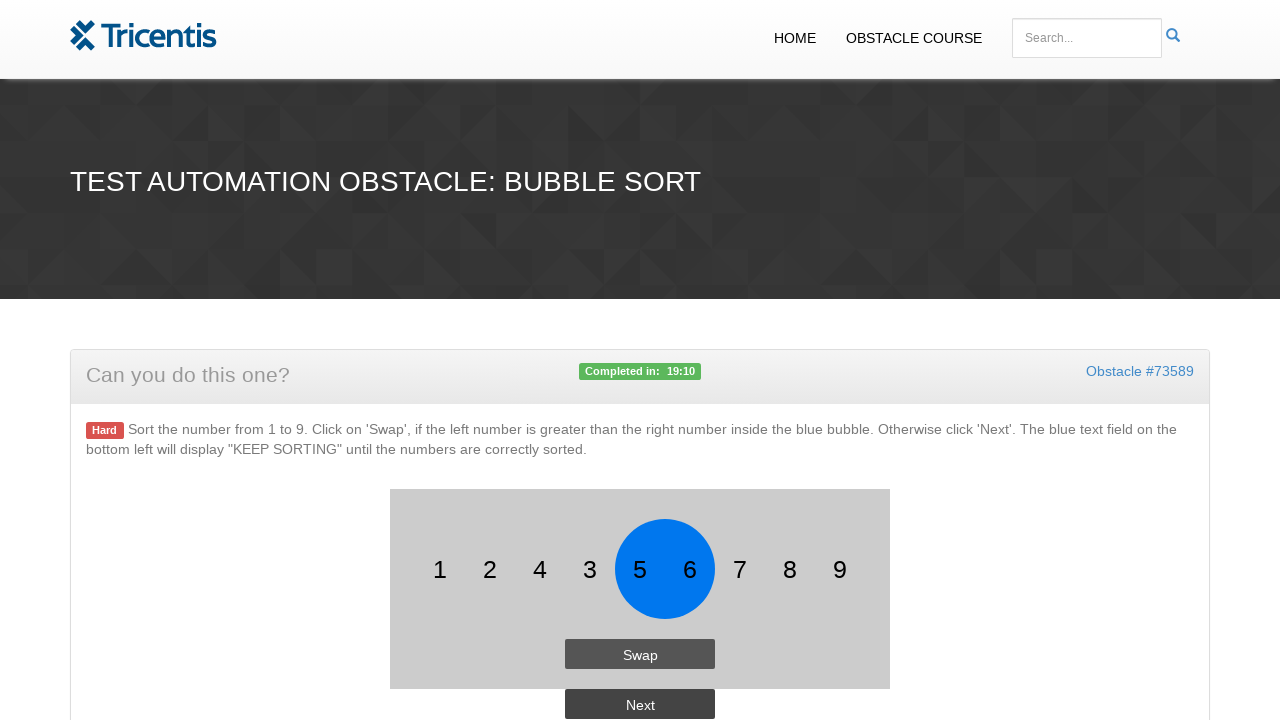

Clicked next button to move to next comparison at (640, 704) on #button2
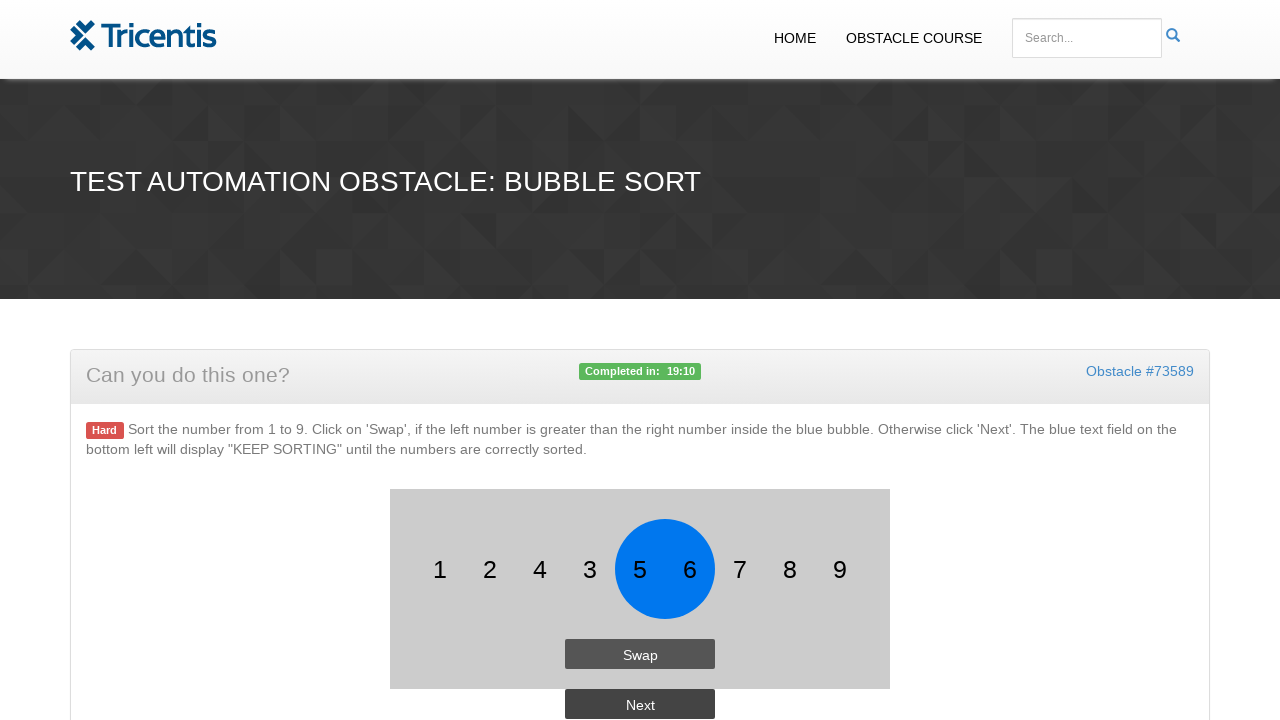

Waited 1000ms before next comparison
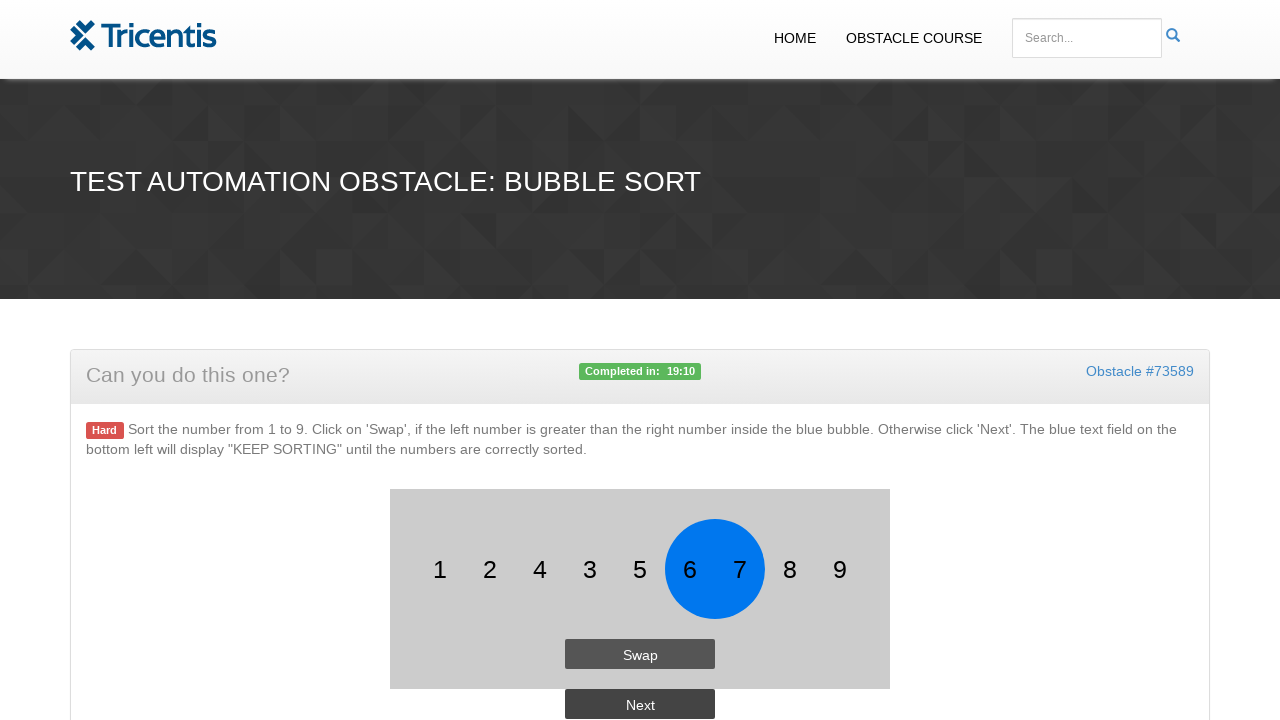

Retrieved first number: 6
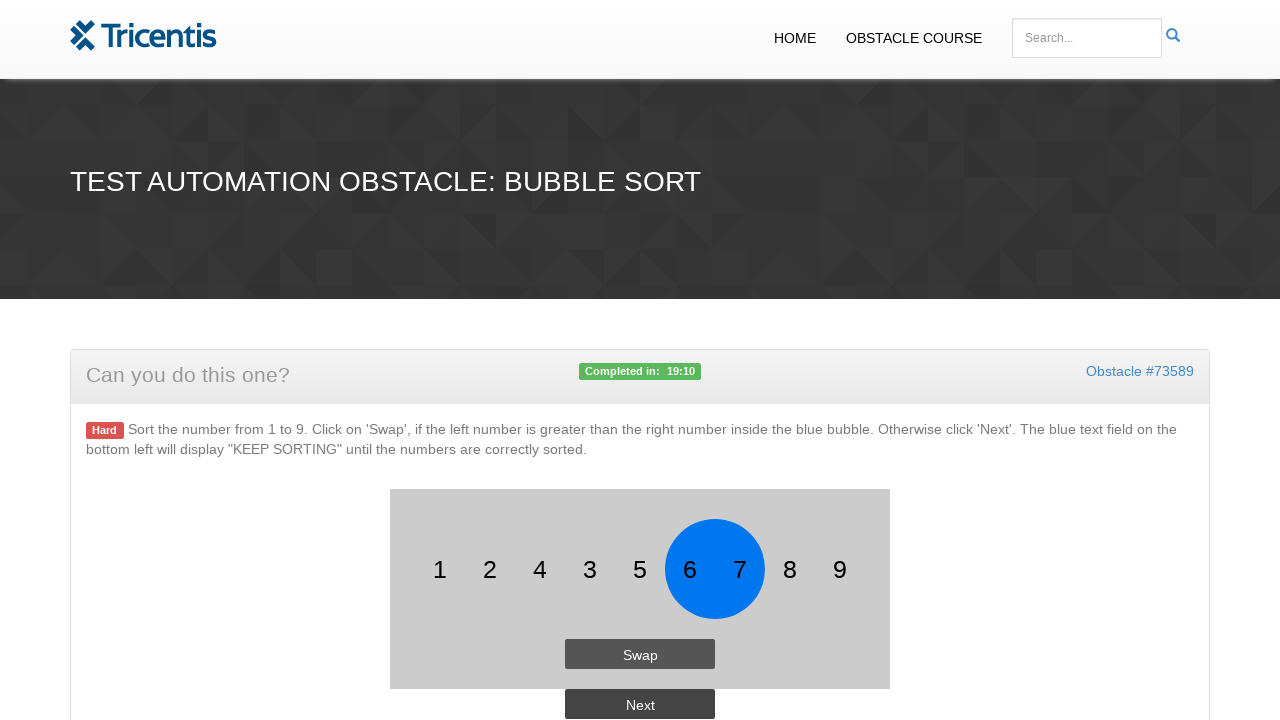

Retrieved second number: 7
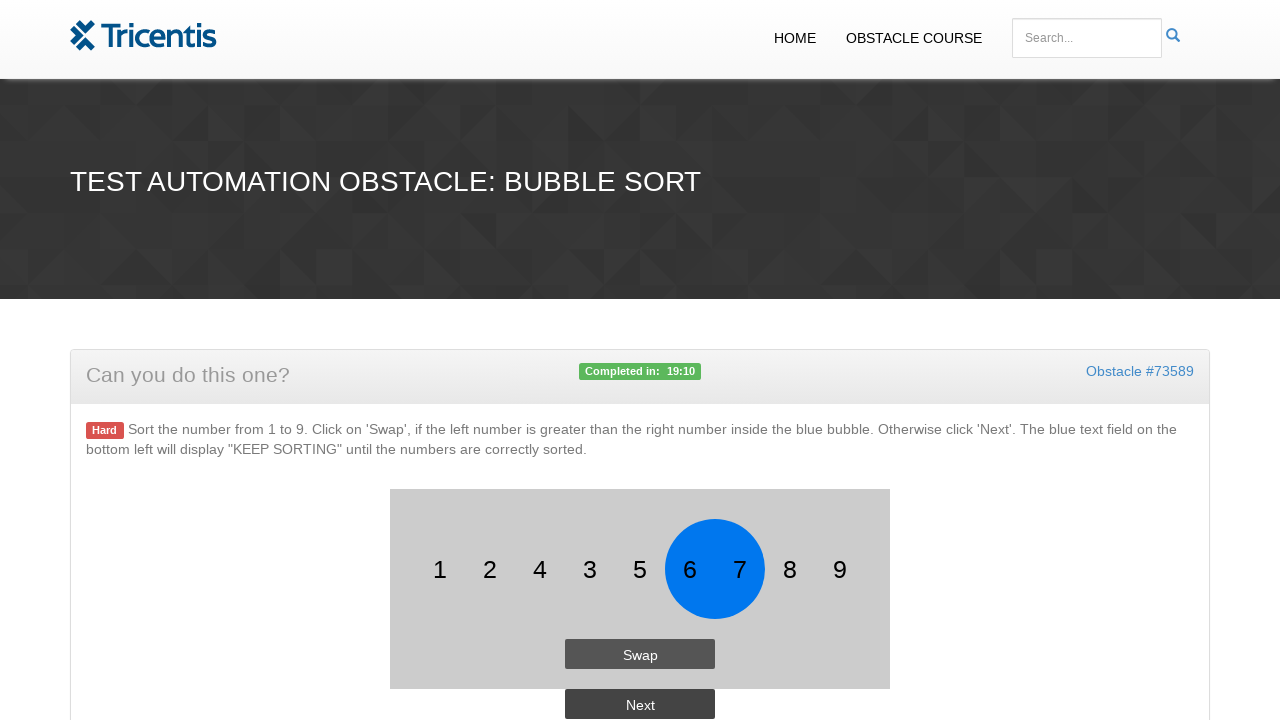

Clicked next button to move to next comparison at (640, 704) on #button2
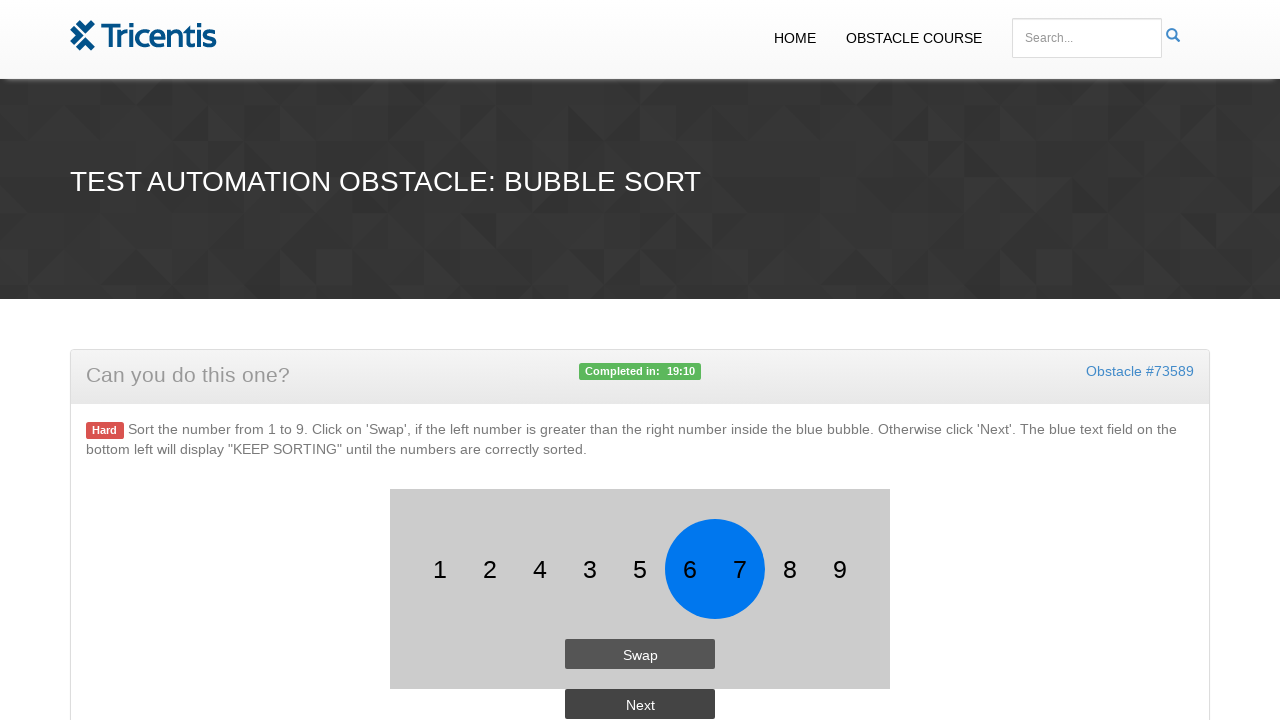

Waited 1000ms before next comparison
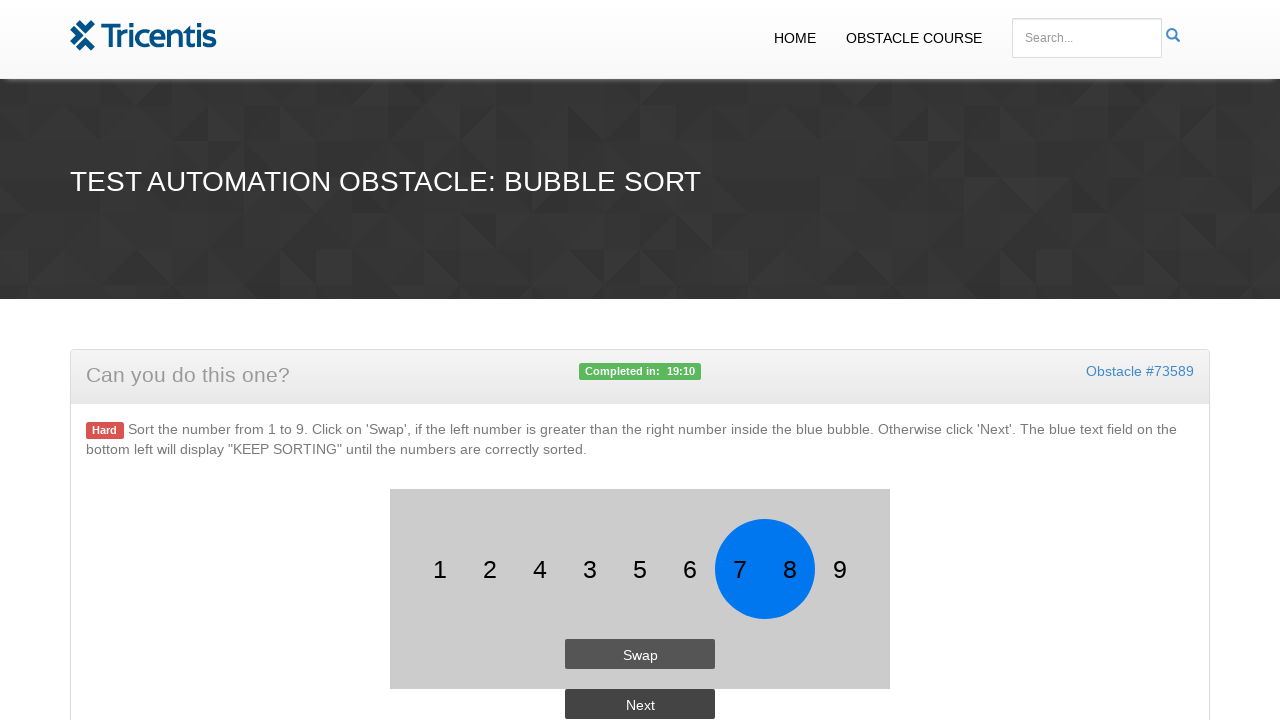

Retrieved first number: 7
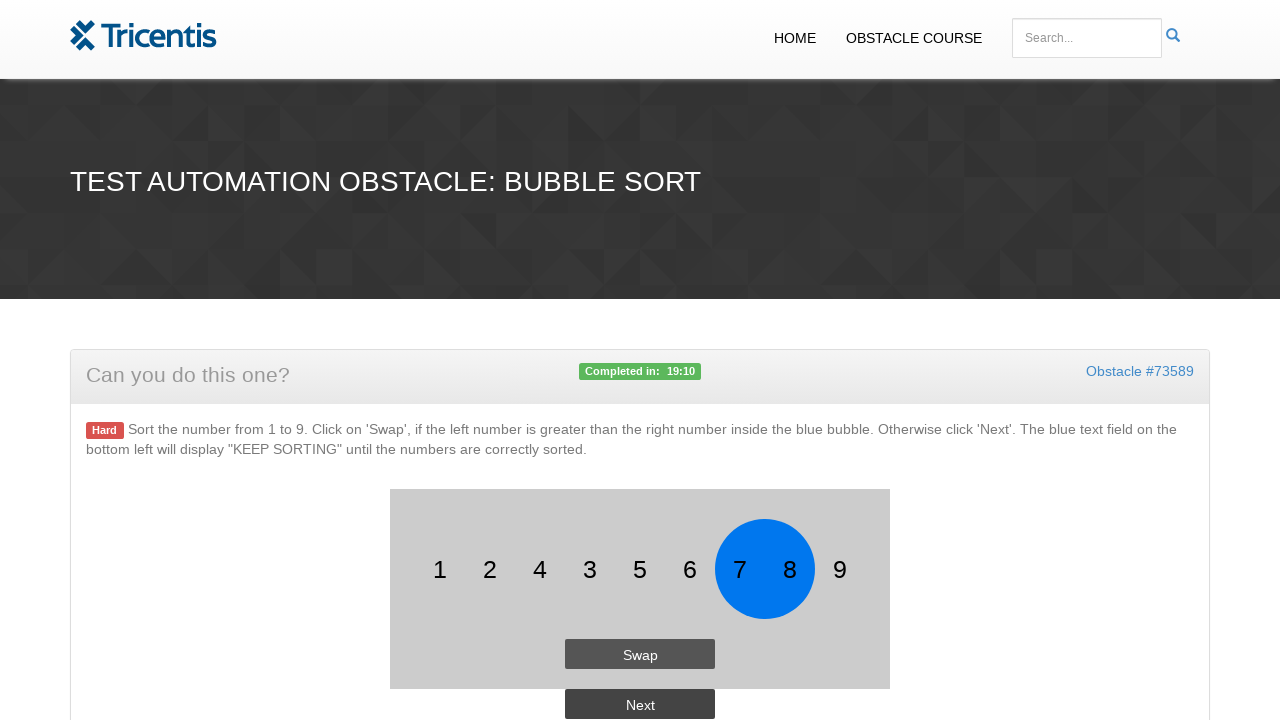

Retrieved second number: 8
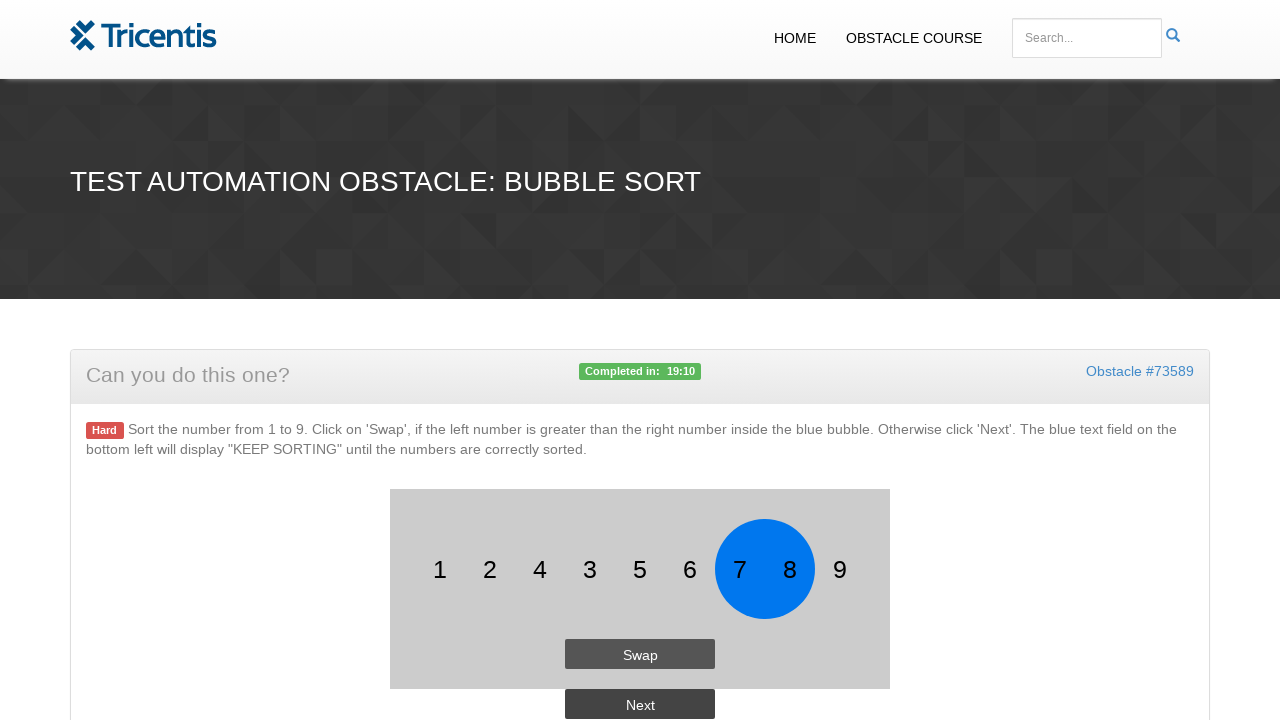

Clicked next button to move to next comparison at (640, 704) on #button2
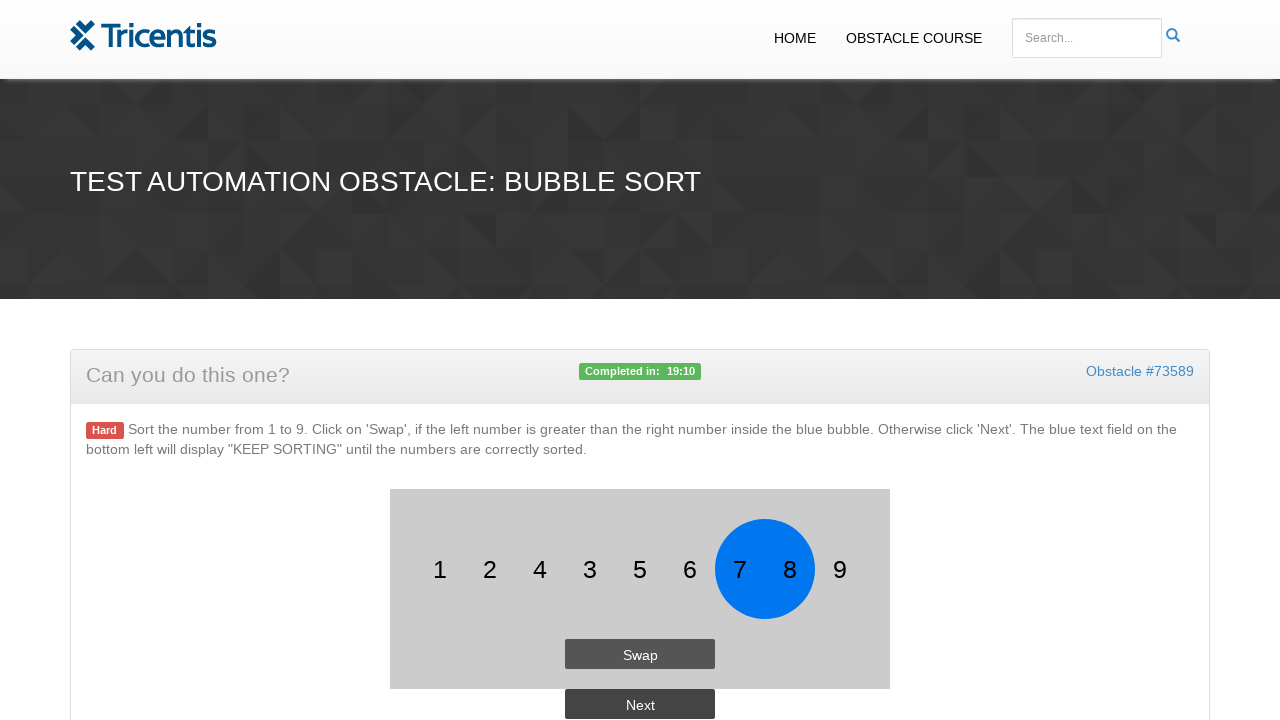

Waited 1000ms before next comparison
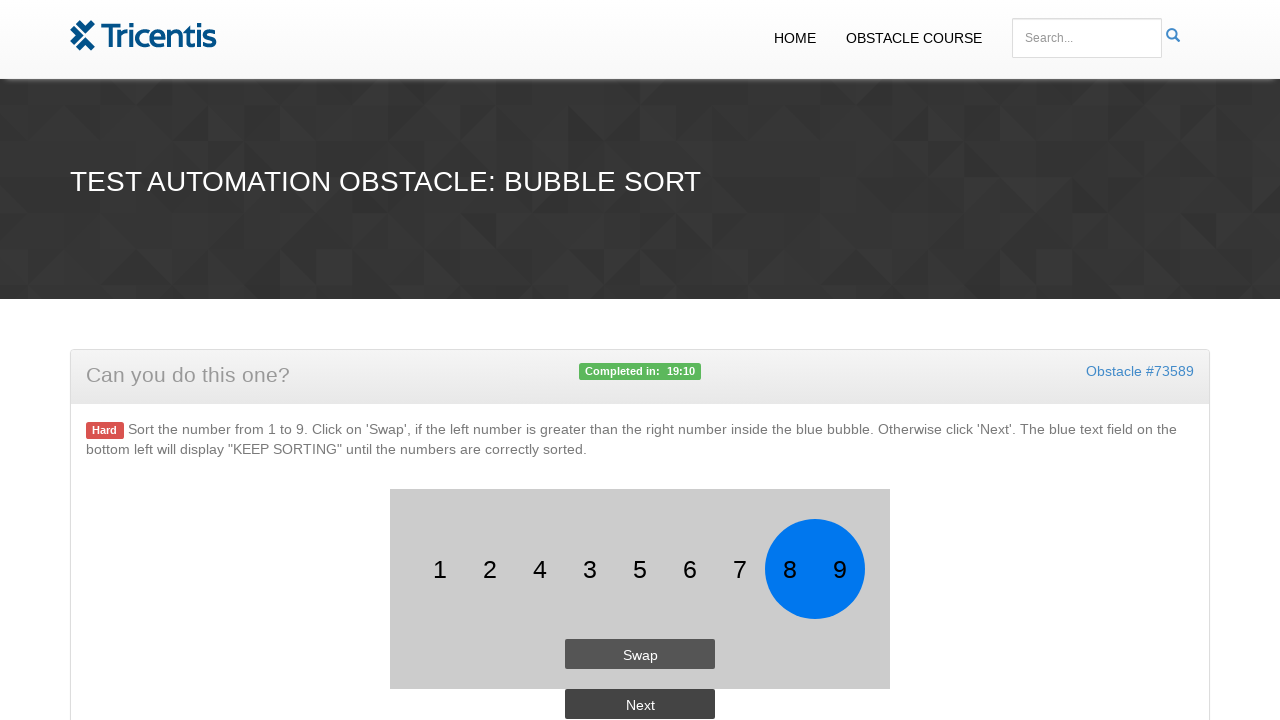

Retrieved first number: 8
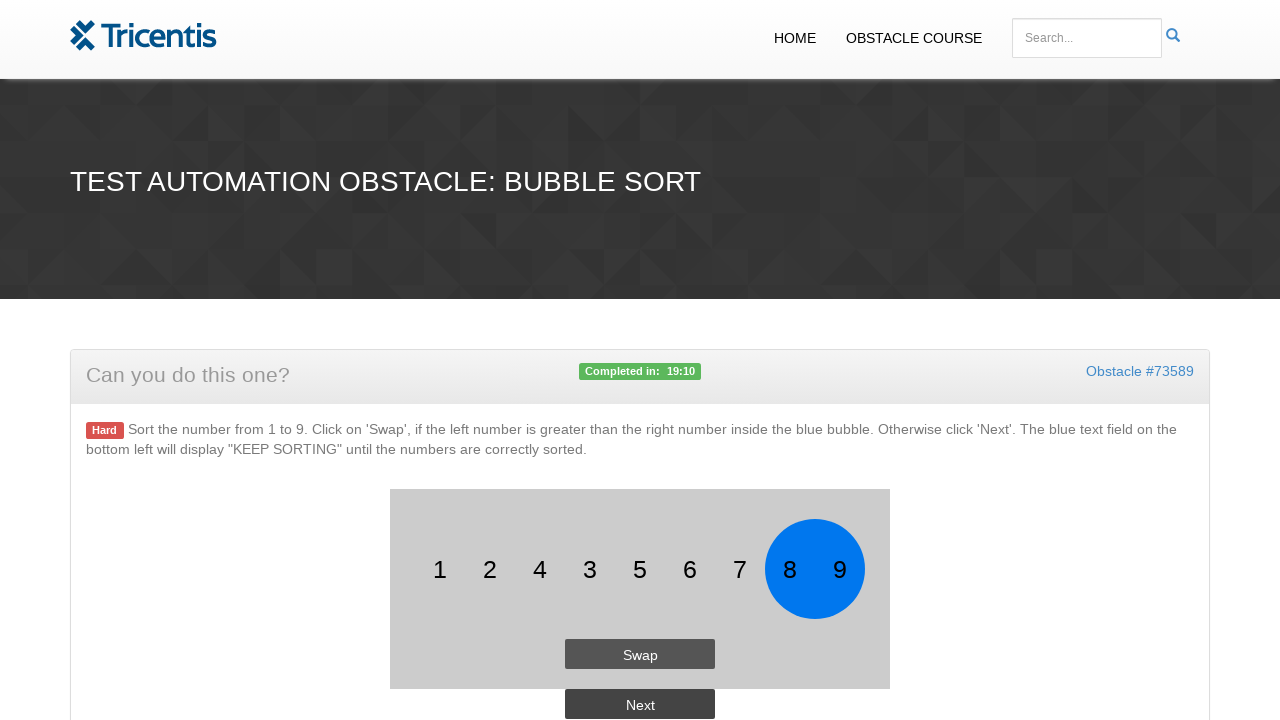

Retrieved second number: 9
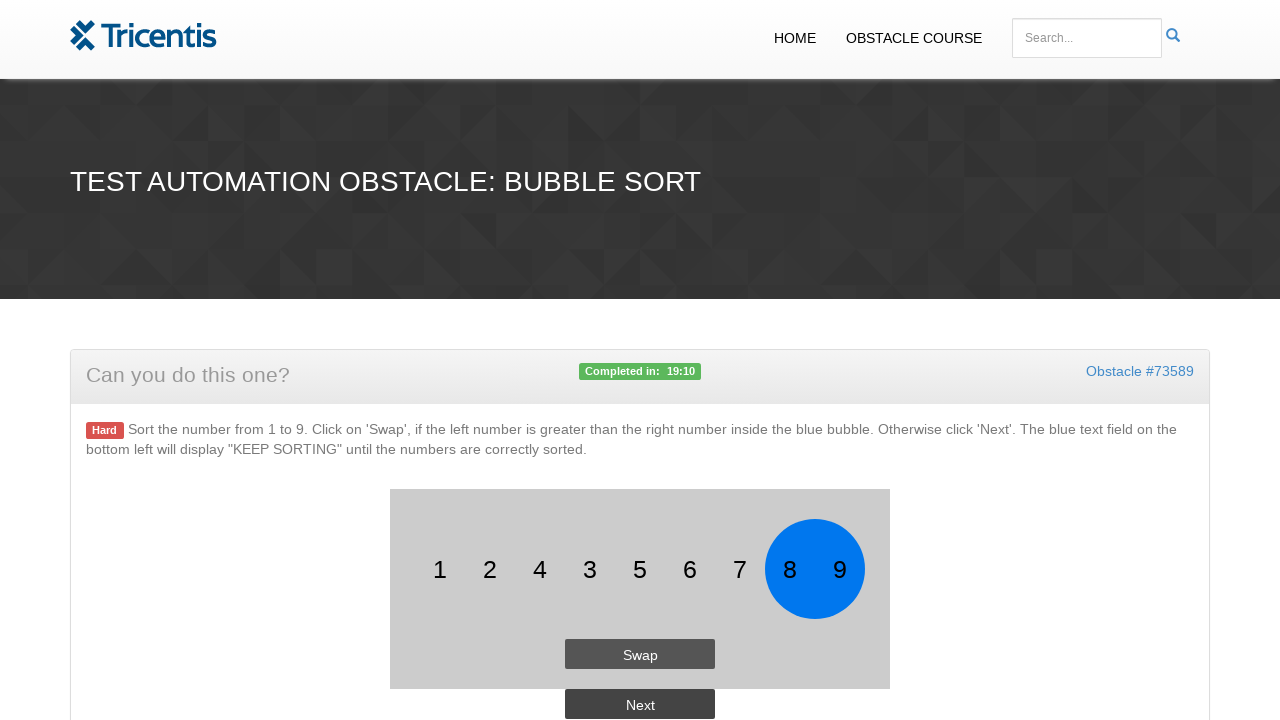

Clicked next button to move to next comparison at (640, 704) on #button2
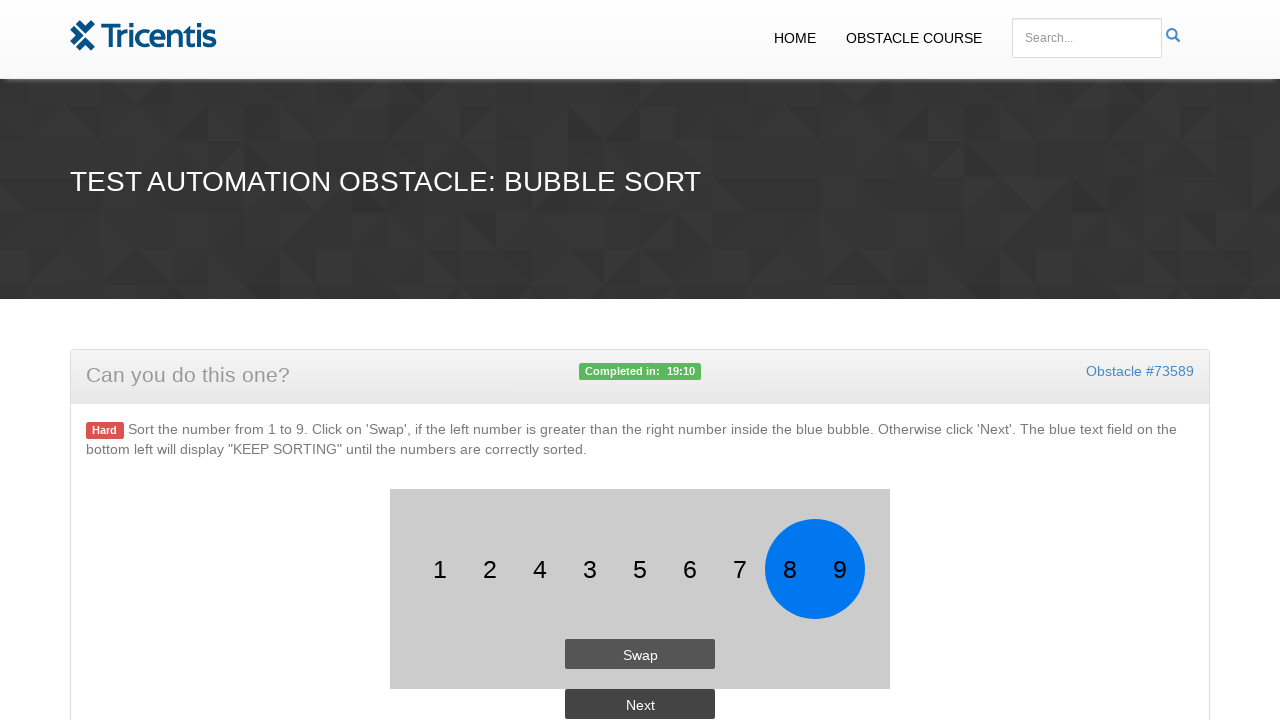

Waited 1000ms before next comparison
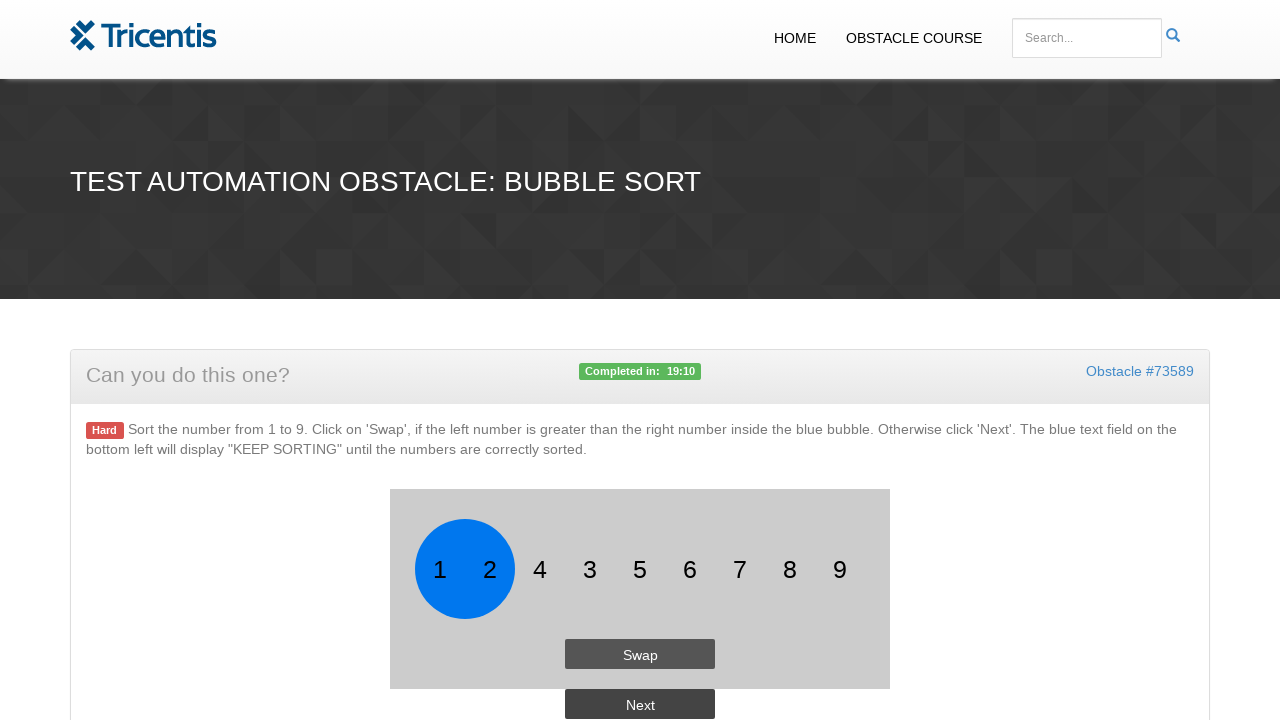

Retrieved first number: 1
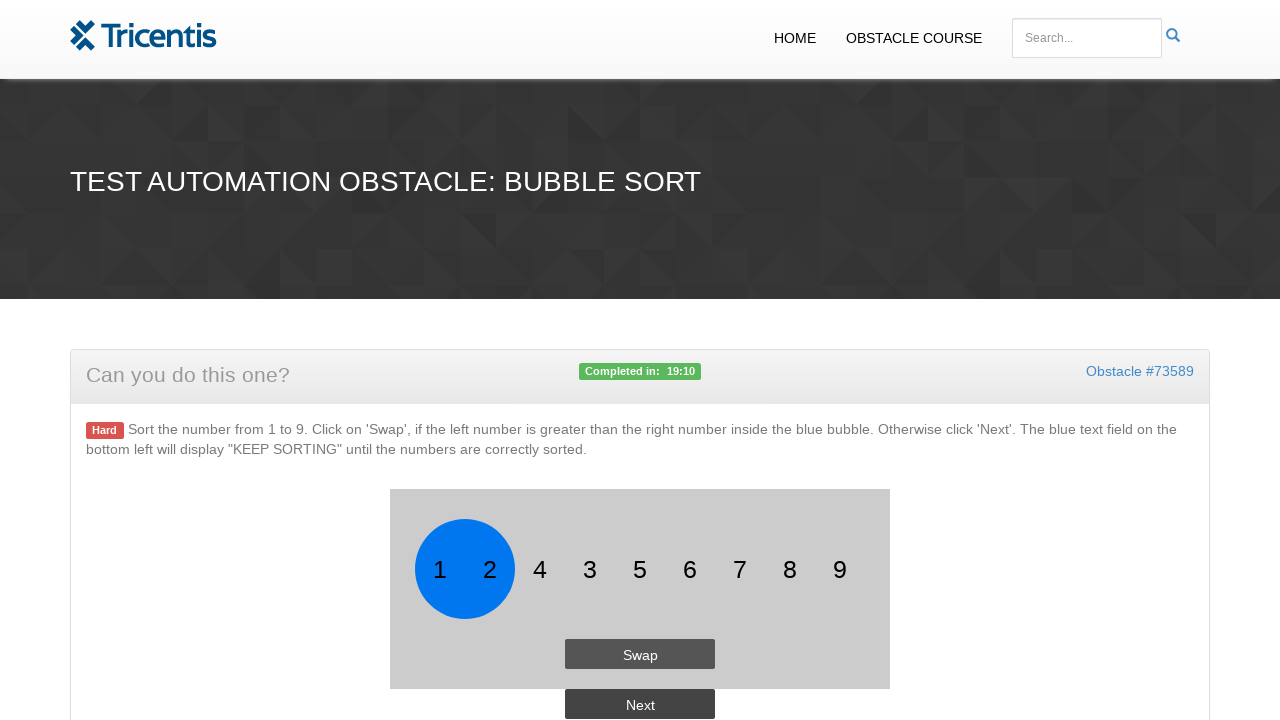

Retrieved second number: 2
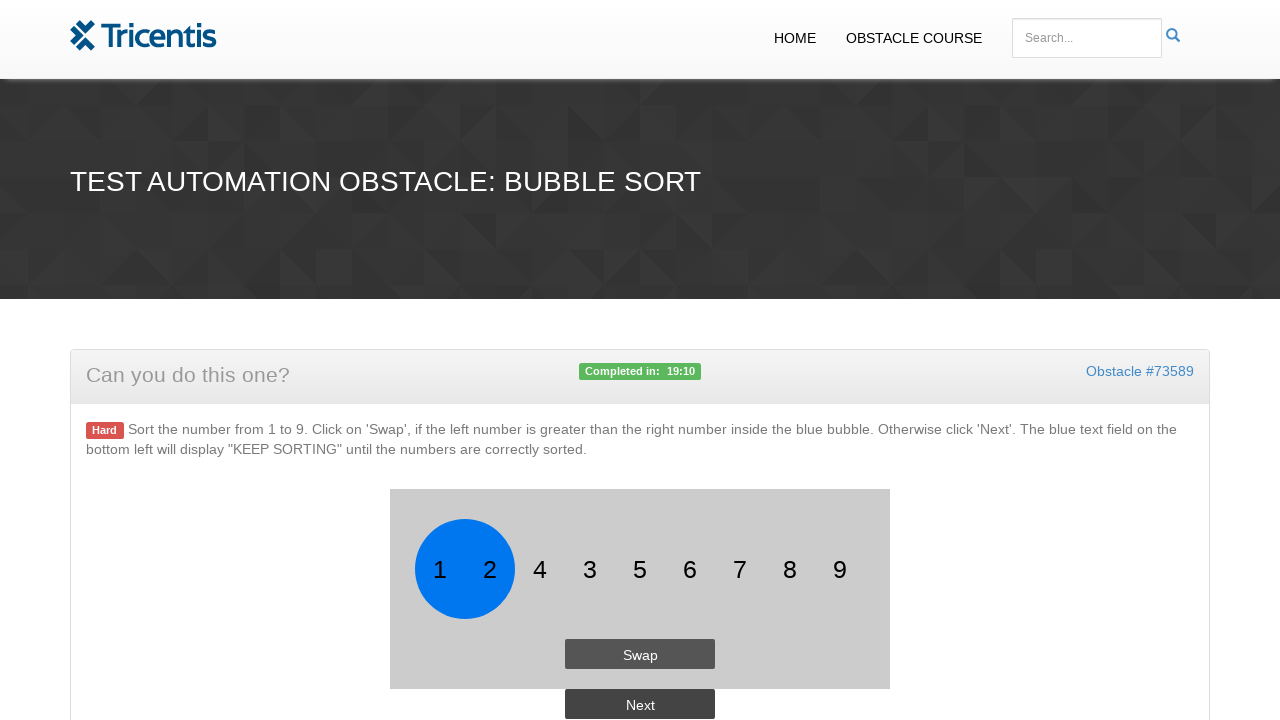

Clicked next button to move to next comparison at (640, 704) on #button2
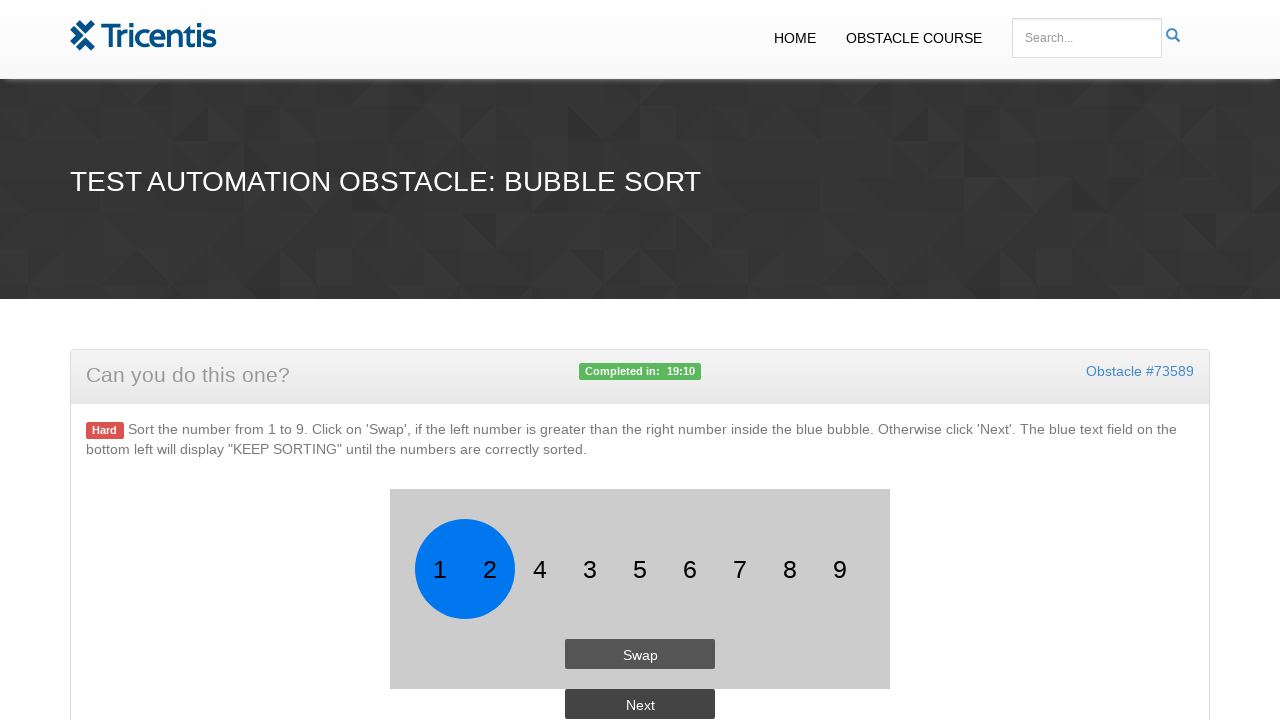

Waited 1000ms before next comparison
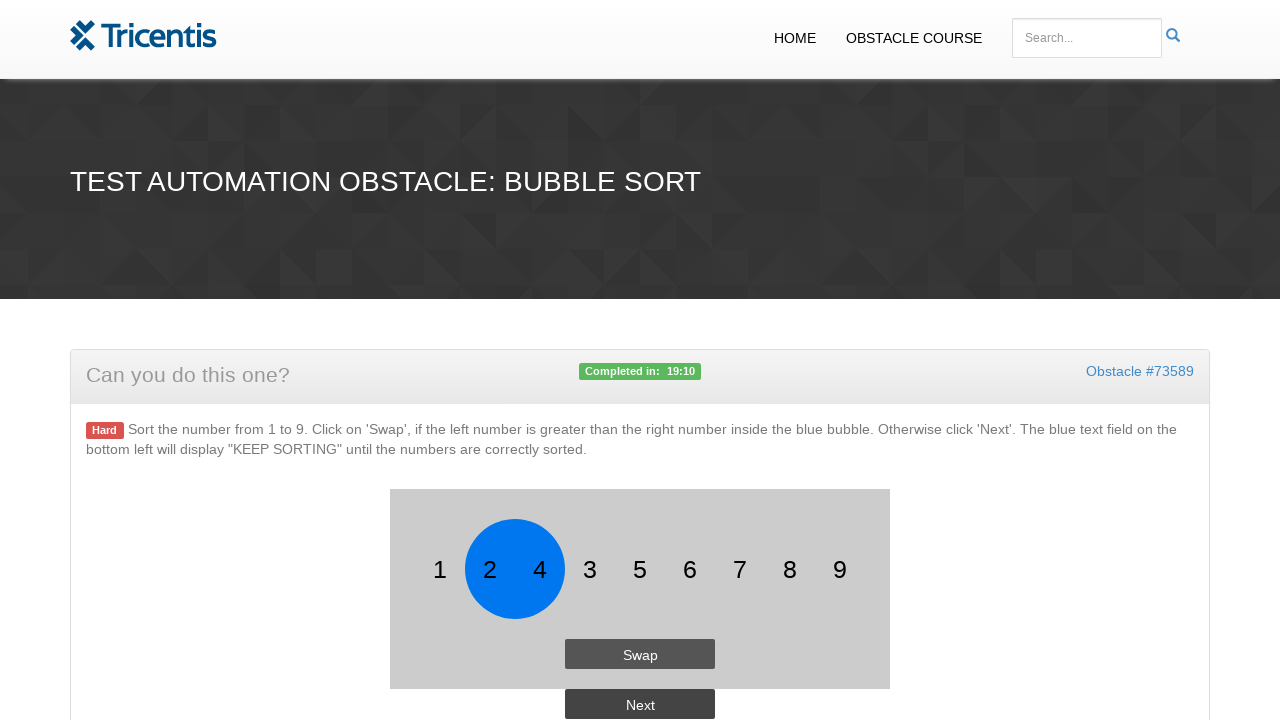

Retrieved first number: 2
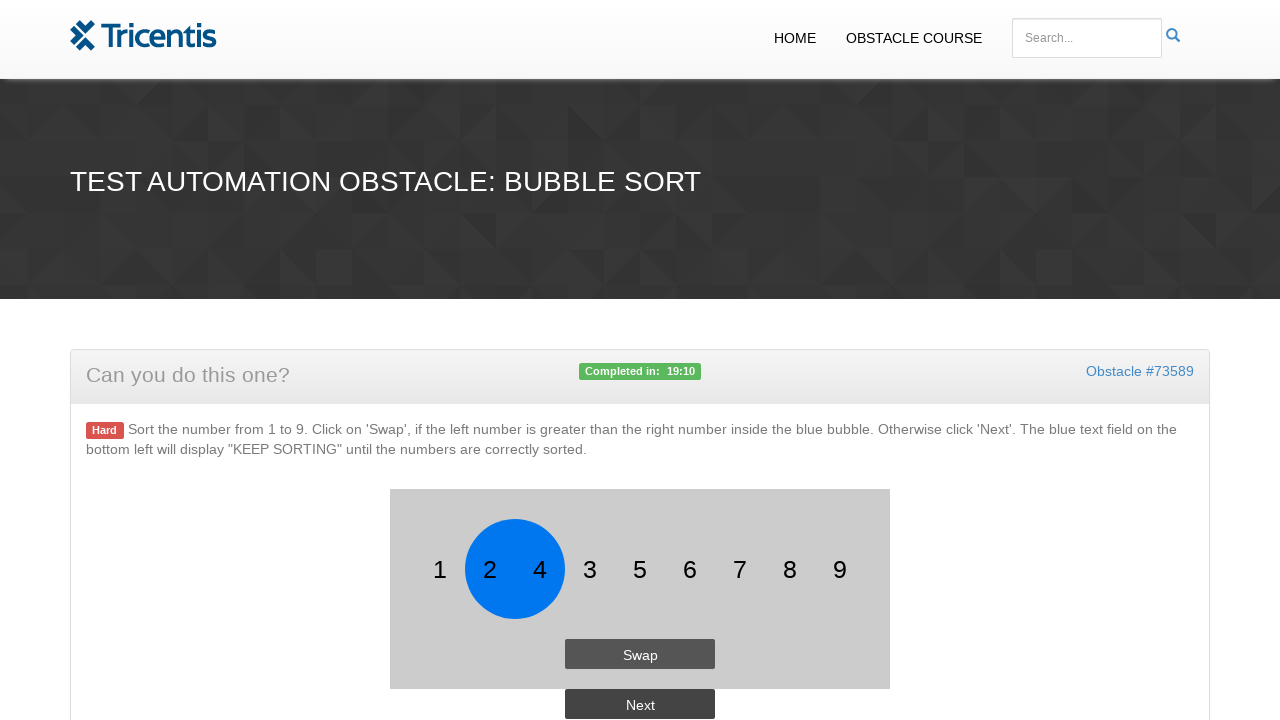

Retrieved second number: 4
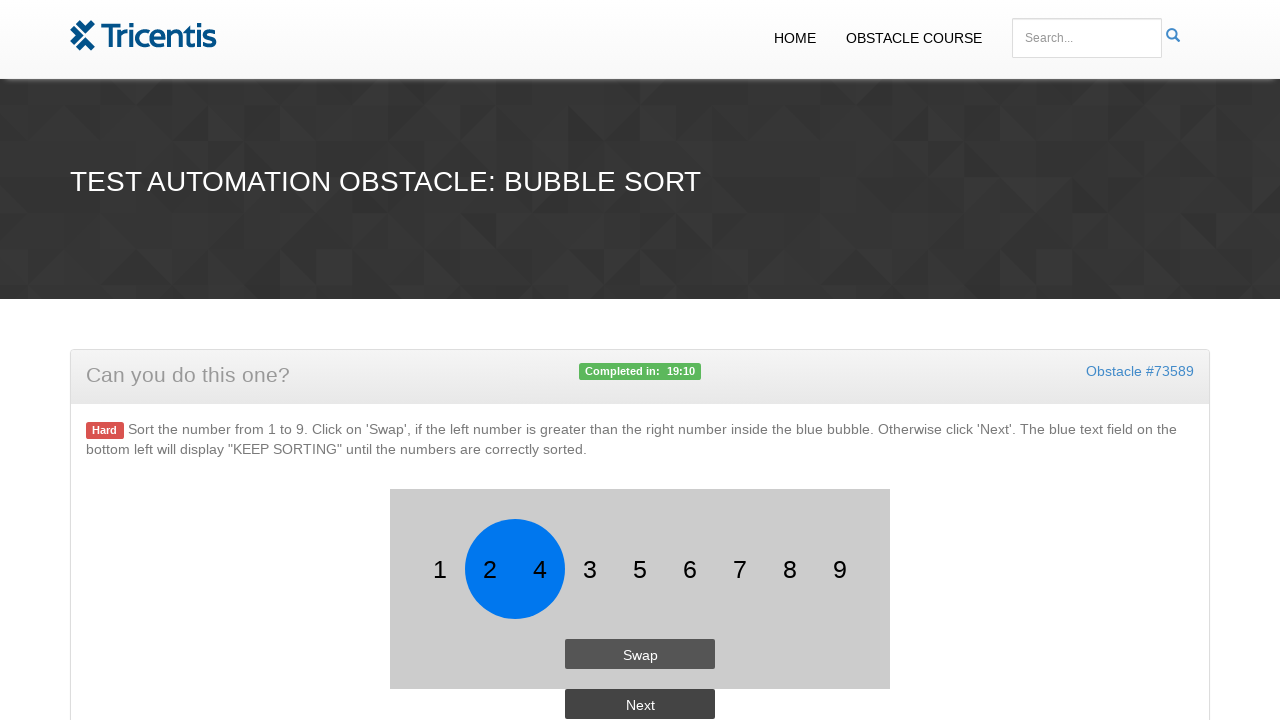

Clicked next button to move to next comparison at (640, 704) on #button2
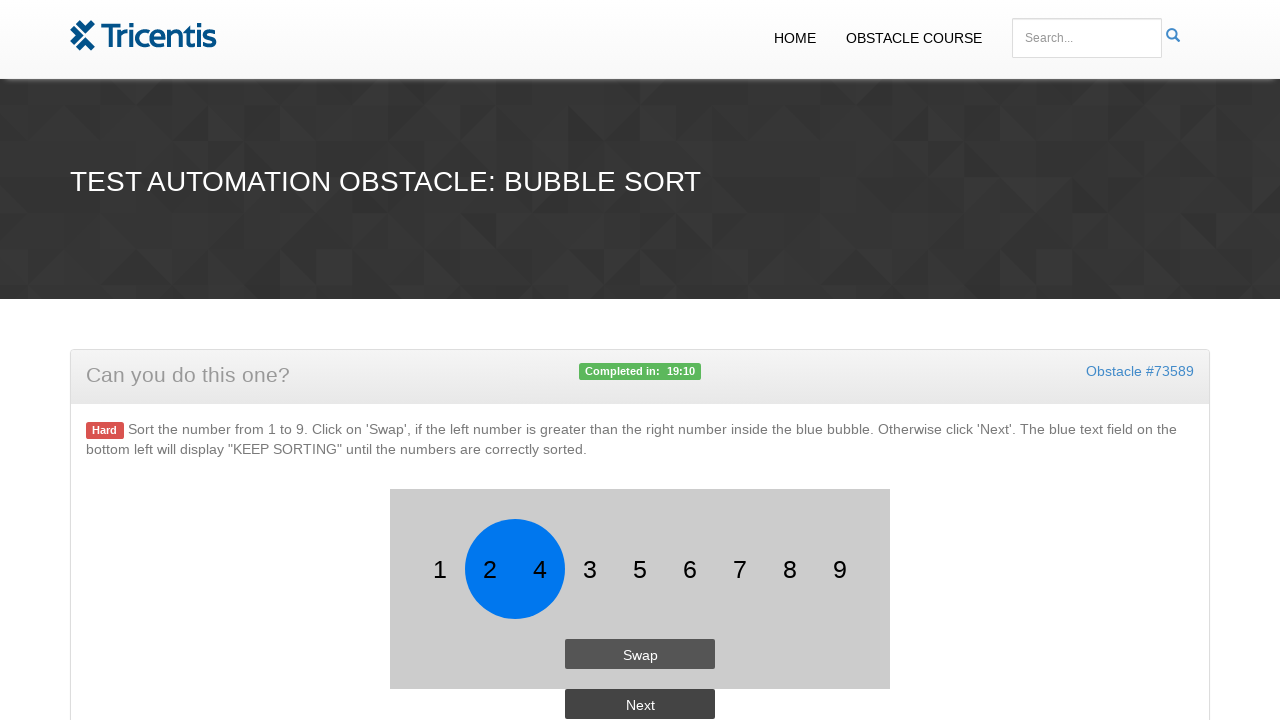

Waited 1000ms before next comparison
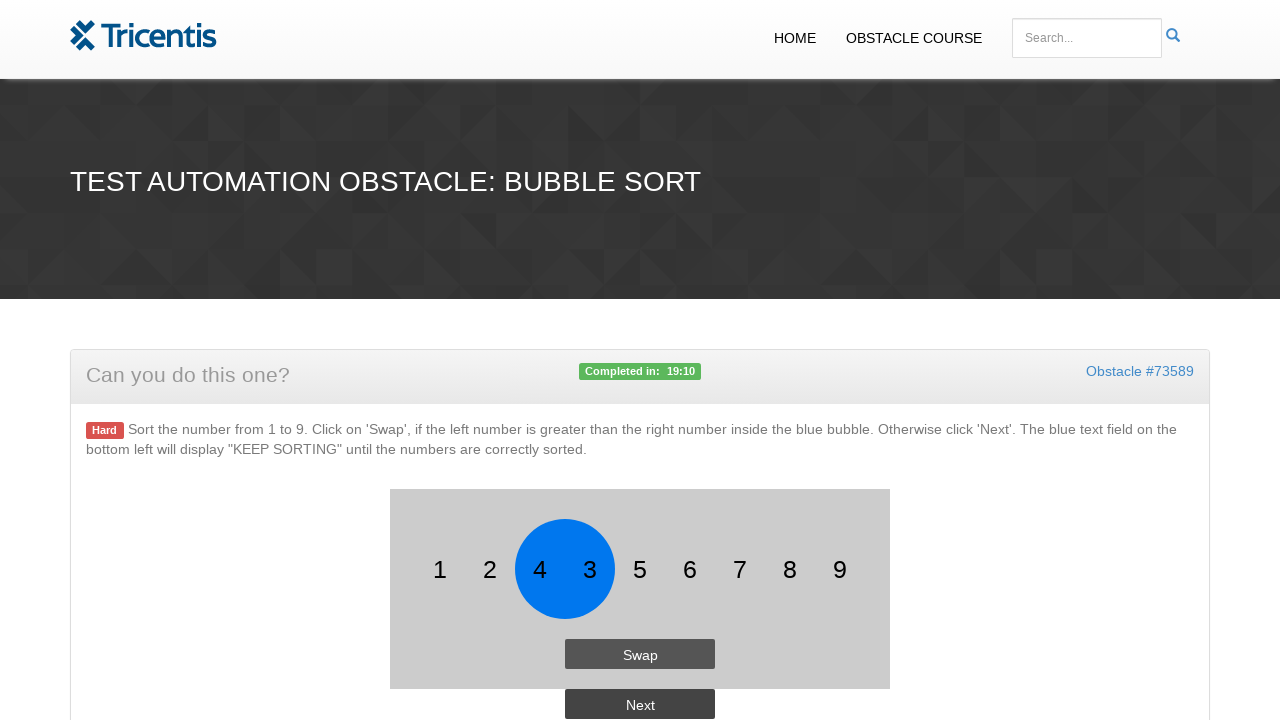

Retrieved first number: 4
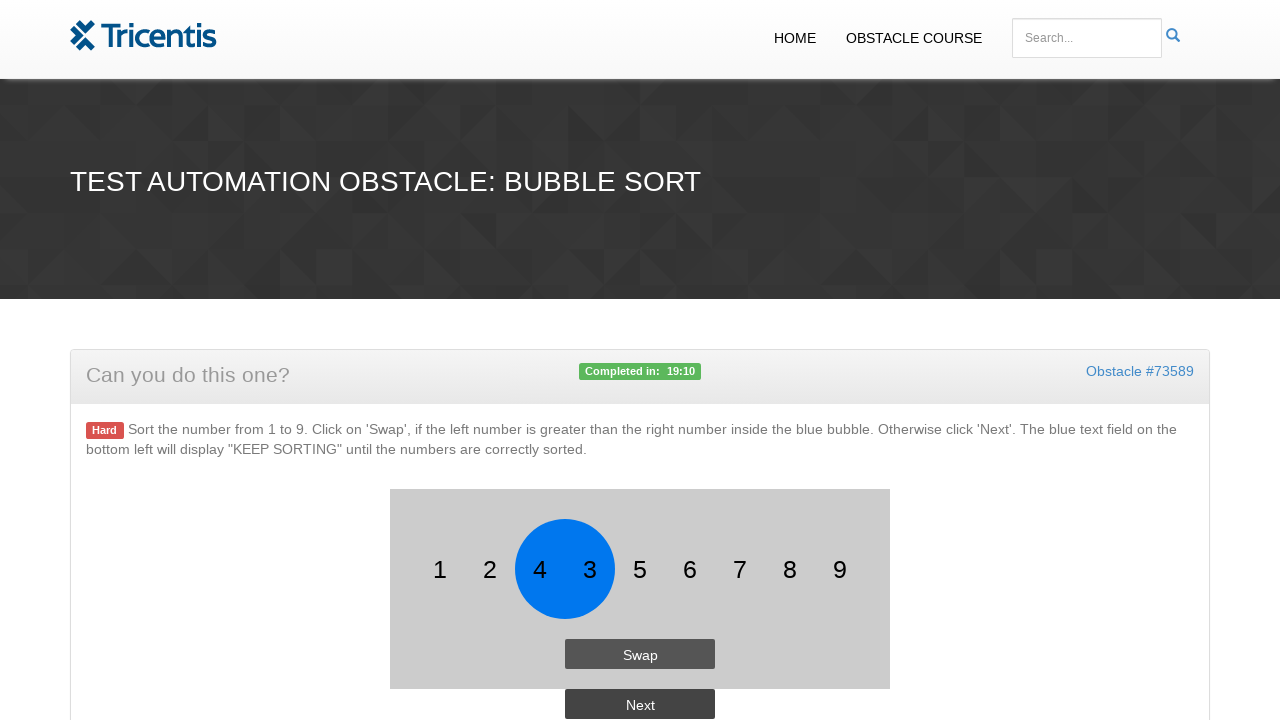

Retrieved second number: 3
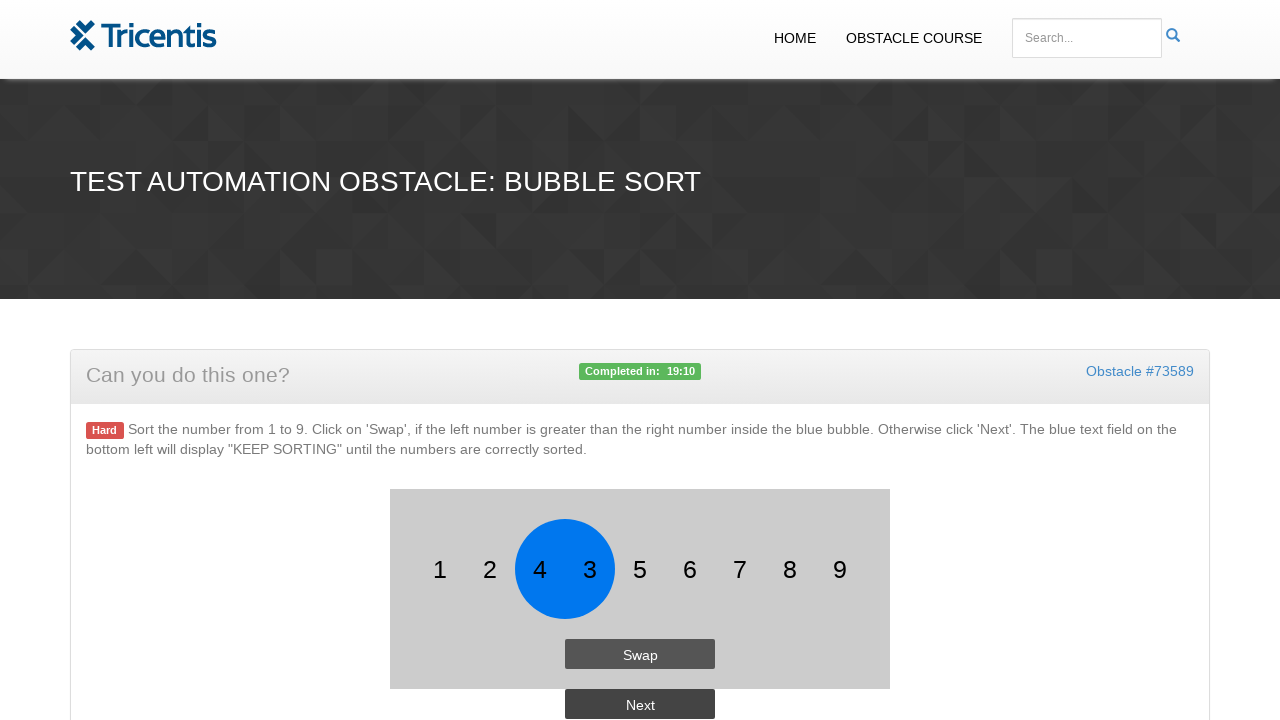

Clicked swap button: 4 > 3 at (640, 654) on #button1
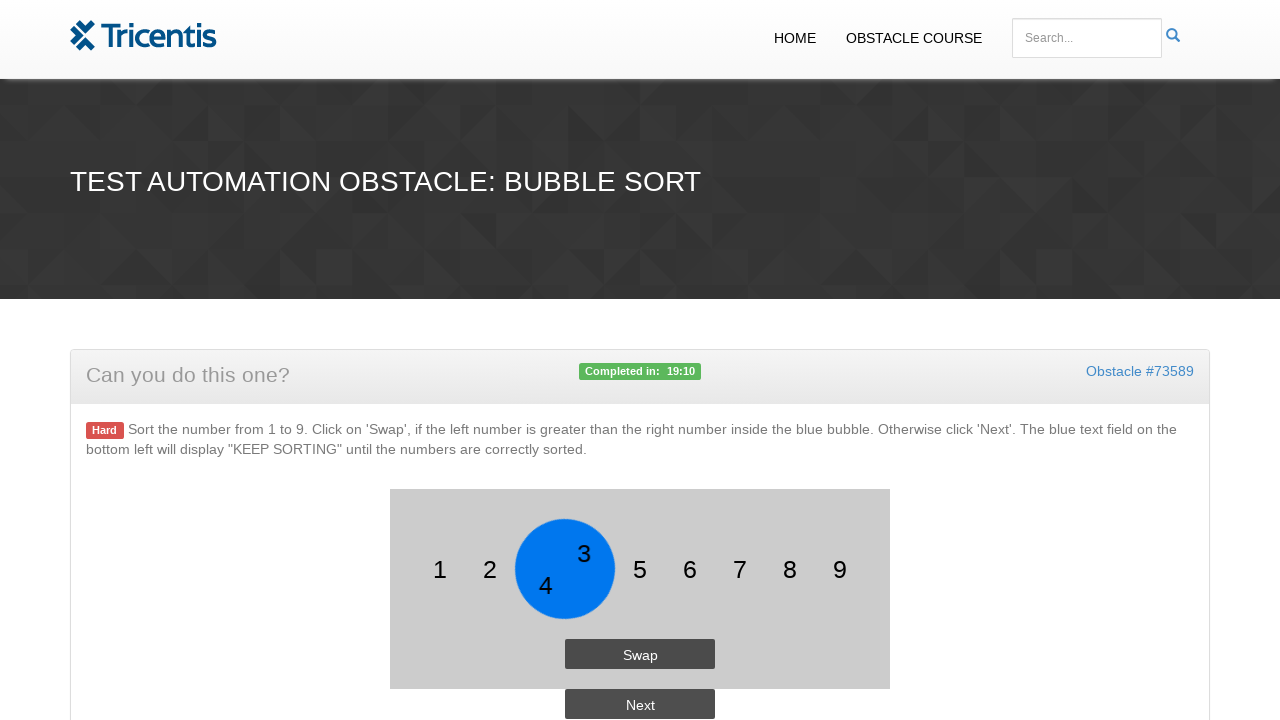

Clicked next button to move to next comparison at (640, 704) on #button2
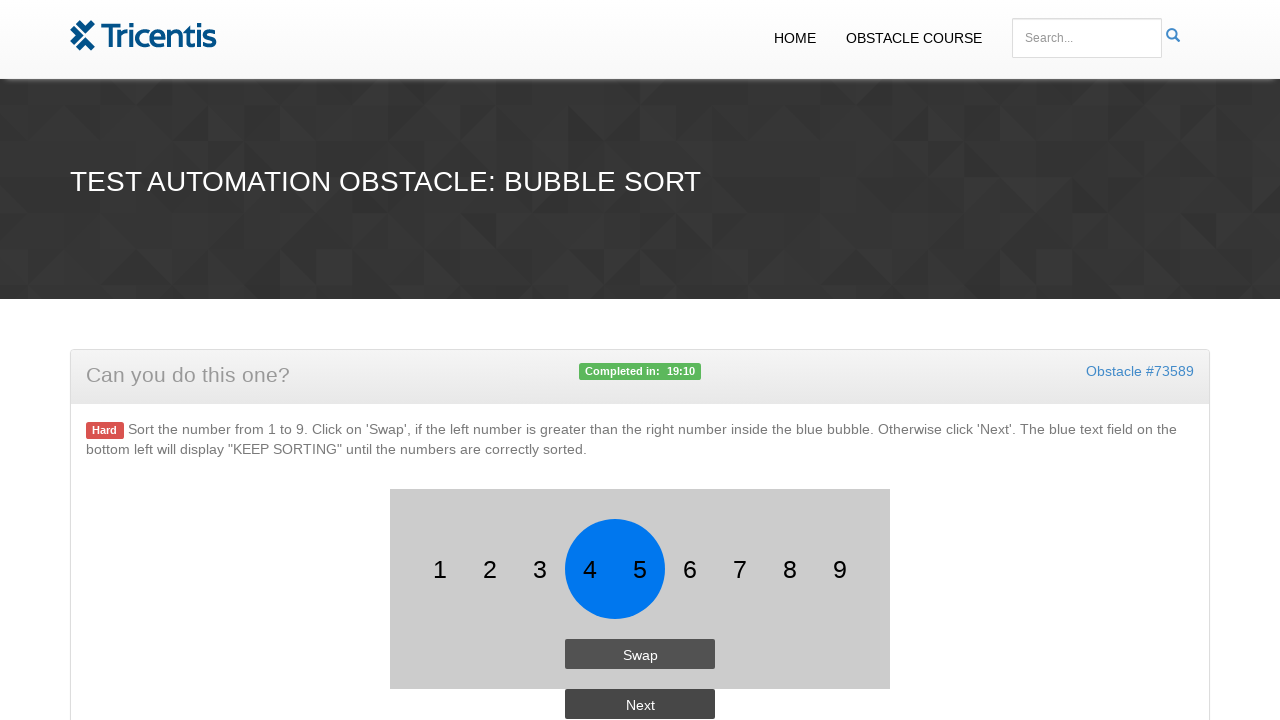

Waited 1000ms before next comparison
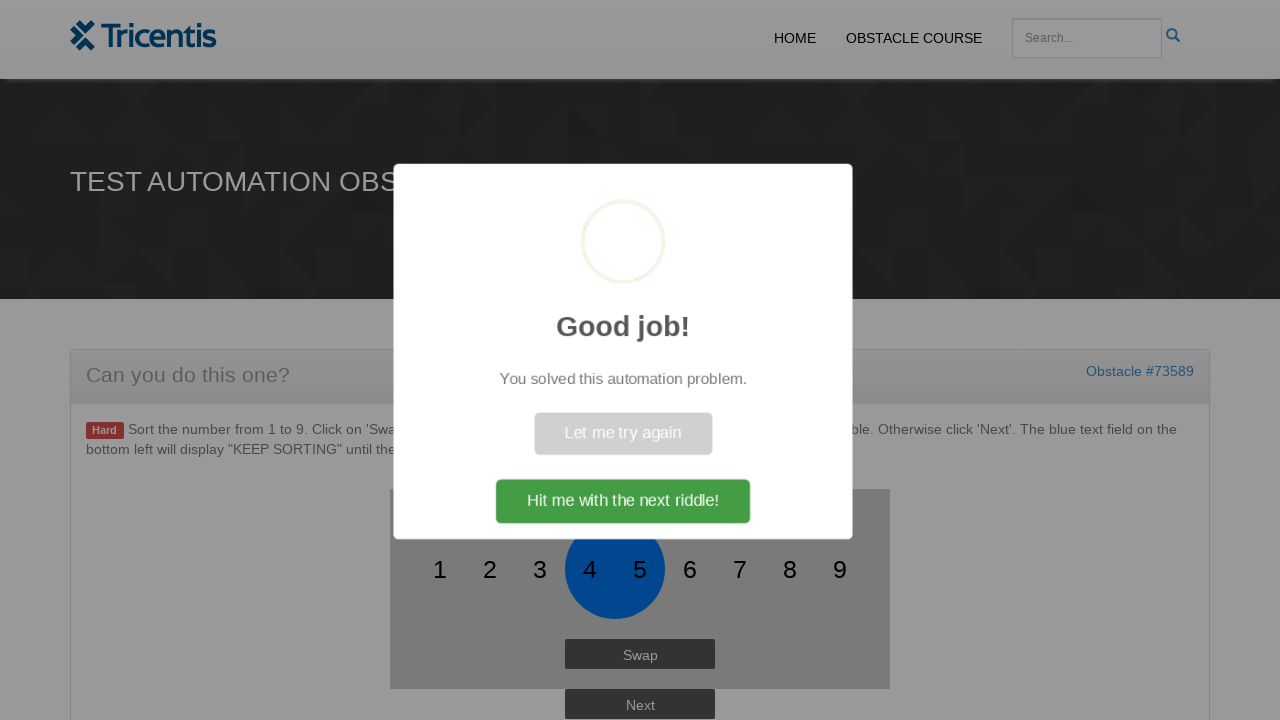

Retrieved first number: 4
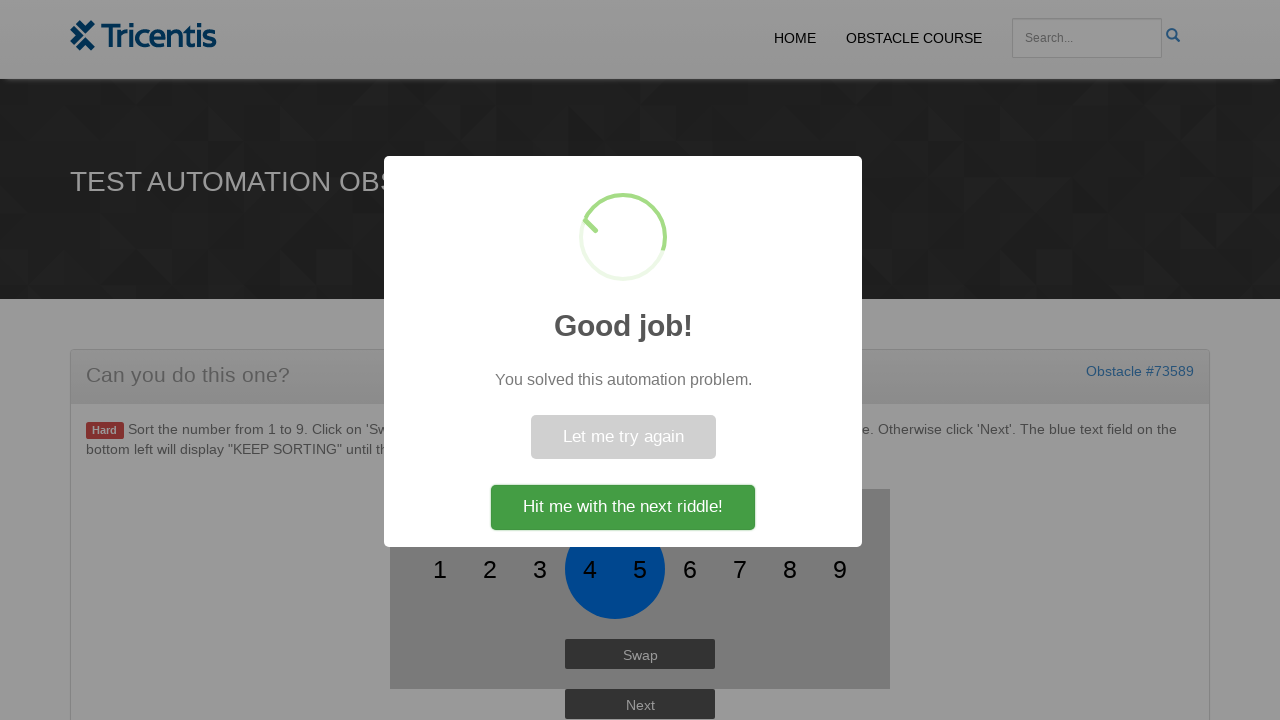

Retrieved second number: 5
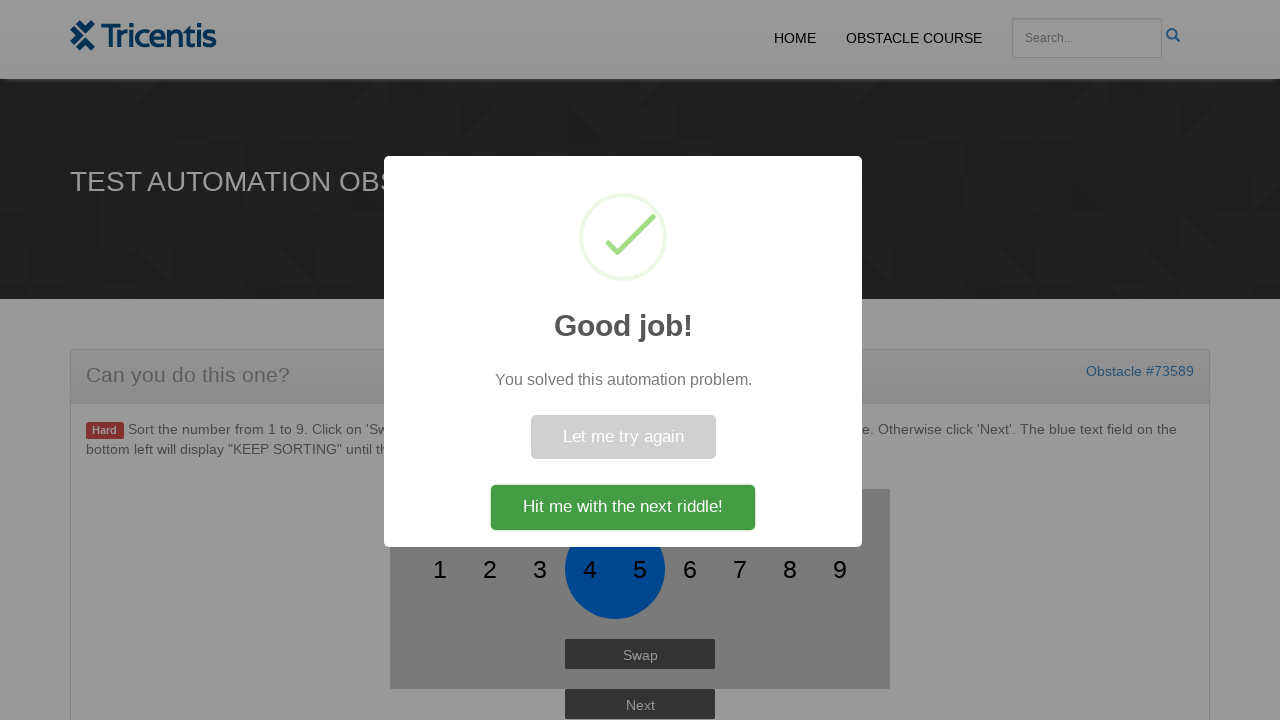

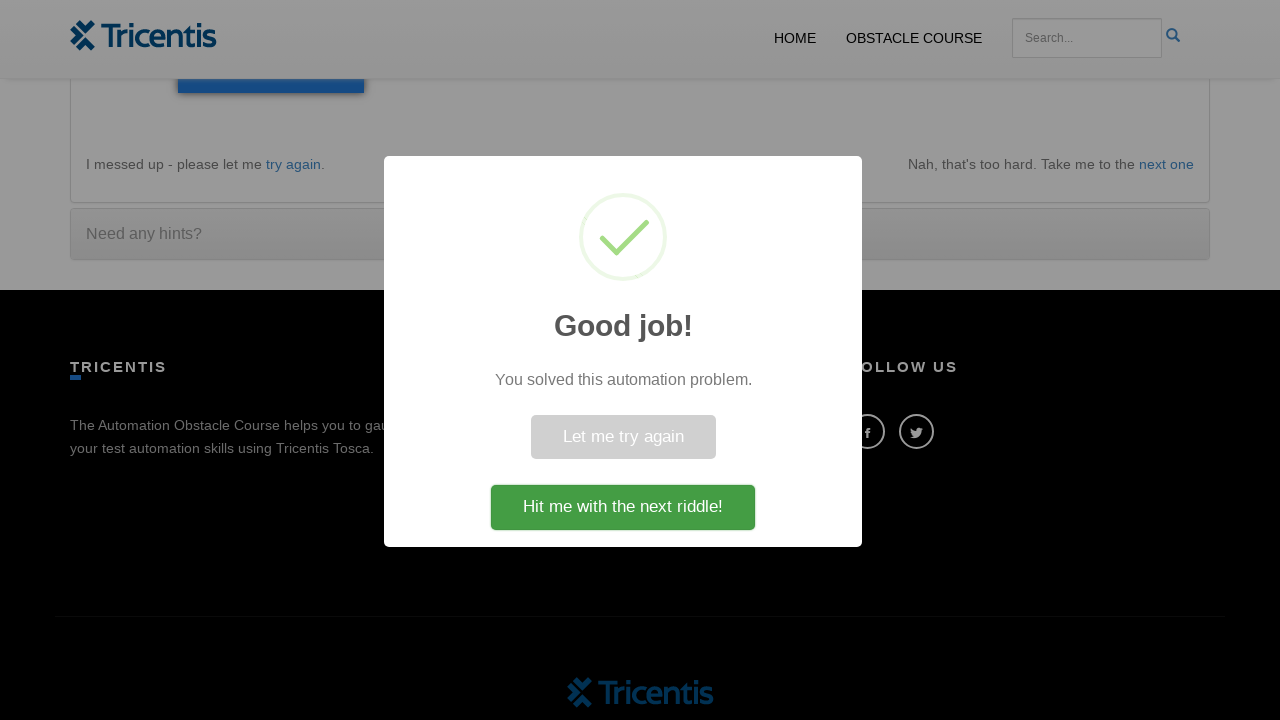